Tests infinite scroll functionality on a wine category page by repeatedly scrolling to the bottom until no more content loads, simulating a user browsing through all available wines in a category.

Starting URL: https://delectable.com/categories/rich-and-bold

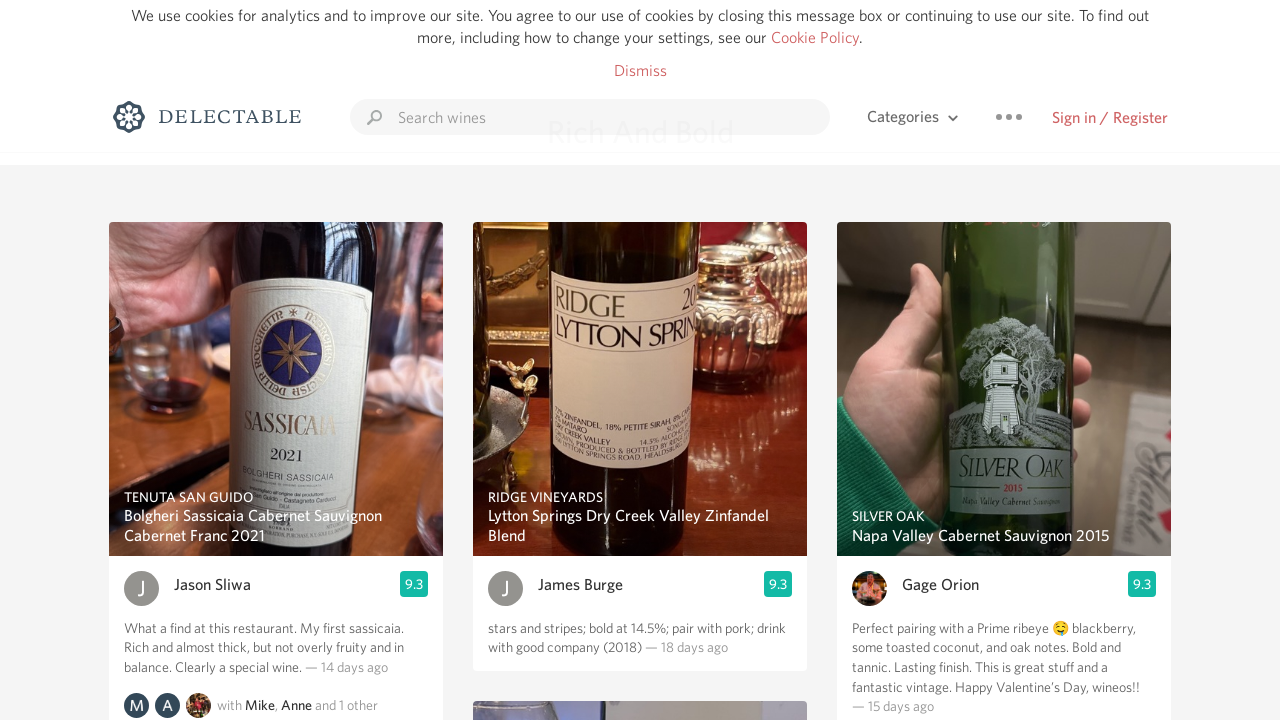

Waited for page to reach networkidle state
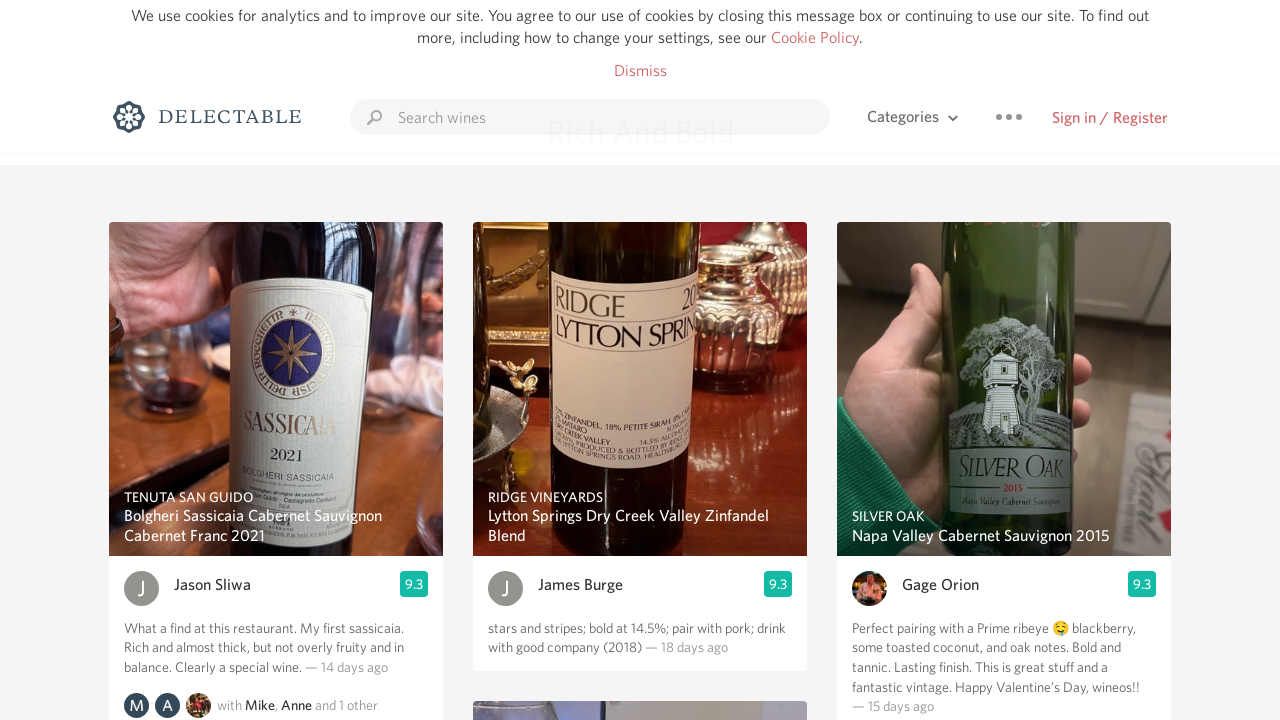

Retrieved current scroll height
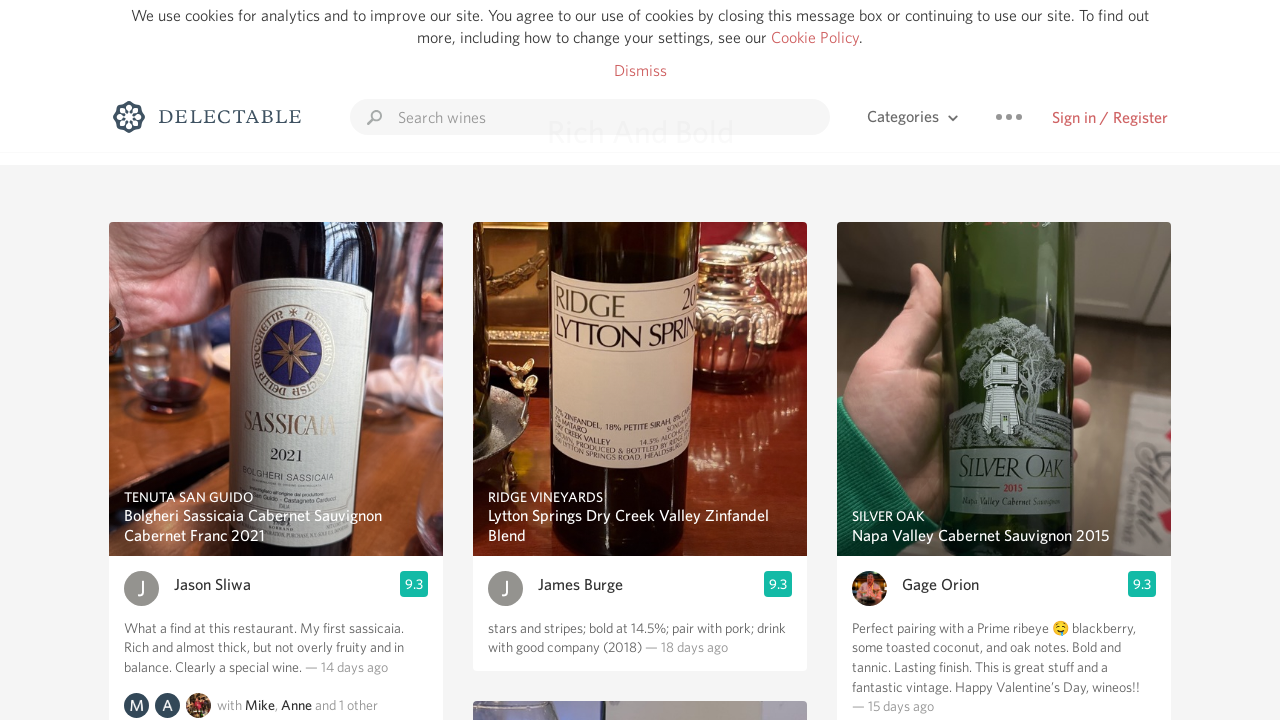

Scrolled to bottom of page
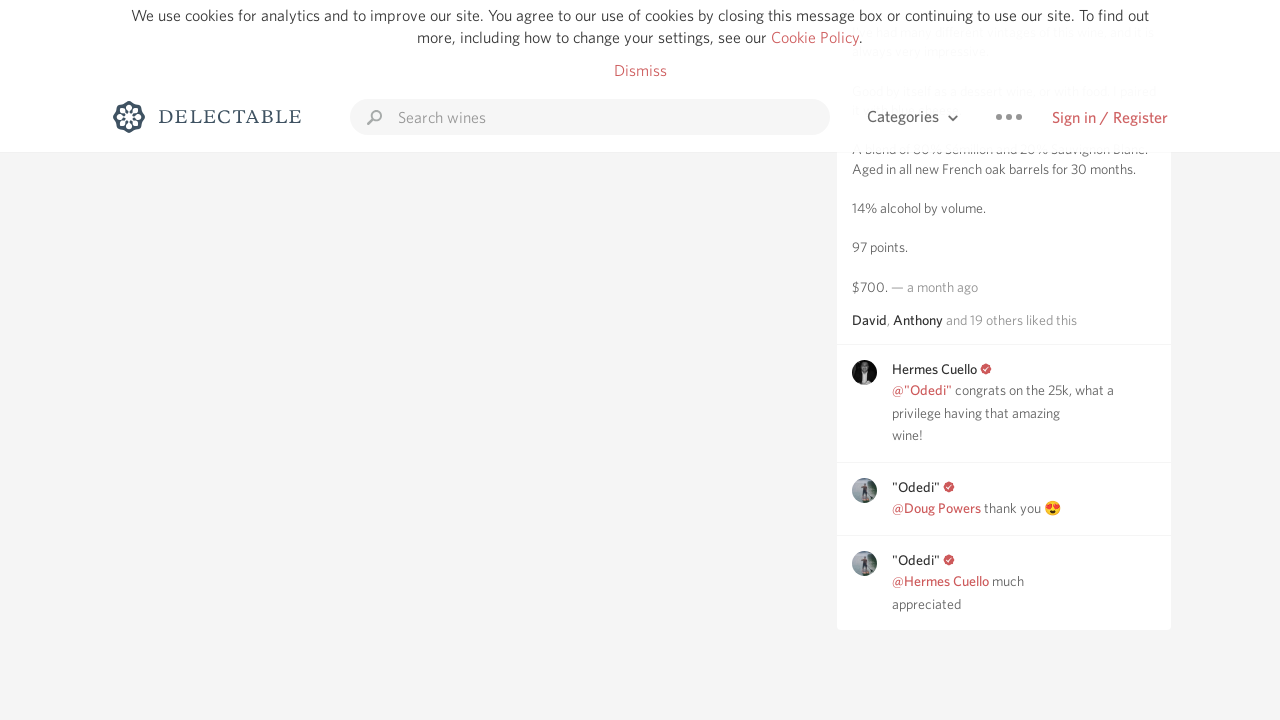

Waited for content to load after scroll
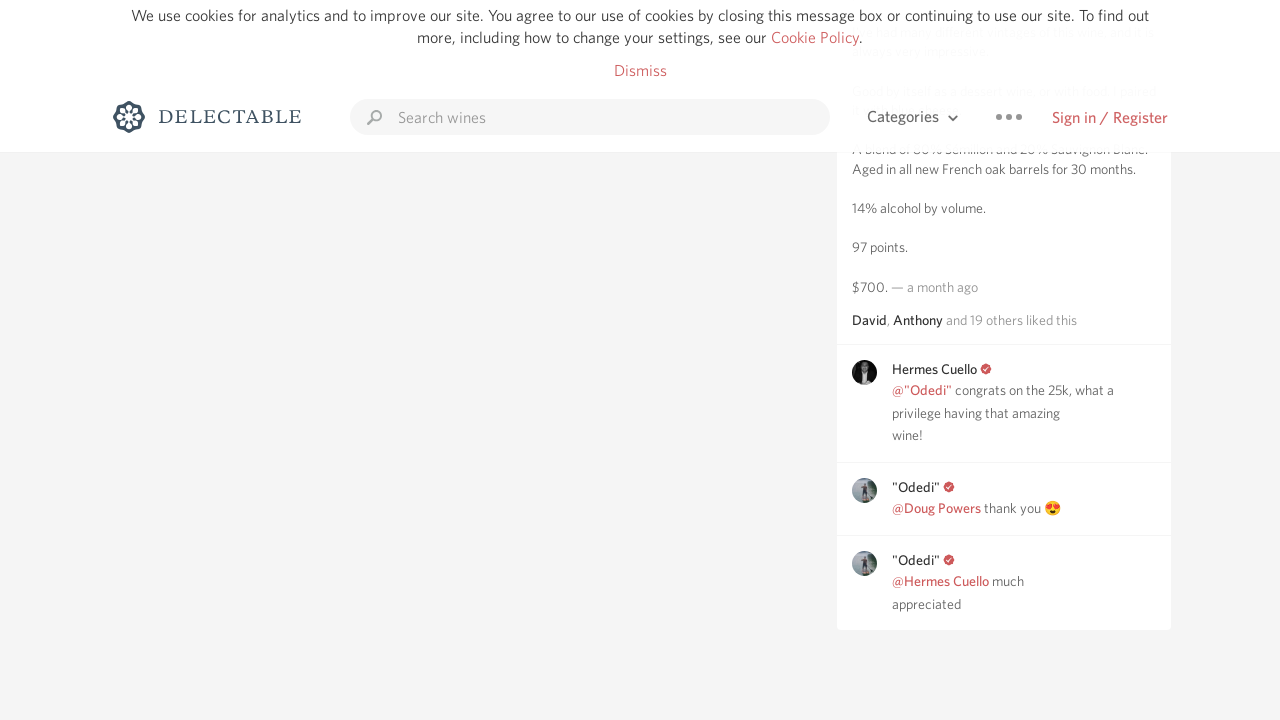

Retrieved new scroll height to check for additional content
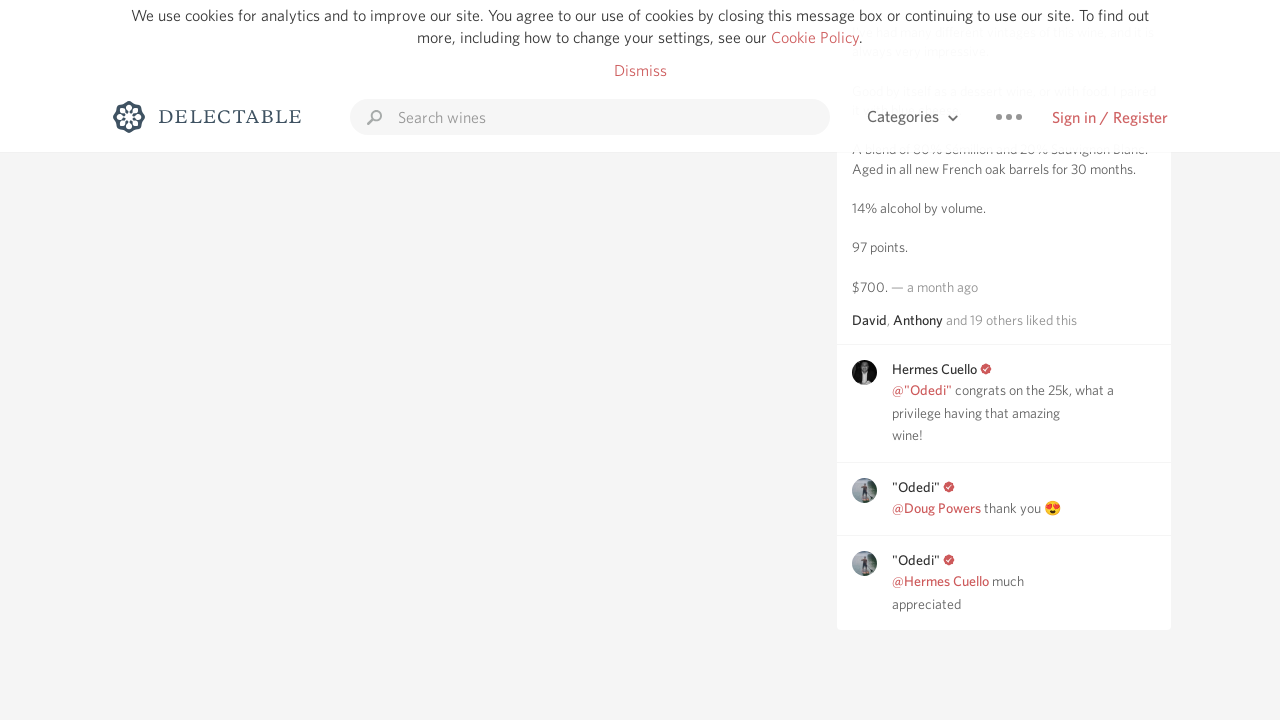

Retrieved current scroll height
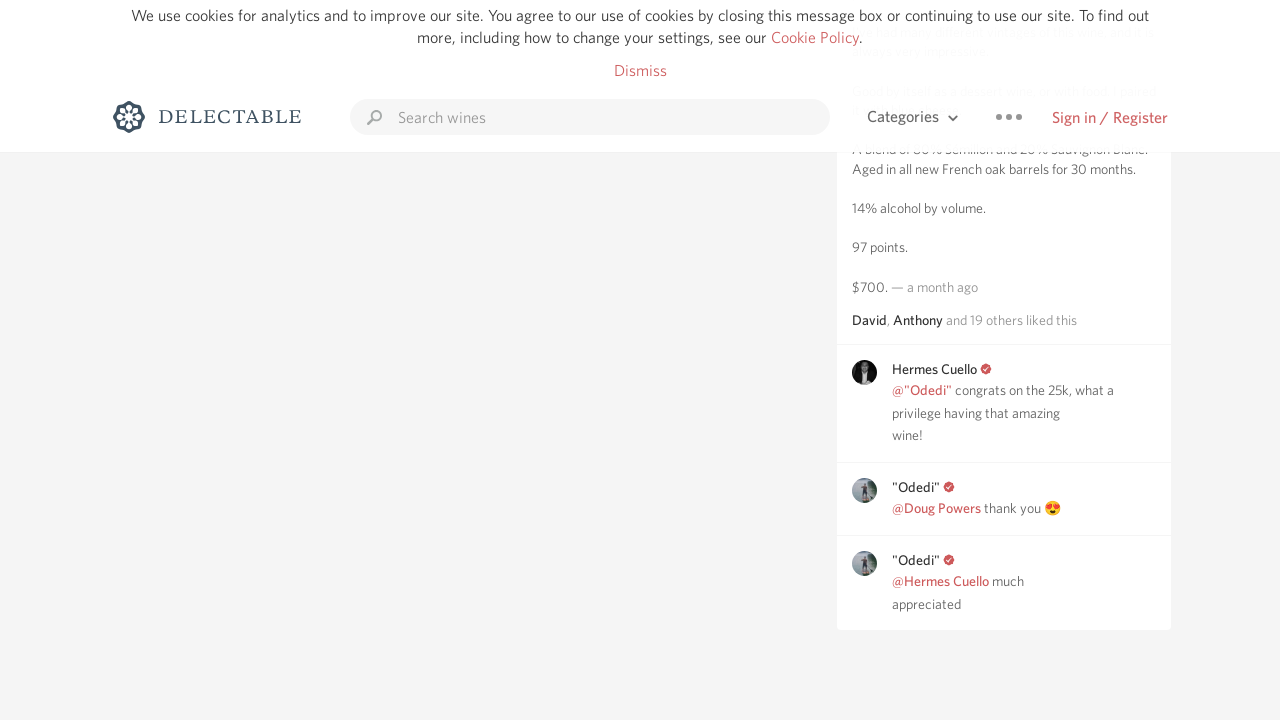

Scrolled to bottom of page
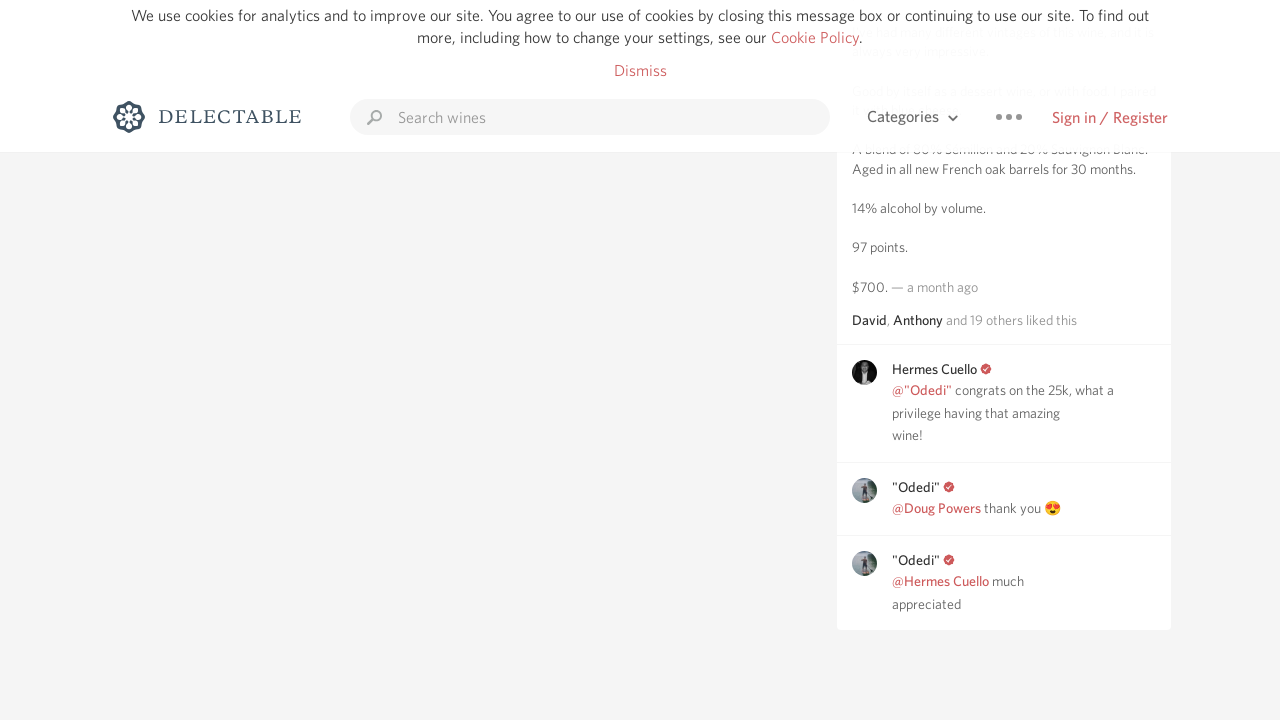

Waited for content to load after scroll
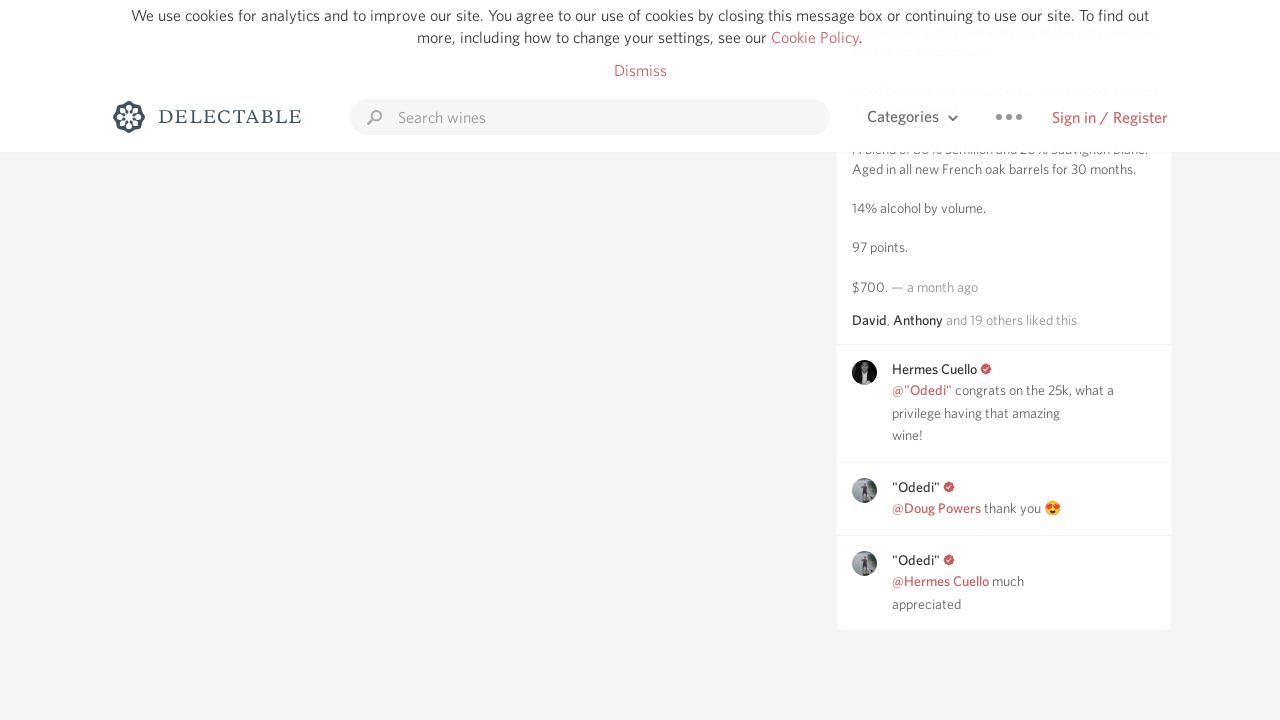

Retrieved new scroll height to check for additional content
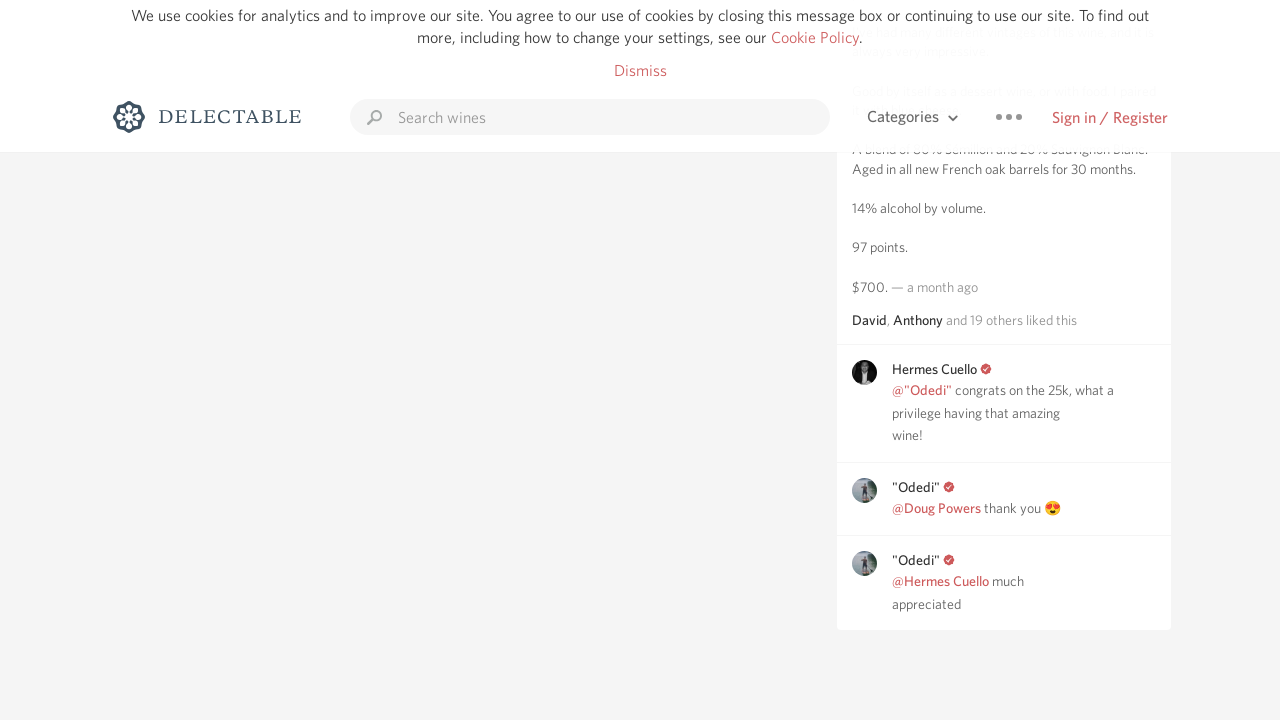

Retrieved current scroll height
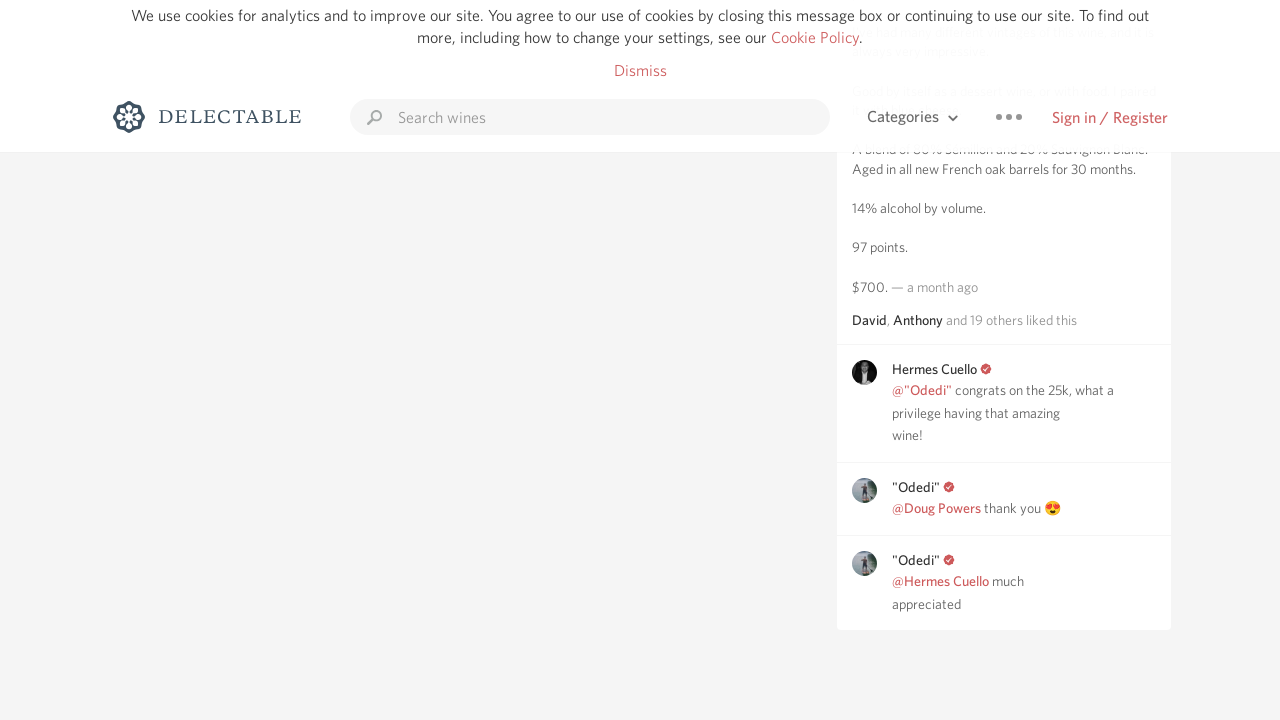

Scrolled to bottom of page
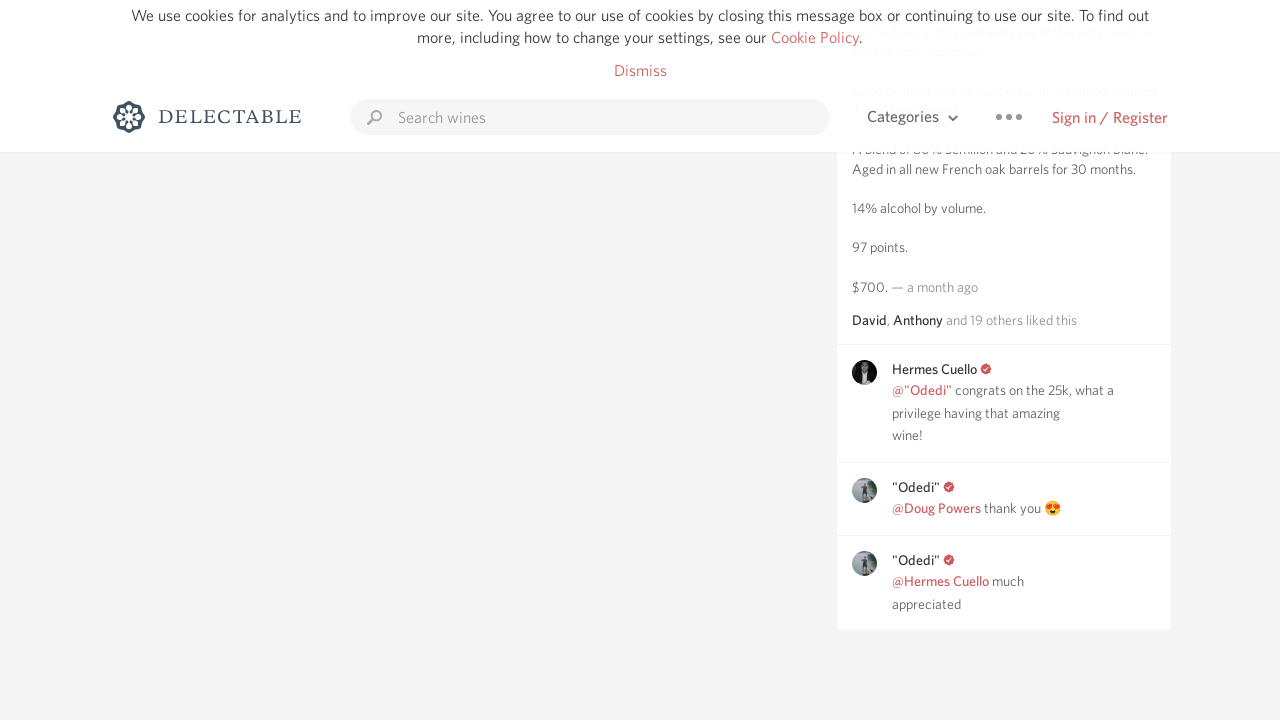

Waited for content to load after scroll
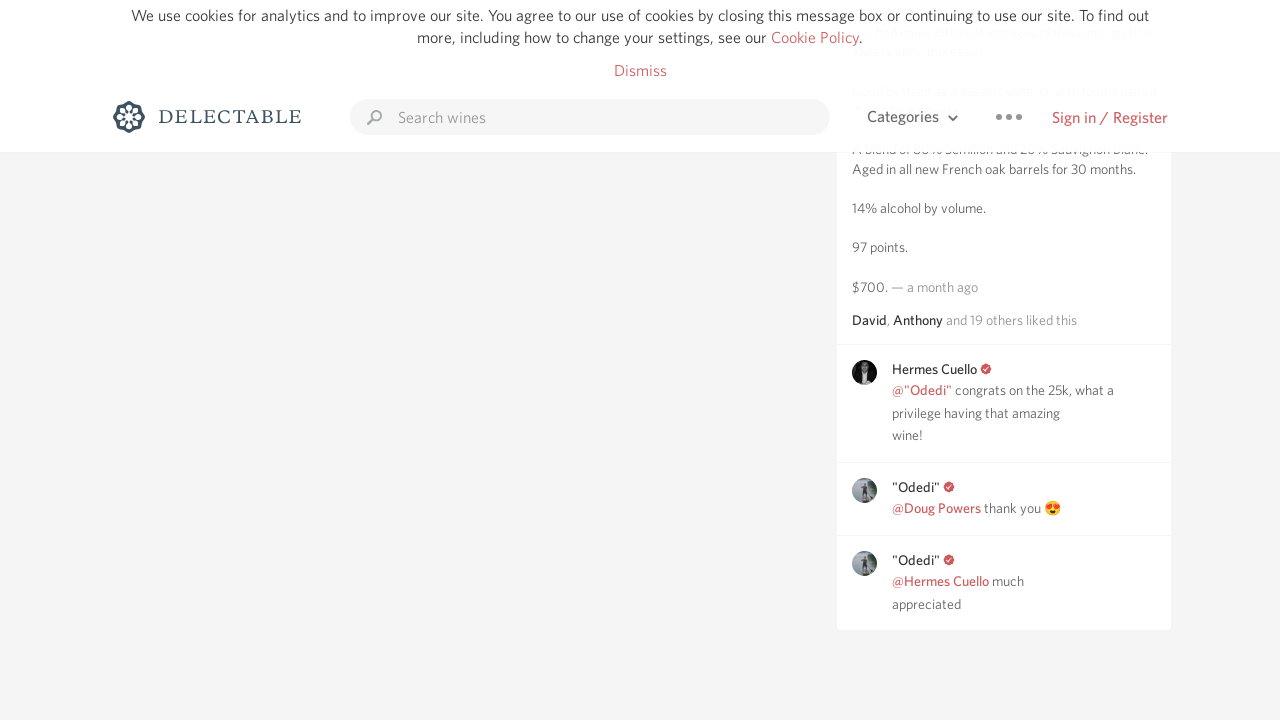

Retrieved new scroll height to check for additional content
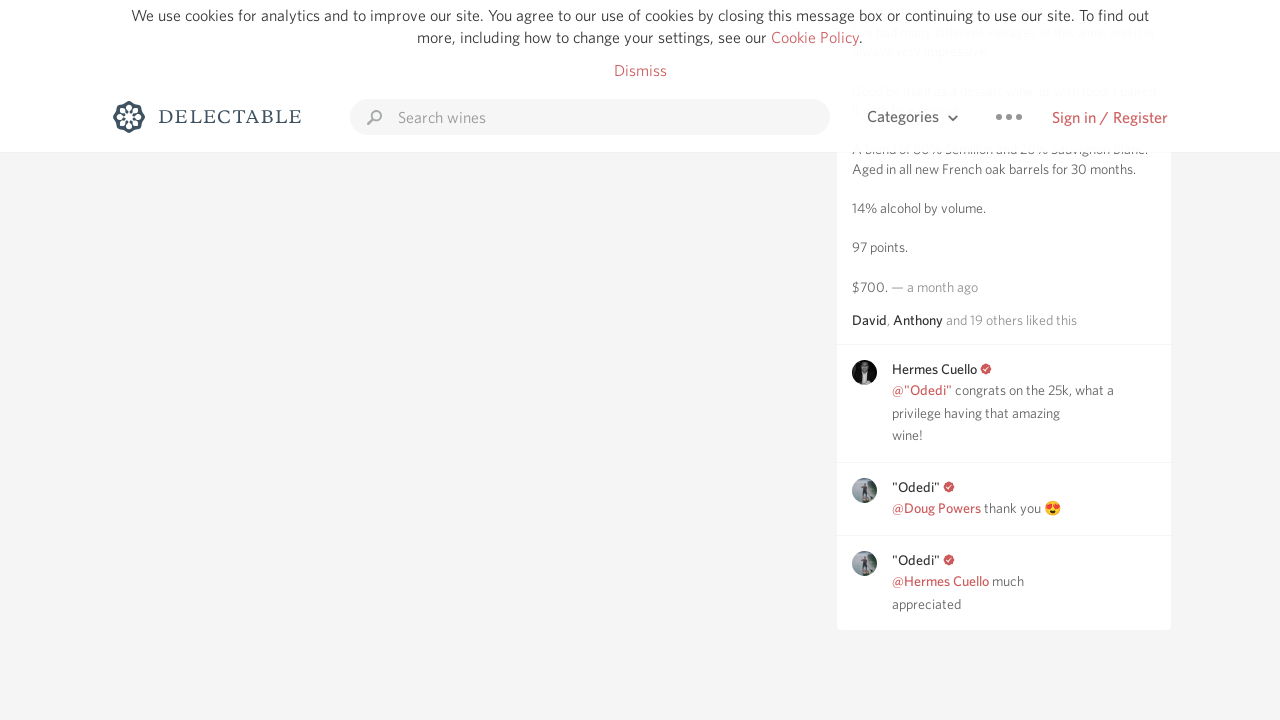

Retrieved current scroll height
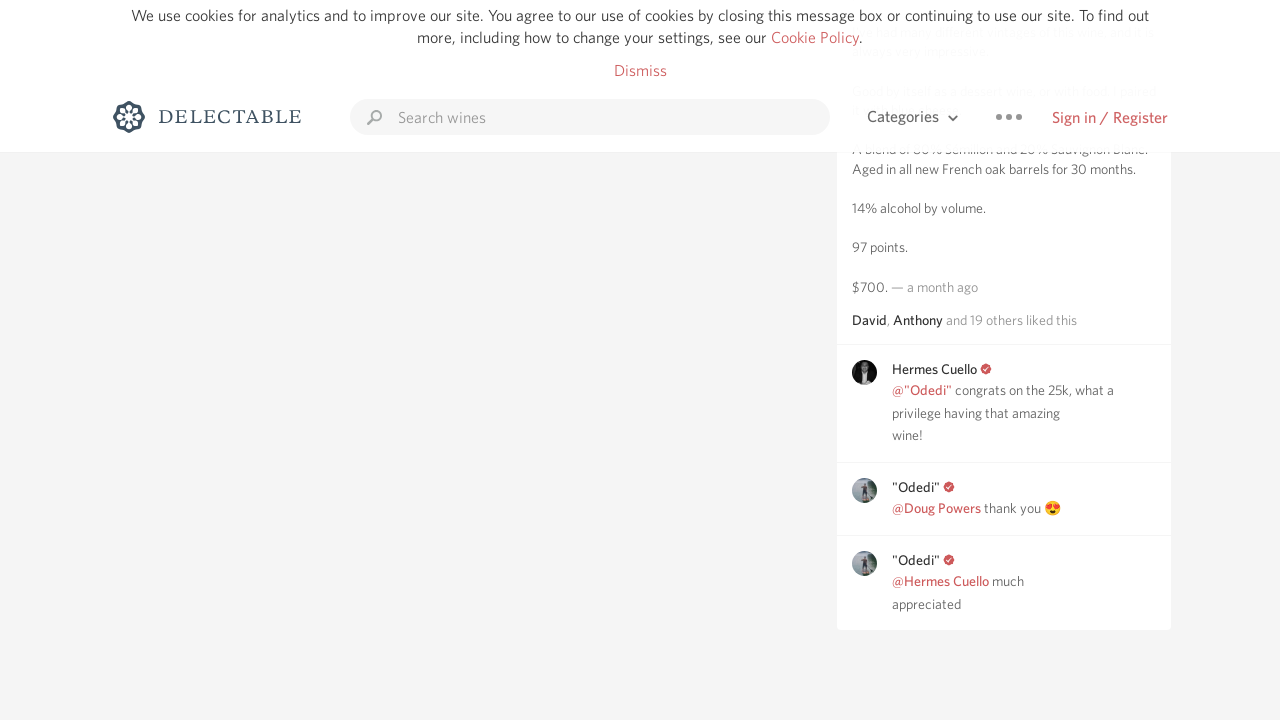

Scrolled to bottom of page
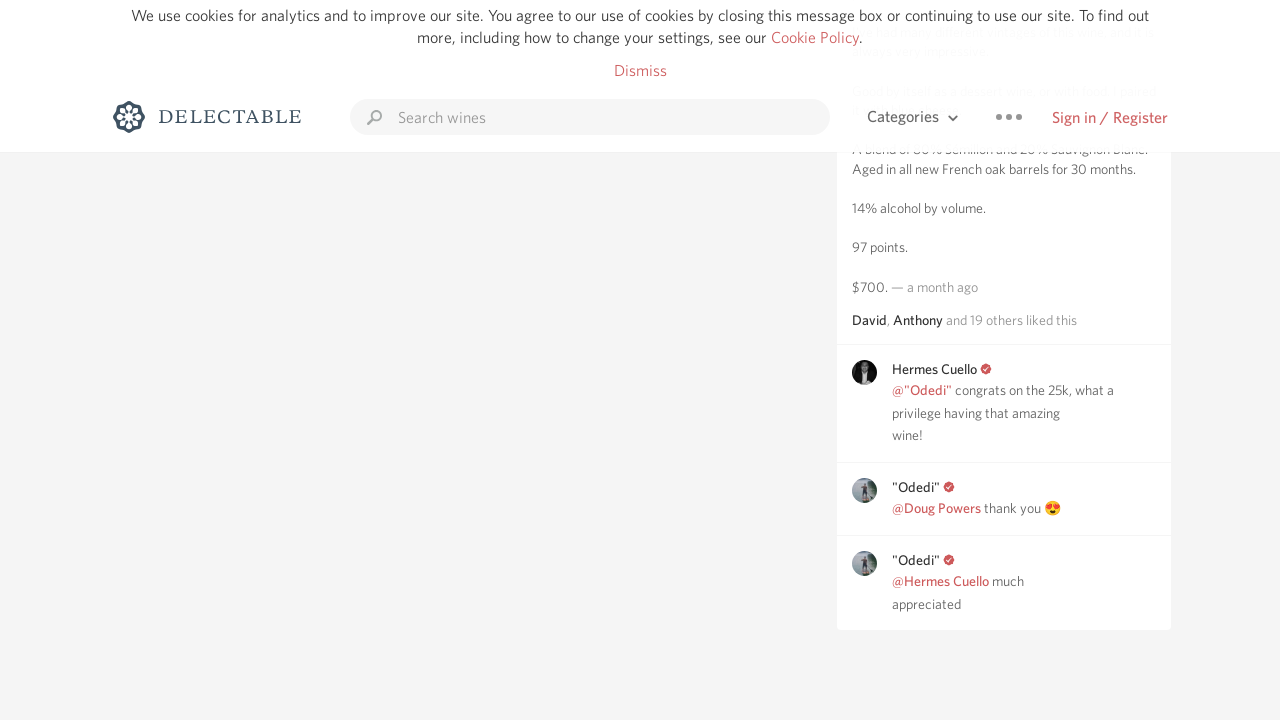

Waited for content to load after scroll
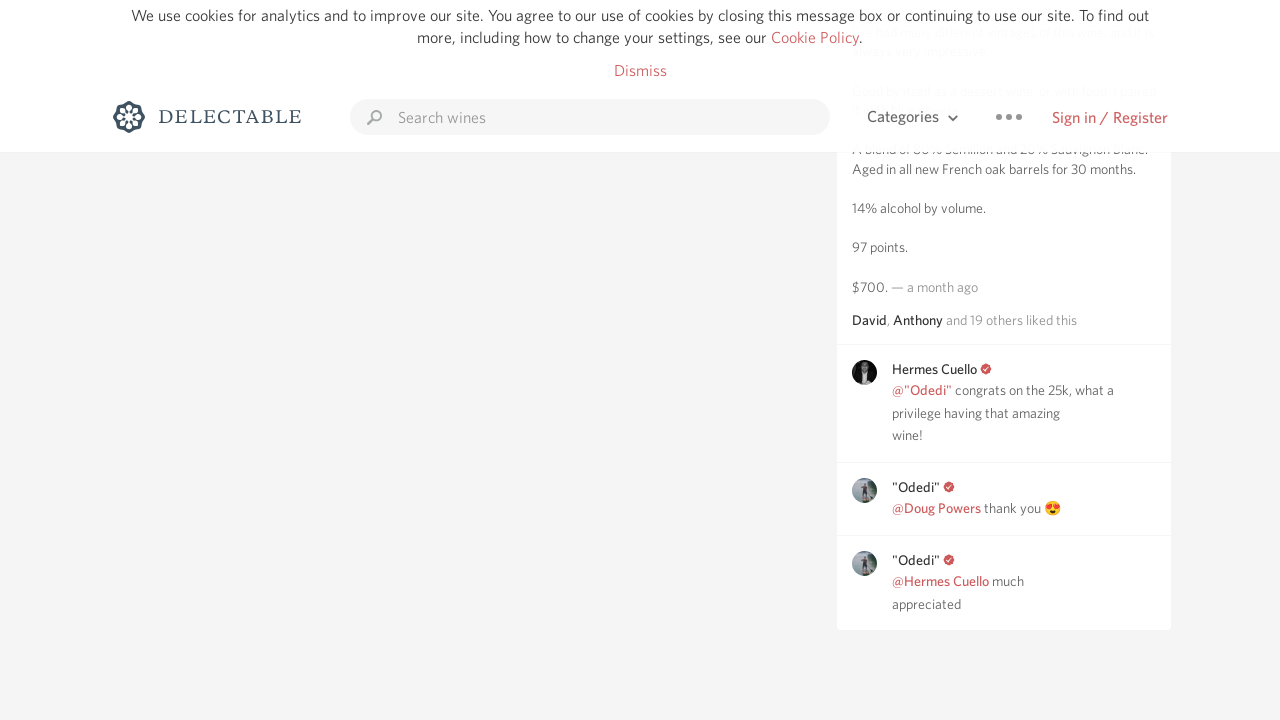

Retrieved new scroll height to check for additional content
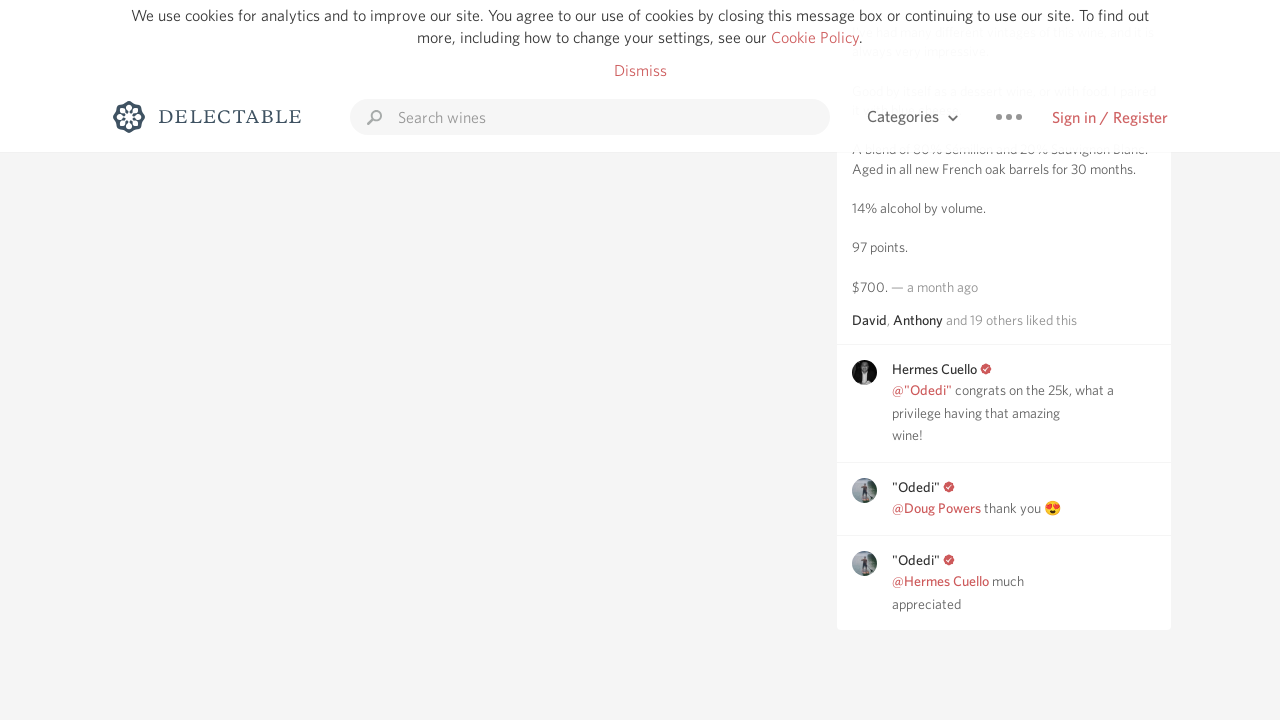

Retrieved current scroll height
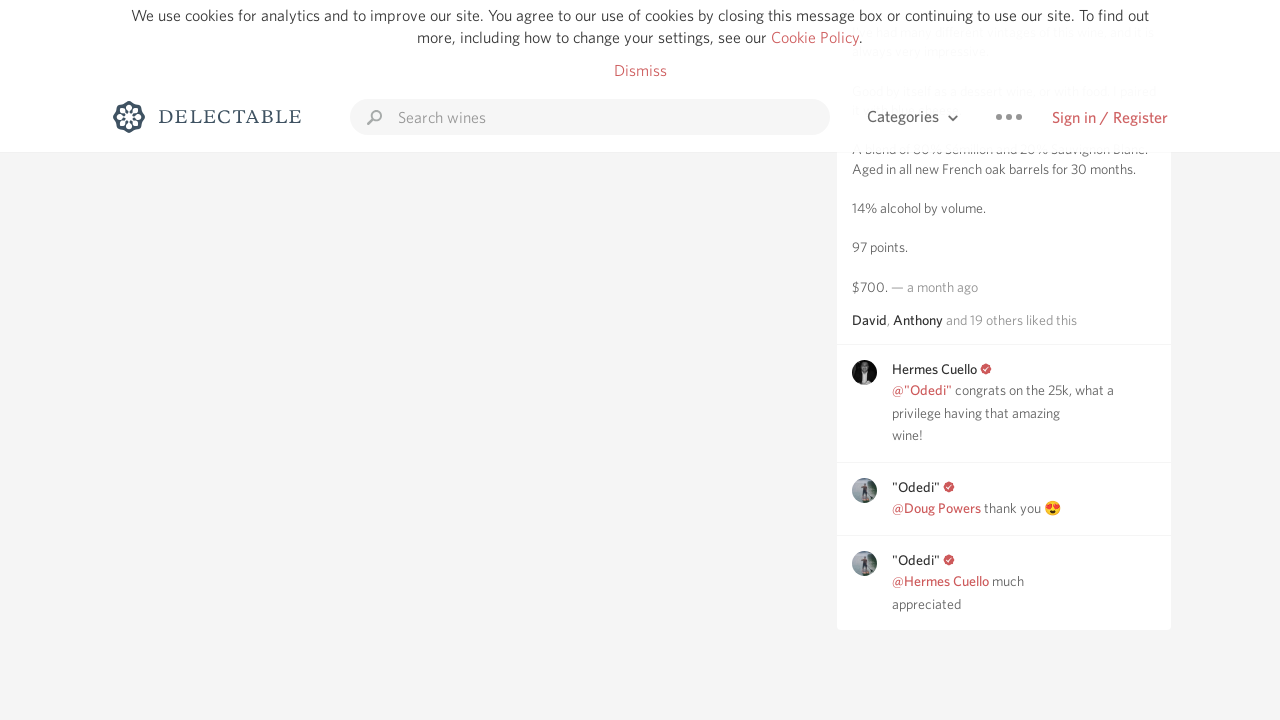

Scrolled to bottom of page
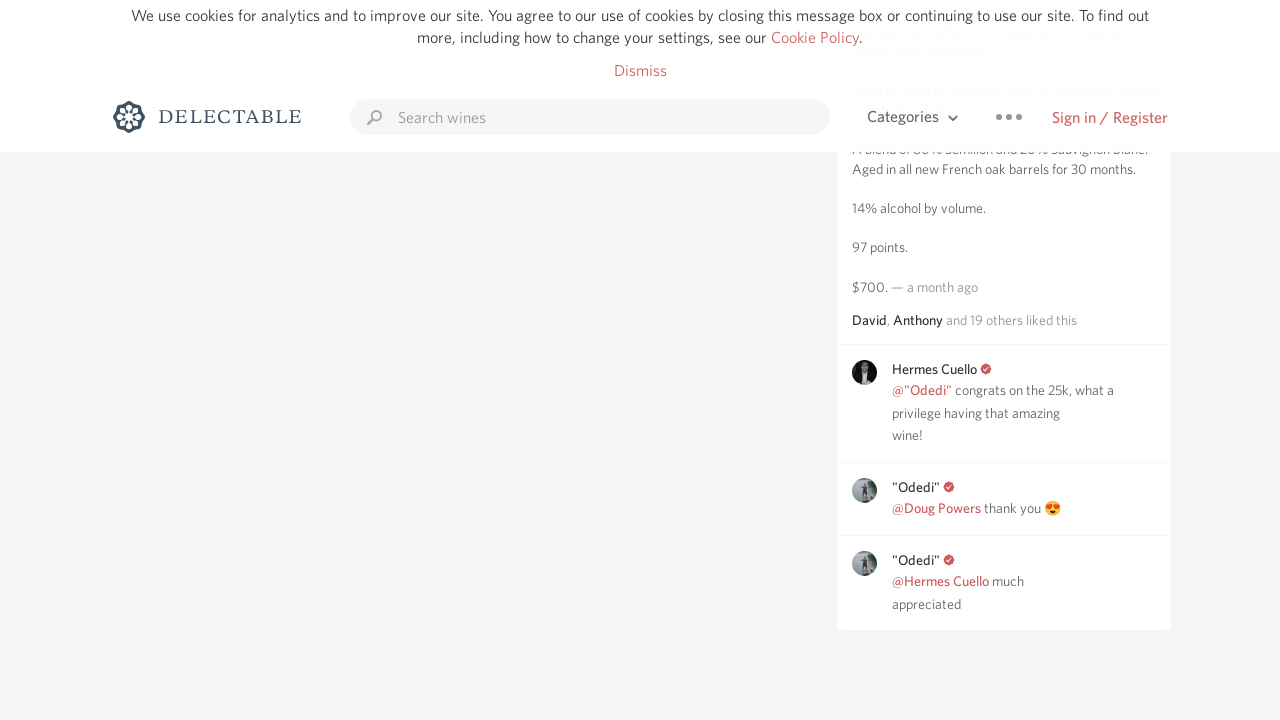

Waited for content to load after scroll
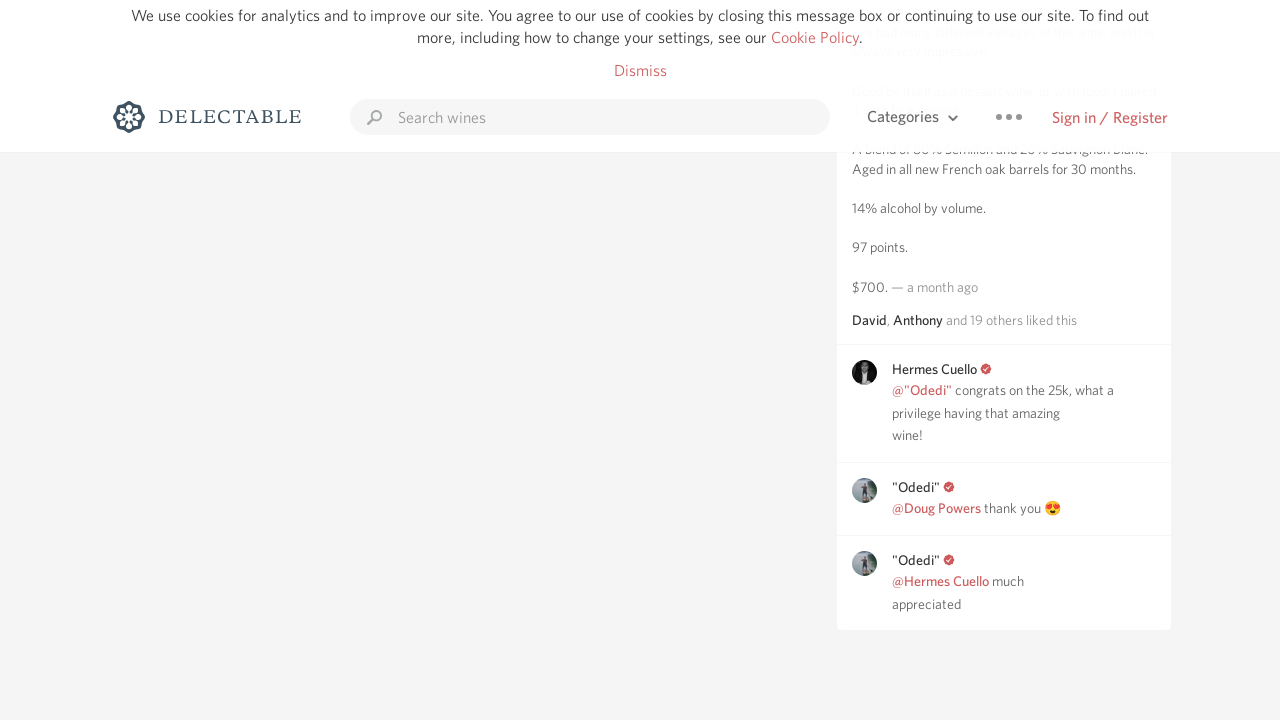

Retrieved new scroll height to check for additional content
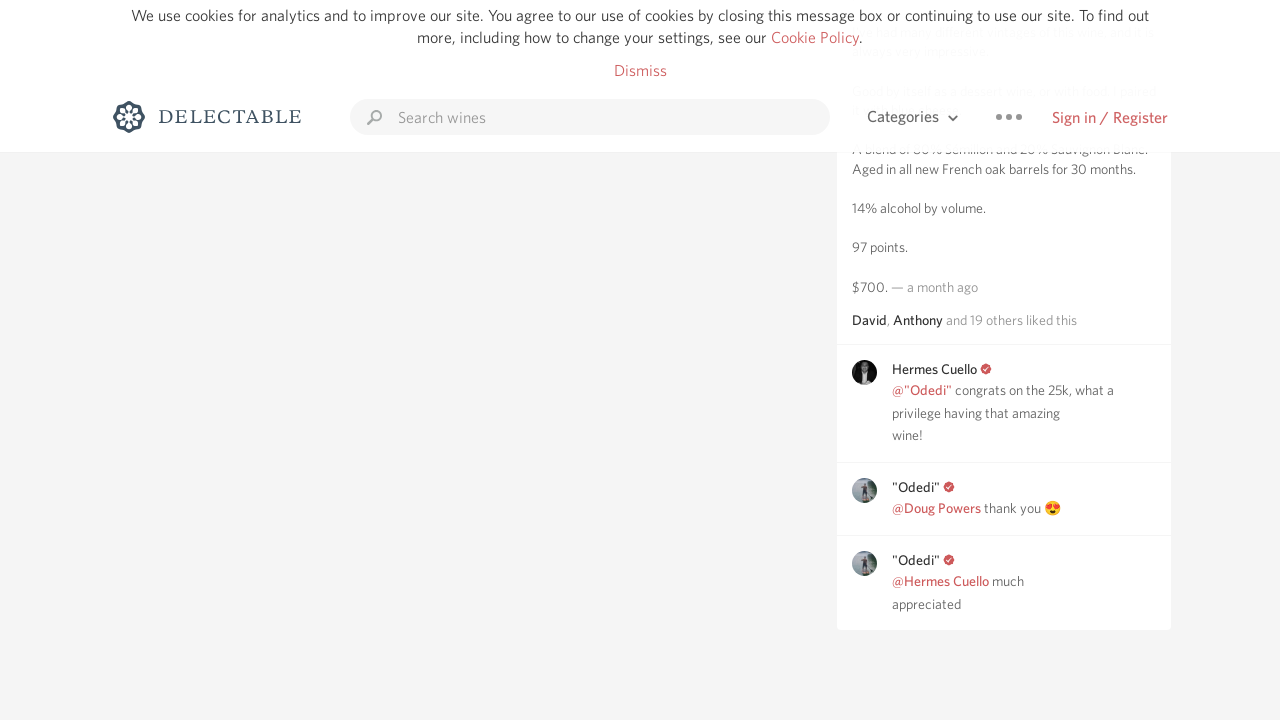

Retrieved current scroll height
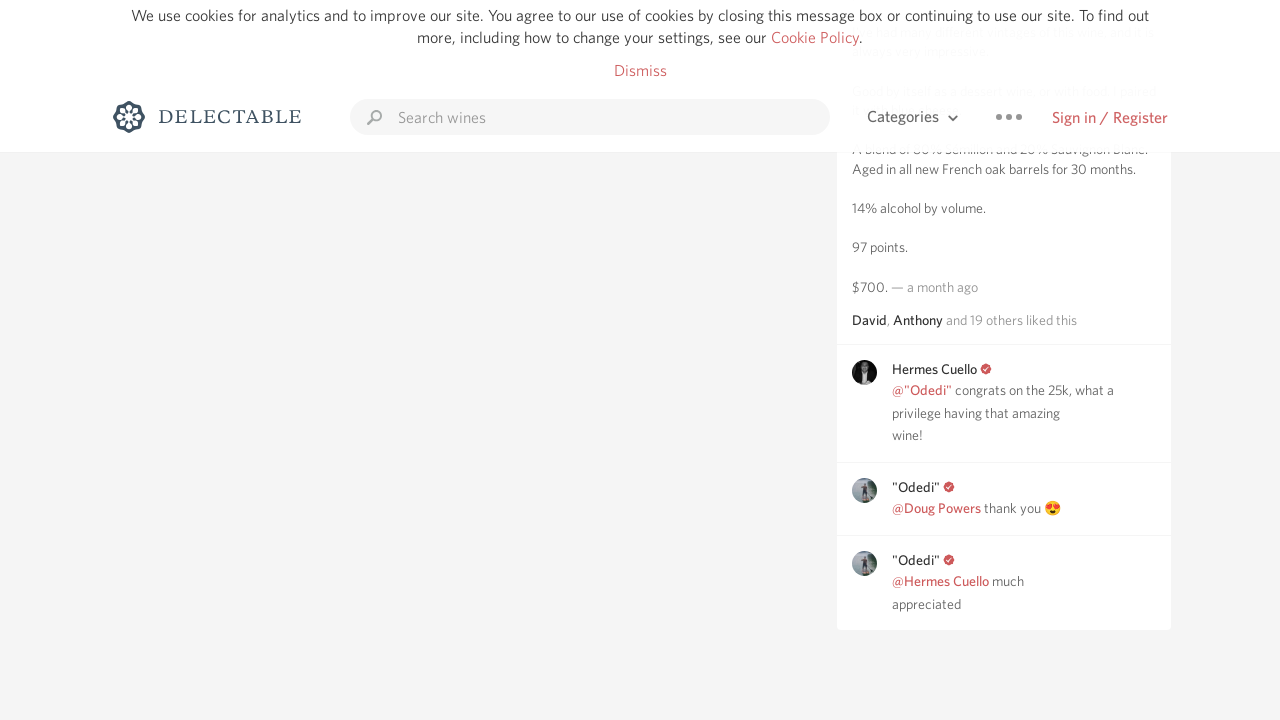

Scrolled to bottom of page
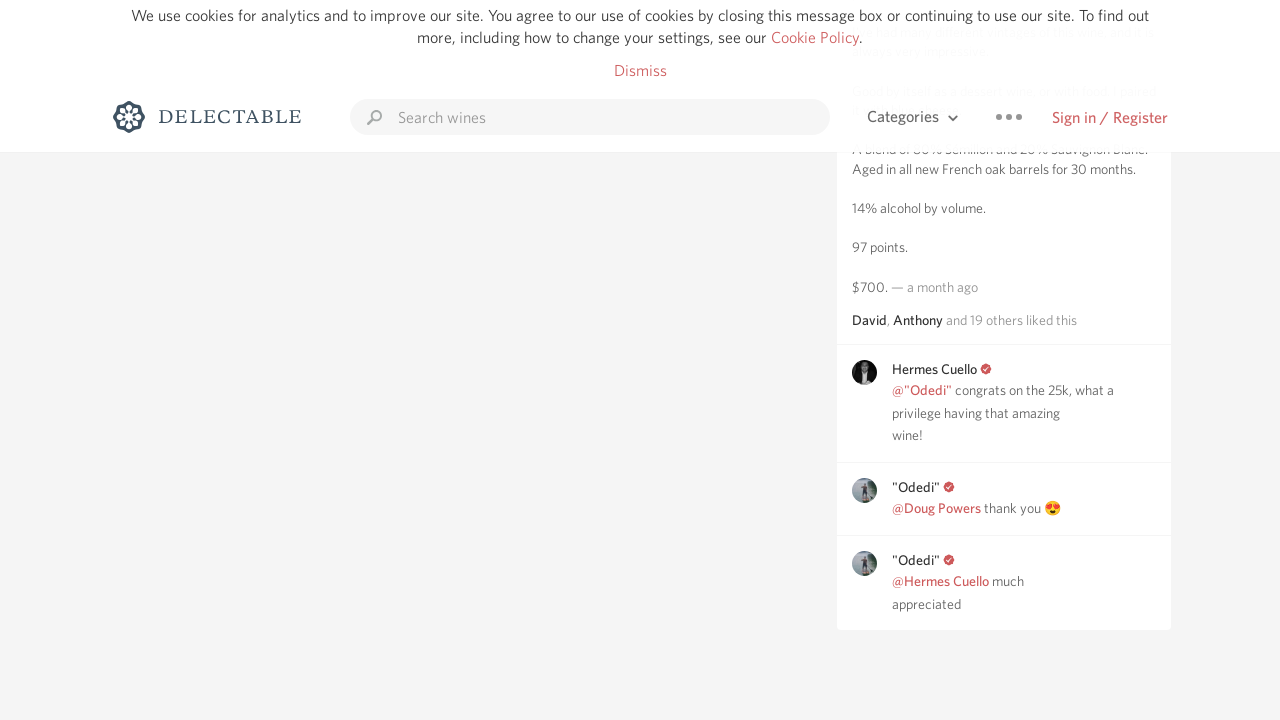

Waited for content to load after scroll
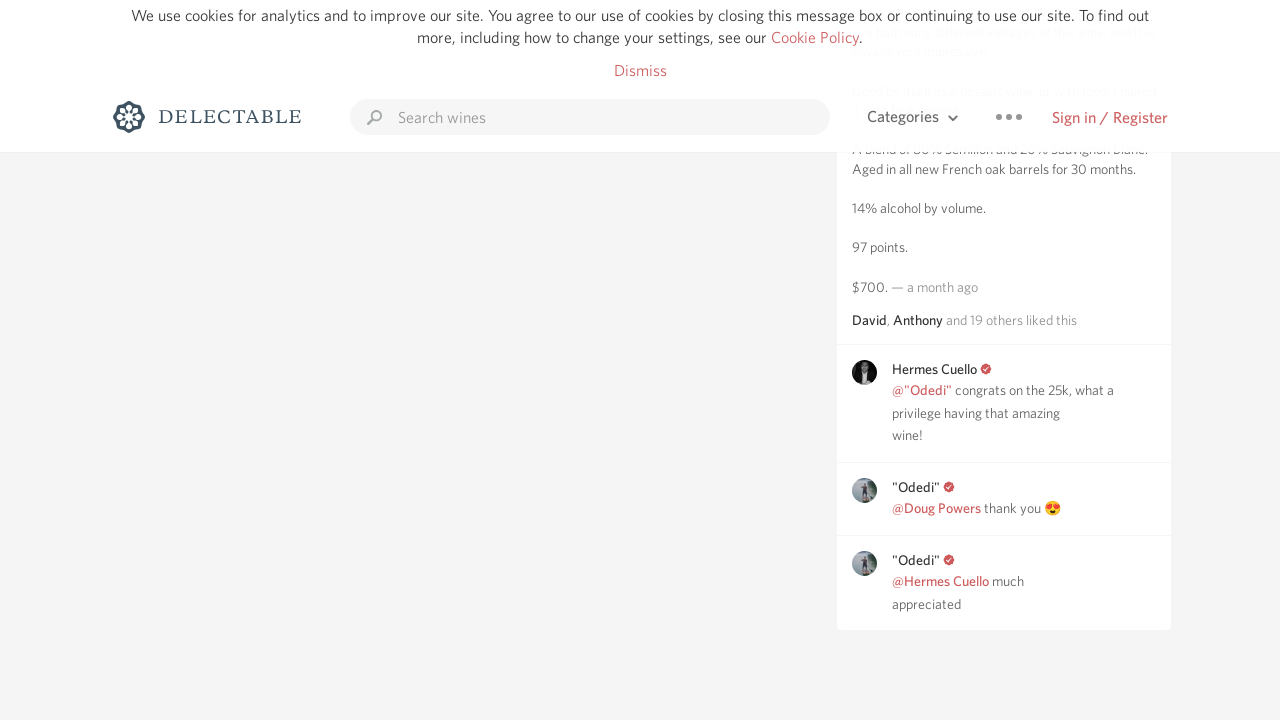

Retrieved new scroll height to check for additional content
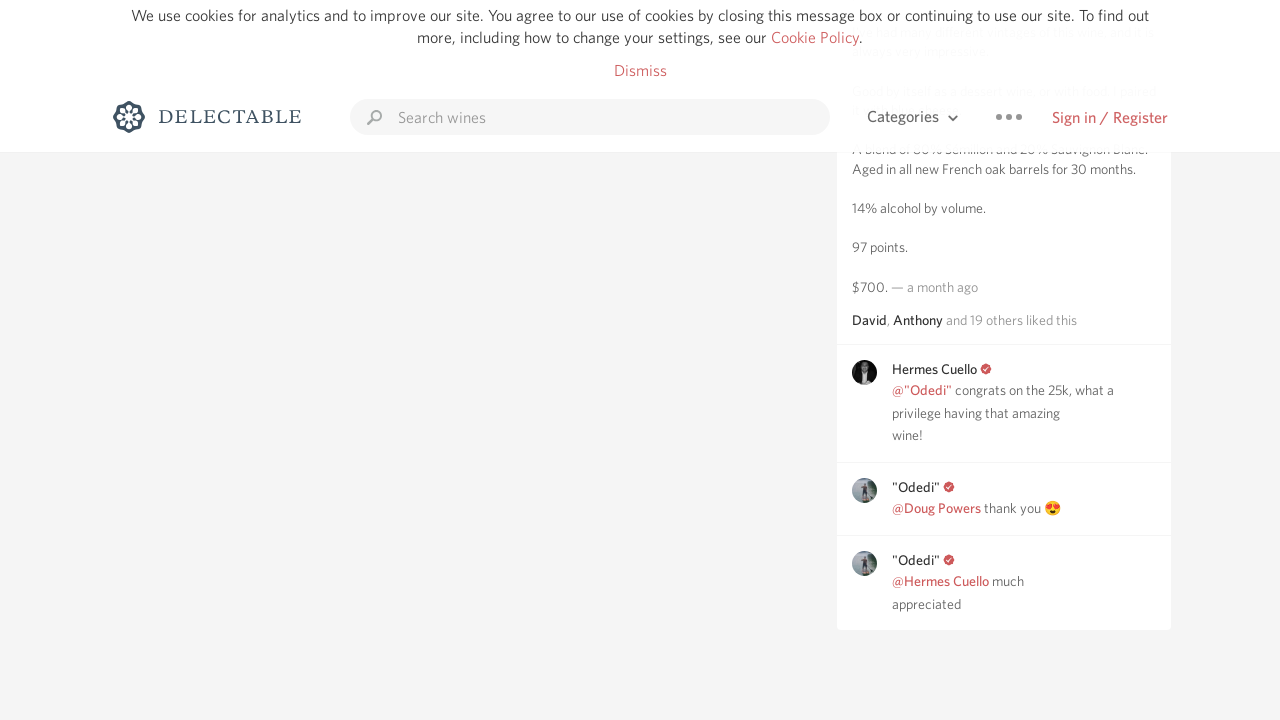

Retrieved current scroll height
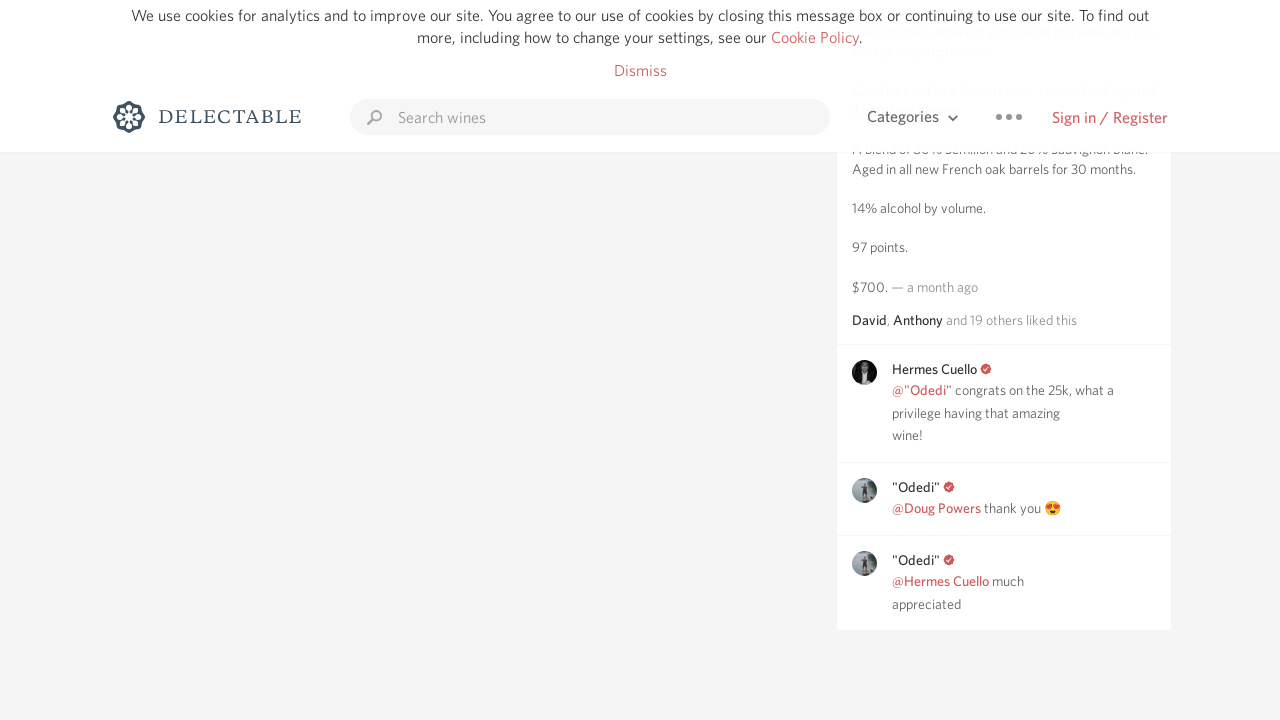

Scrolled to bottom of page
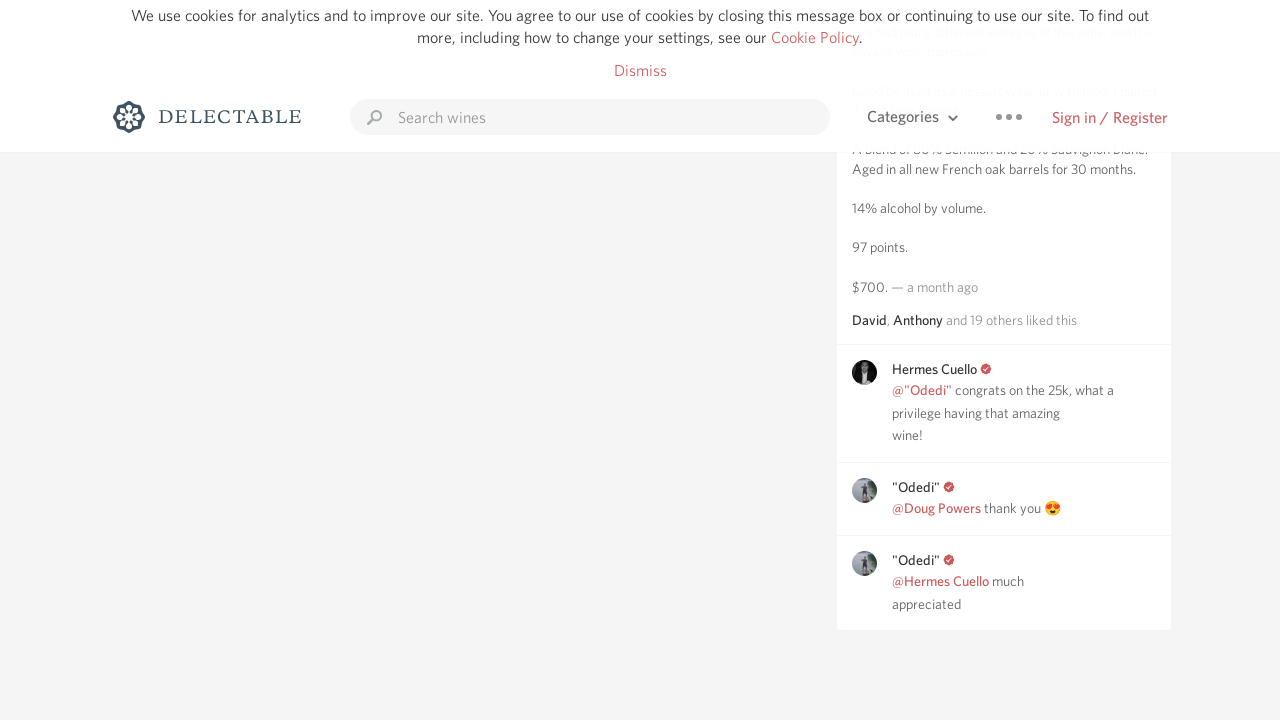

Waited for content to load after scroll
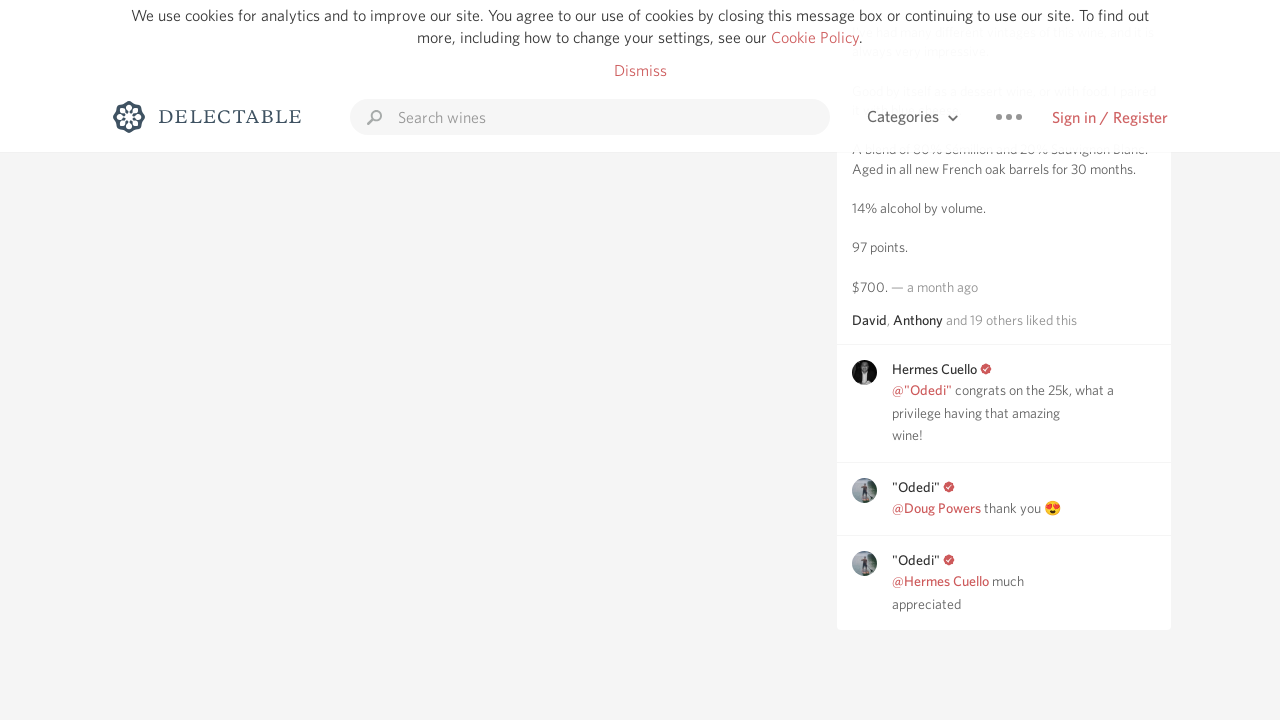

Retrieved new scroll height to check for additional content
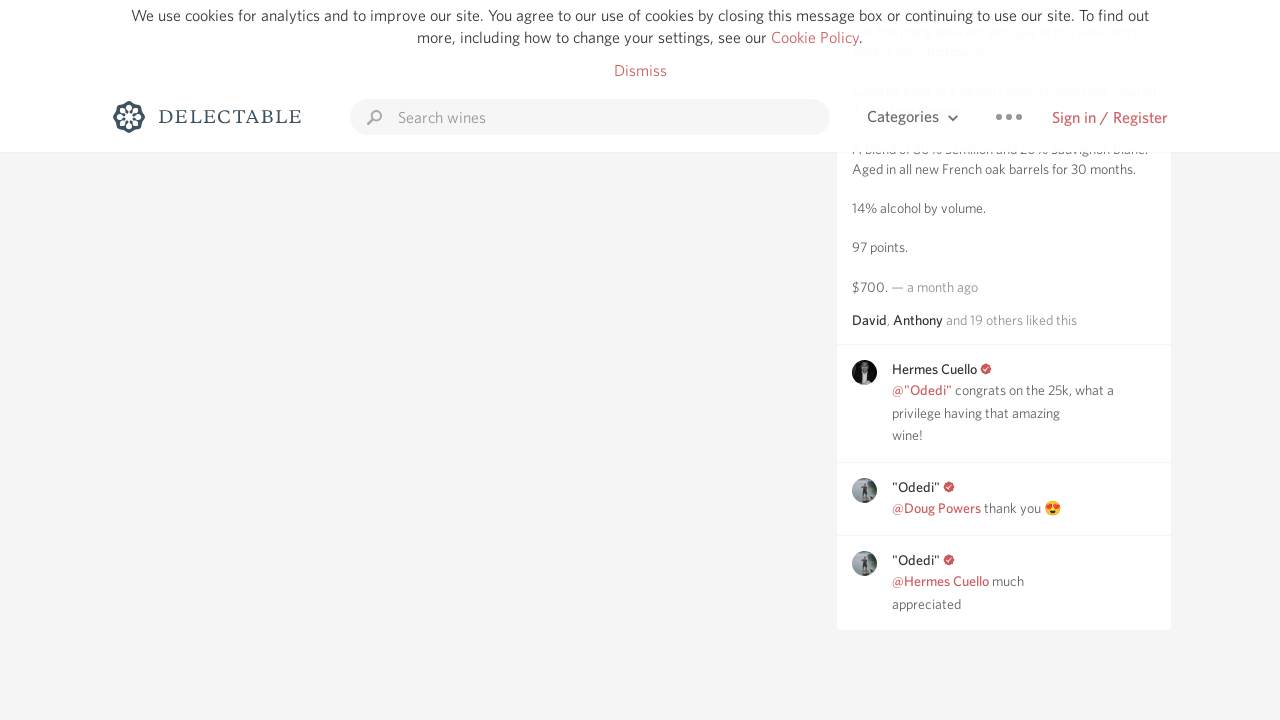

Retrieved current scroll height
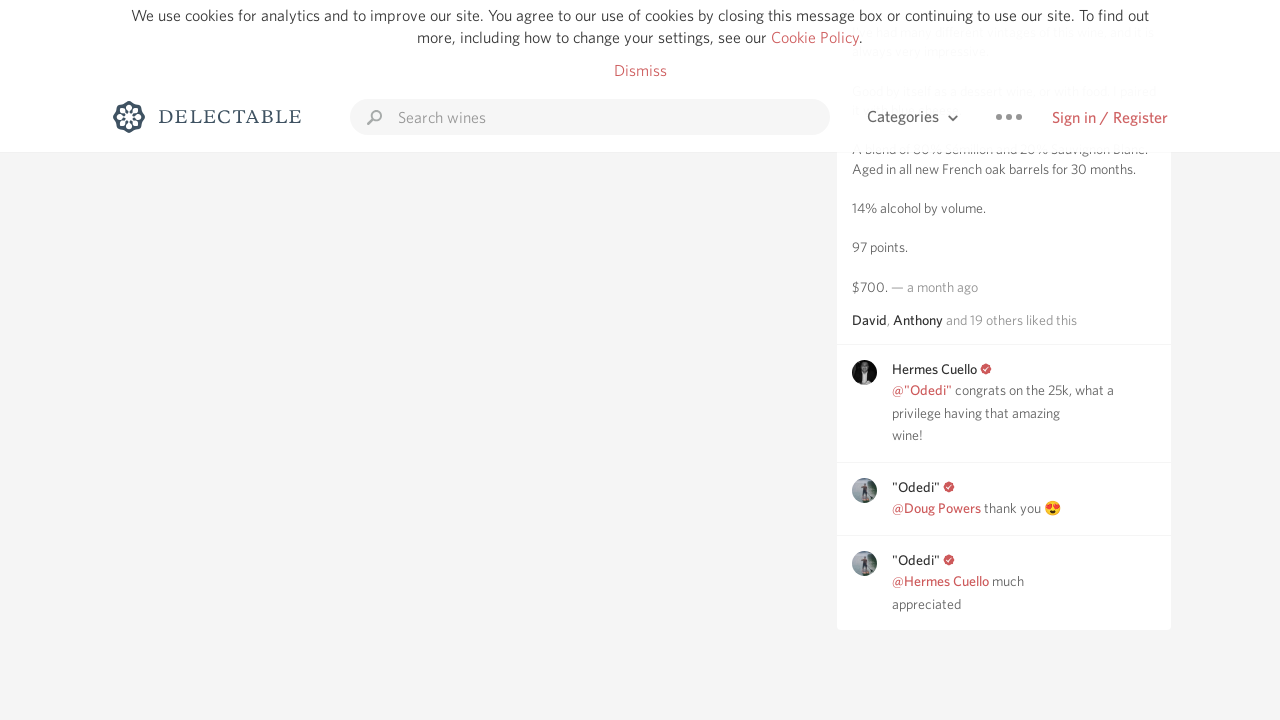

Scrolled to bottom of page
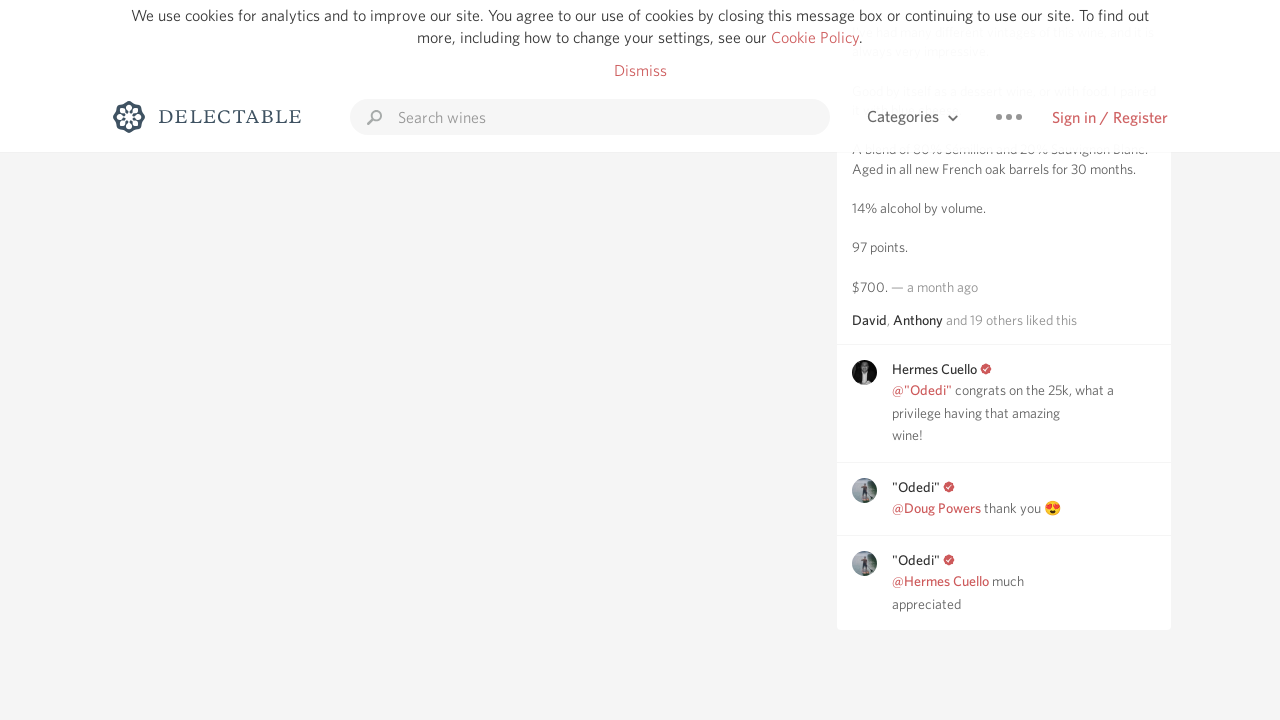

Waited for content to load after scroll
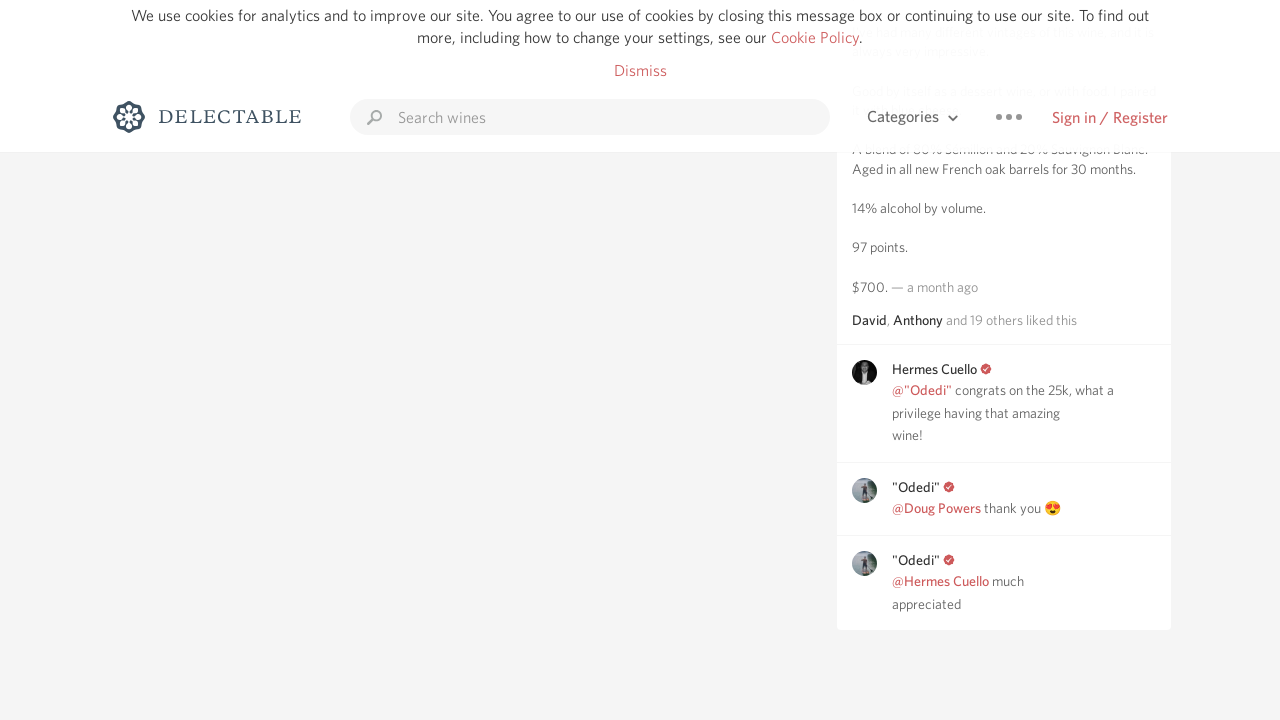

Retrieved new scroll height to check for additional content
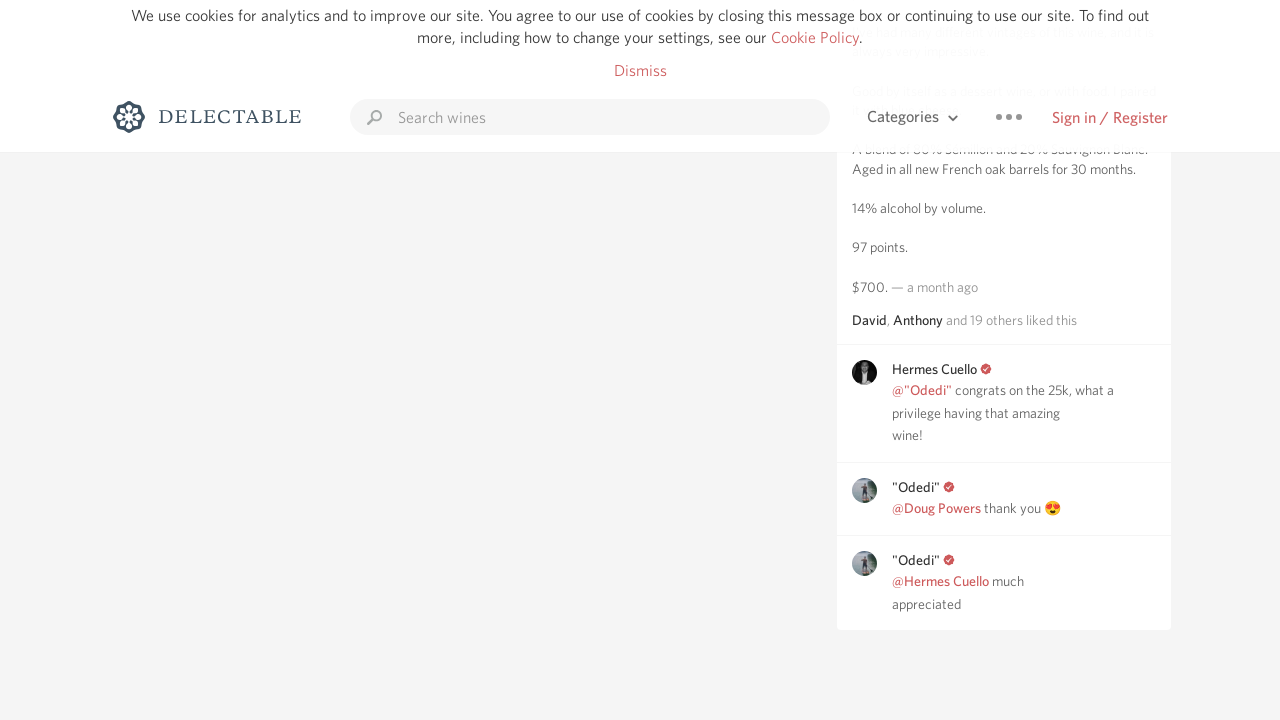

Retrieved current scroll height
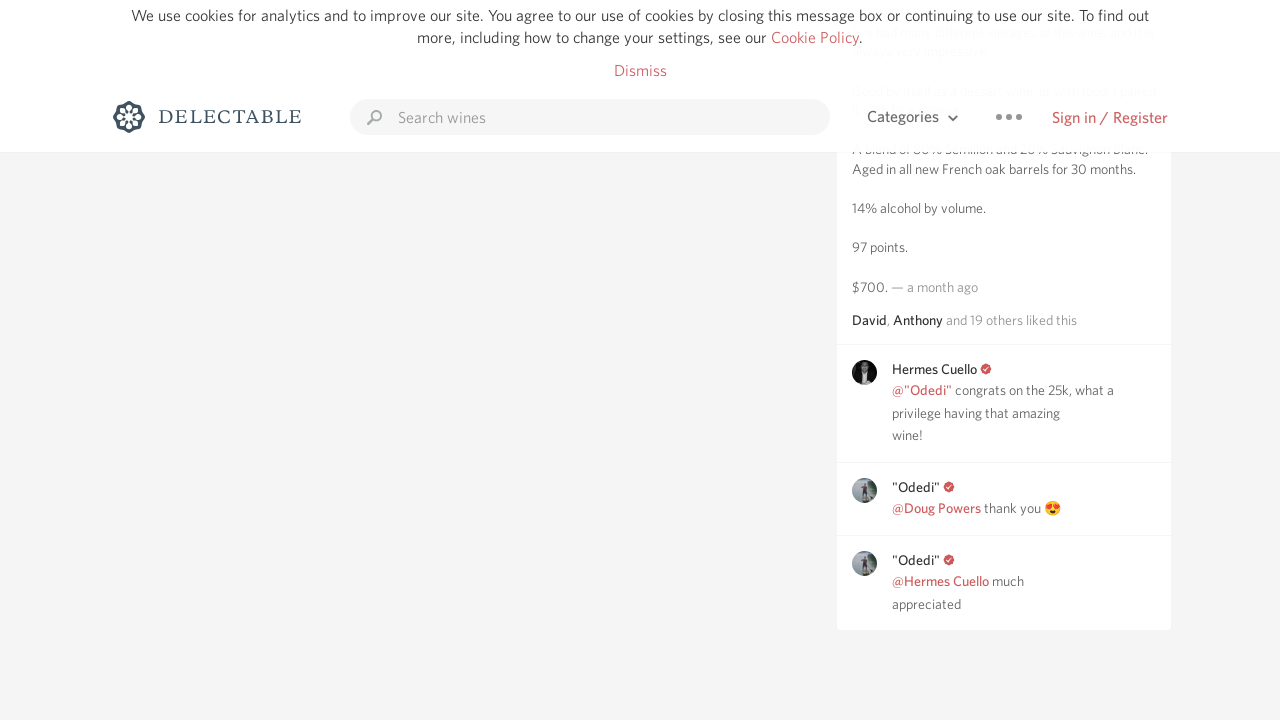

Scrolled to bottom of page
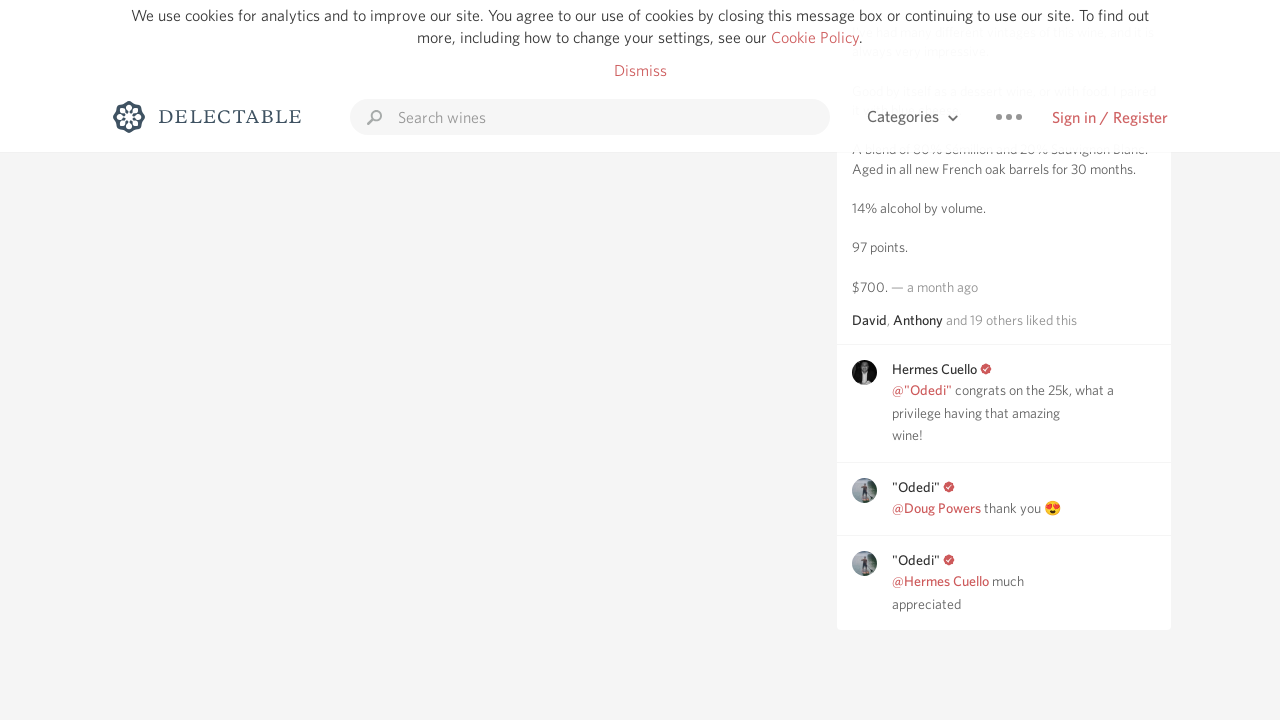

Waited for content to load after scroll
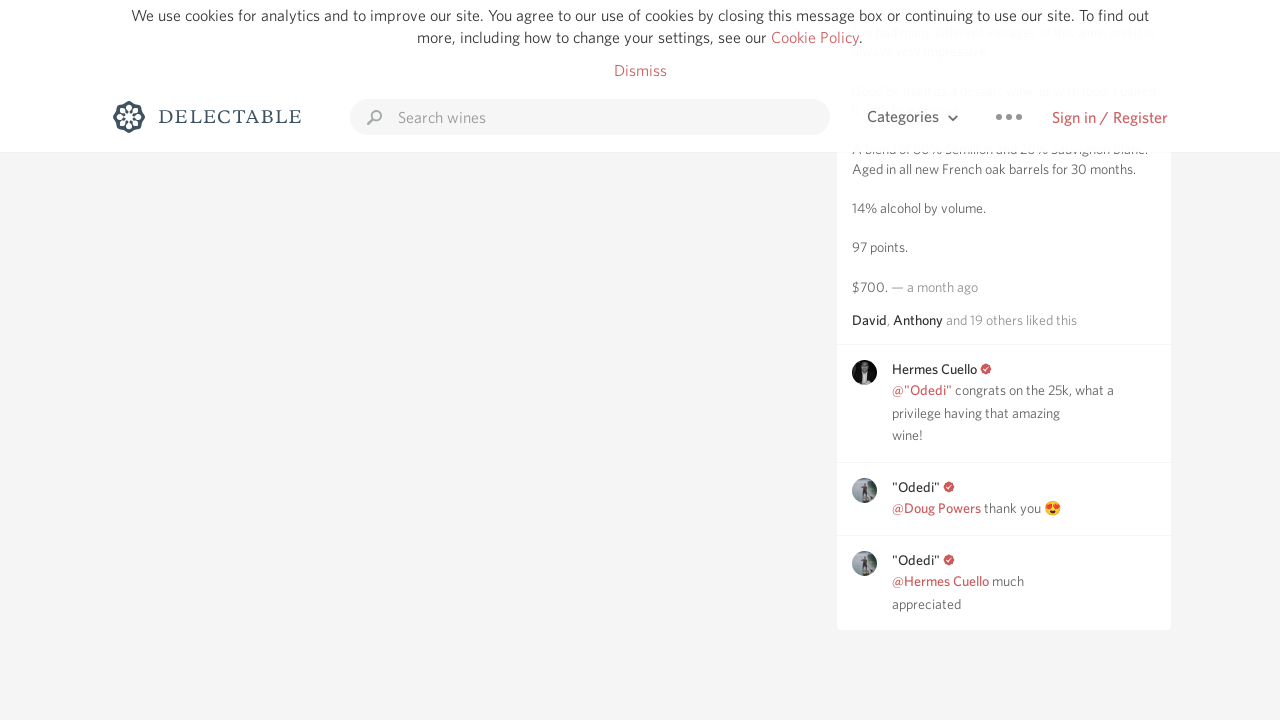

Retrieved new scroll height to check for additional content
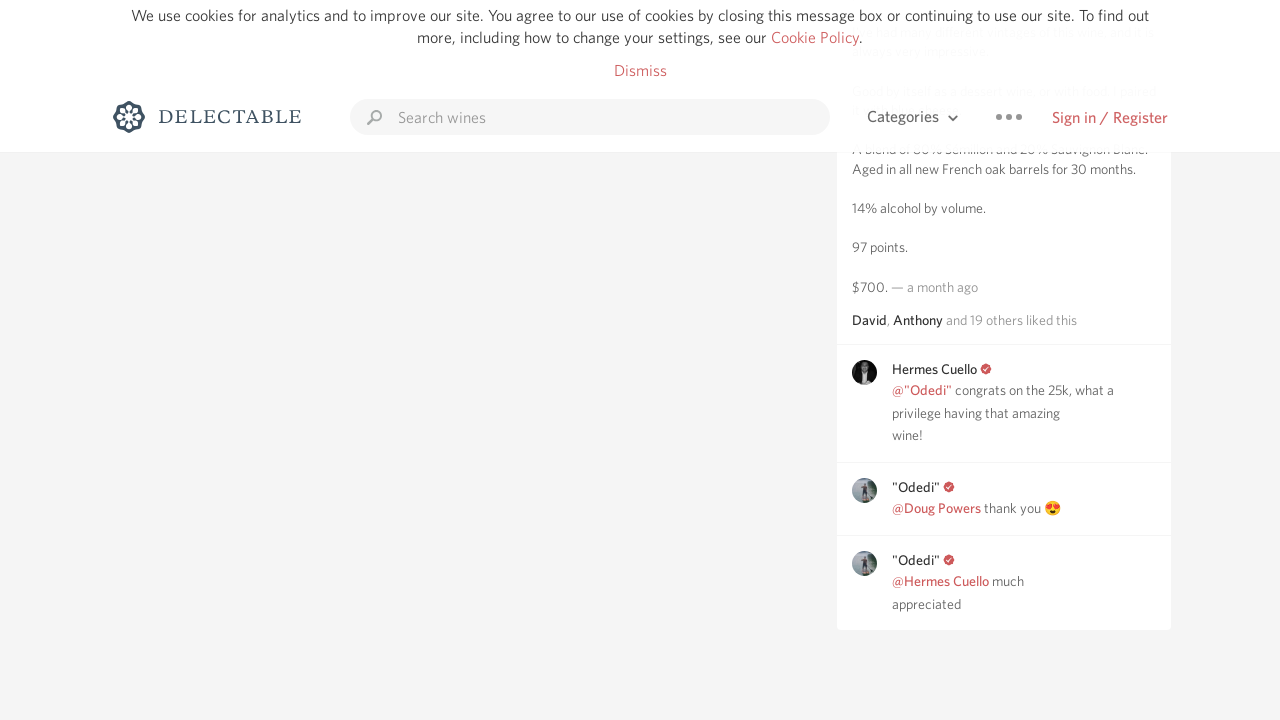

Retrieved current scroll height
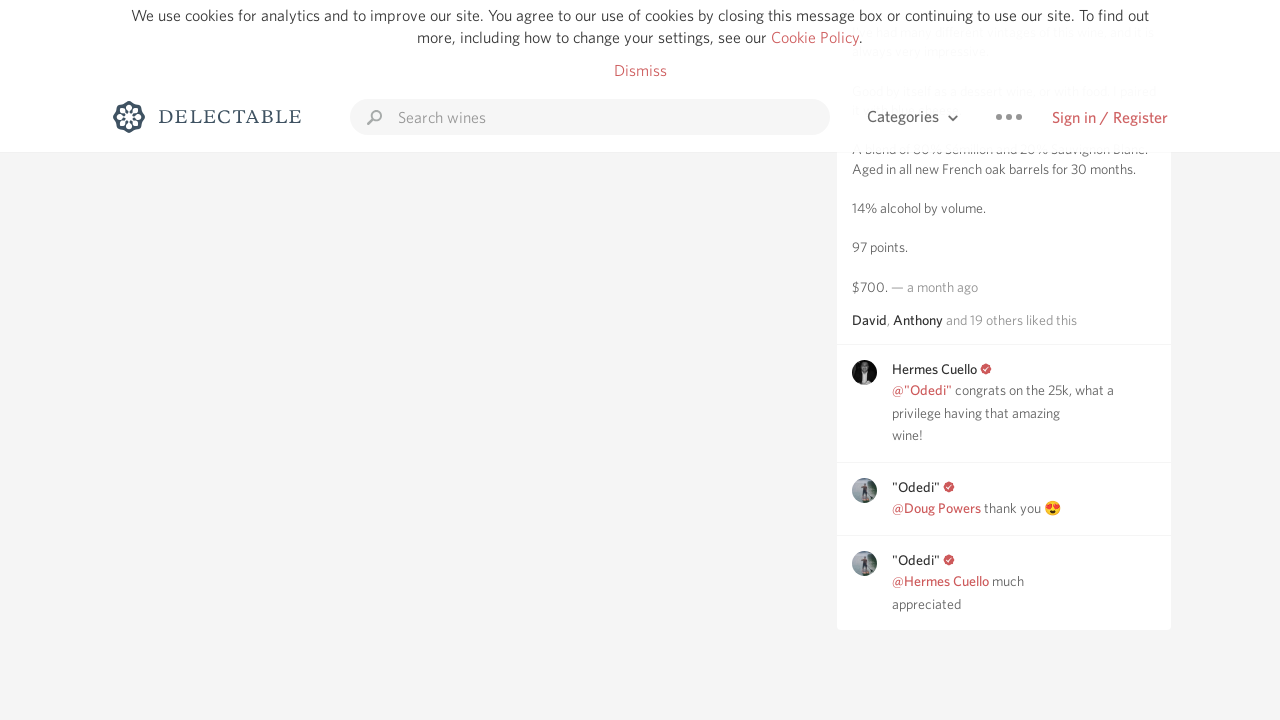

Scrolled to bottom of page
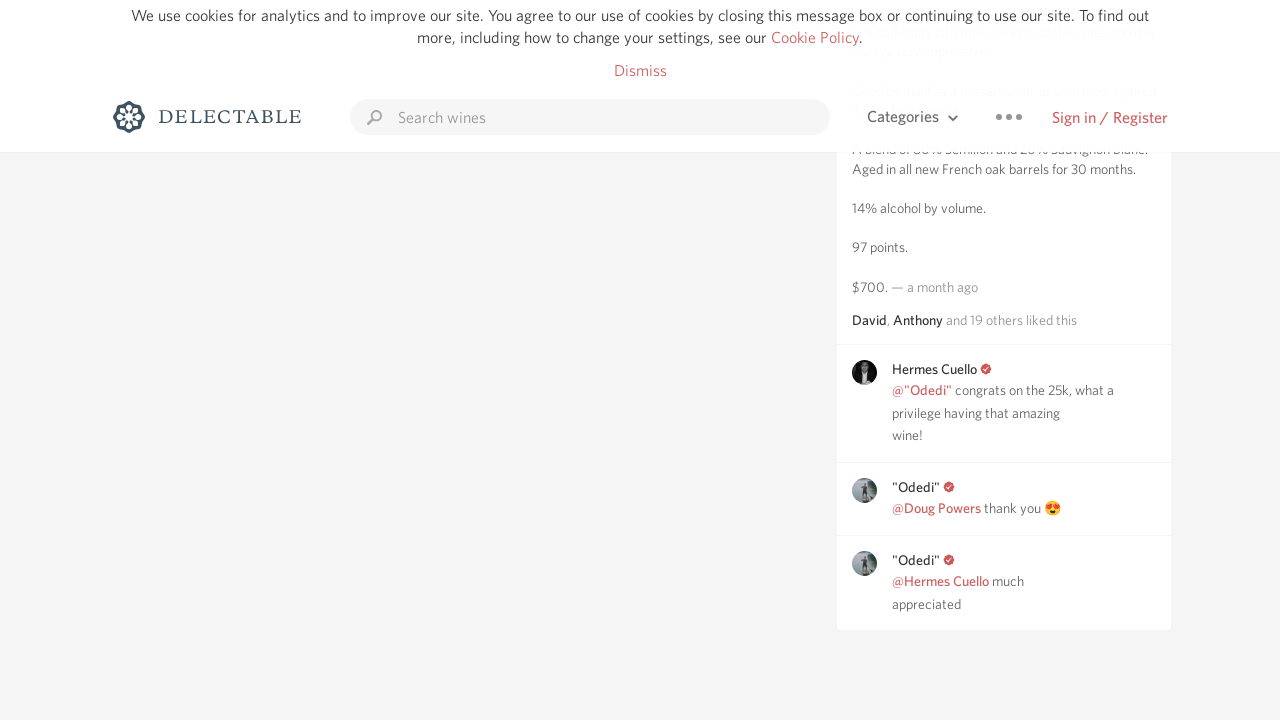

Waited for content to load after scroll
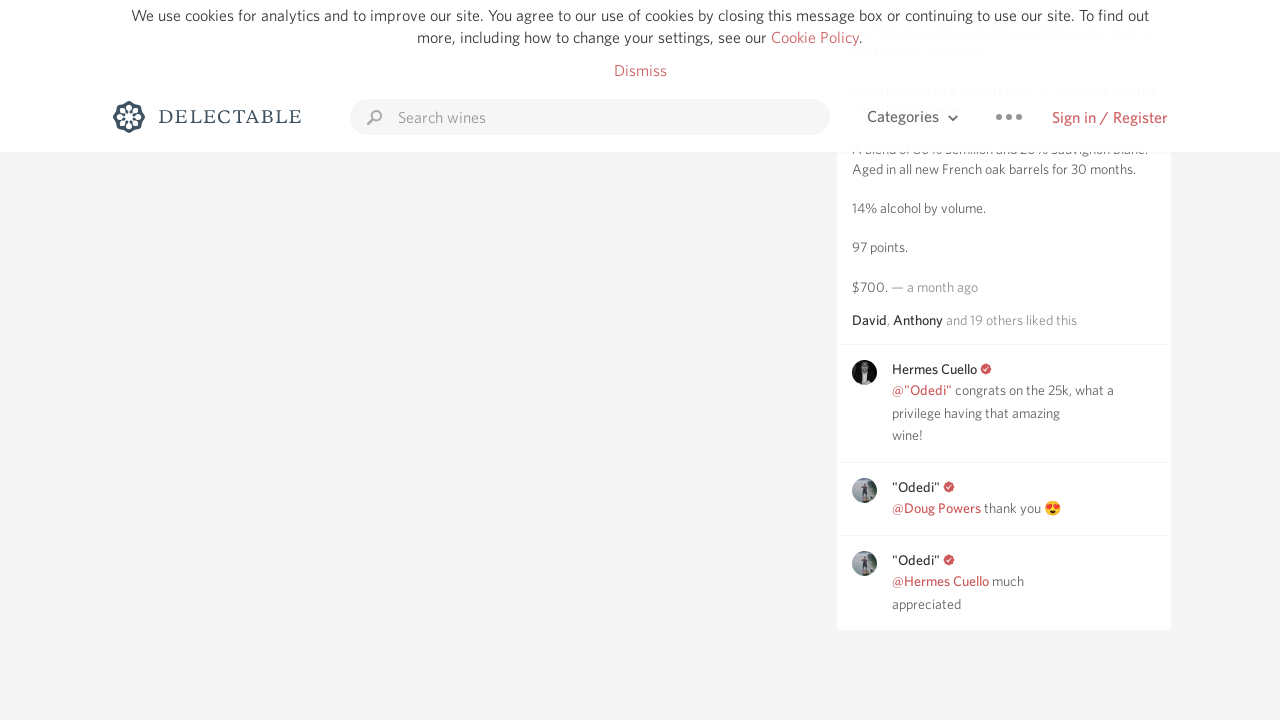

Retrieved new scroll height to check for additional content
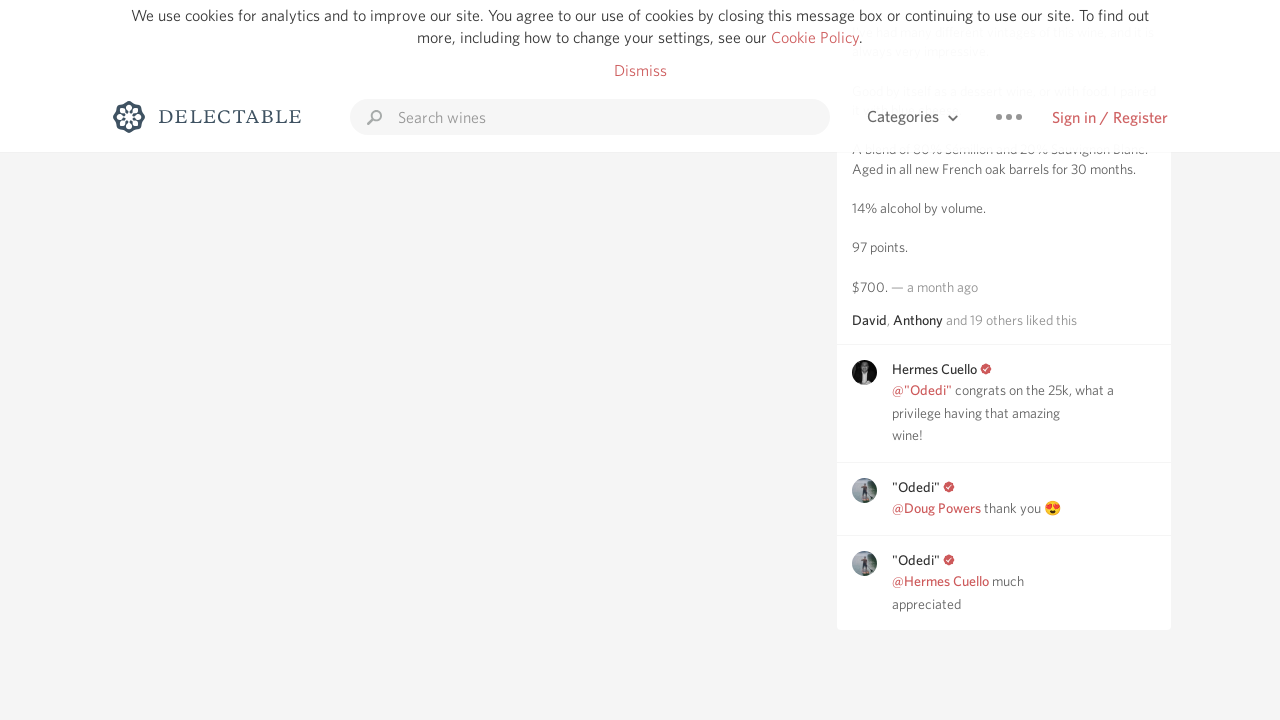

Retrieved current scroll height
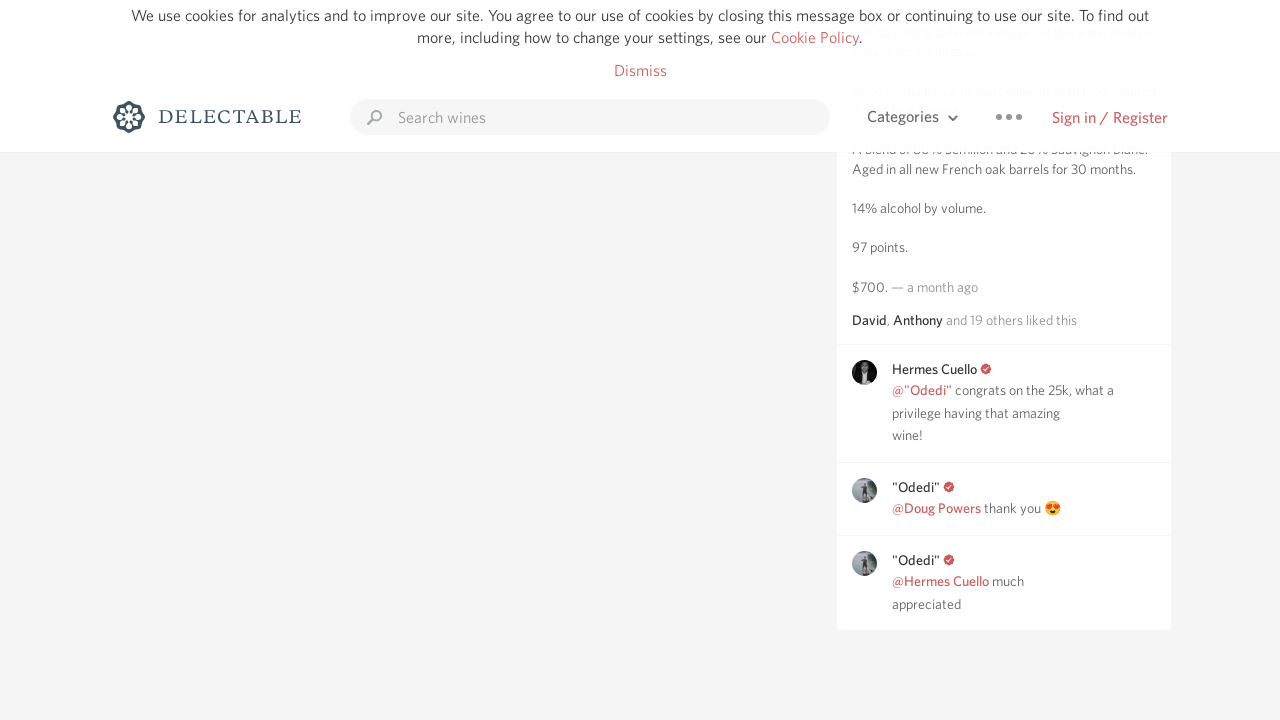

Scrolled to bottom of page
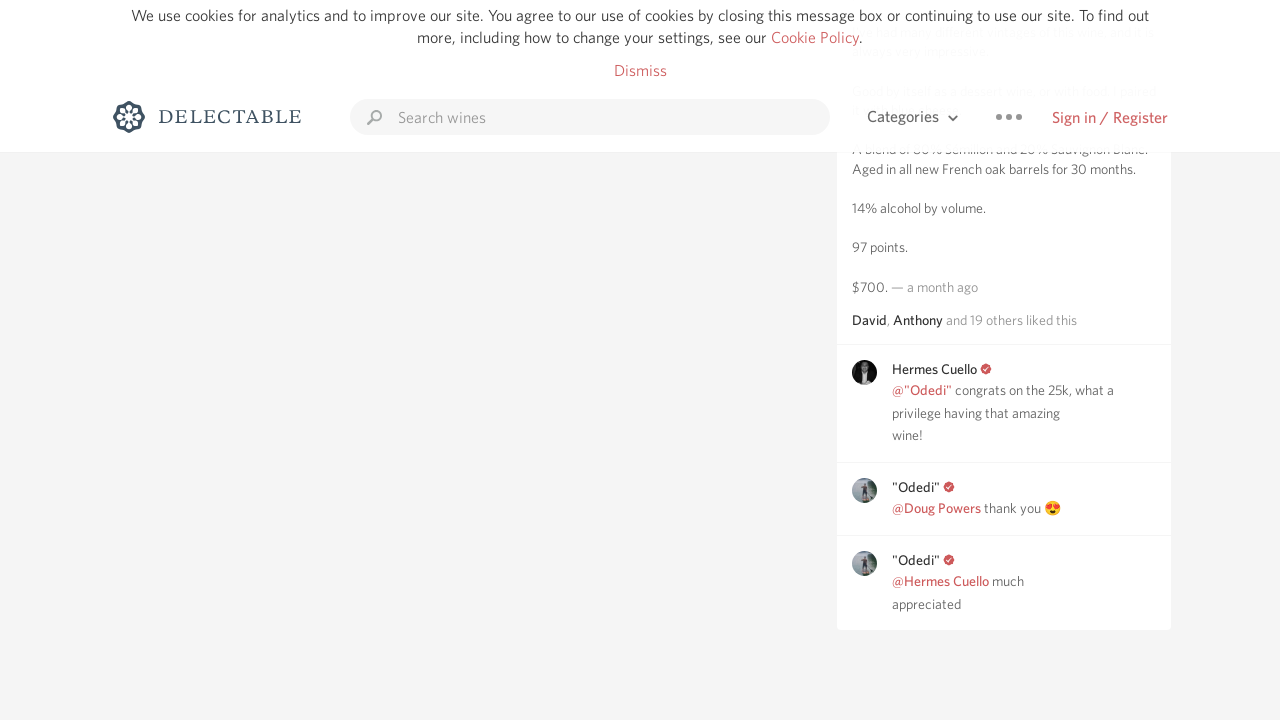

Waited for content to load after scroll
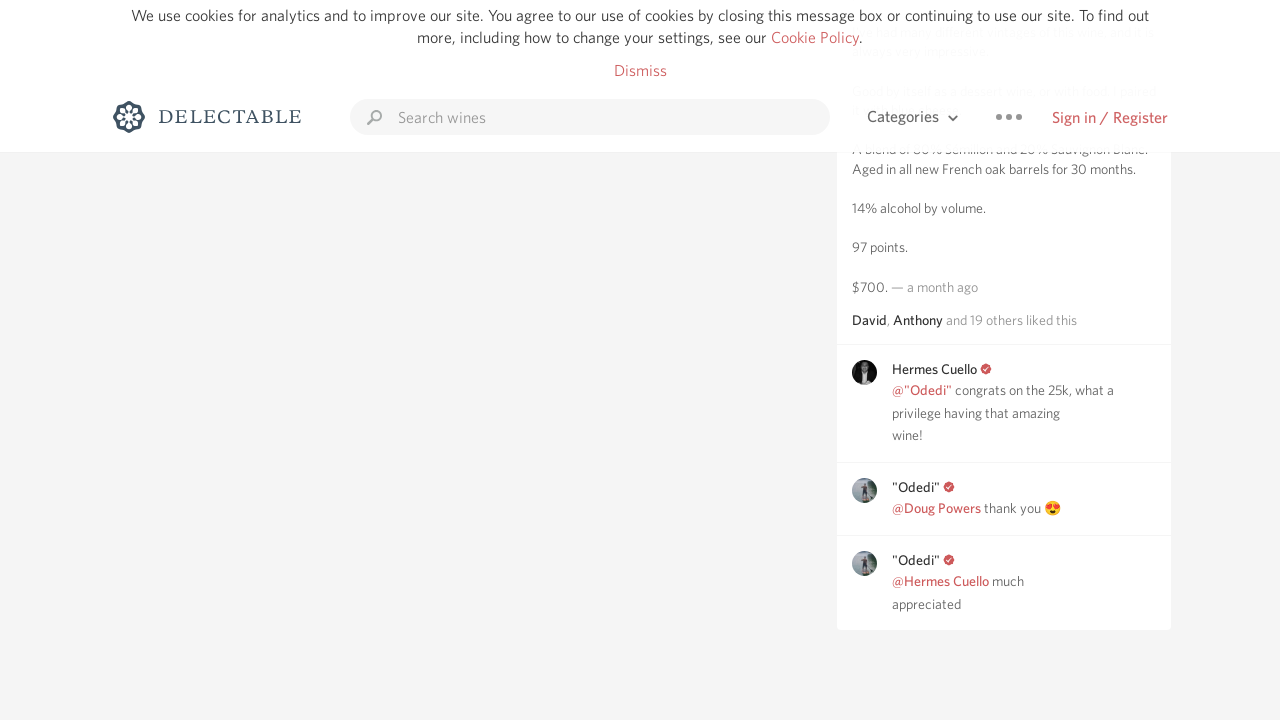

Retrieved new scroll height to check for additional content
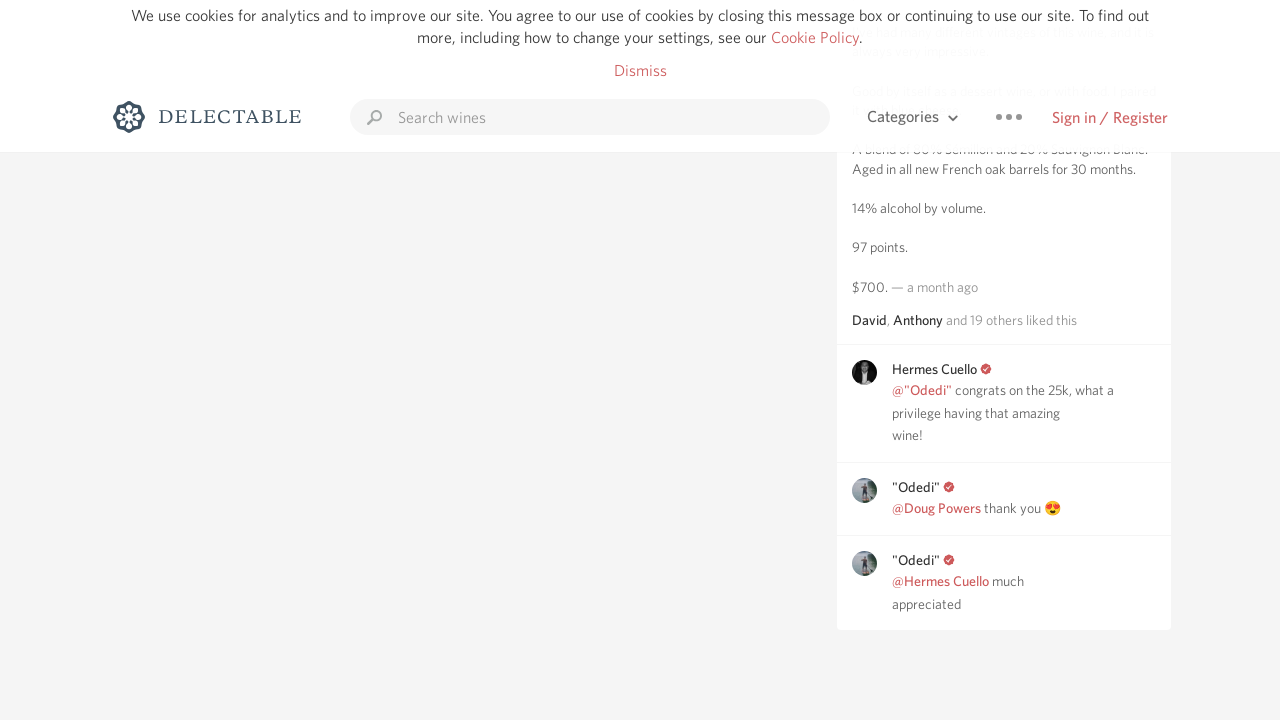

Retrieved current scroll height
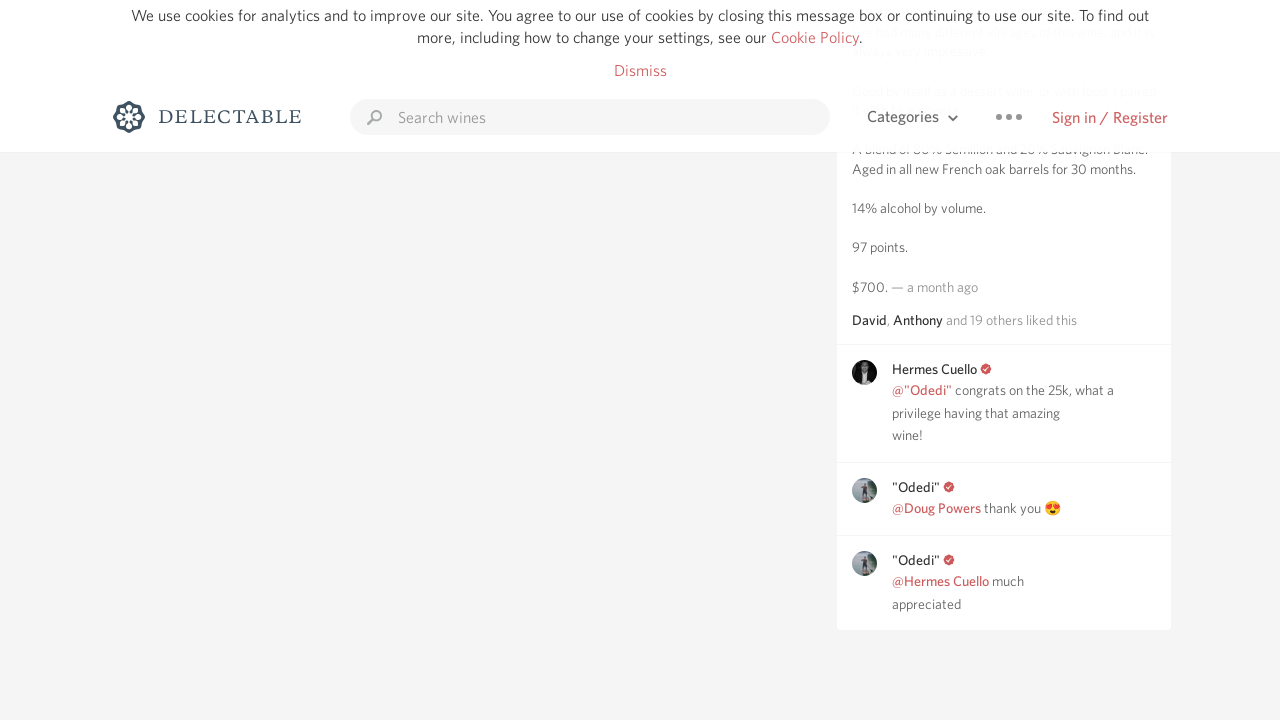

Scrolled to bottom of page
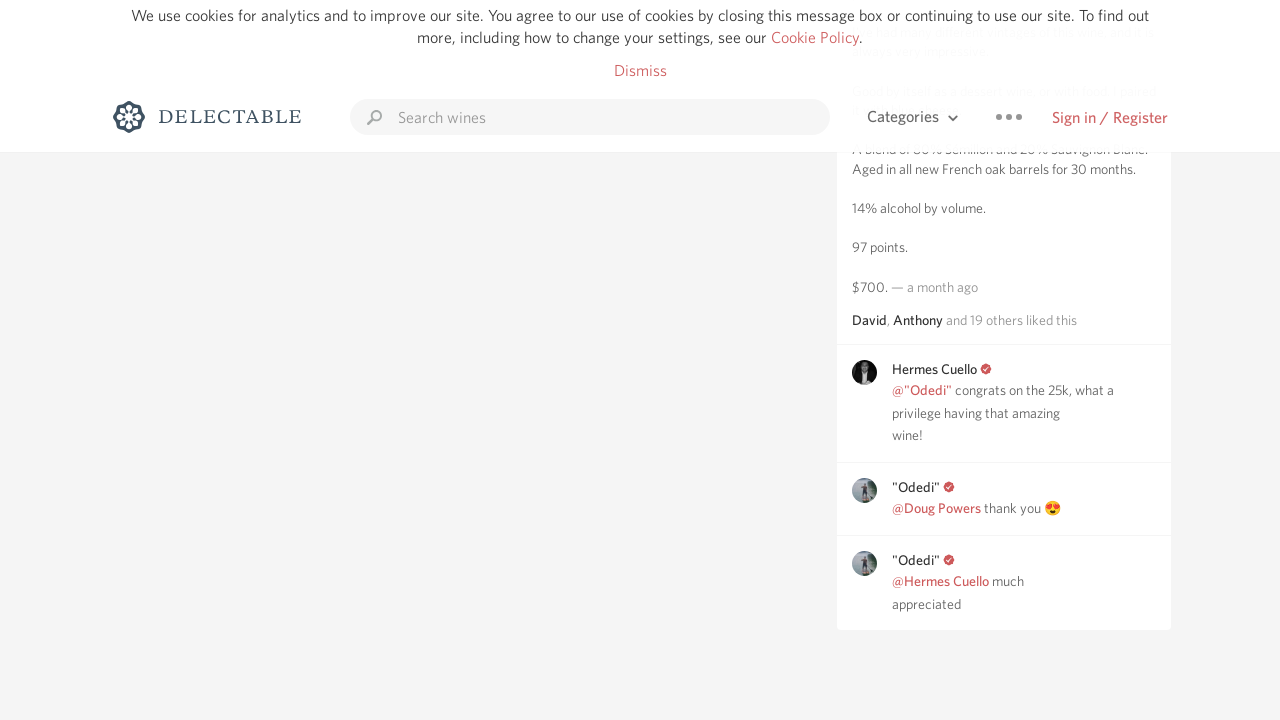

Waited for content to load after scroll
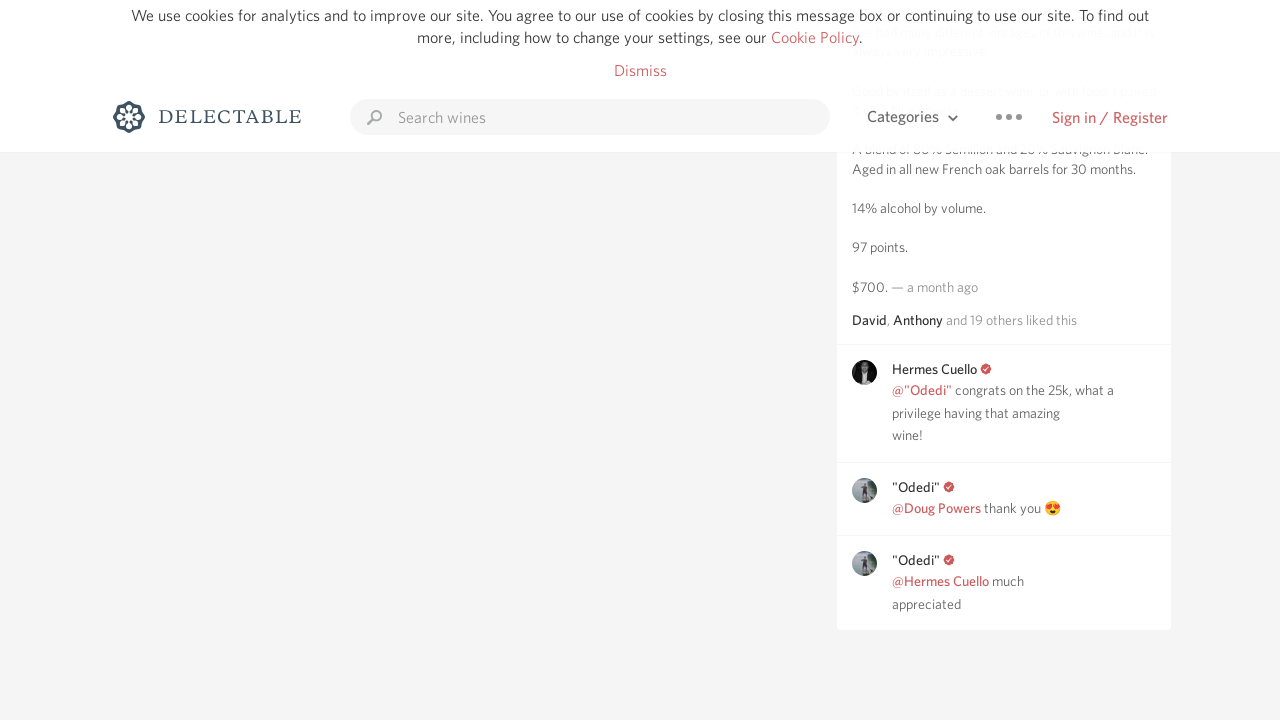

Retrieved new scroll height to check for additional content
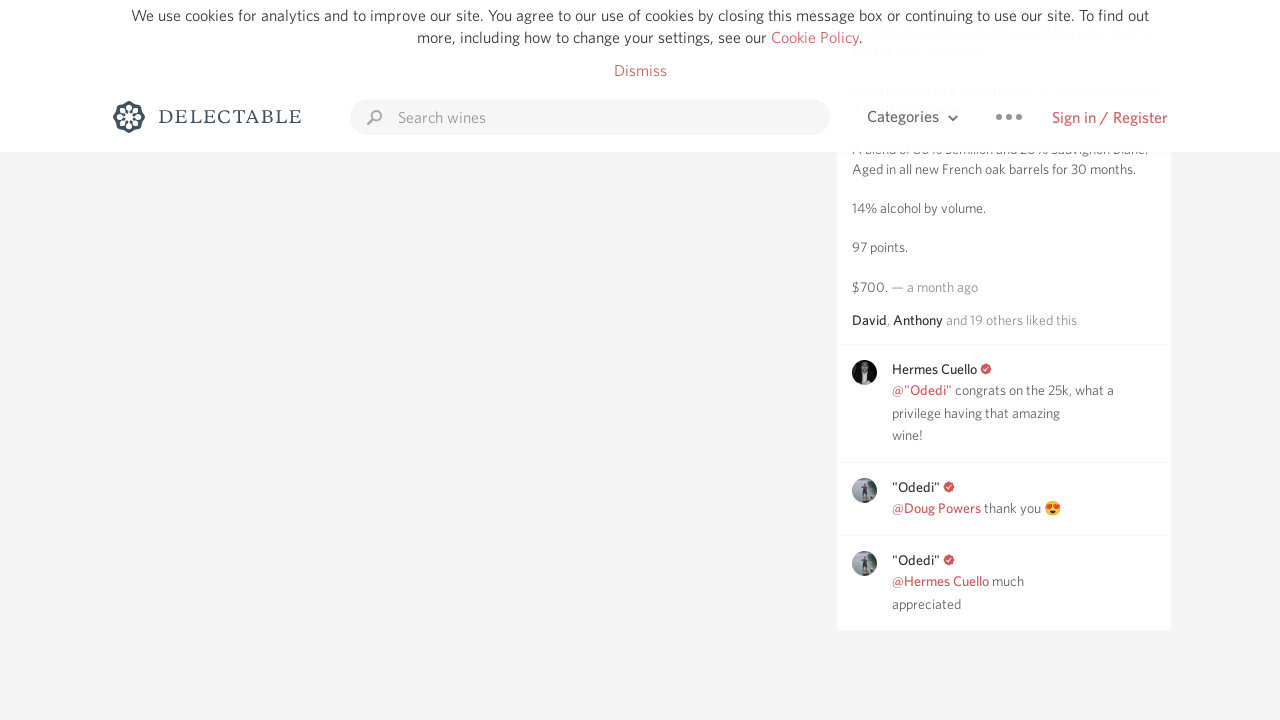

Retrieved current scroll height
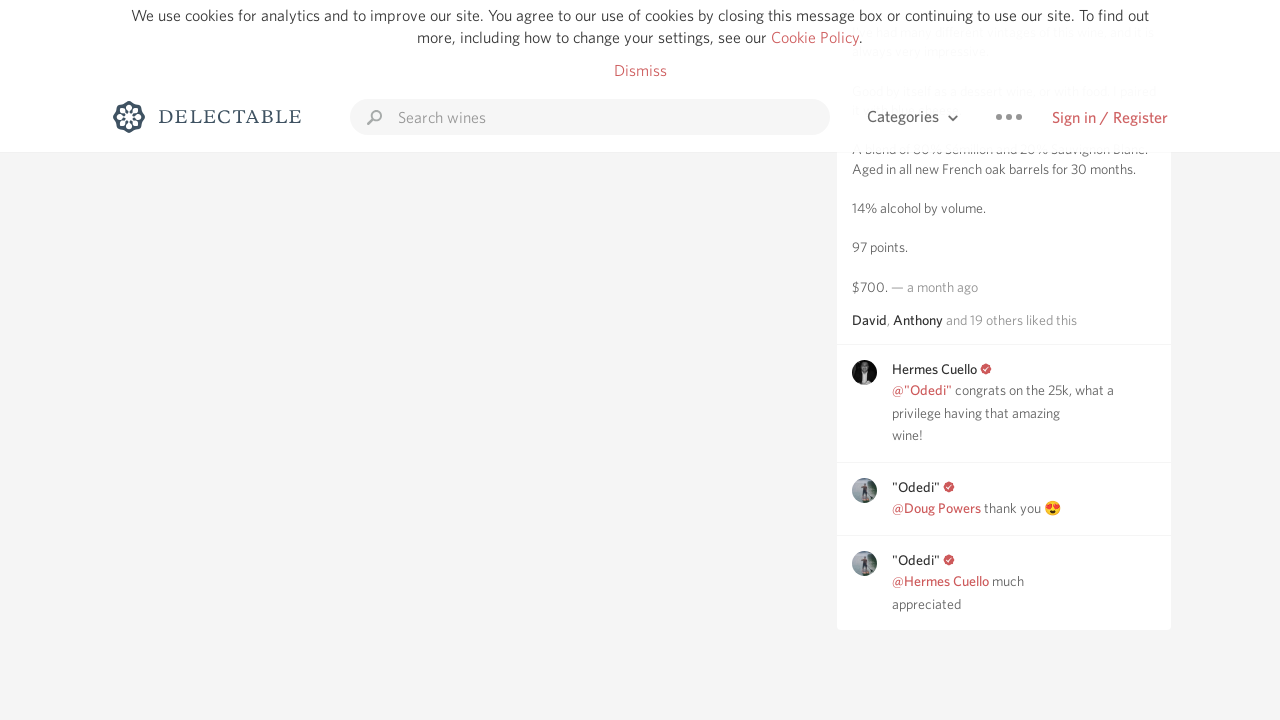

Scrolled to bottom of page
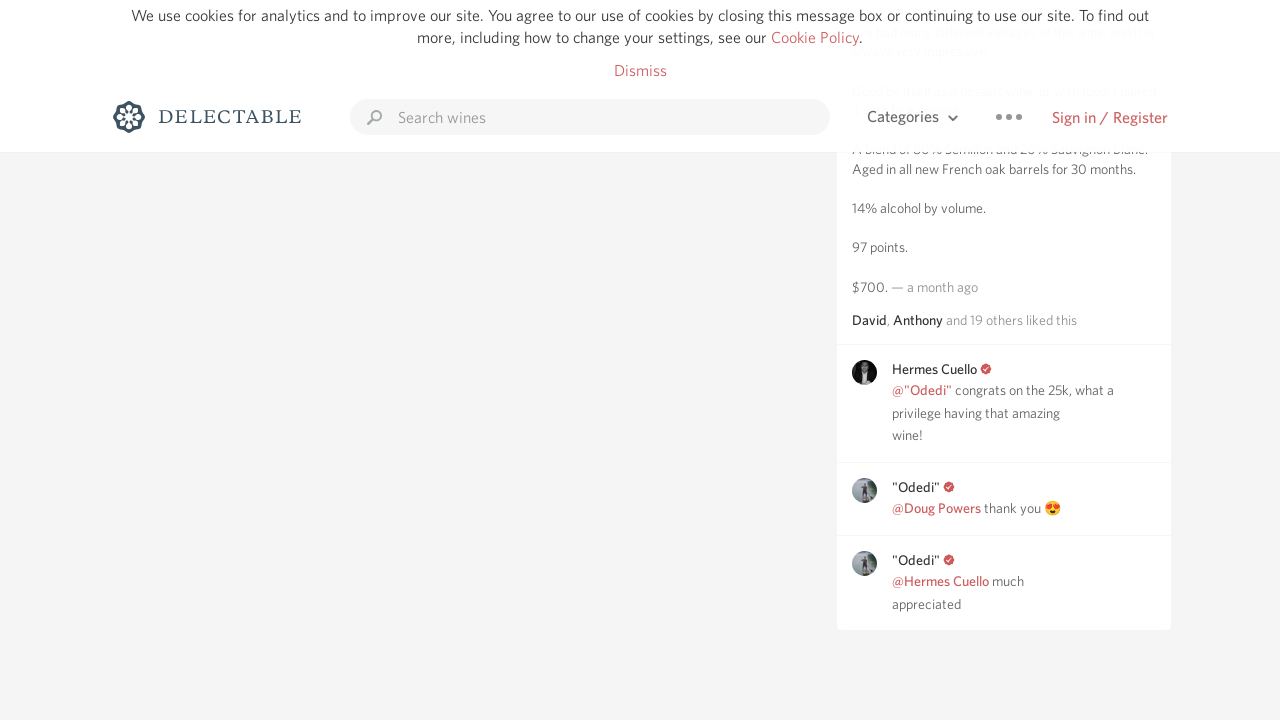

Waited for content to load after scroll
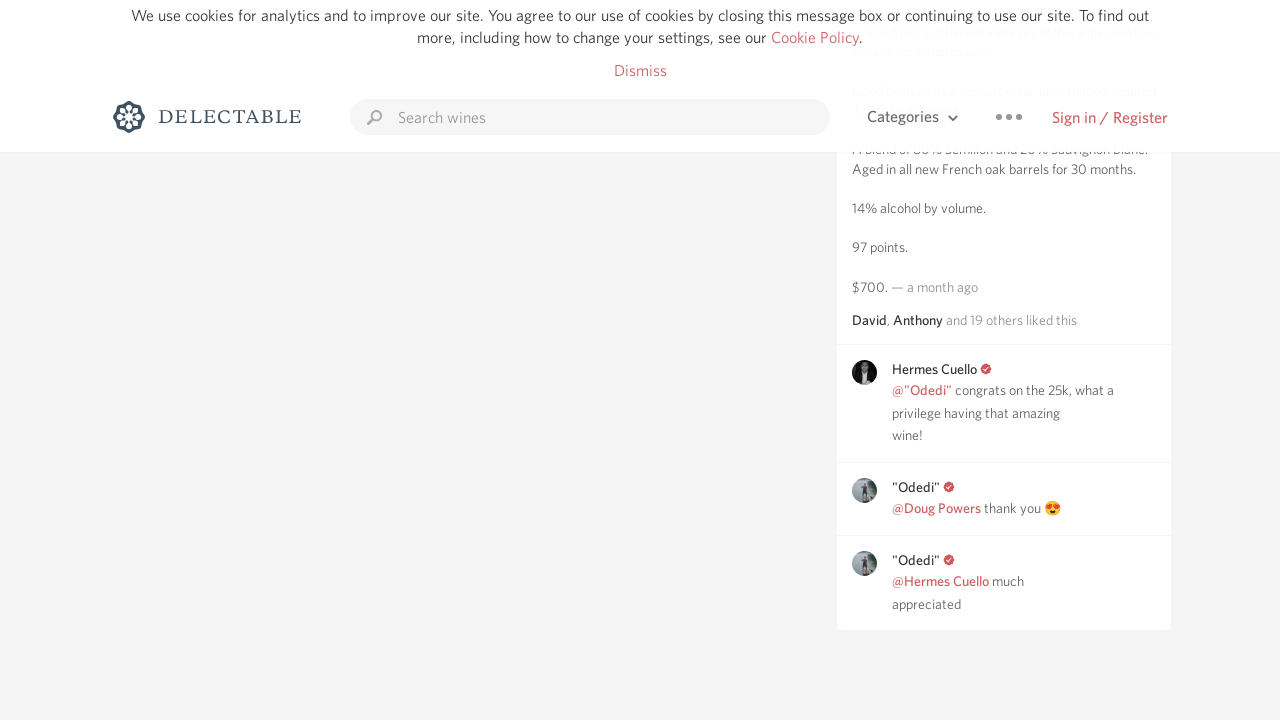

Retrieved new scroll height to check for additional content
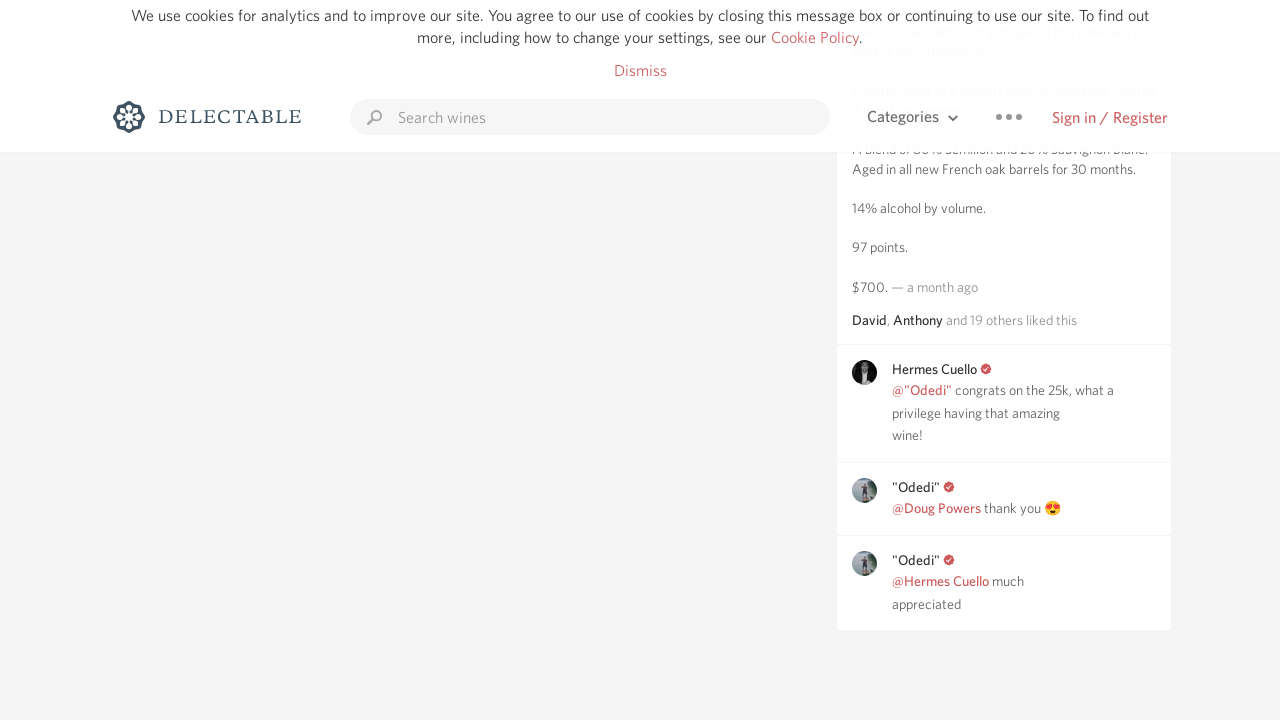

Retrieved current scroll height
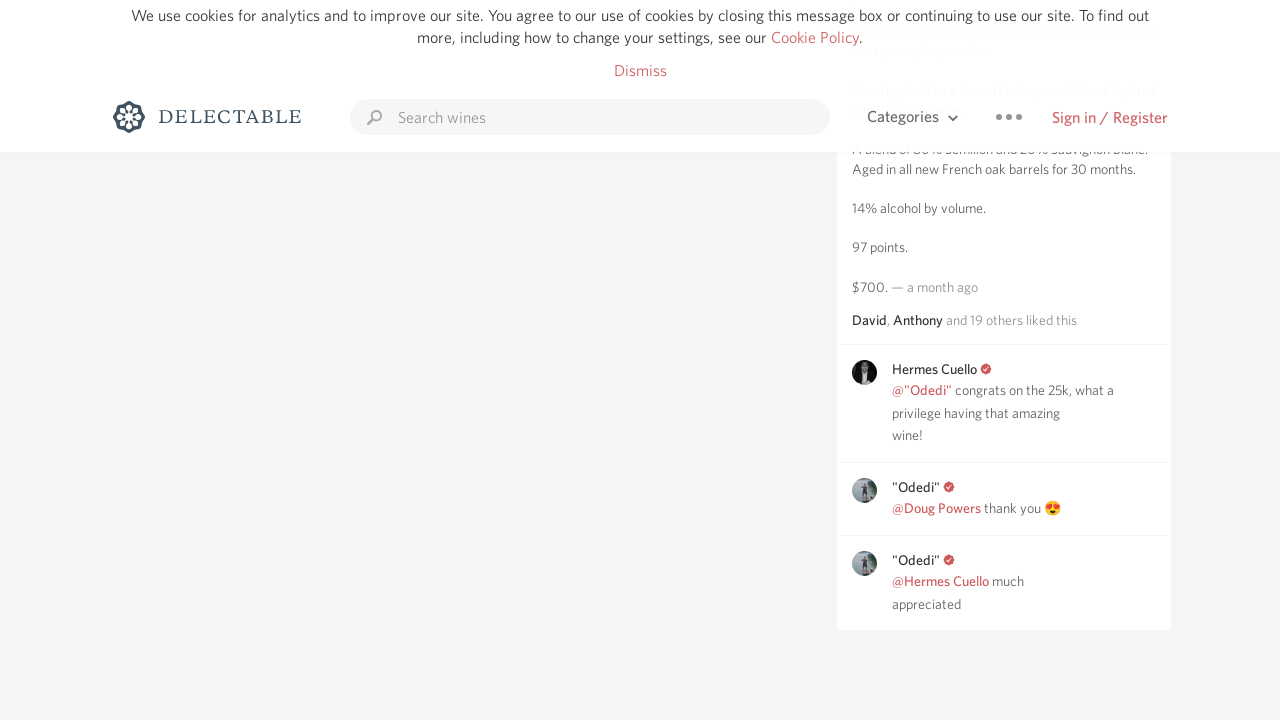

Scrolled to bottom of page
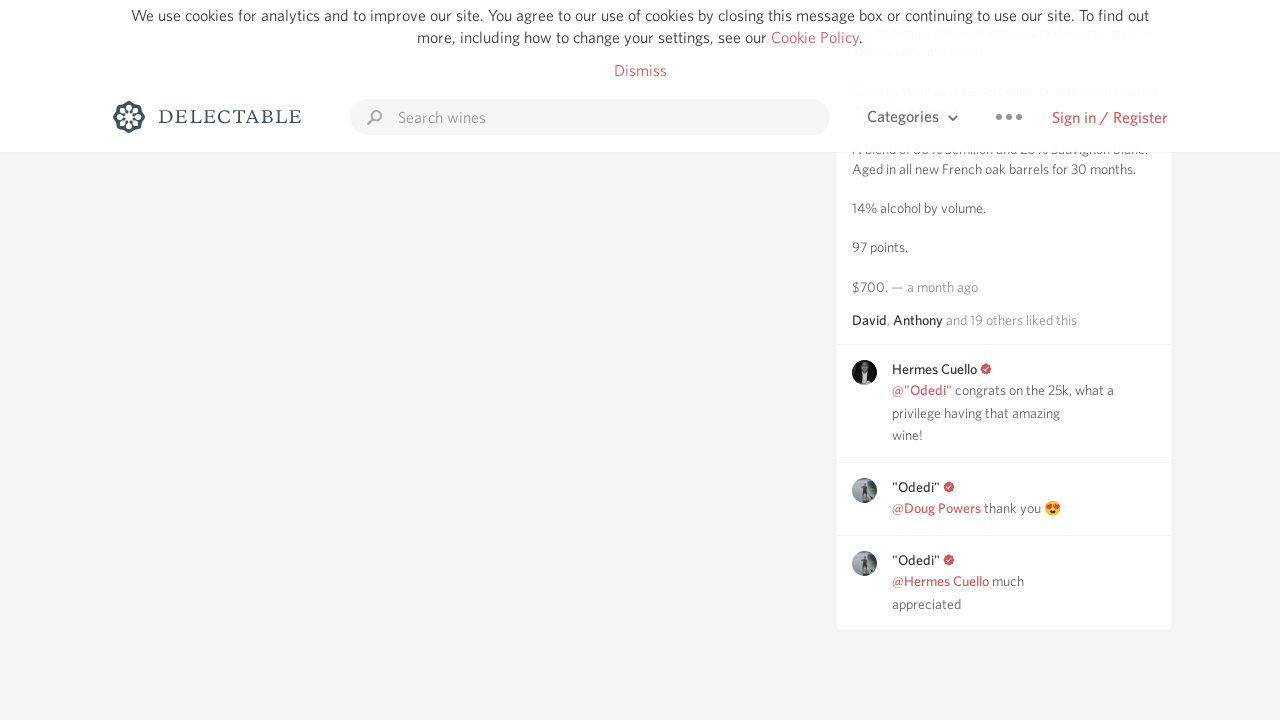

Waited for content to load after scroll
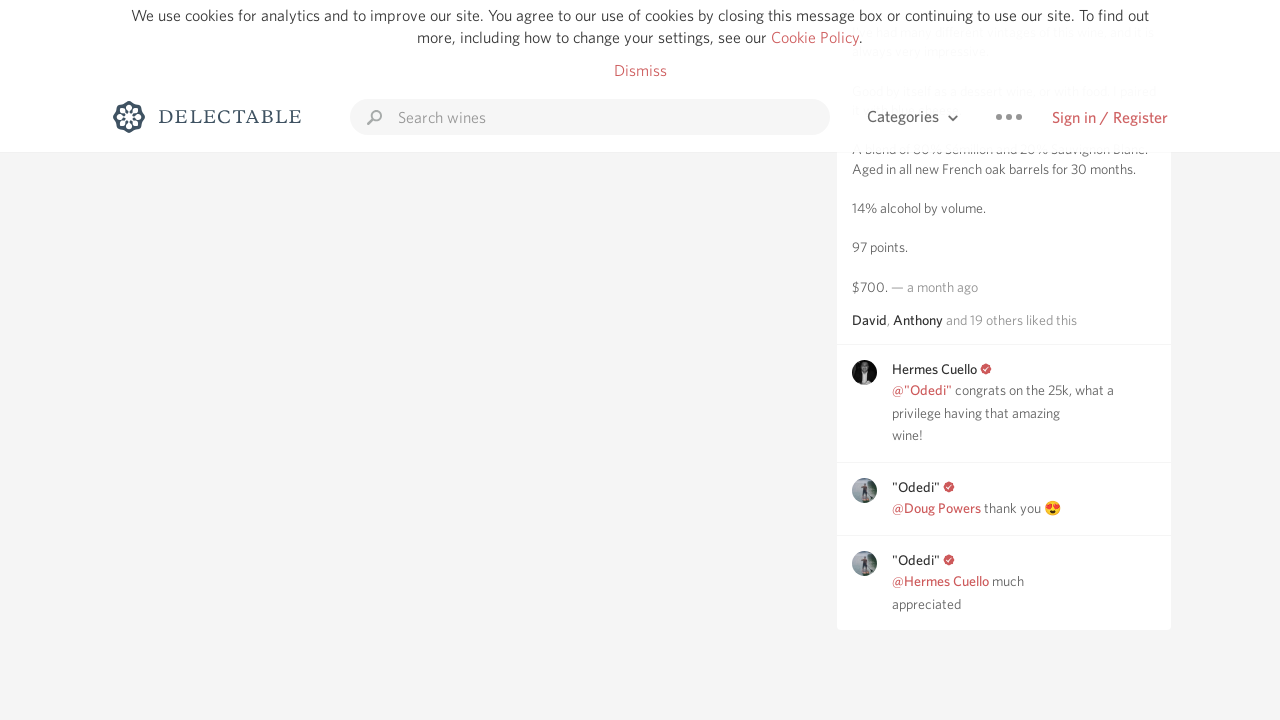

Retrieved new scroll height to check for additional content
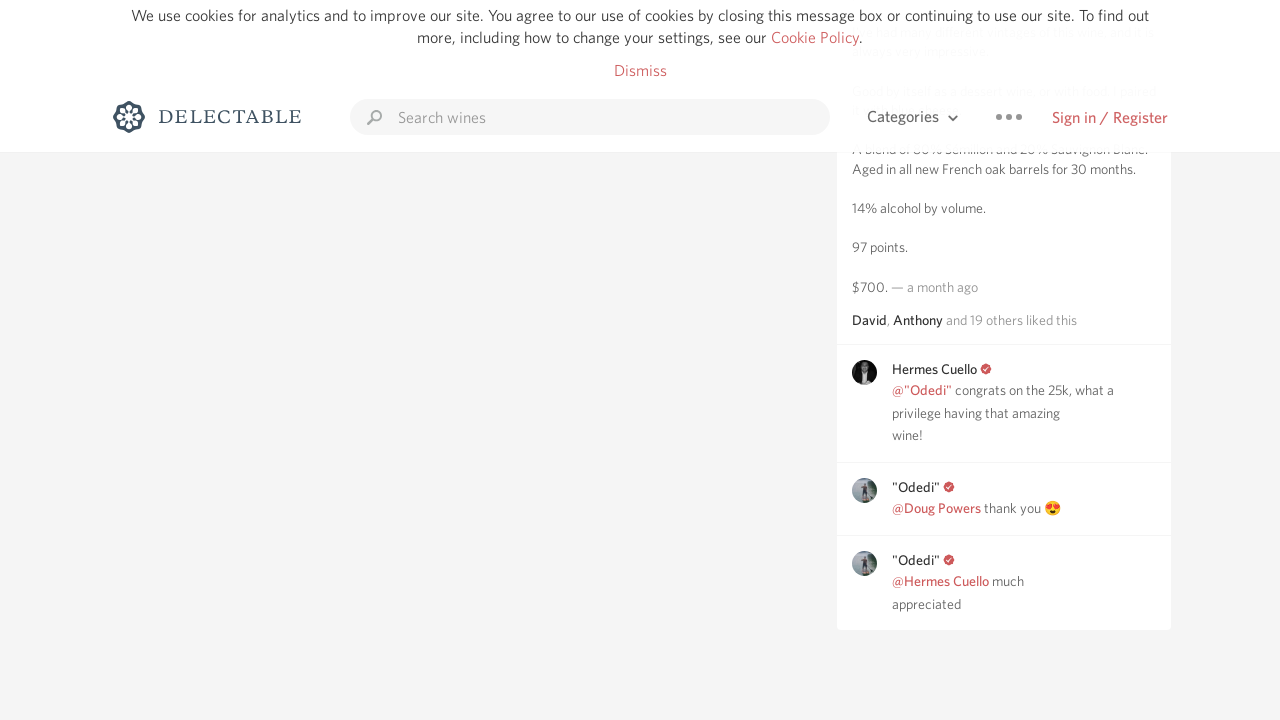

Retrieved current scroll height
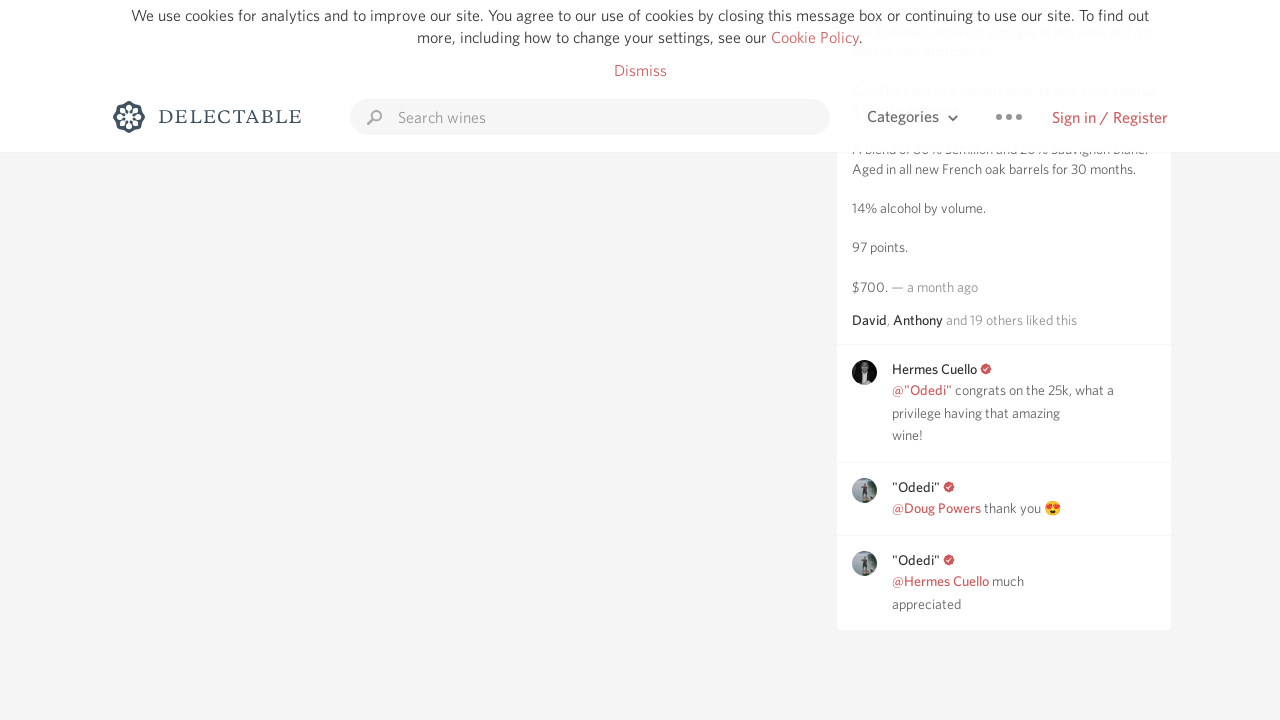

Scrolled to bottom of page
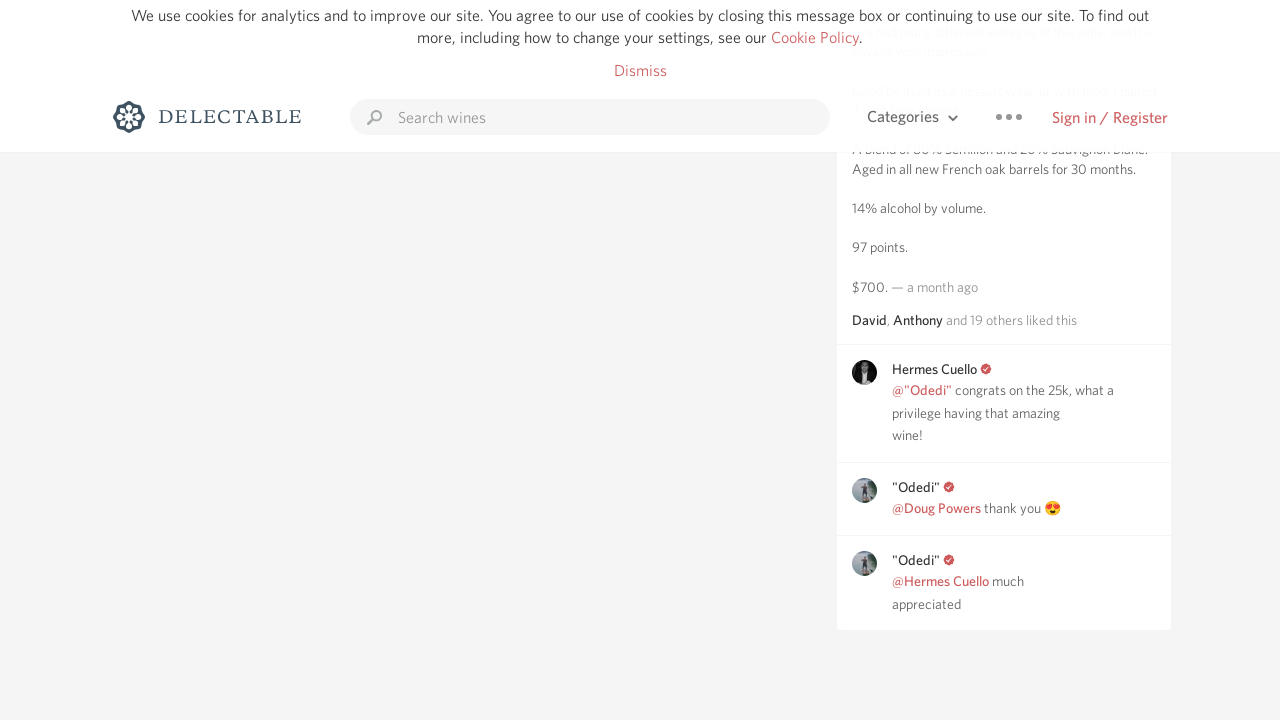

Waited for content to load after scroll
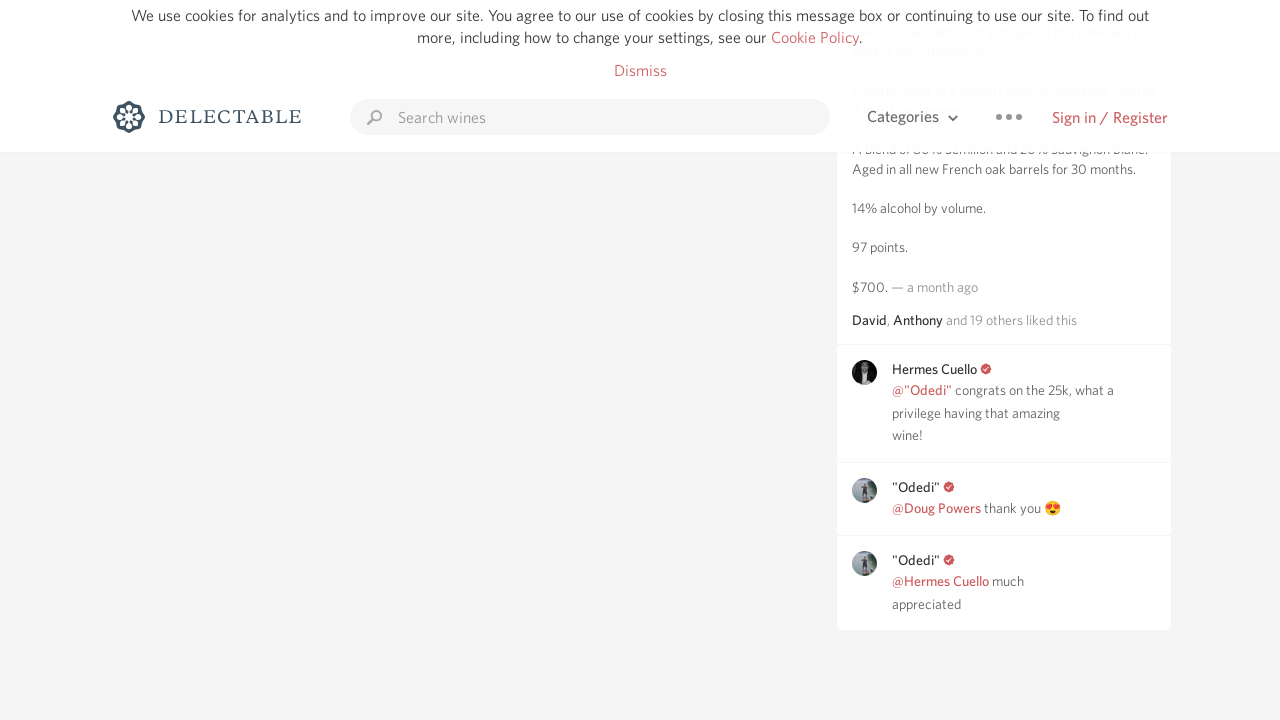

Retrieved new scroll height to check for additional content
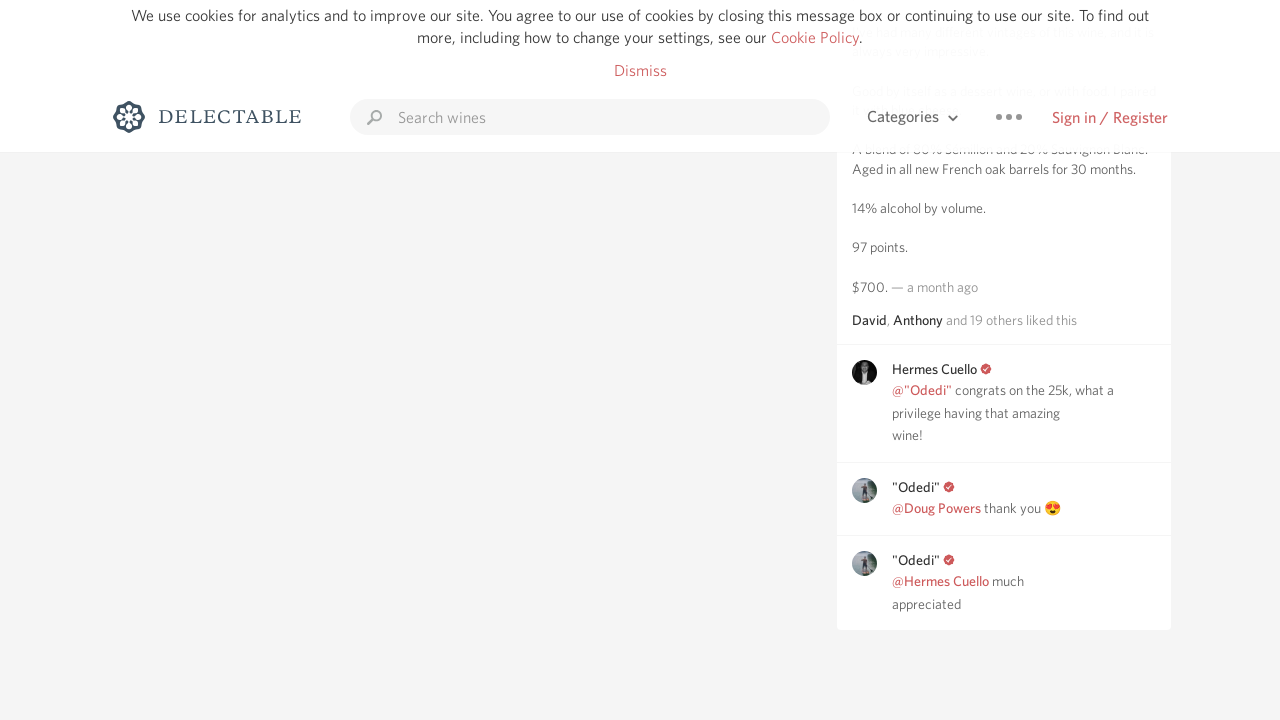

Retrieved current scroll height
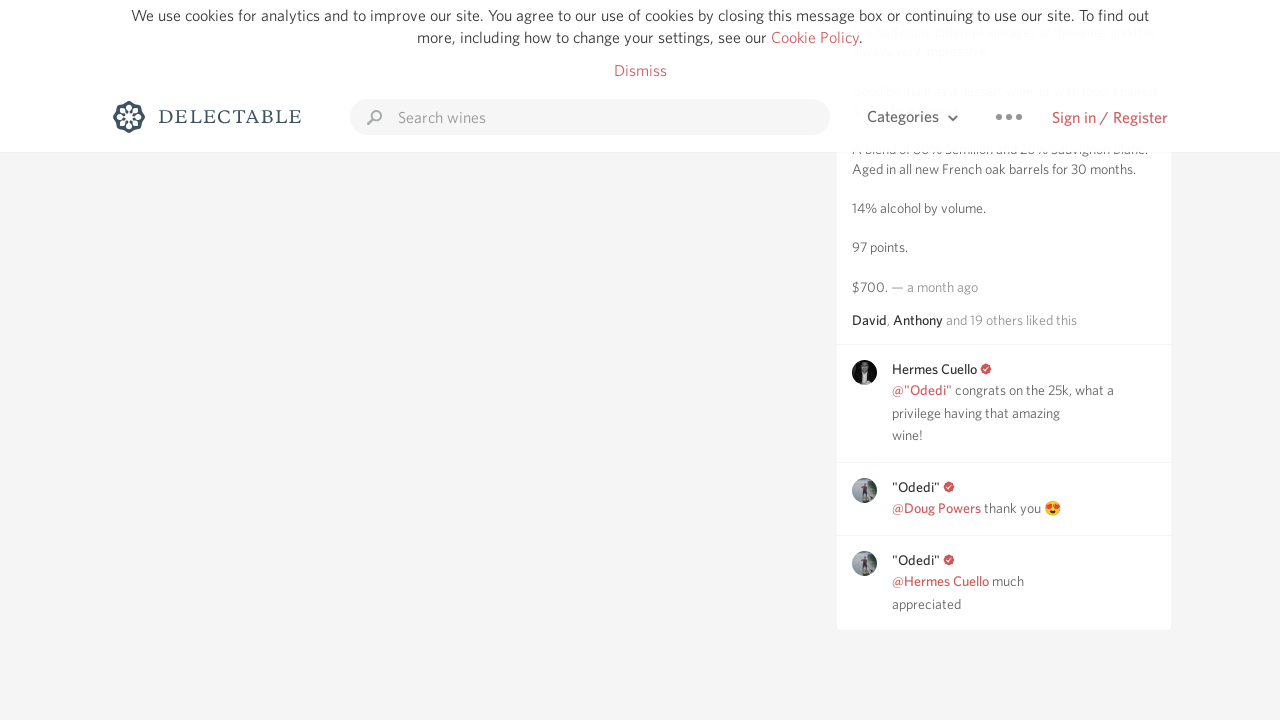

Scrolled to bottom of page
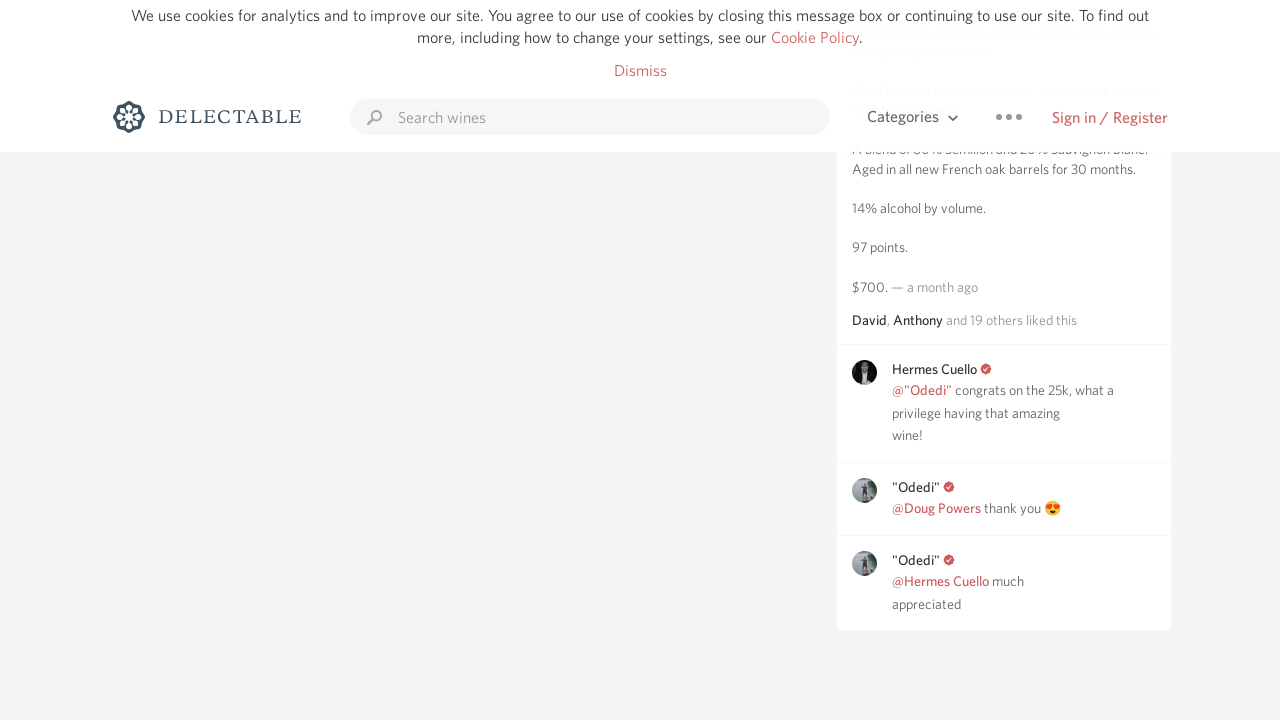

Waited for content to load after scroll
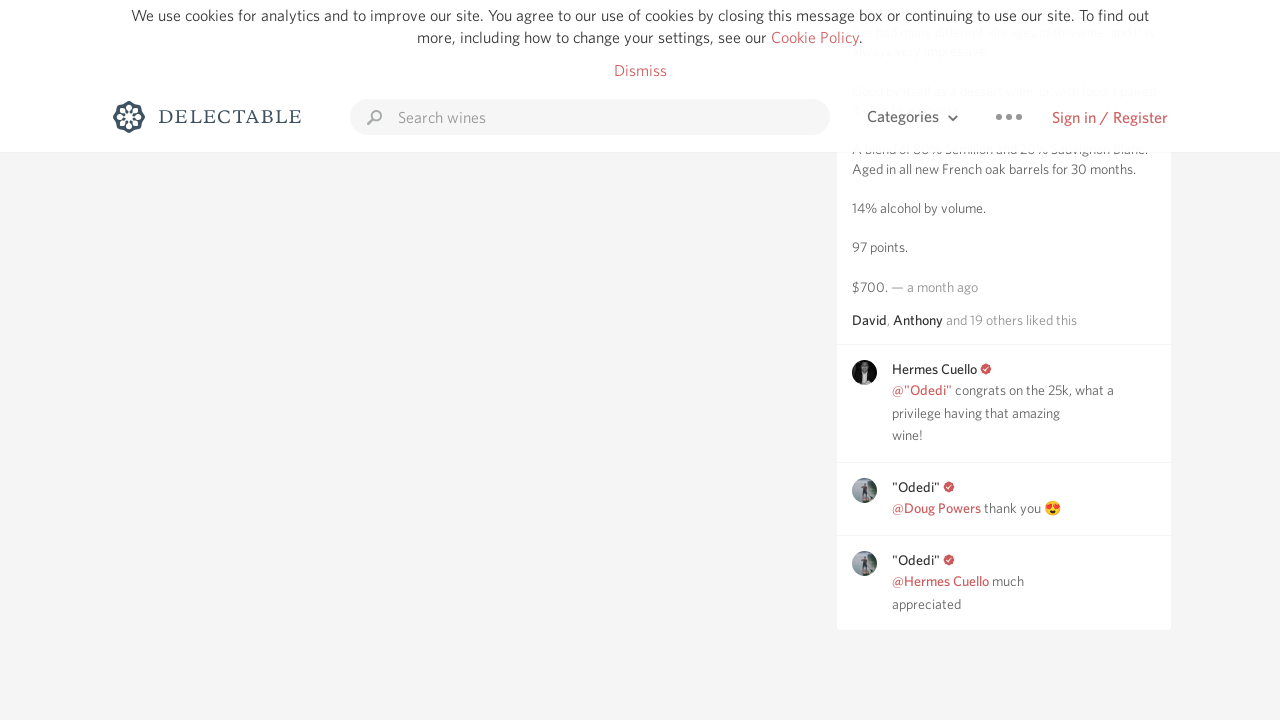

Retrieved new scroll height to check for additional content
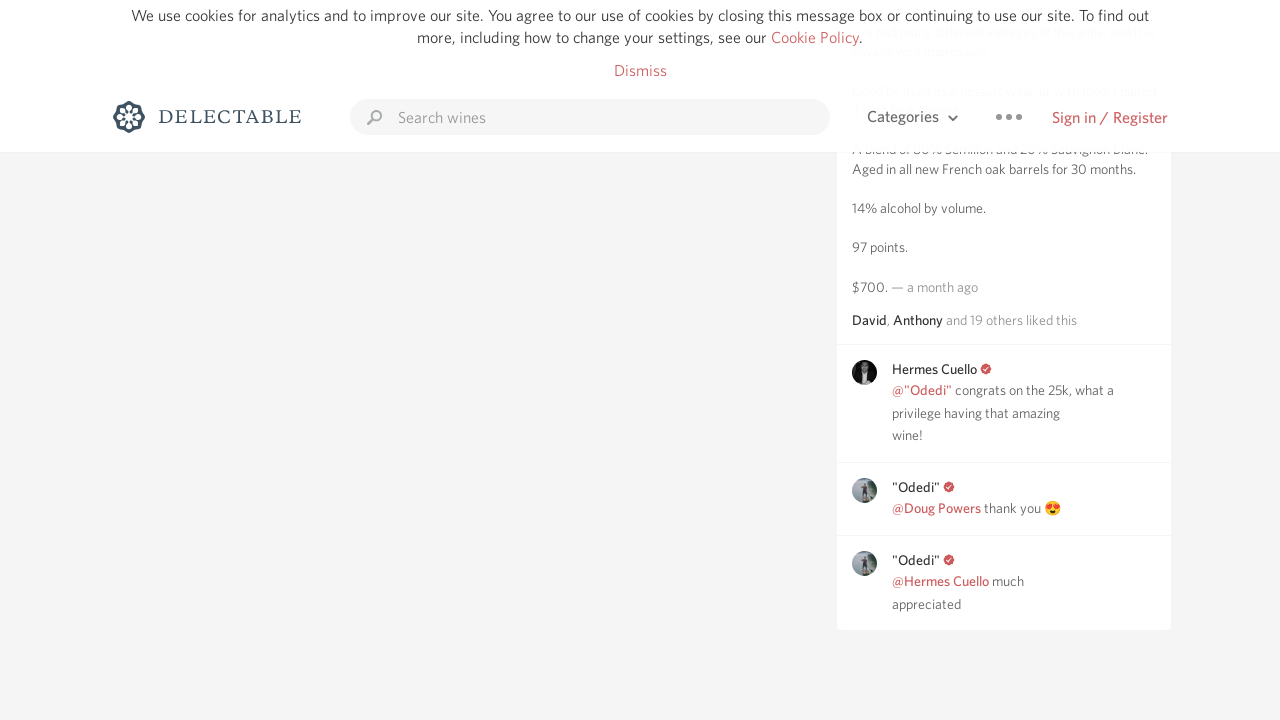

Retrieved current scroll height
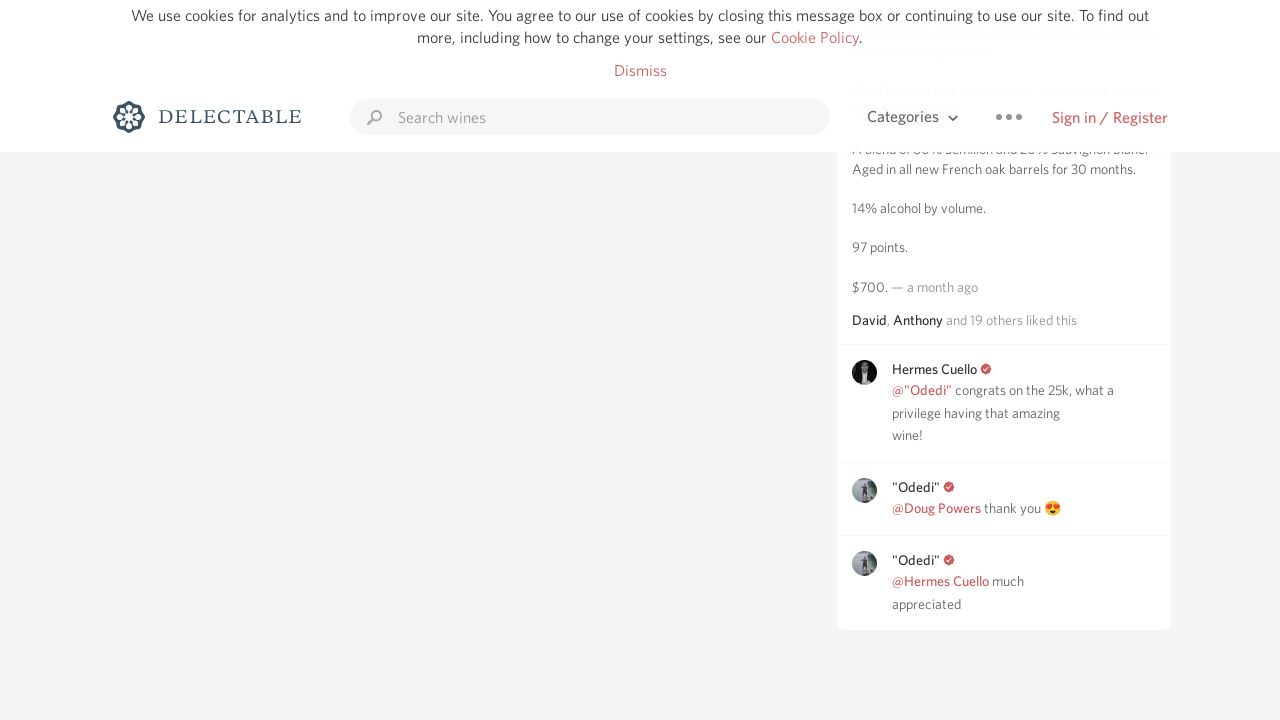

Scrolled to bottom of page
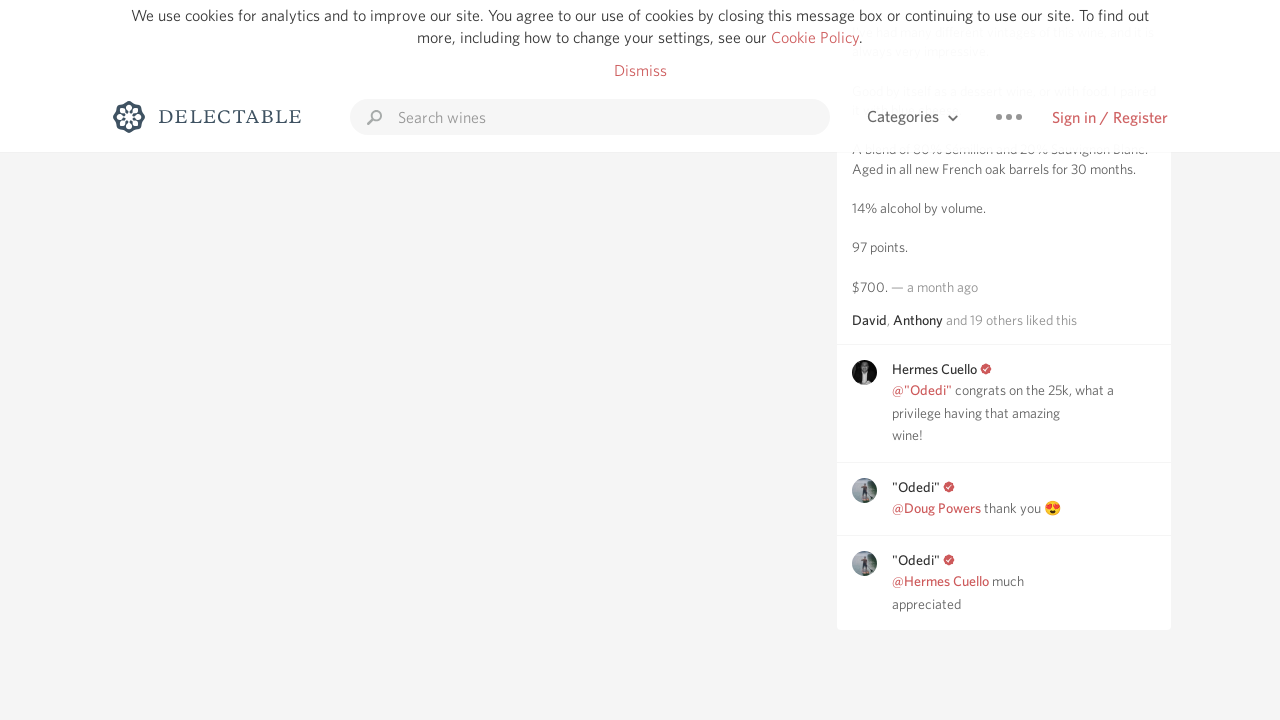

Waited for content to load after scroll
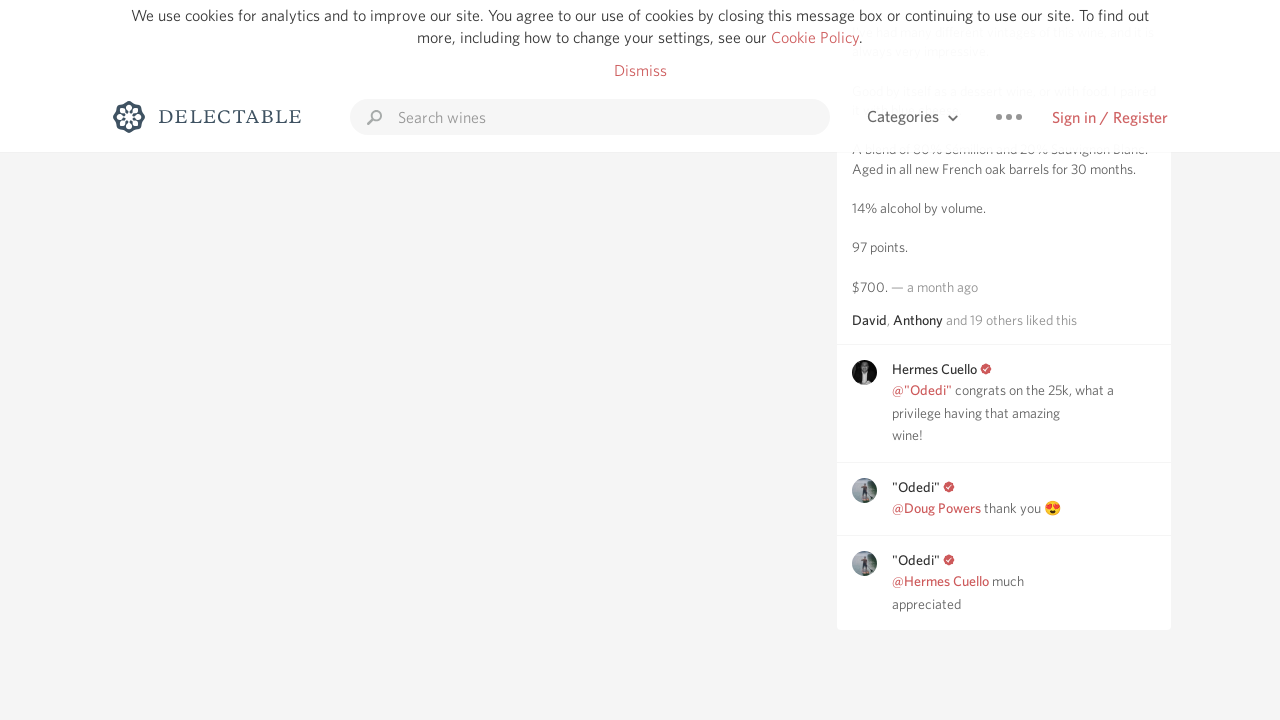

Retrieved new scroll height to check for additional content
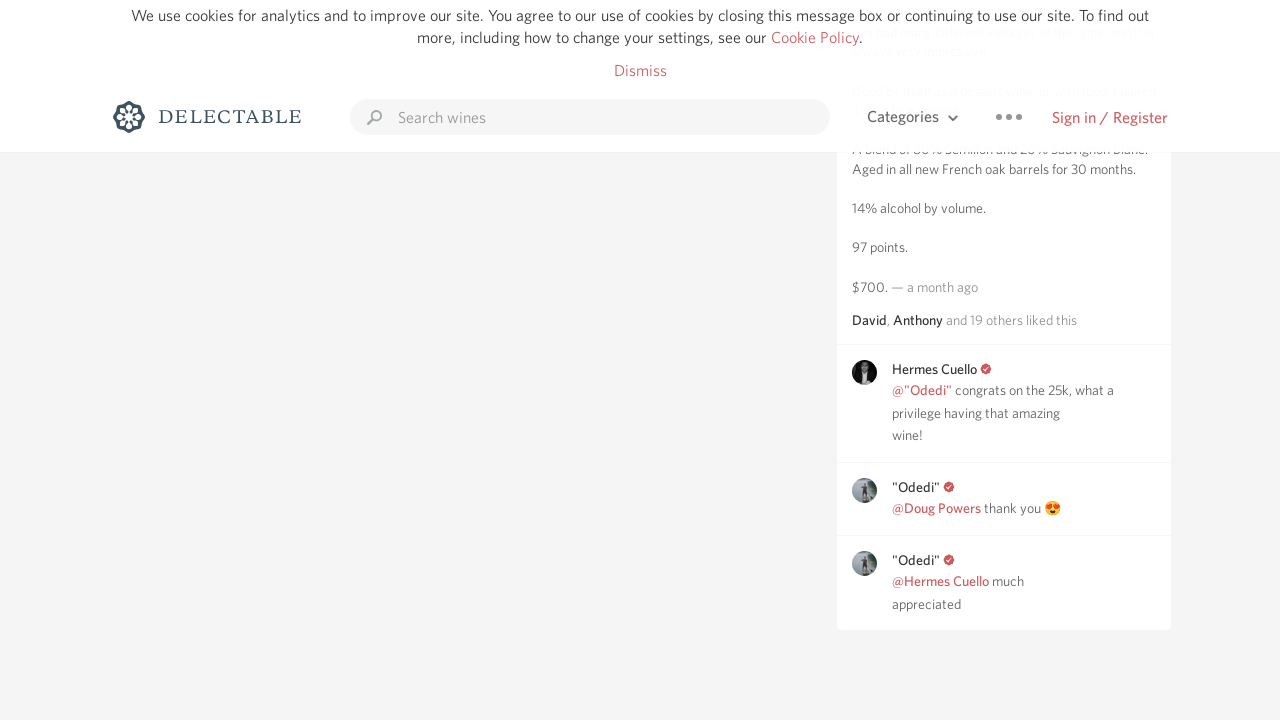

Retrieved current scroll height
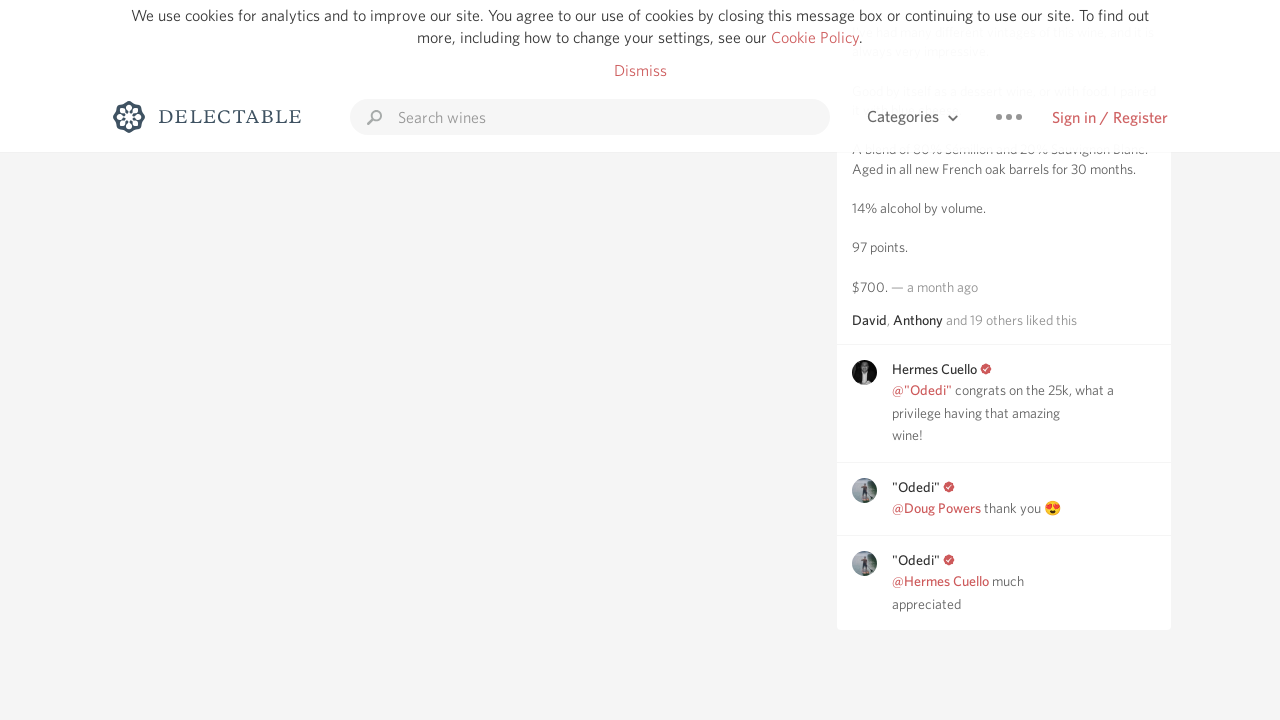

Scrolled to bottom of page
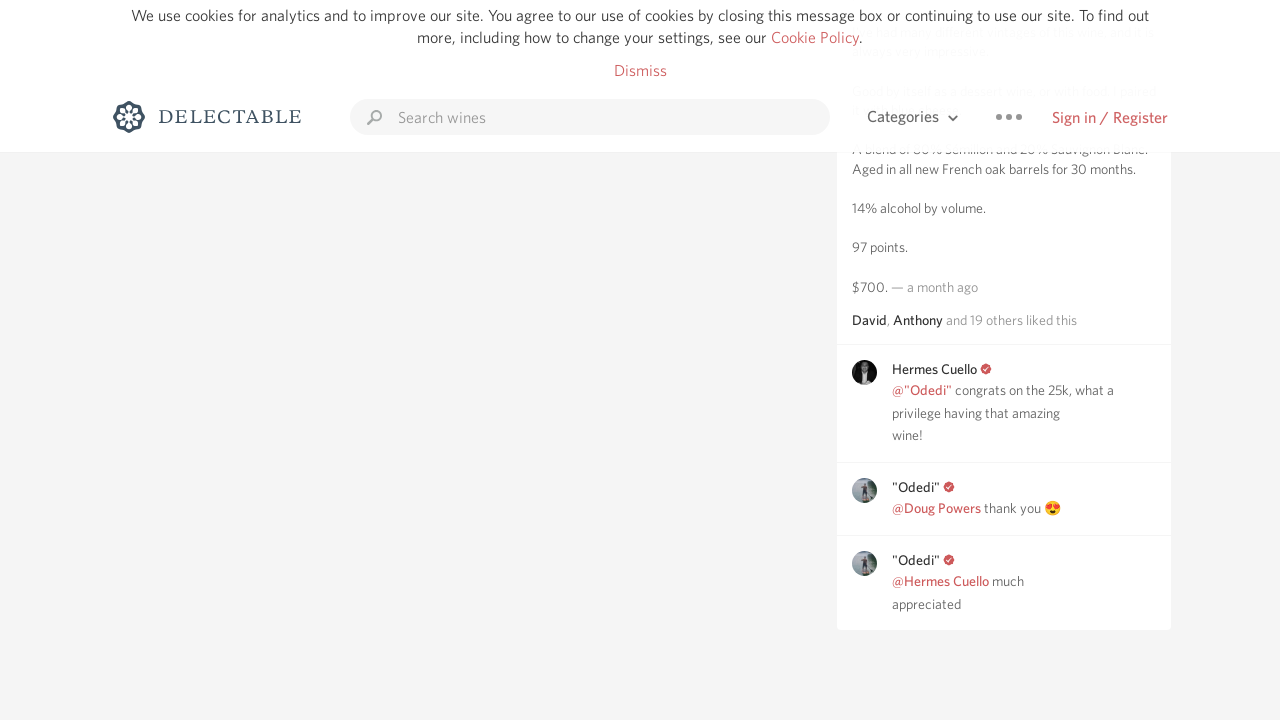

Waited for content to load after scroll
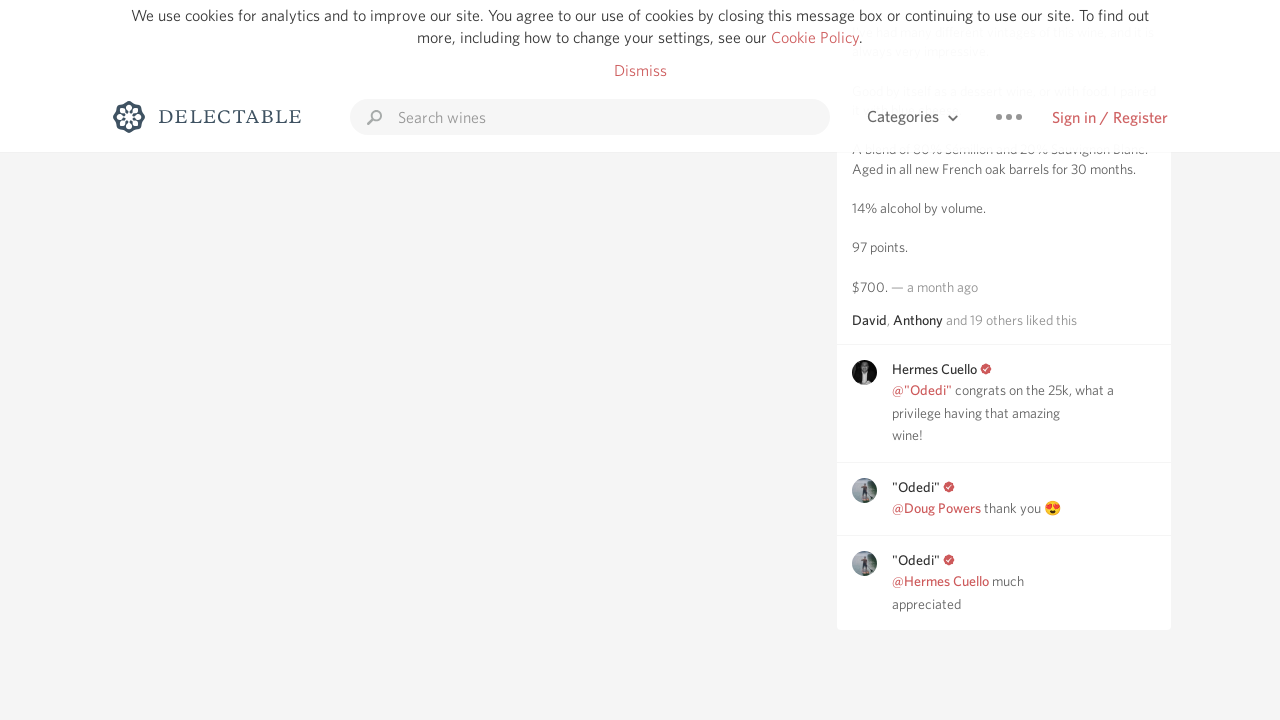

Retrieved new scroll height to check for additional content
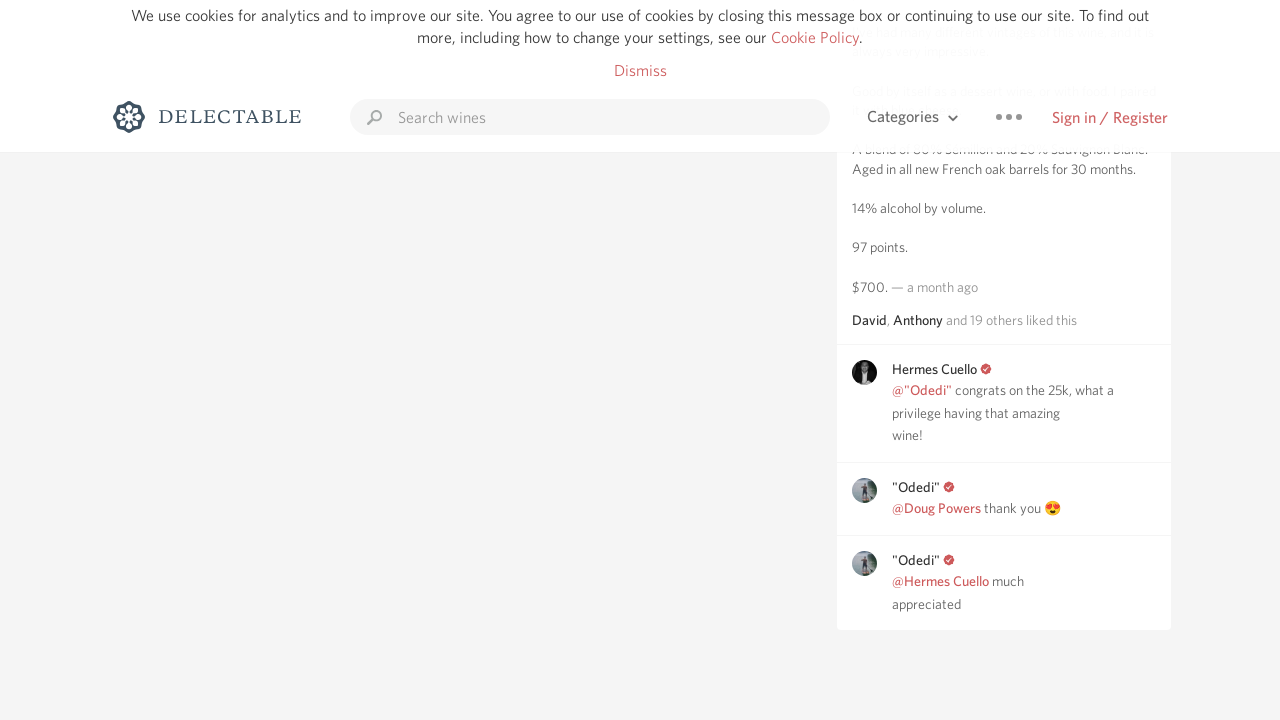

Retrieved current scroll height
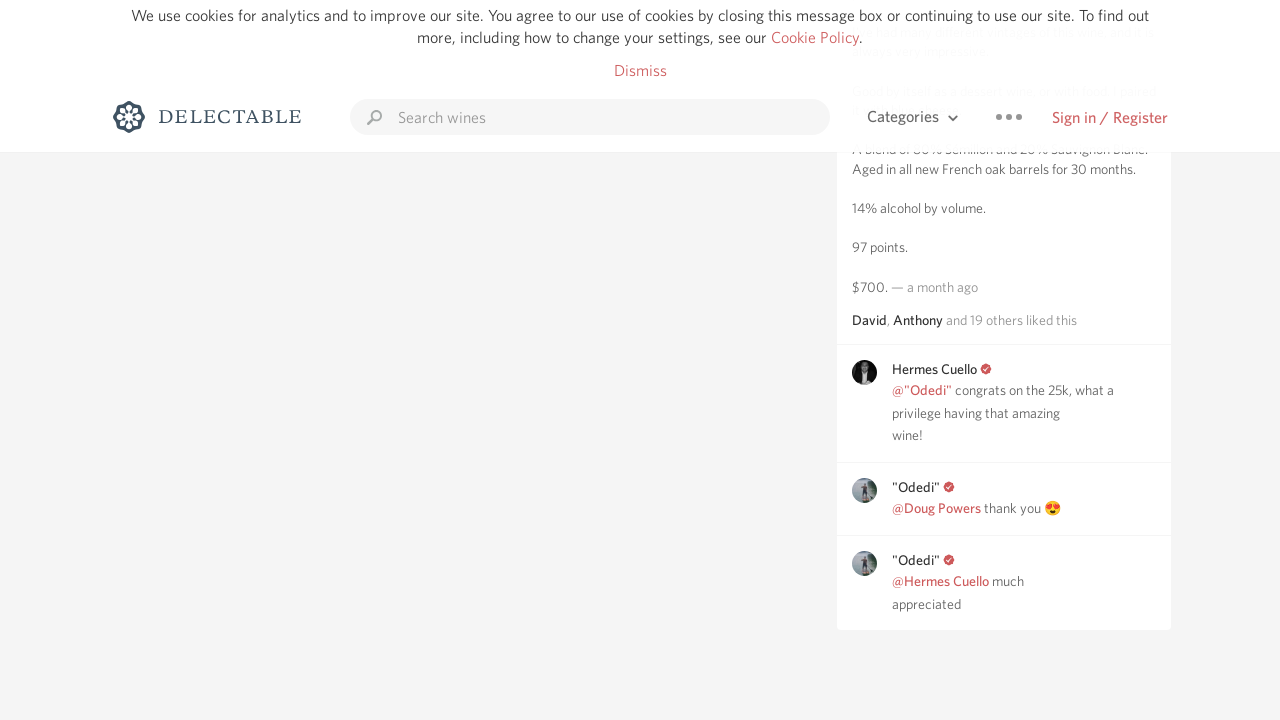

Scrolled to bottom of page
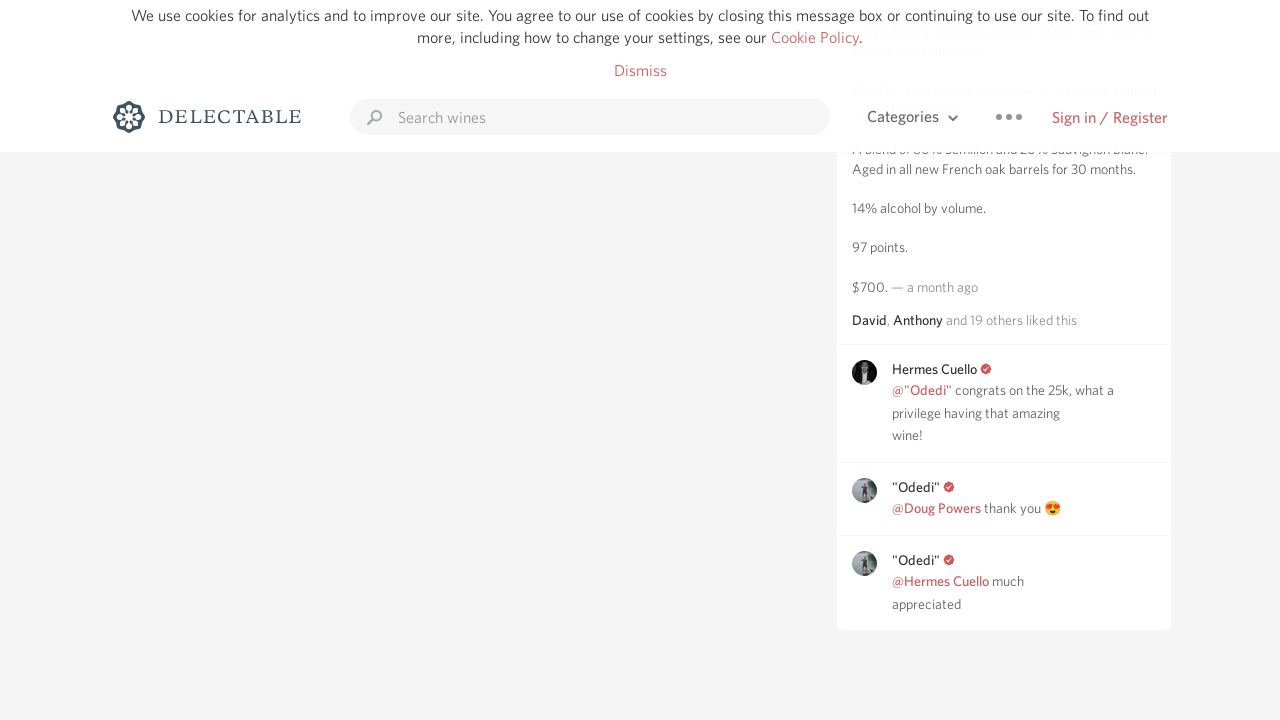

Waited for content to load after scroll
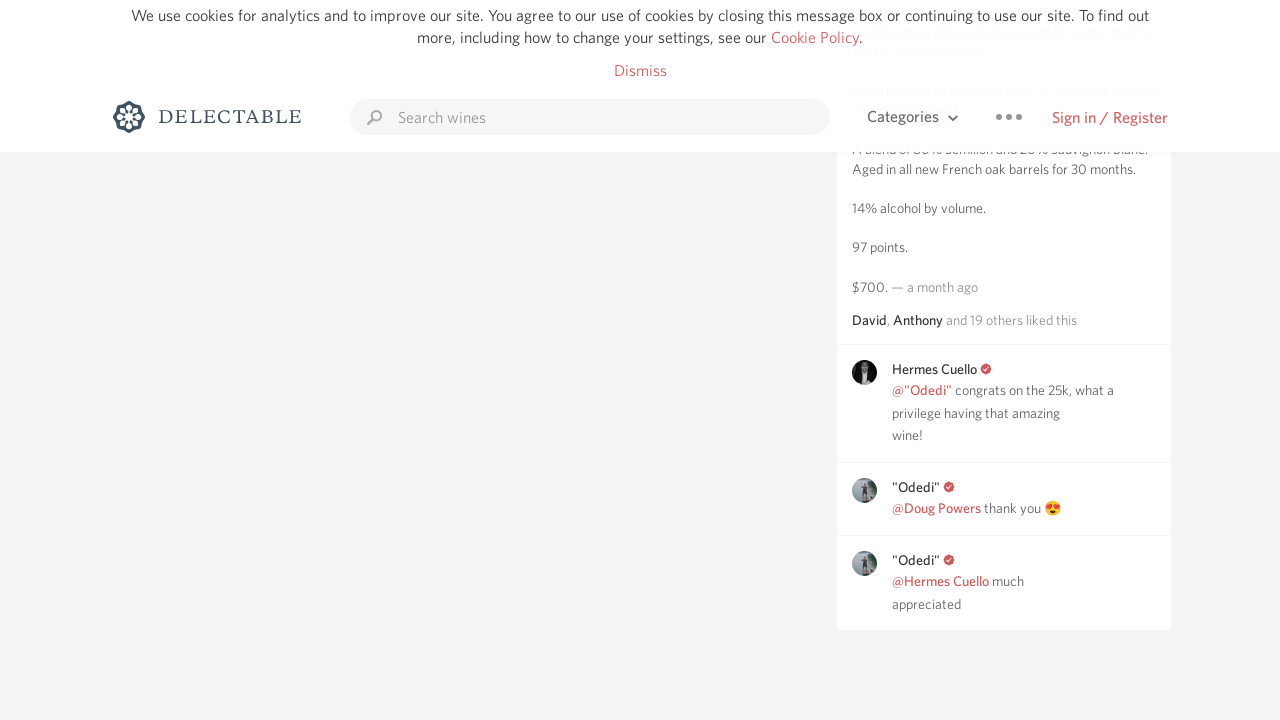

Retrieved new scroll height to check for additional content
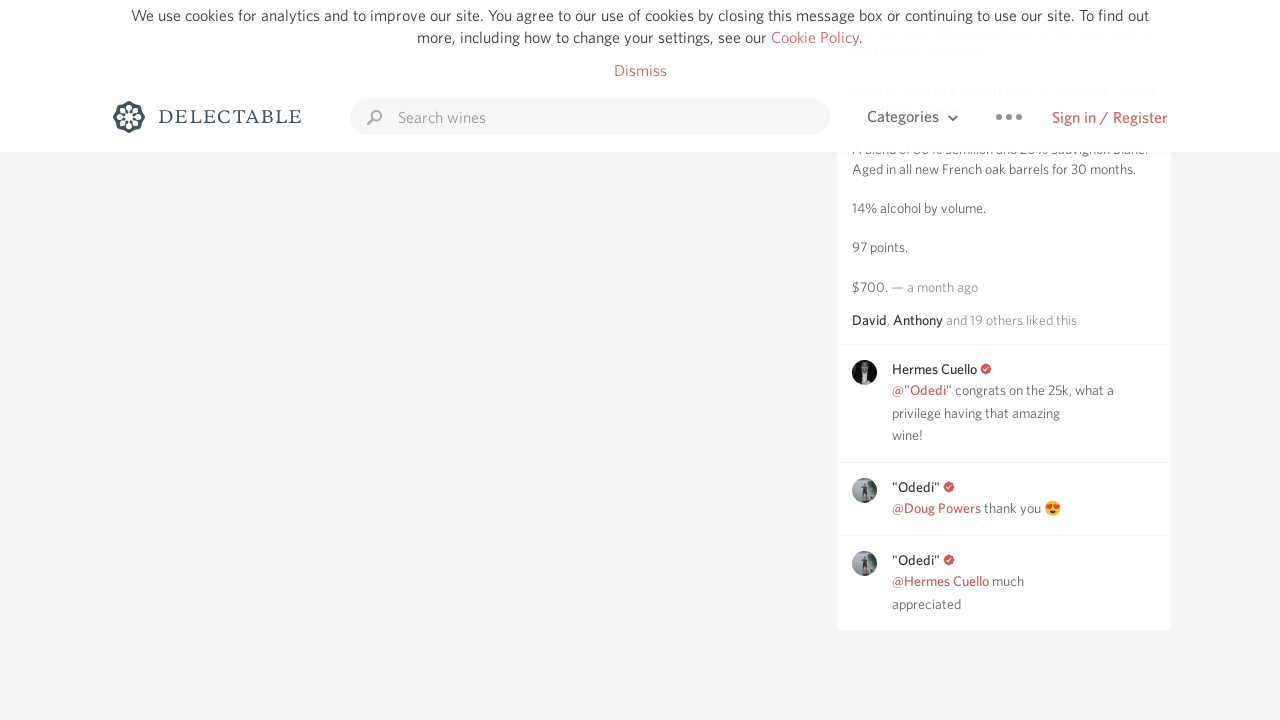

Retrieved current scroll height
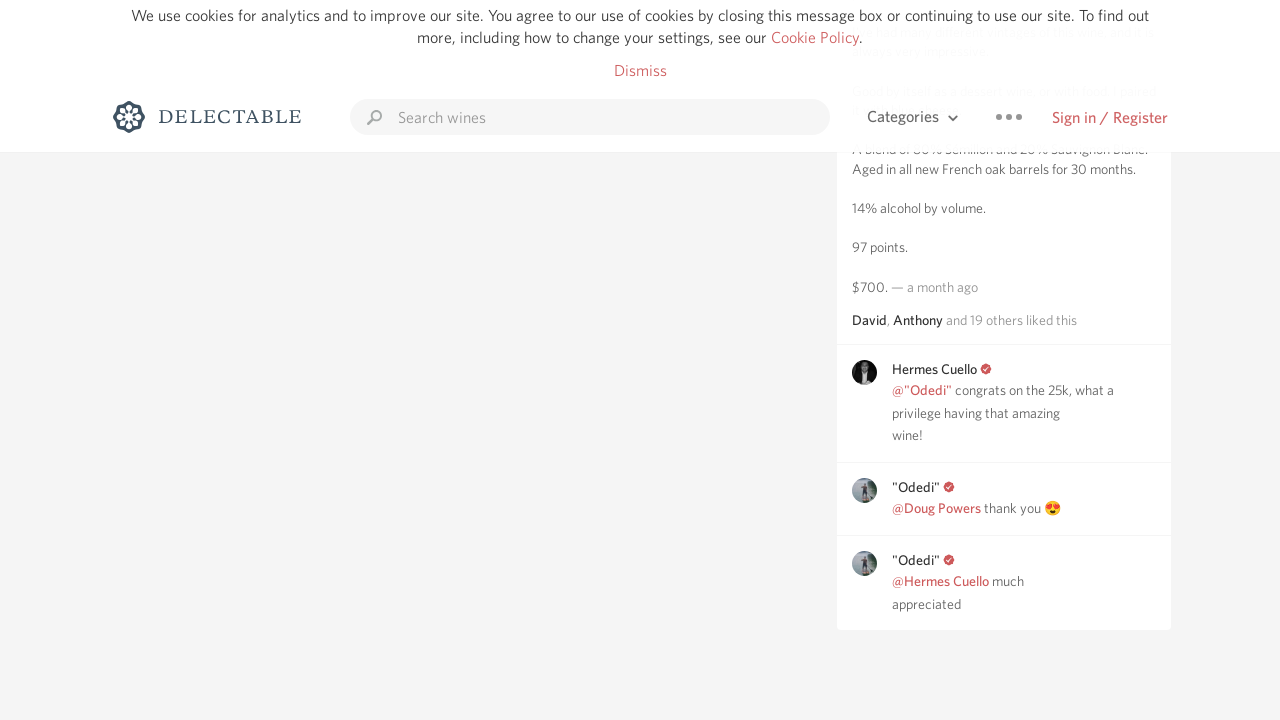

Scrolled to bottom of page
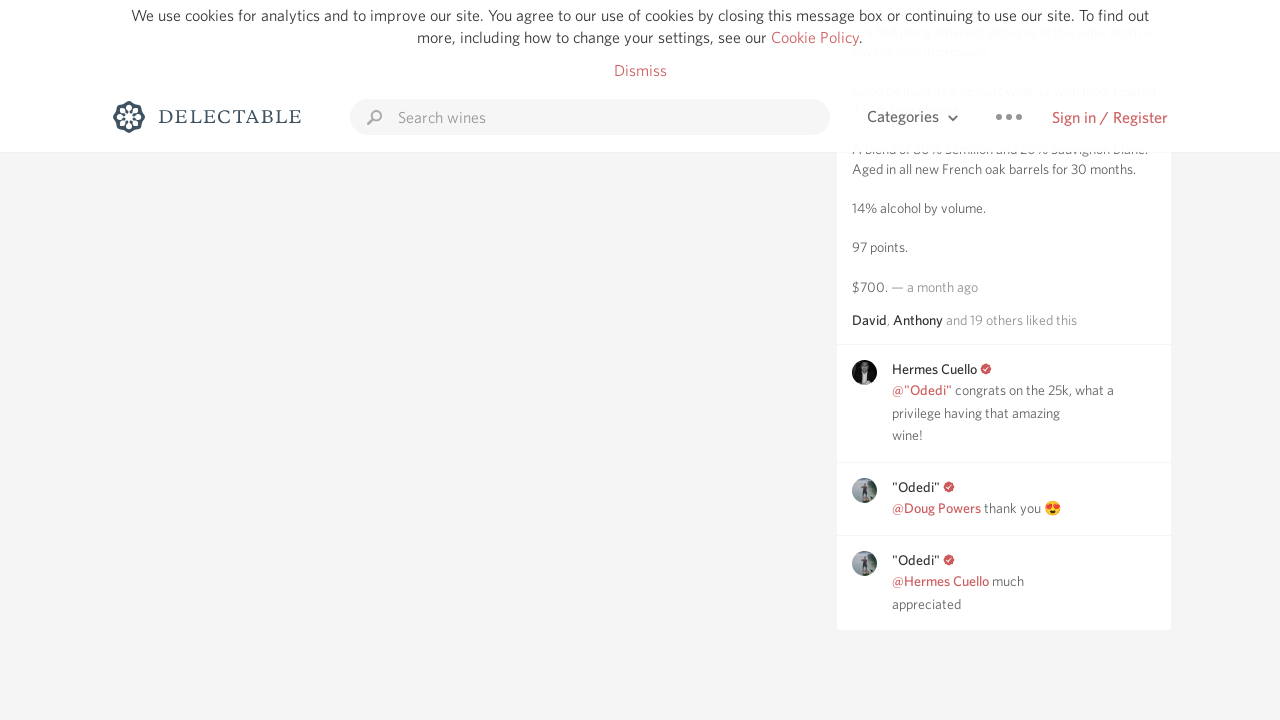

Waited for content to load after scroll
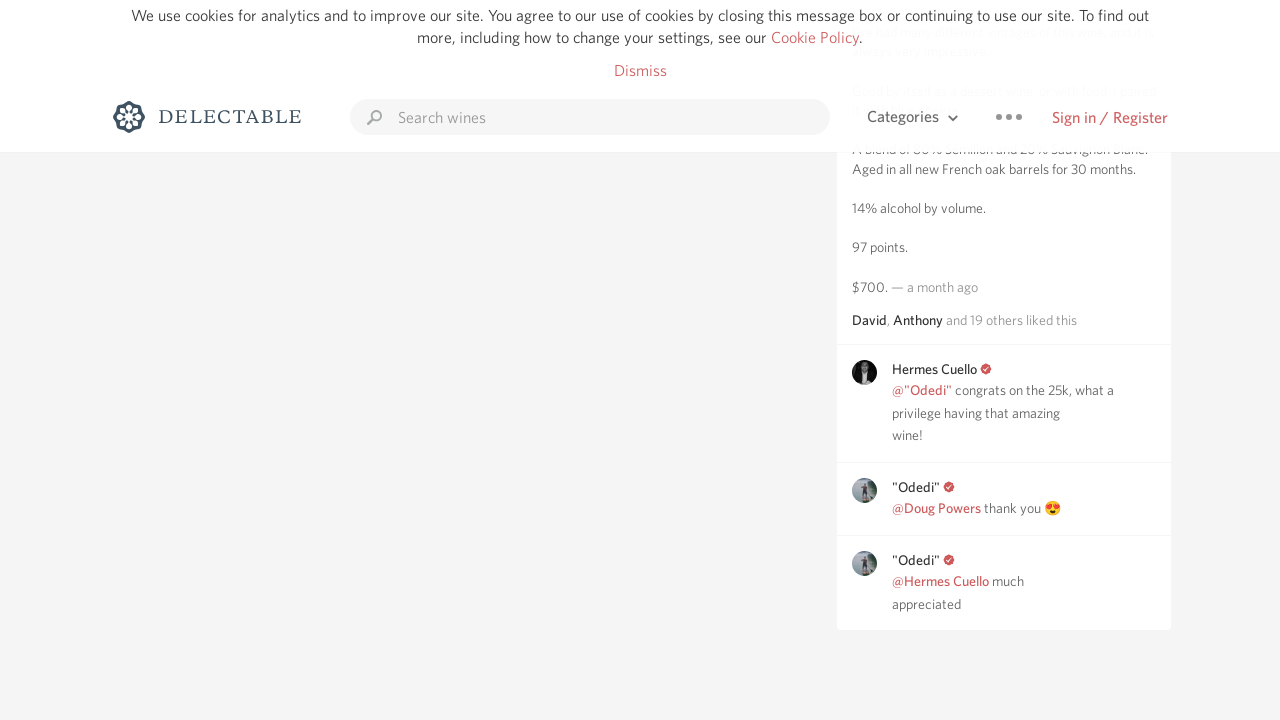

Retrieved new scroll height to check for additional content
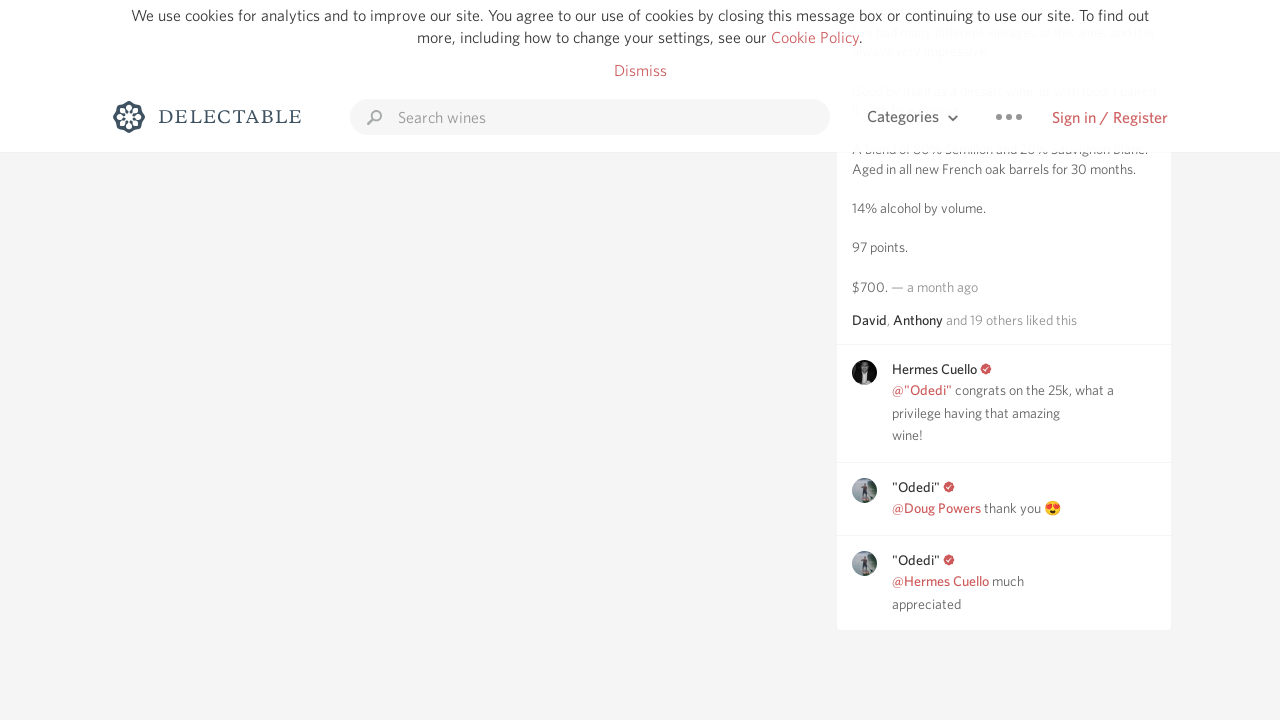

Retrieved current scroll height
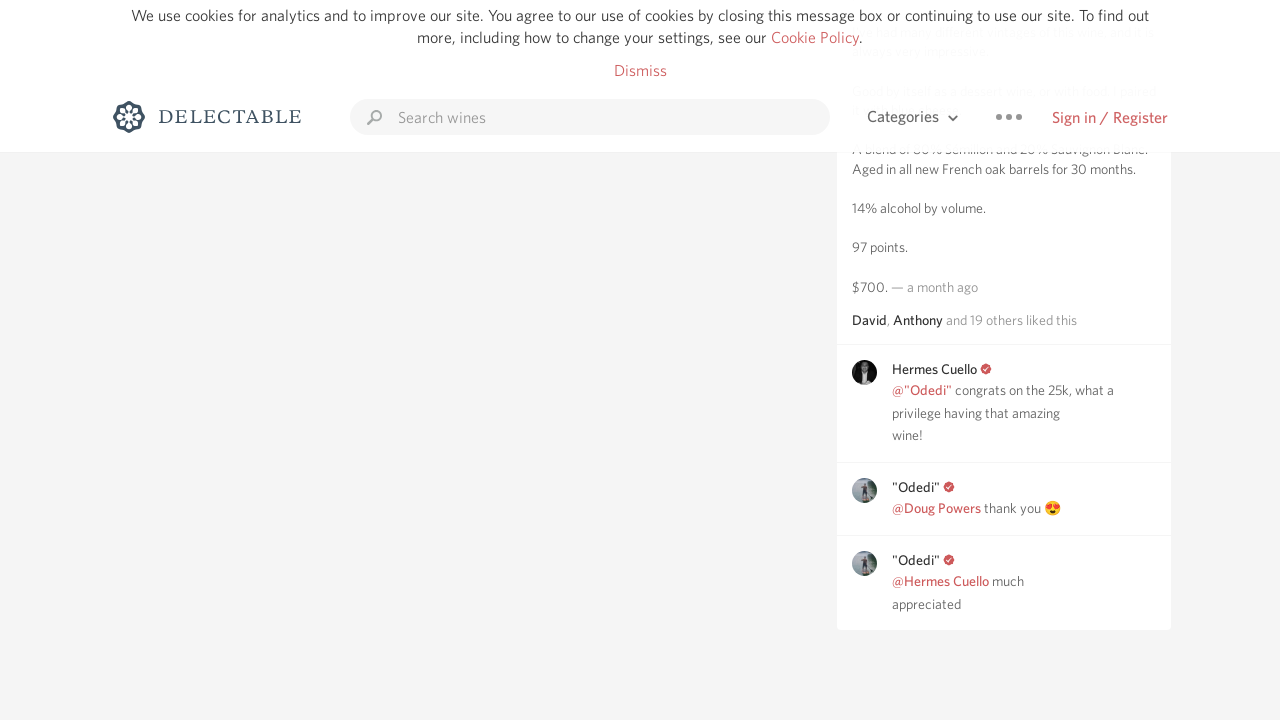

Scrolled to bottom of page
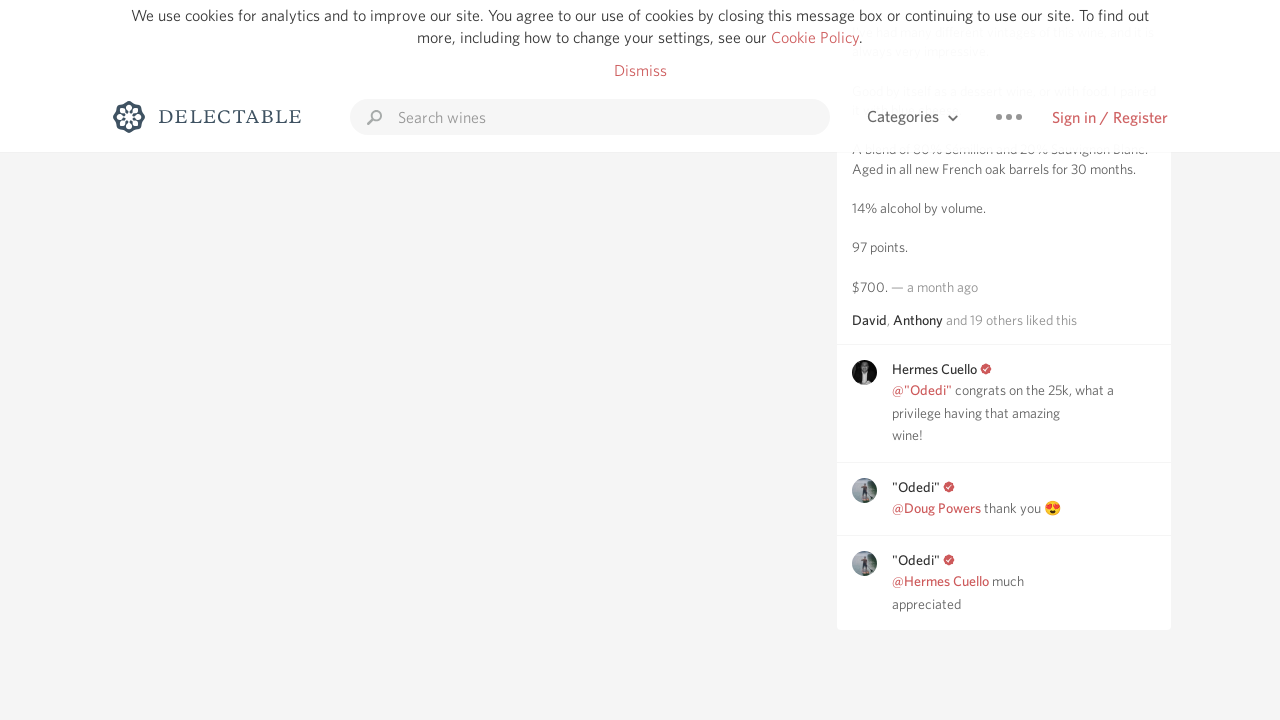

Waited for content to load after scroll
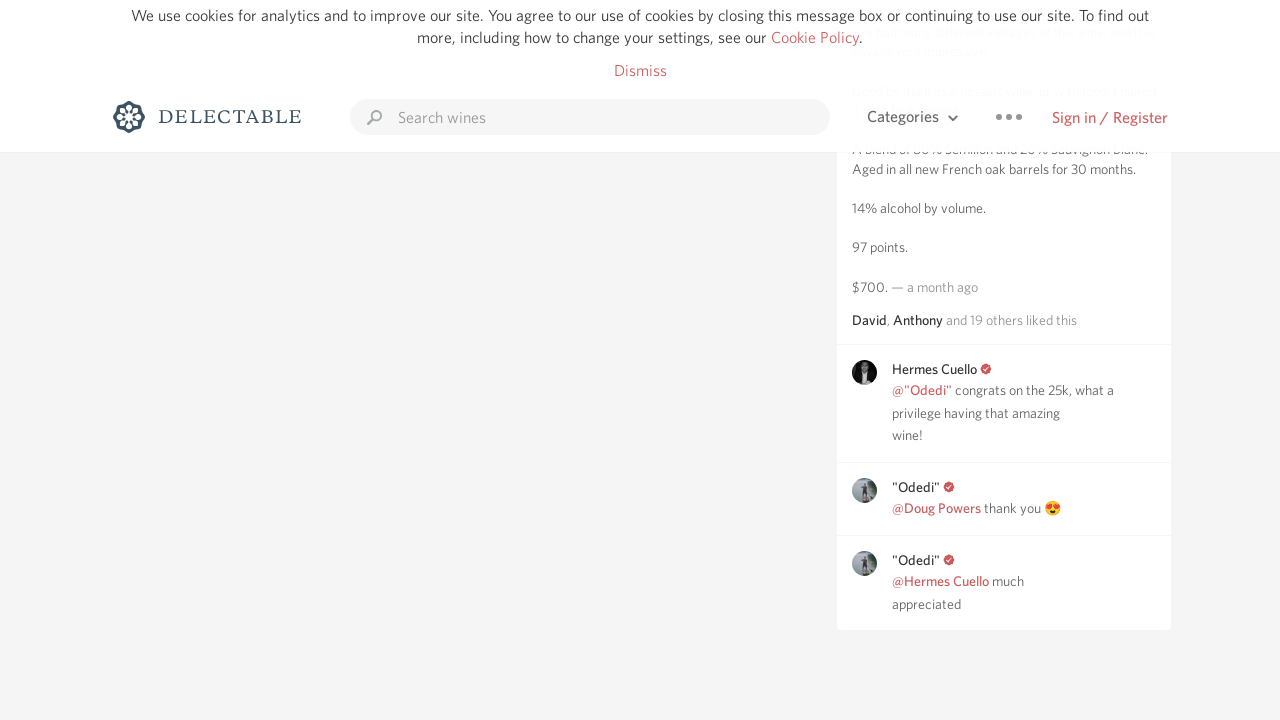

Retrieved new scroll height to check for additional content
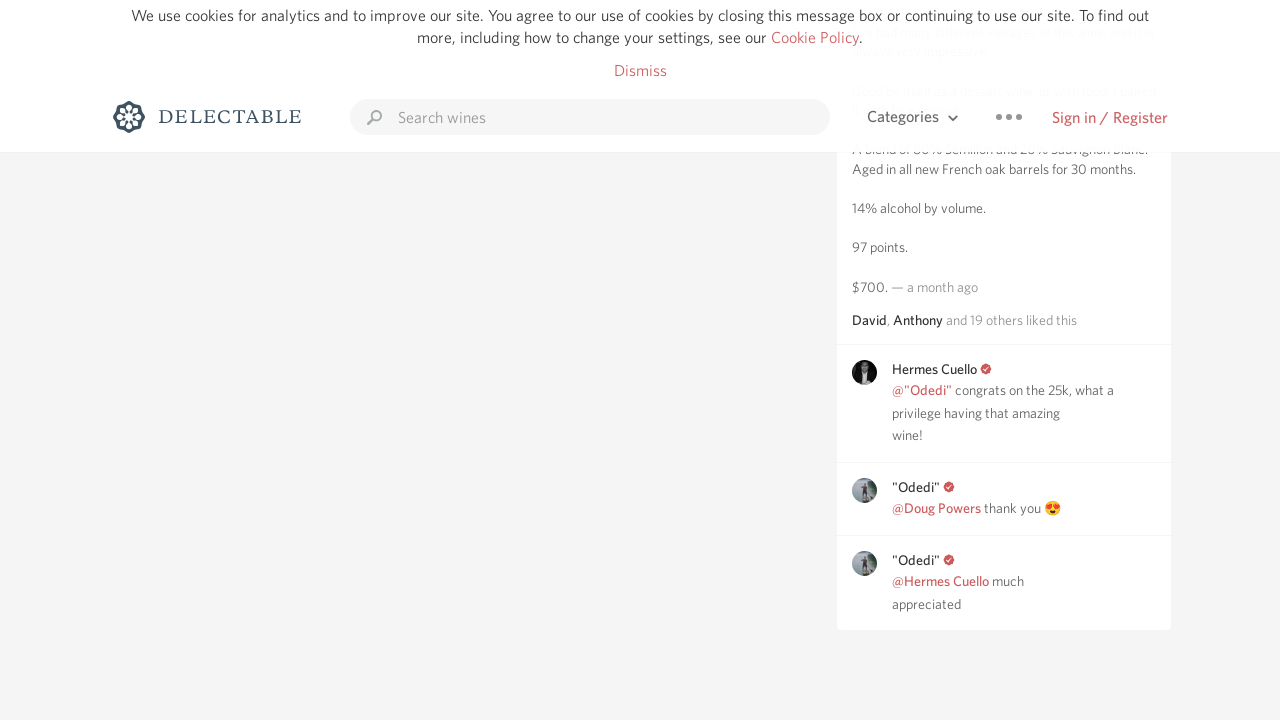

Retrieved current scroll height
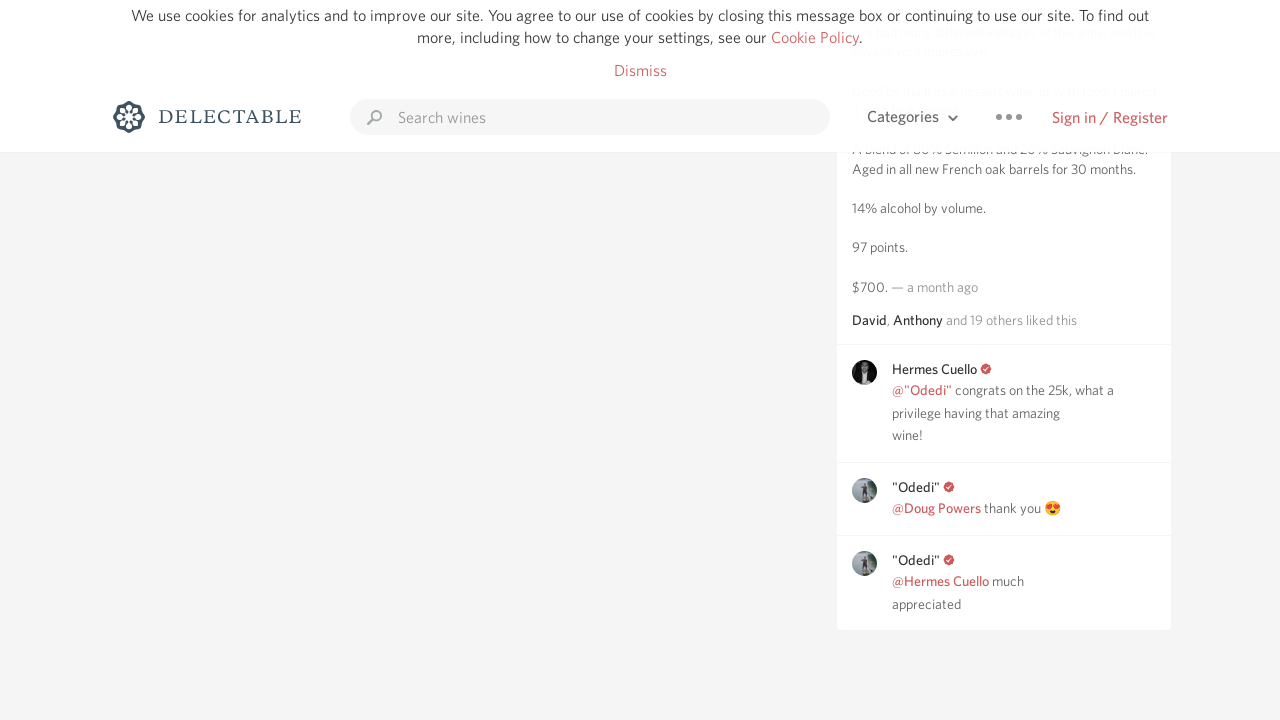

Scrolled to bottom of page
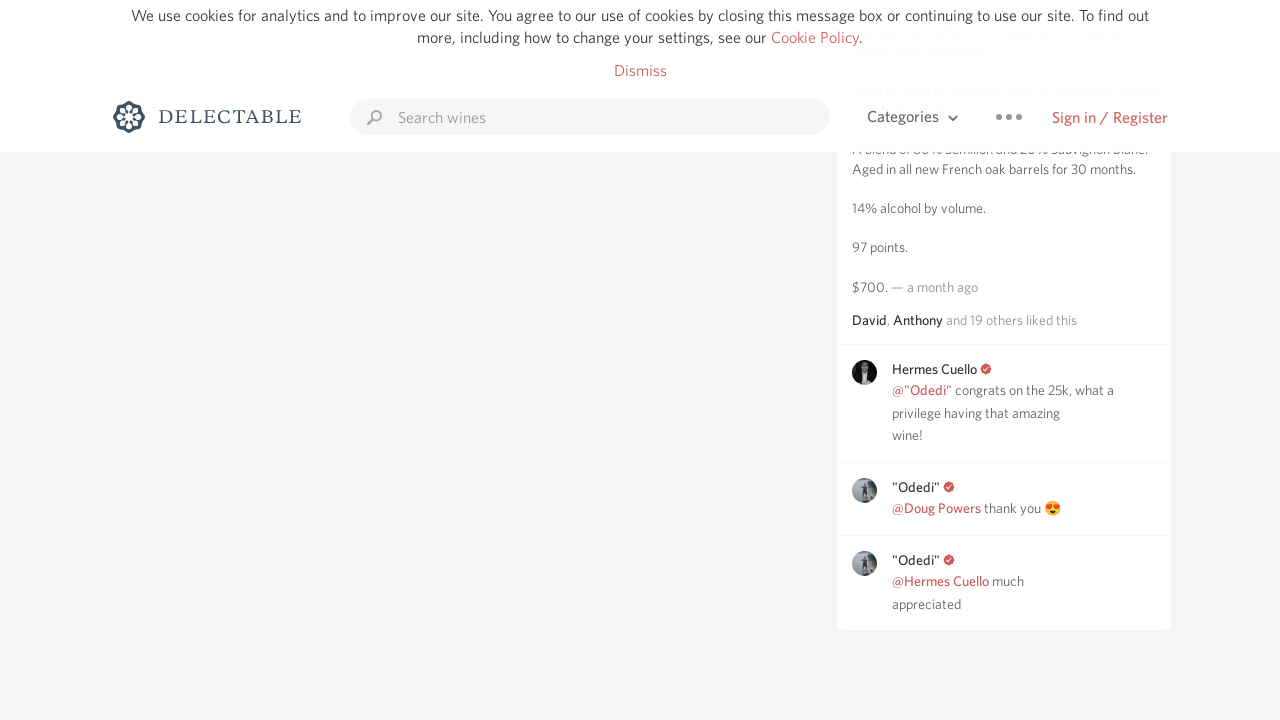

Waited for content to load after scroll
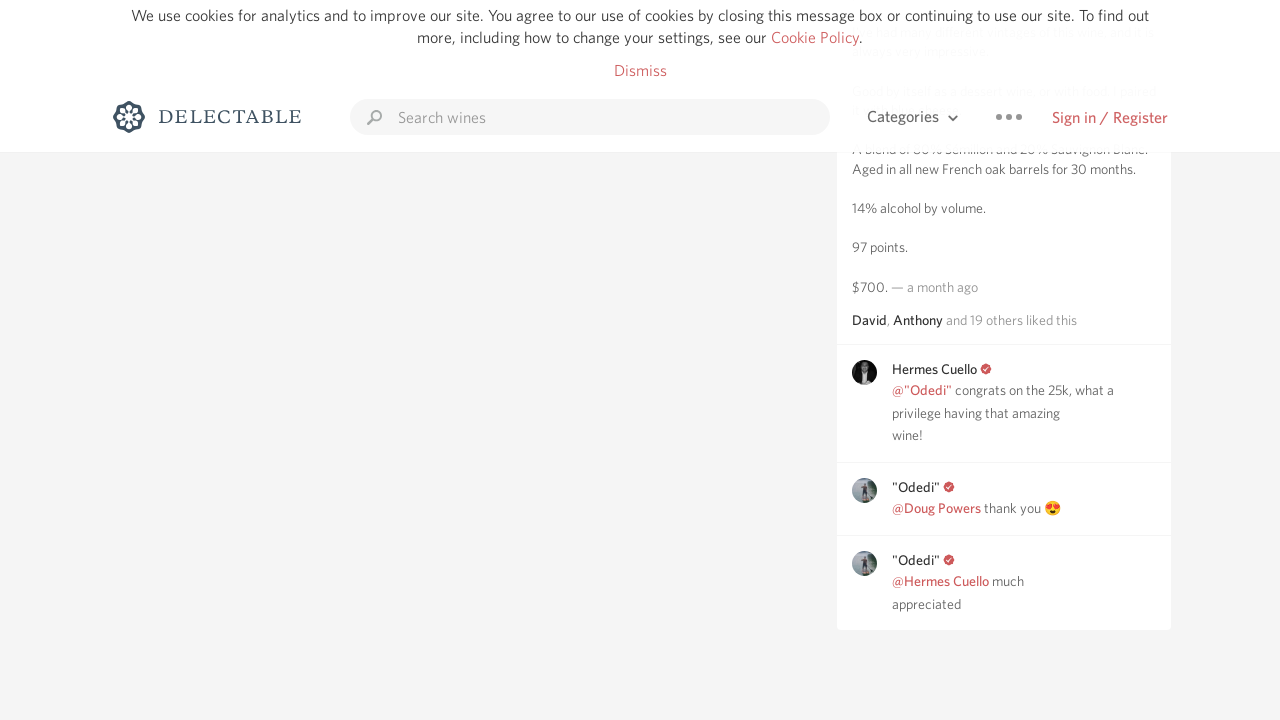

Retrieved new scroll height to check for additional content
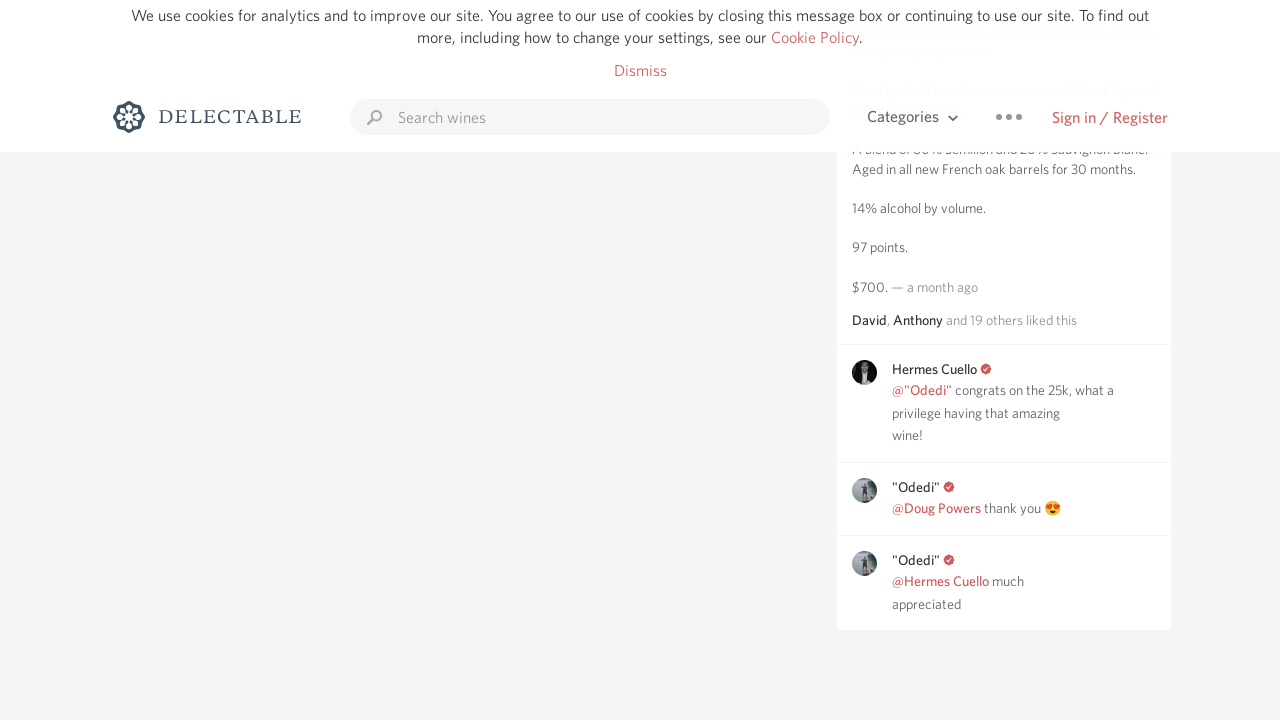

Retrieved current scroll height
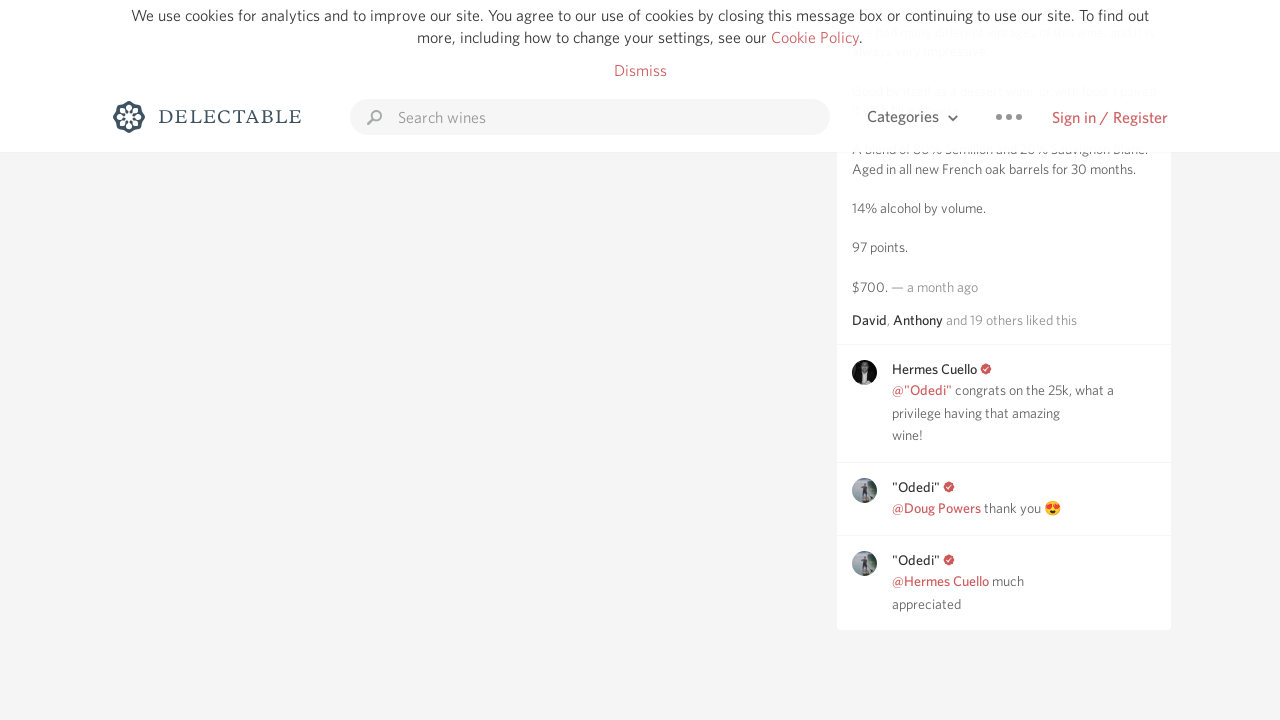

Scrolled to bottom of page
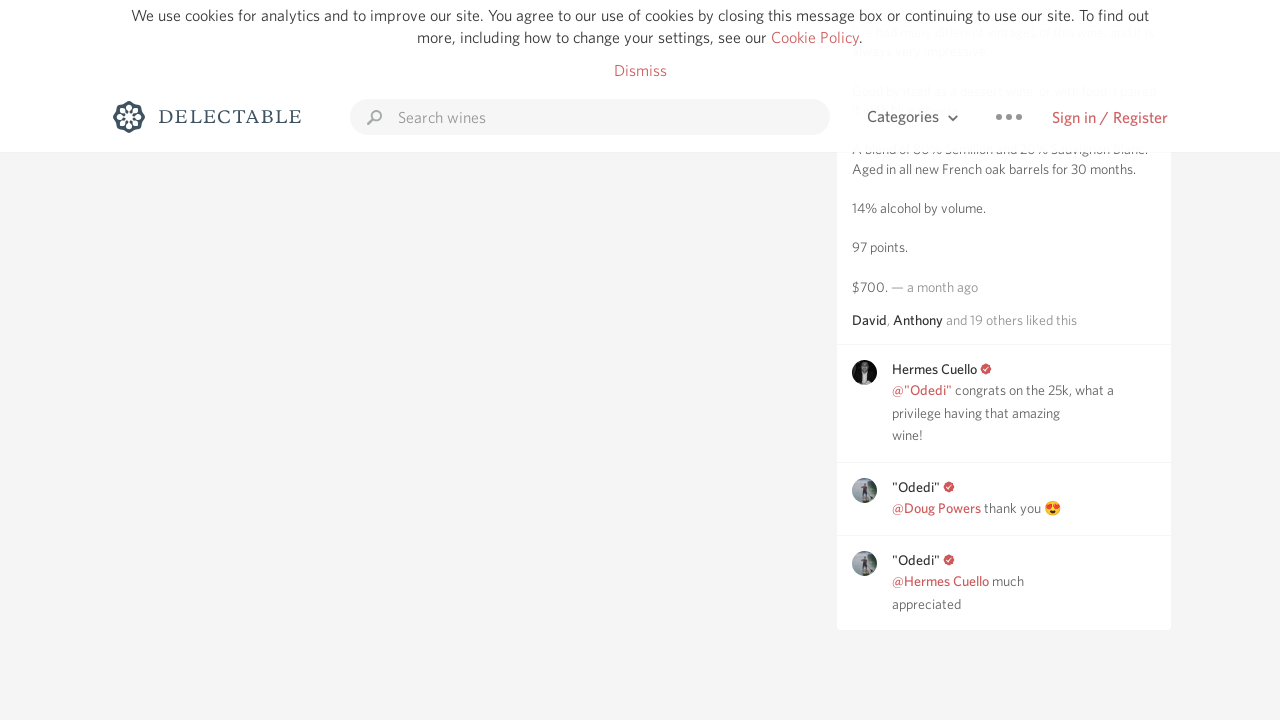

Waited for content to load after scroll
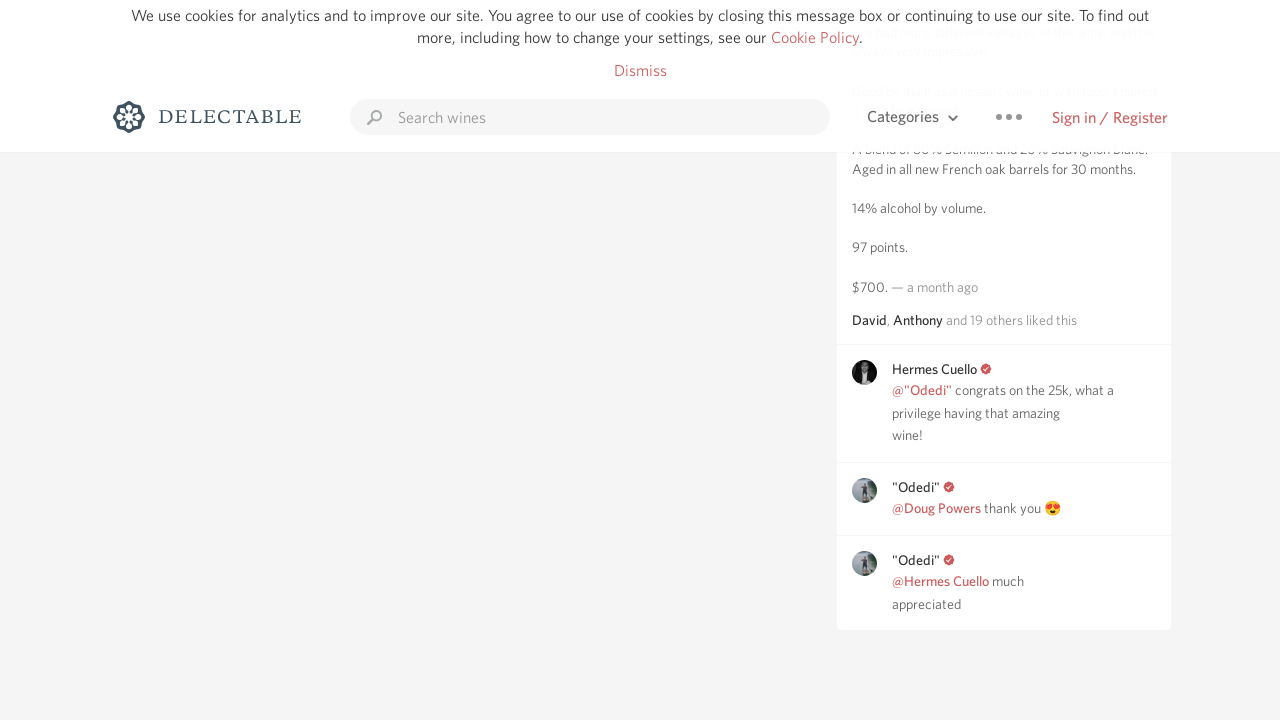

Retrieved new scroll height to check for additional content
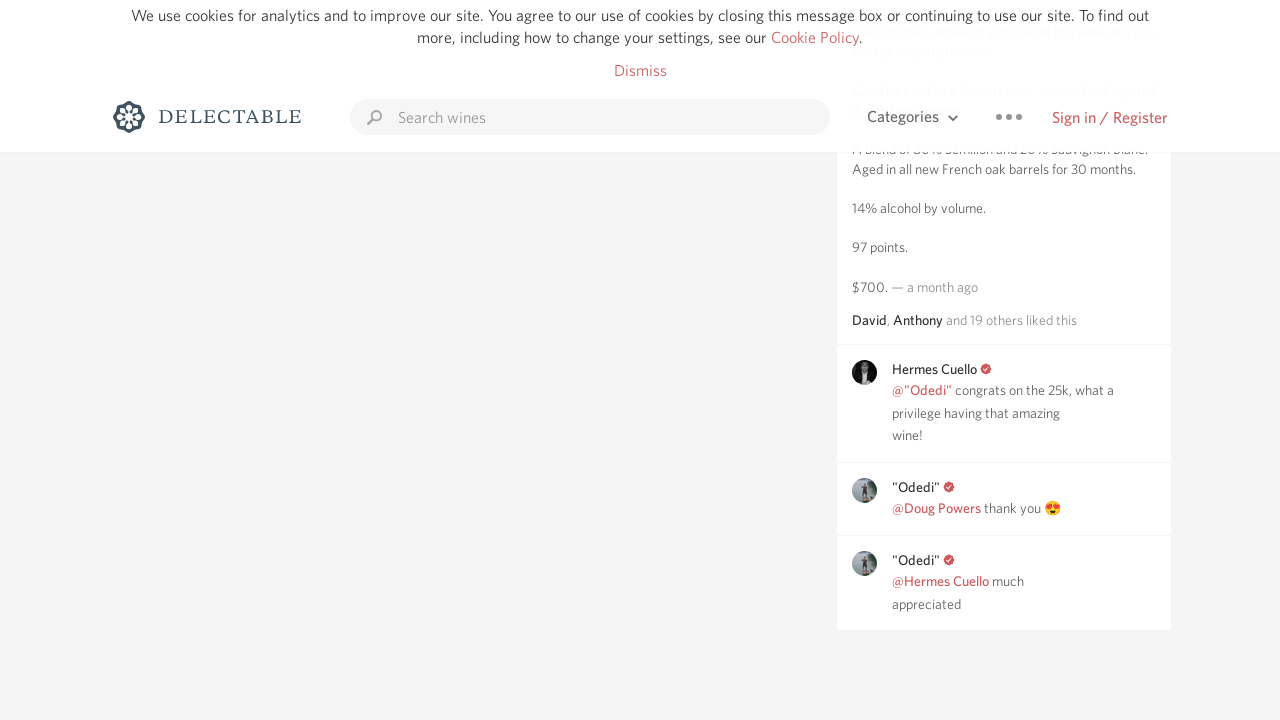

Retrieved current scroll height
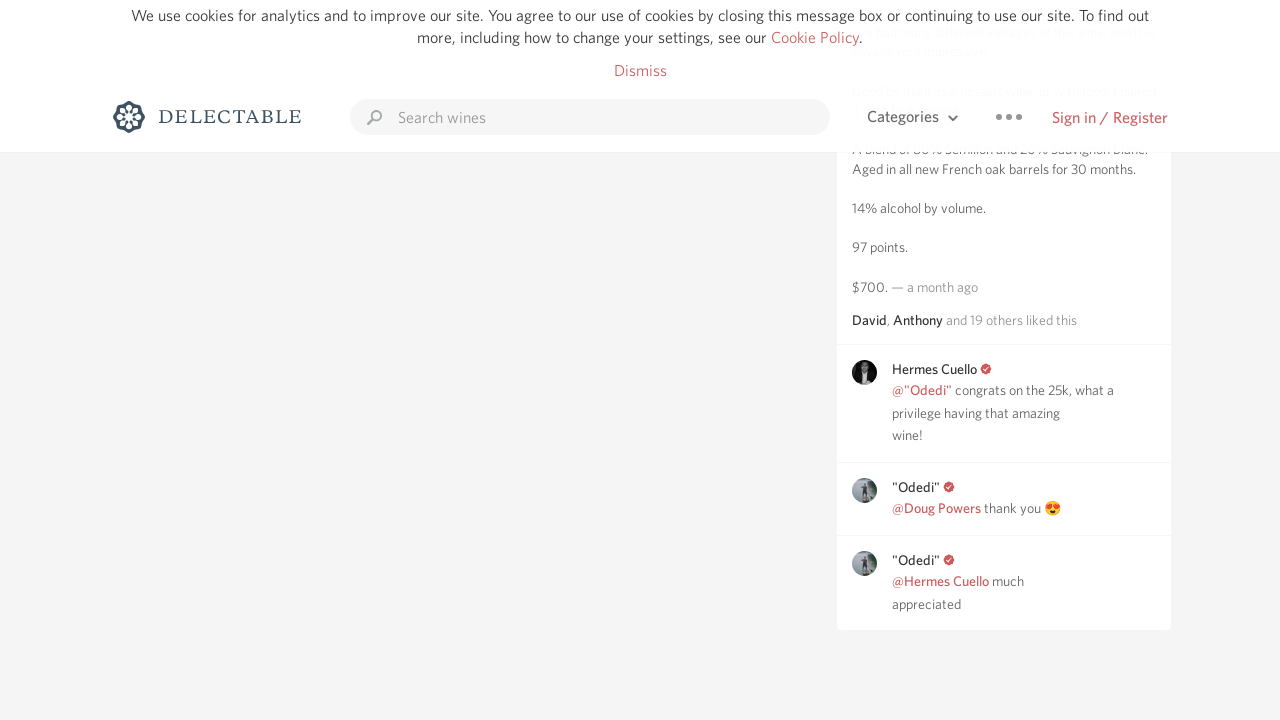

Scrolled to bottom of page
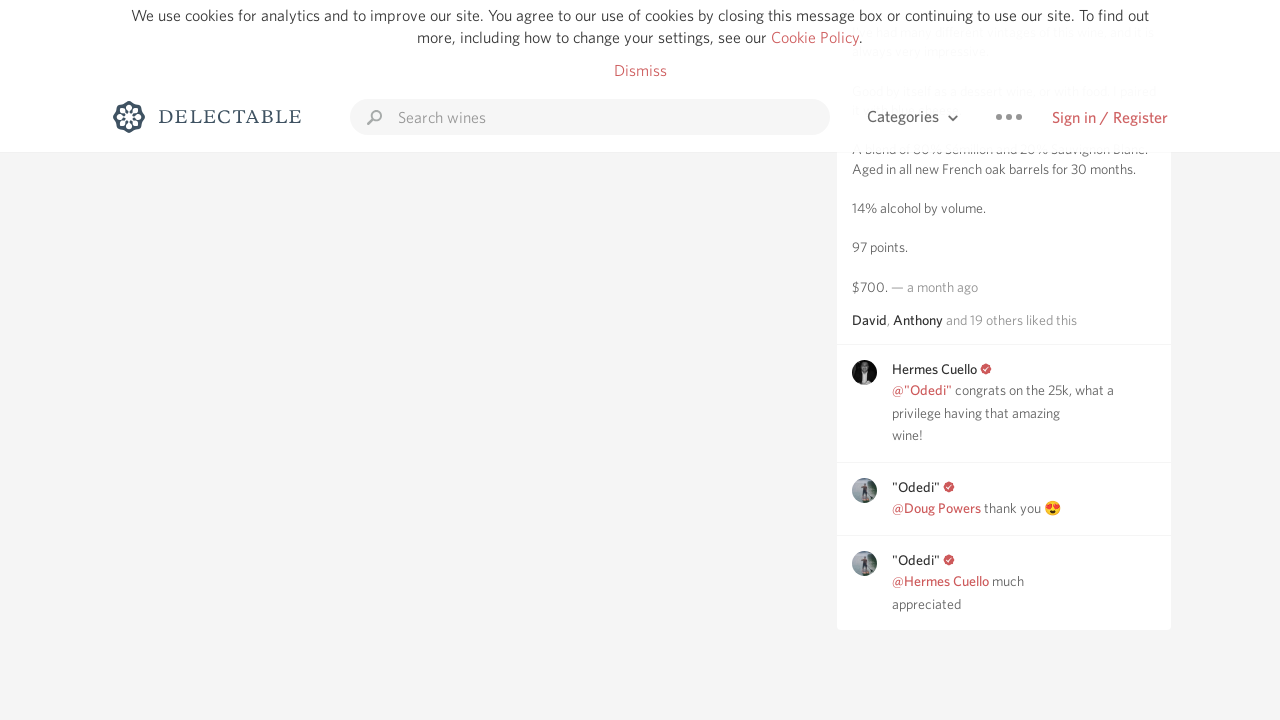

Waited for content to load after scroll
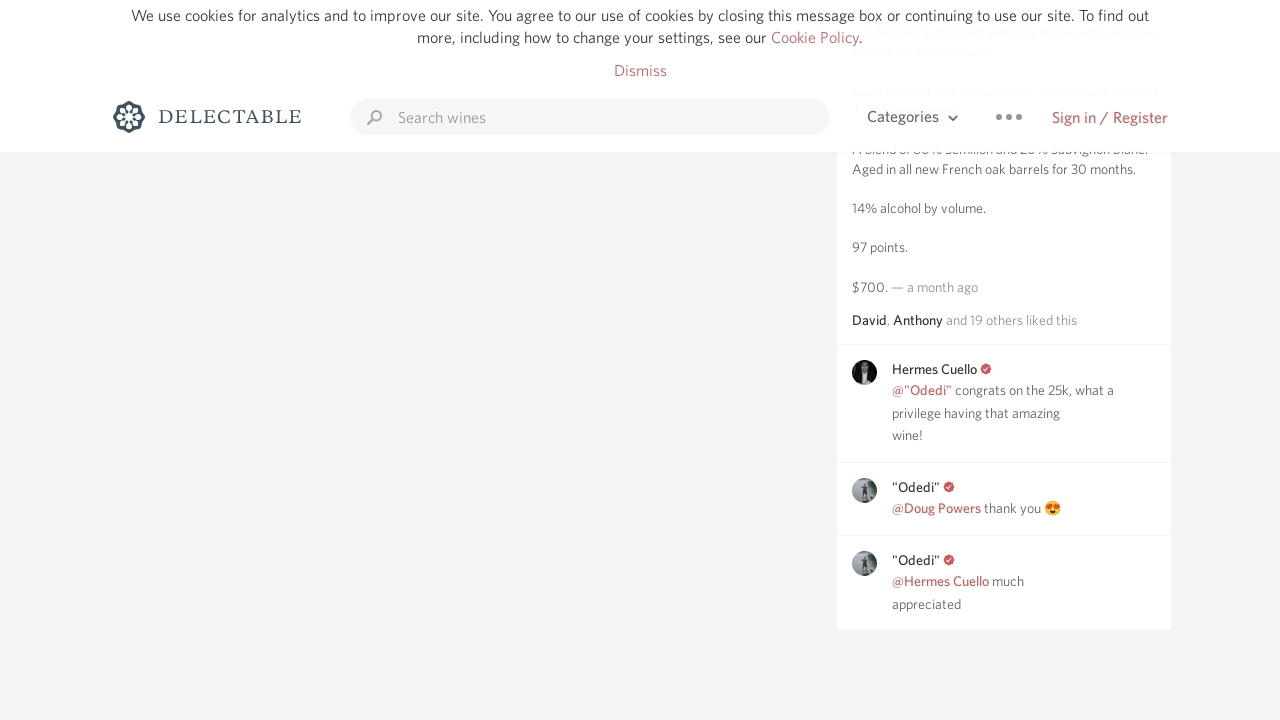

Retrieved new scroll height to check for additional content
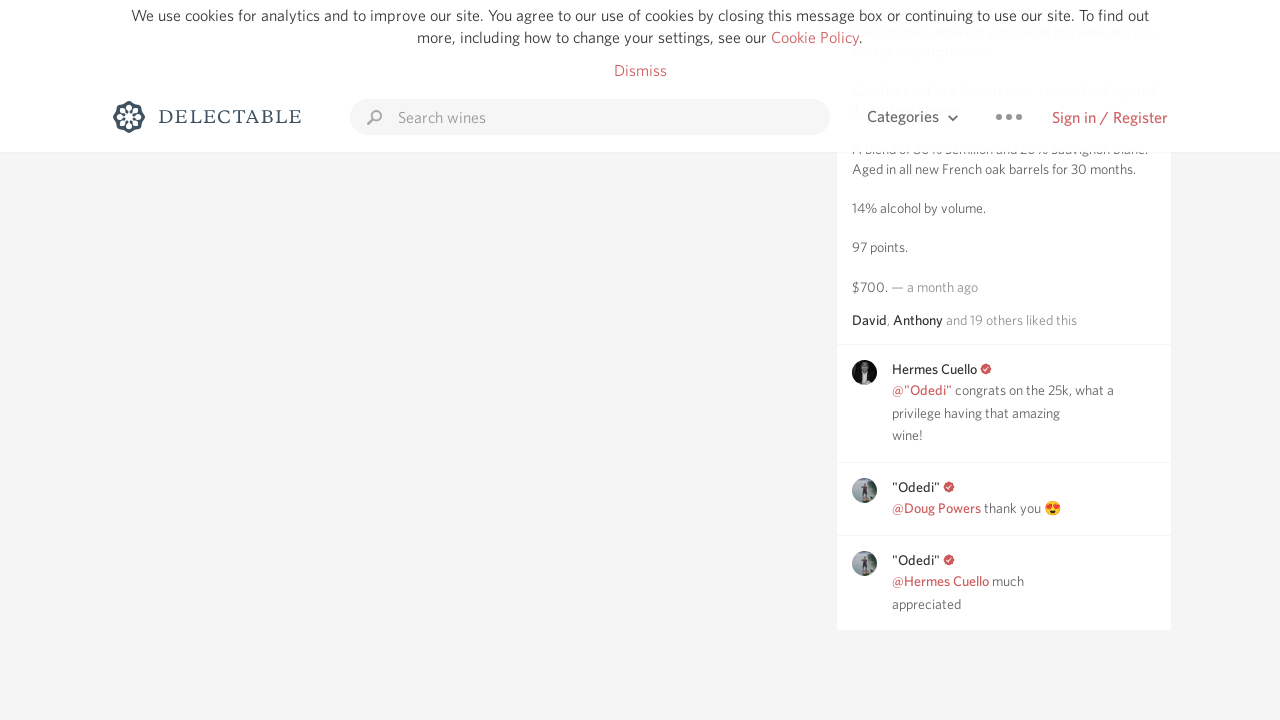

Retrieved current scroll height
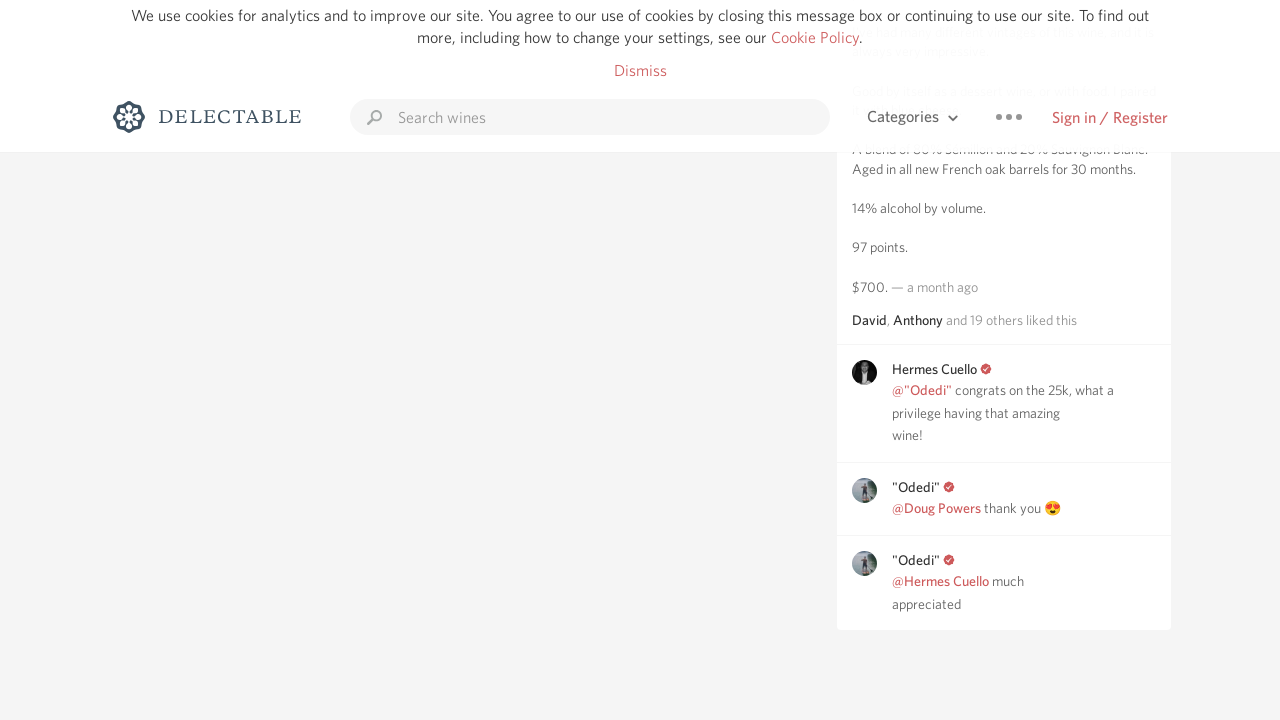

Scrolled to bottom of page
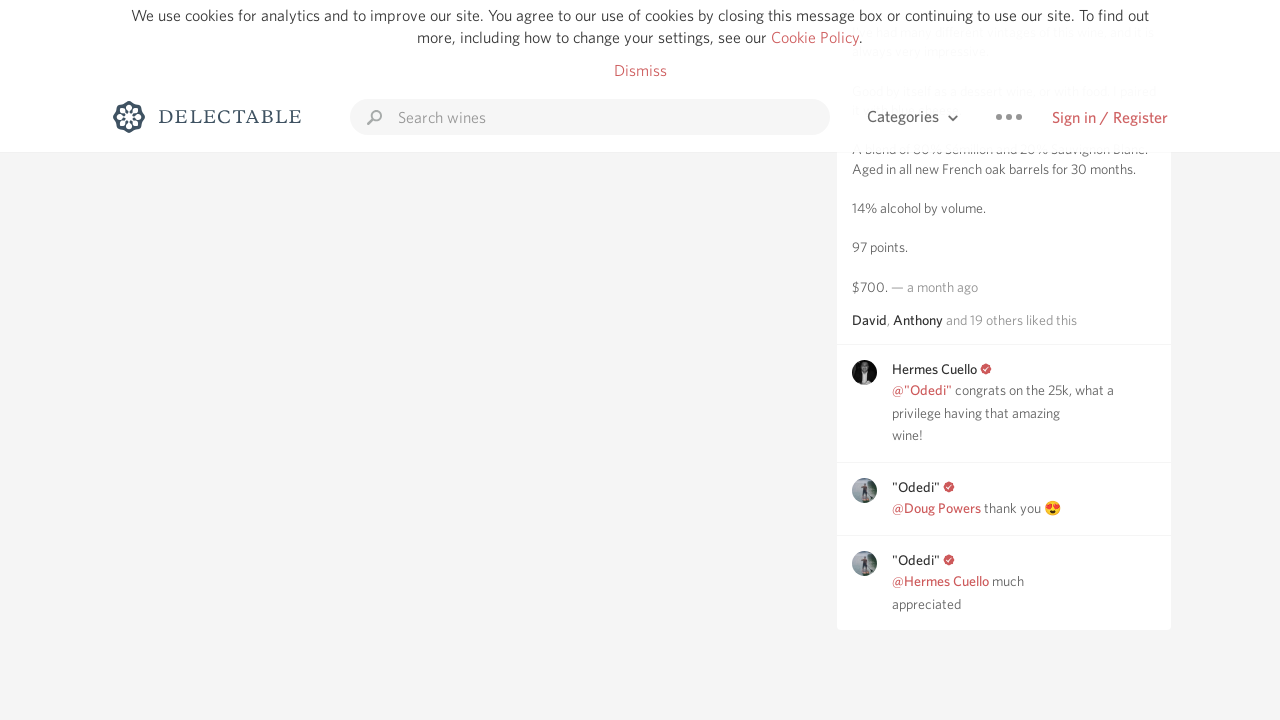

Waited for content to load after scroll
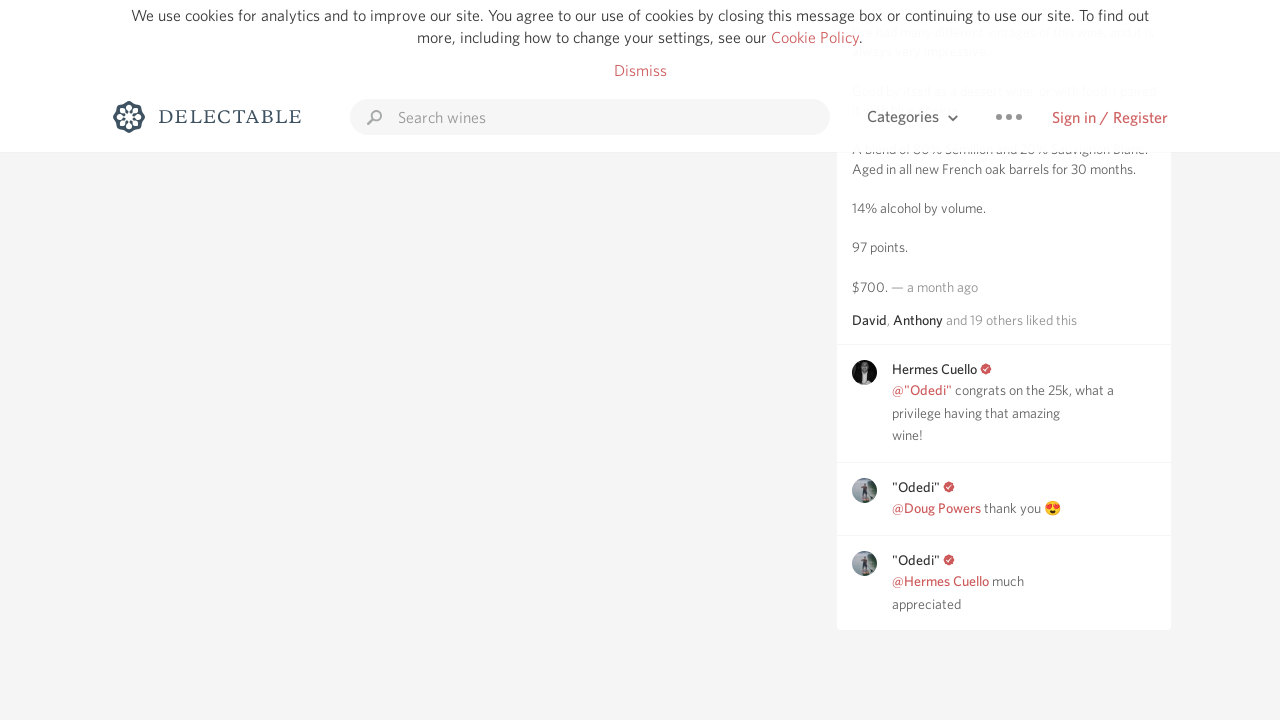

Retrieved new scroll height to check for additional content
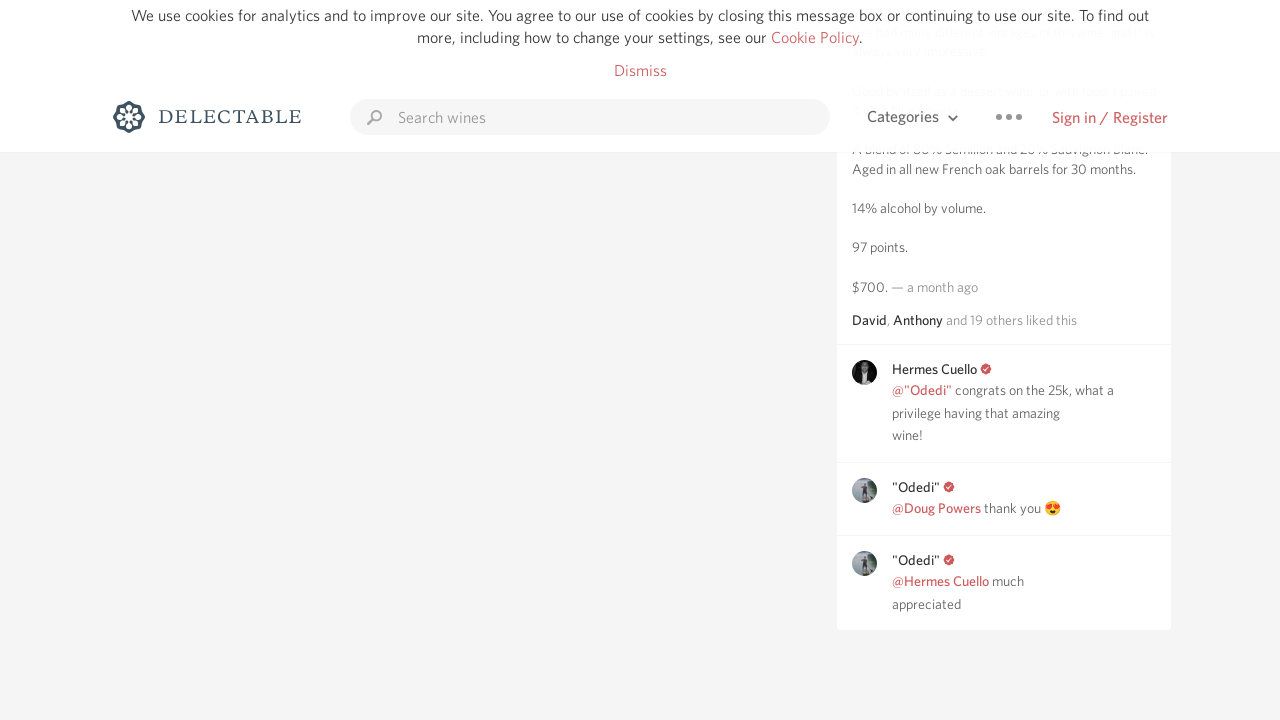

Retrieved current scroll height
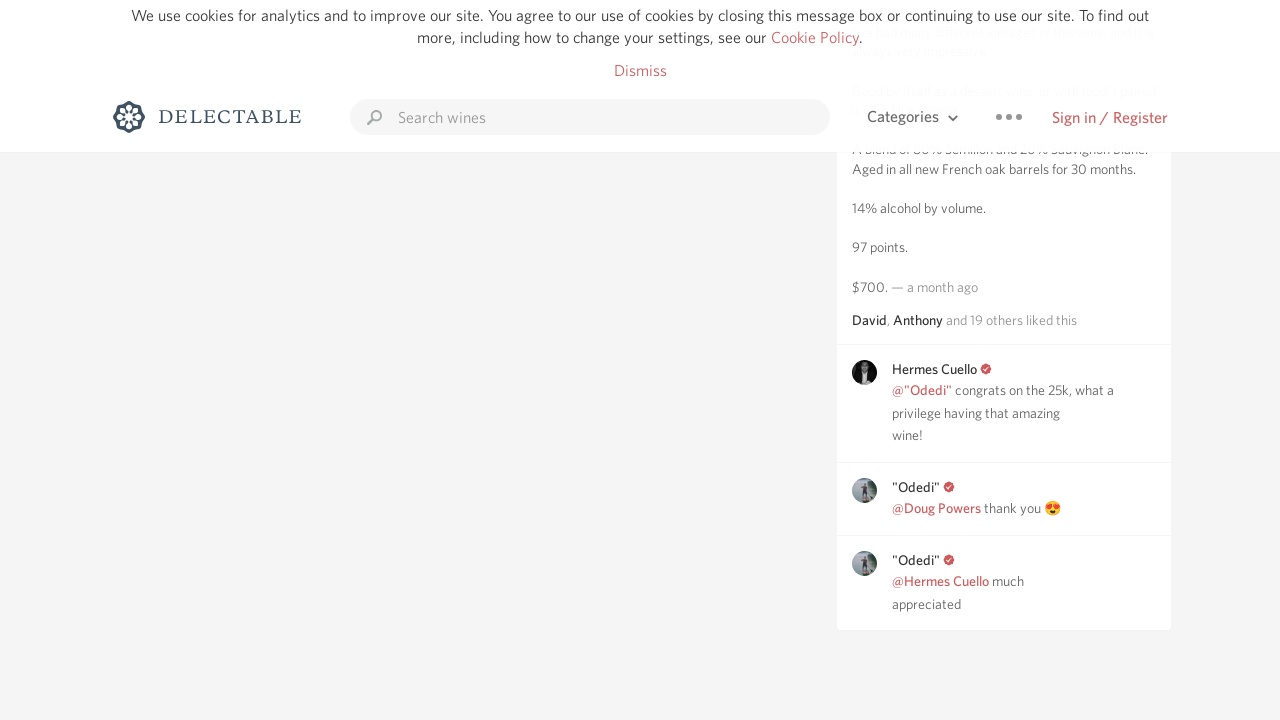

Scrolled to bottom of page
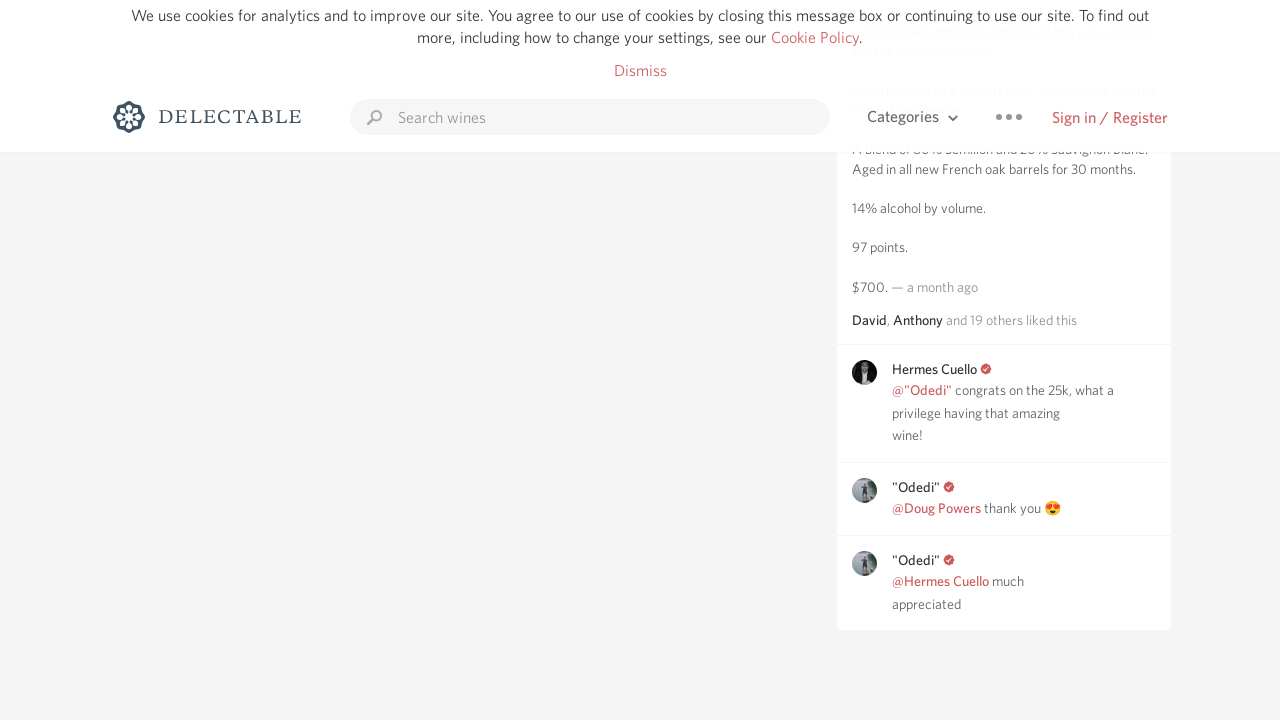

Waited for content to load after scroll
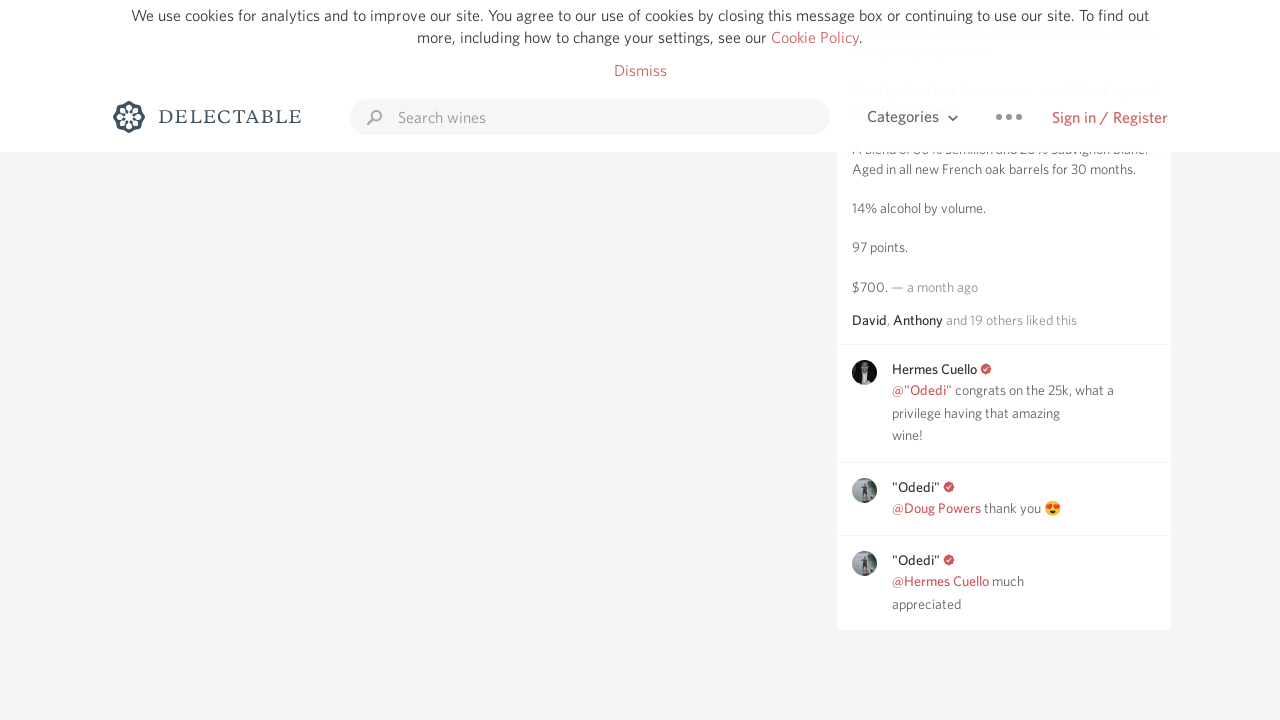

Retrieved new scroll height to check for additional content
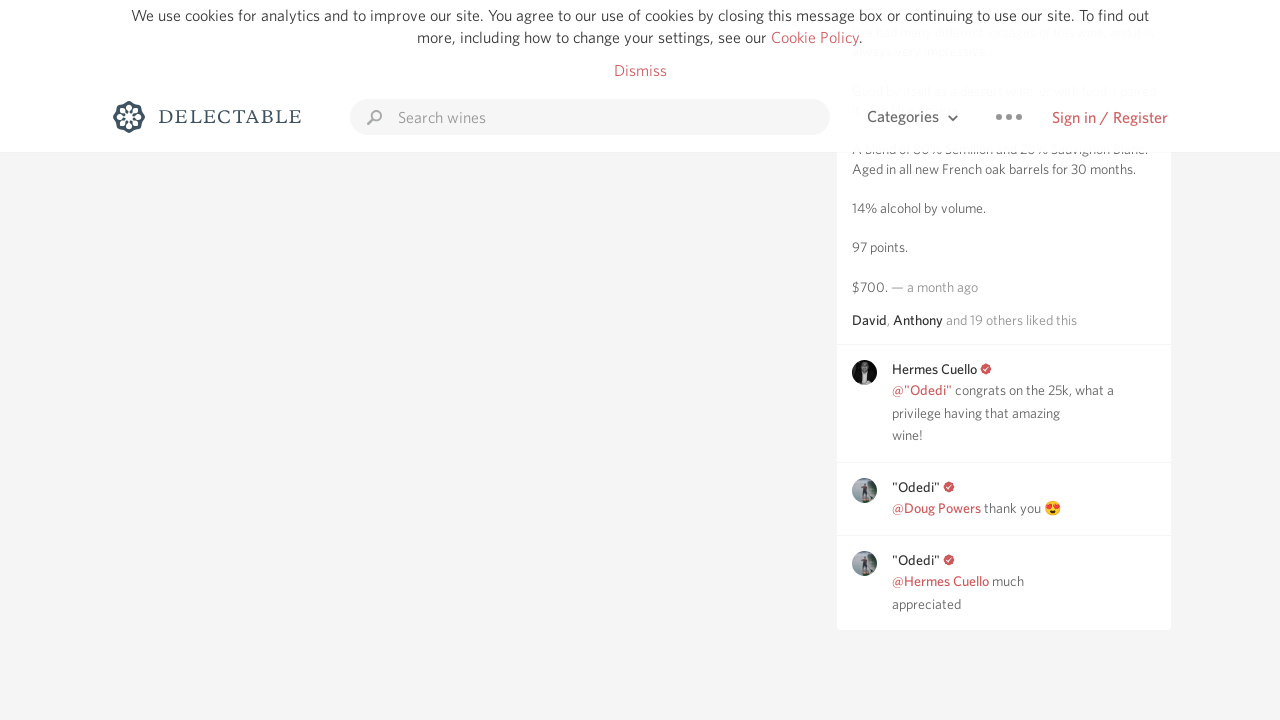

Retrieved current scroll height
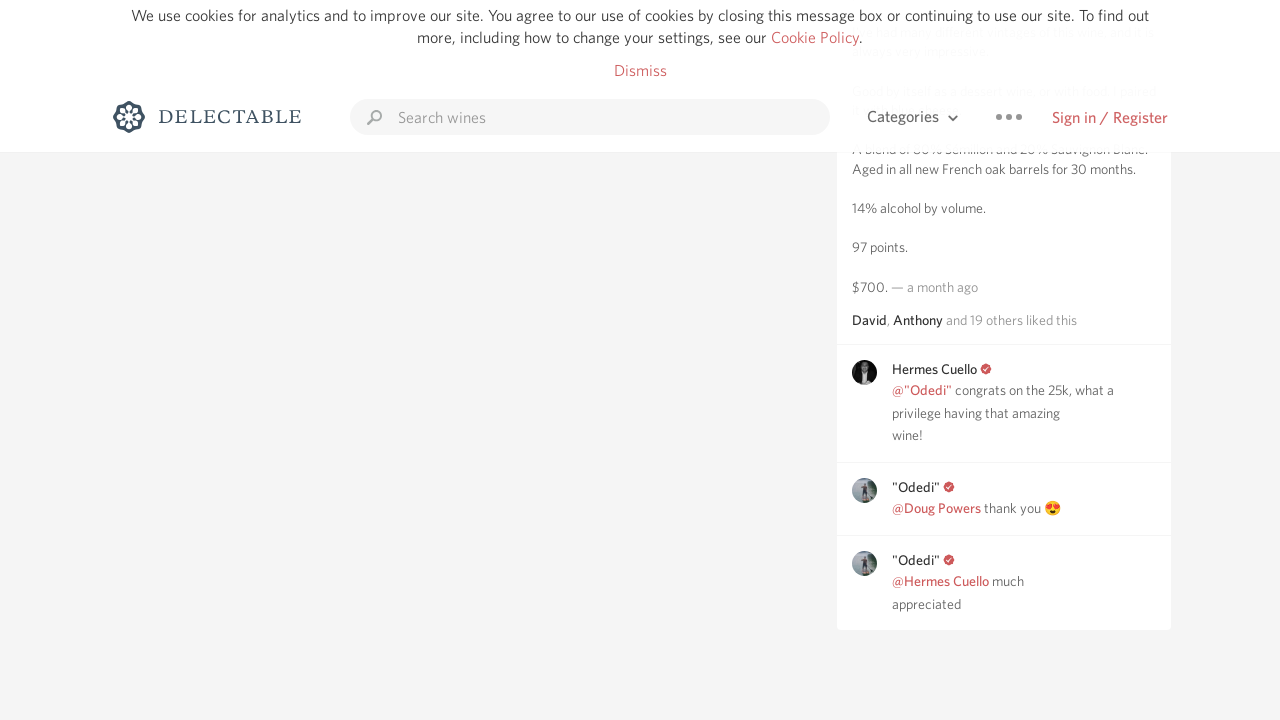

Scrolled to bottom of page
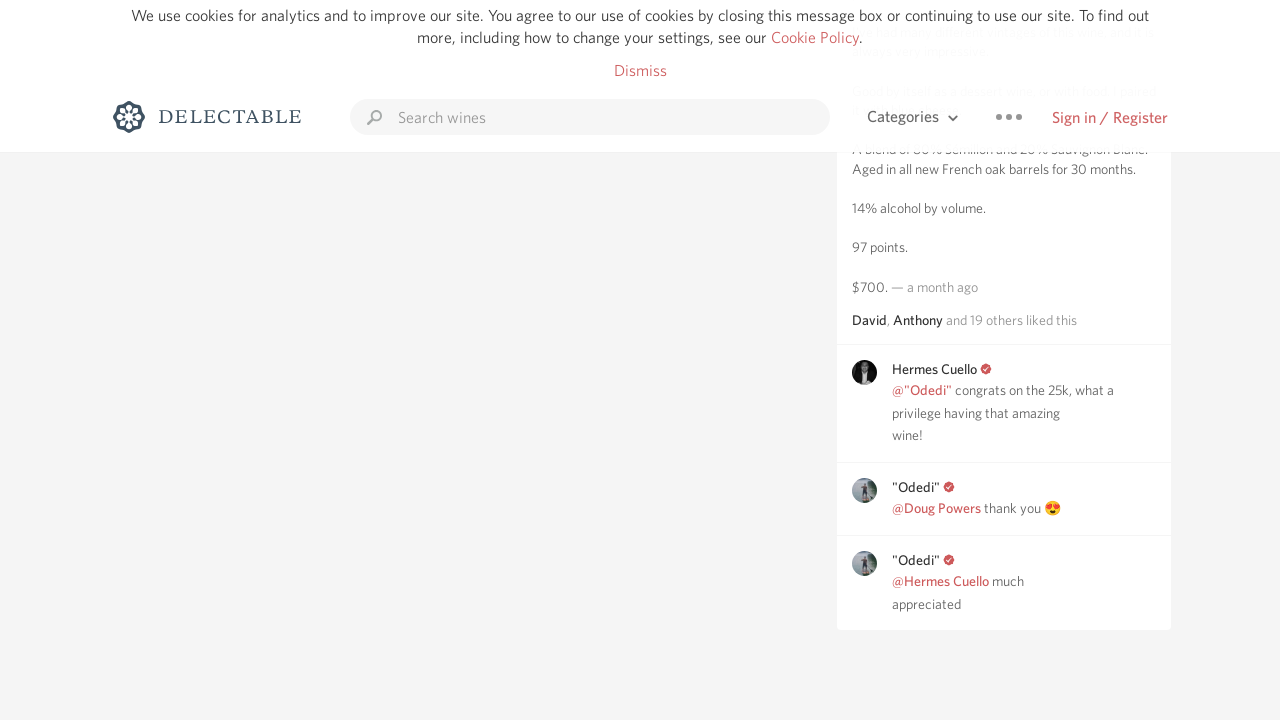

Waited for content to load after scroll
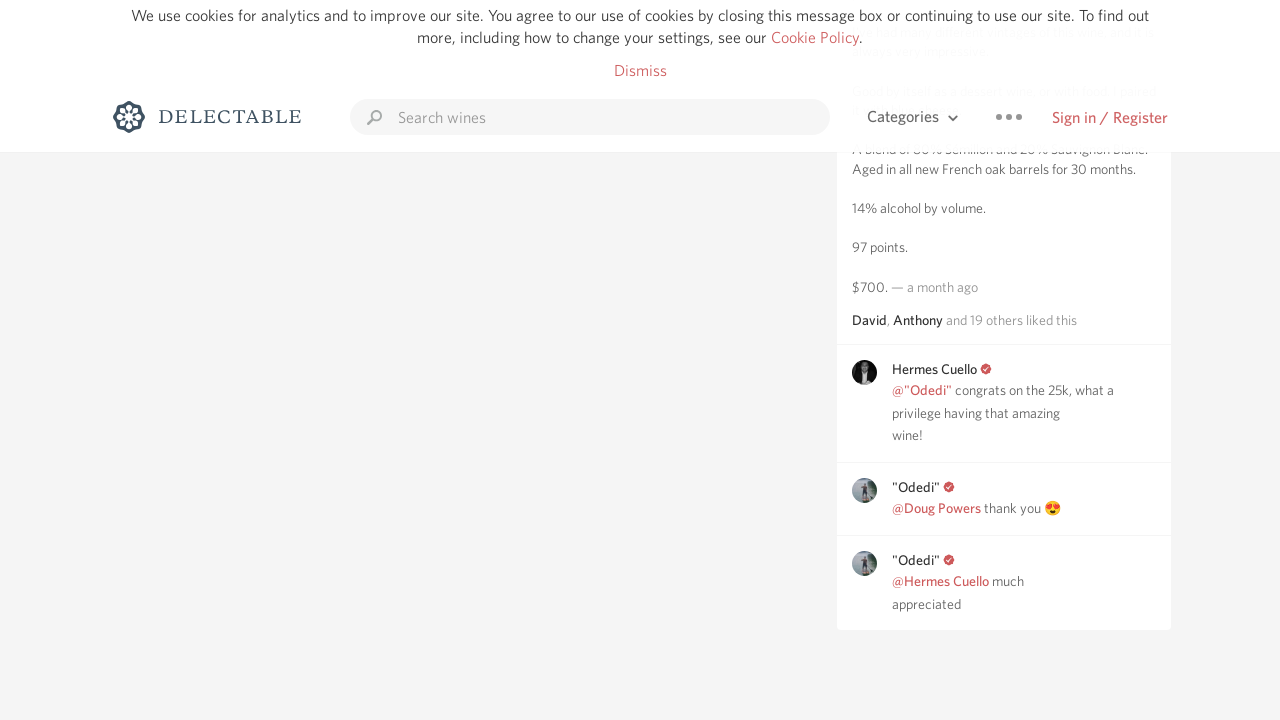

Retrieved new scroll height to check for additional content
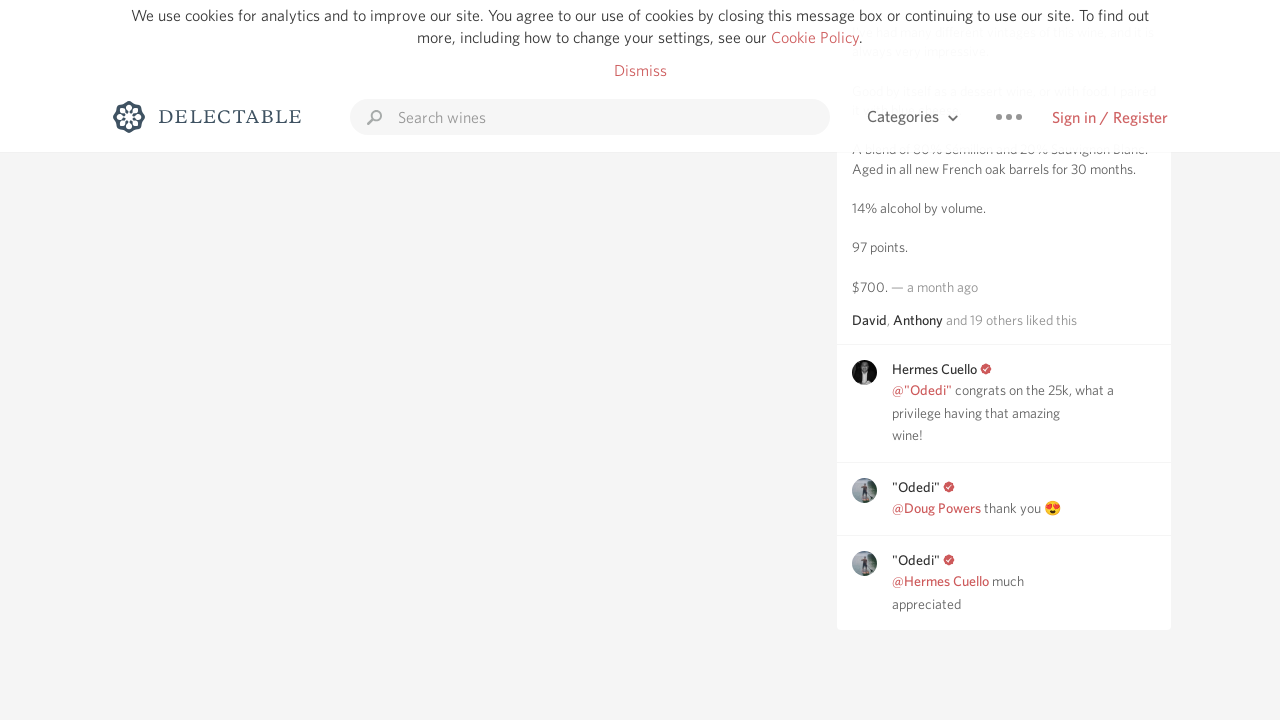

Retrieved current scroll height
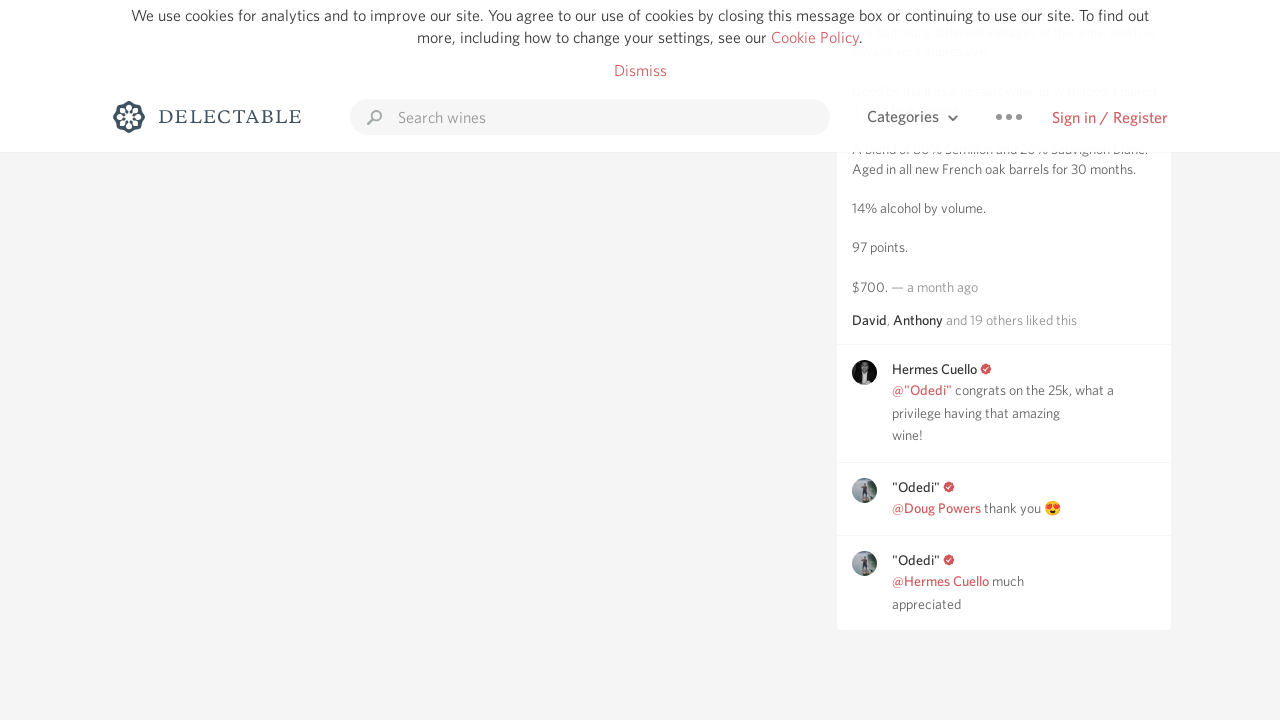

Scrolled to bottom of page
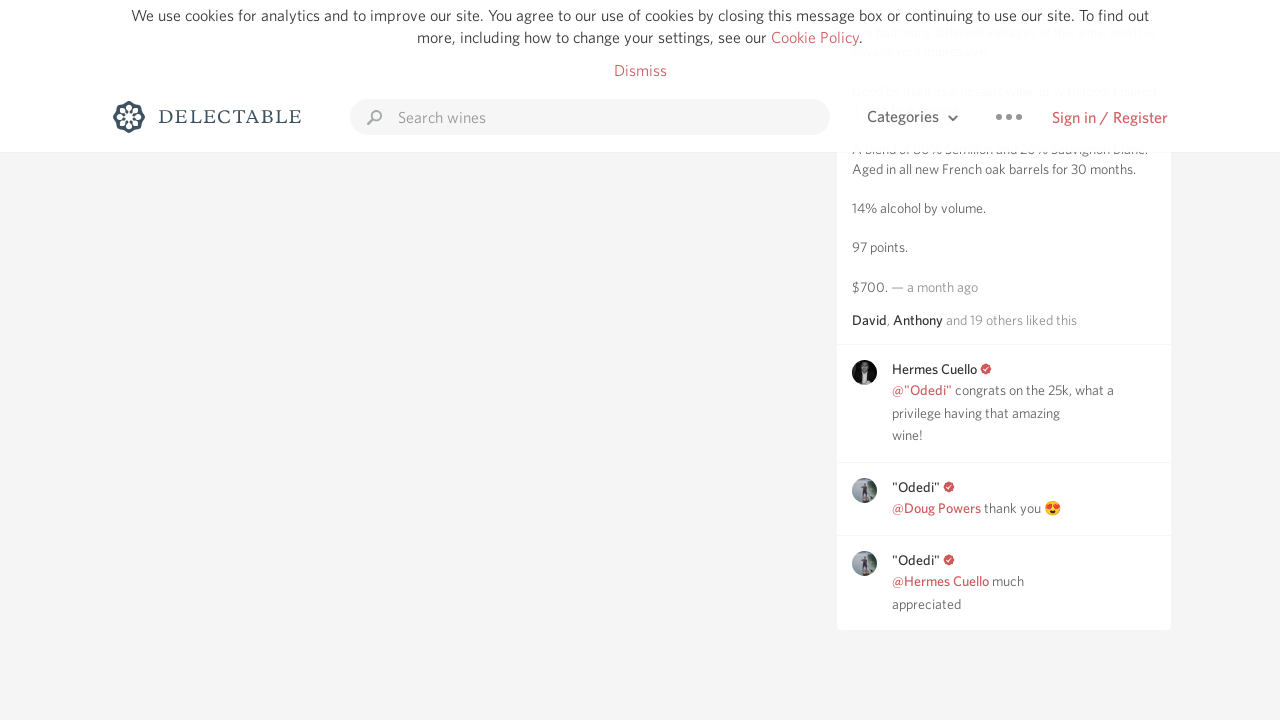

Waited for content to load after scroll
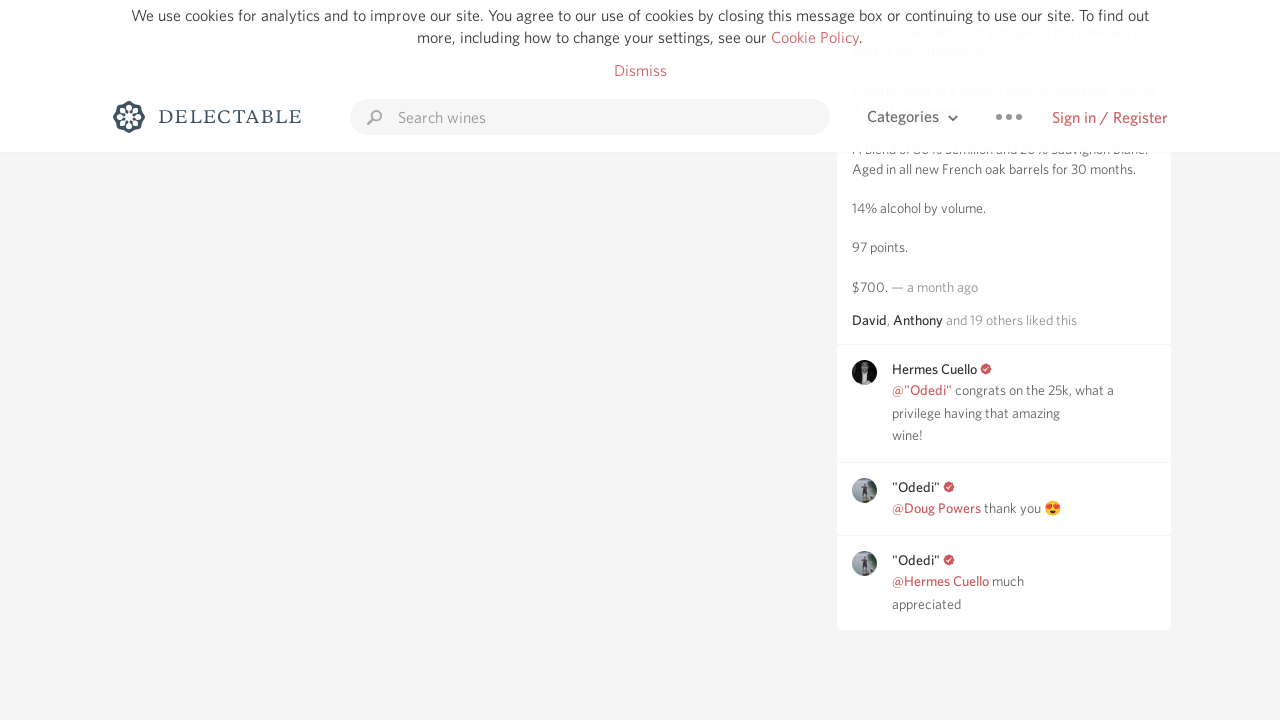

Retrieved new scroll height to check for additional content
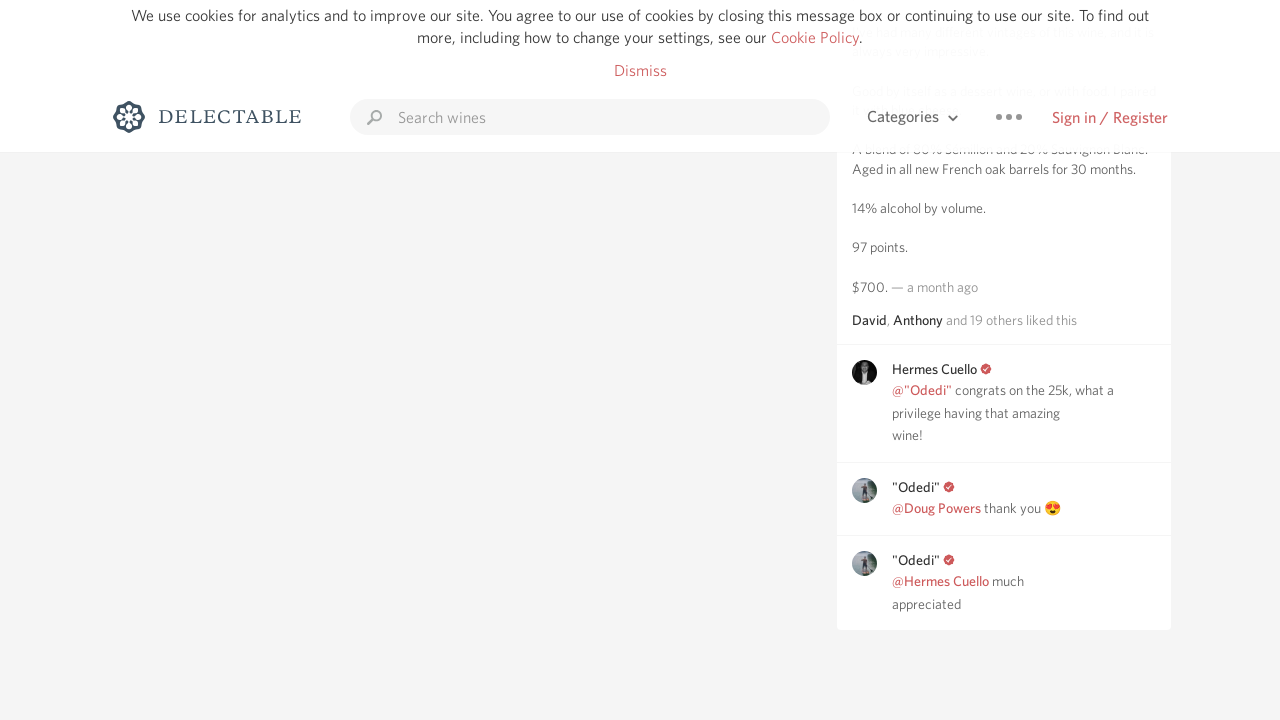

Retrieved current scroll height
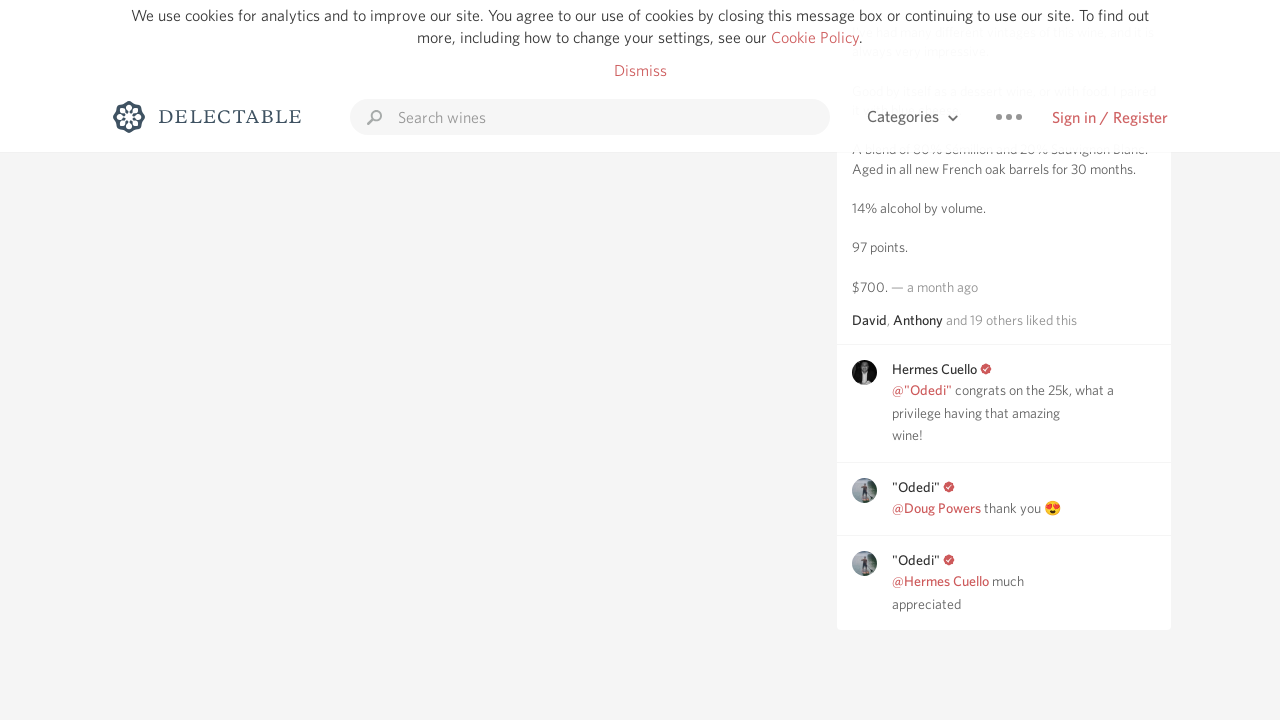

Scrolled to bottom of page
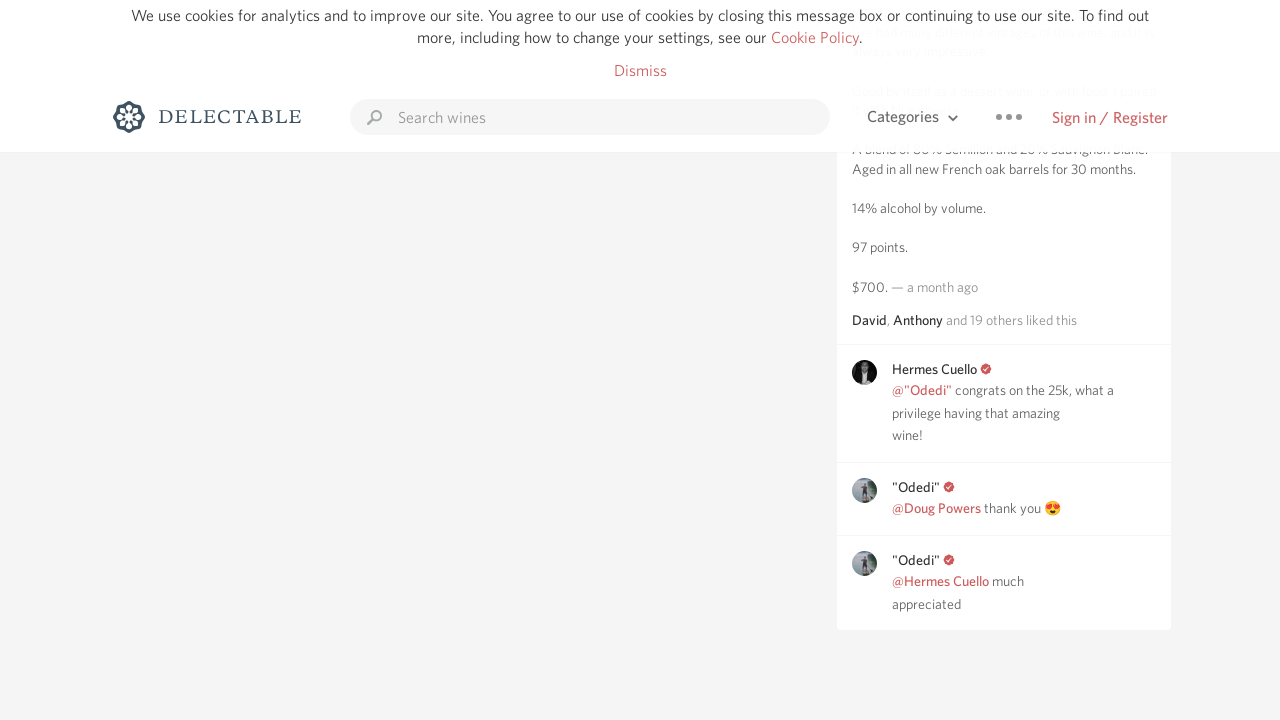

Waited for content to load after scroll
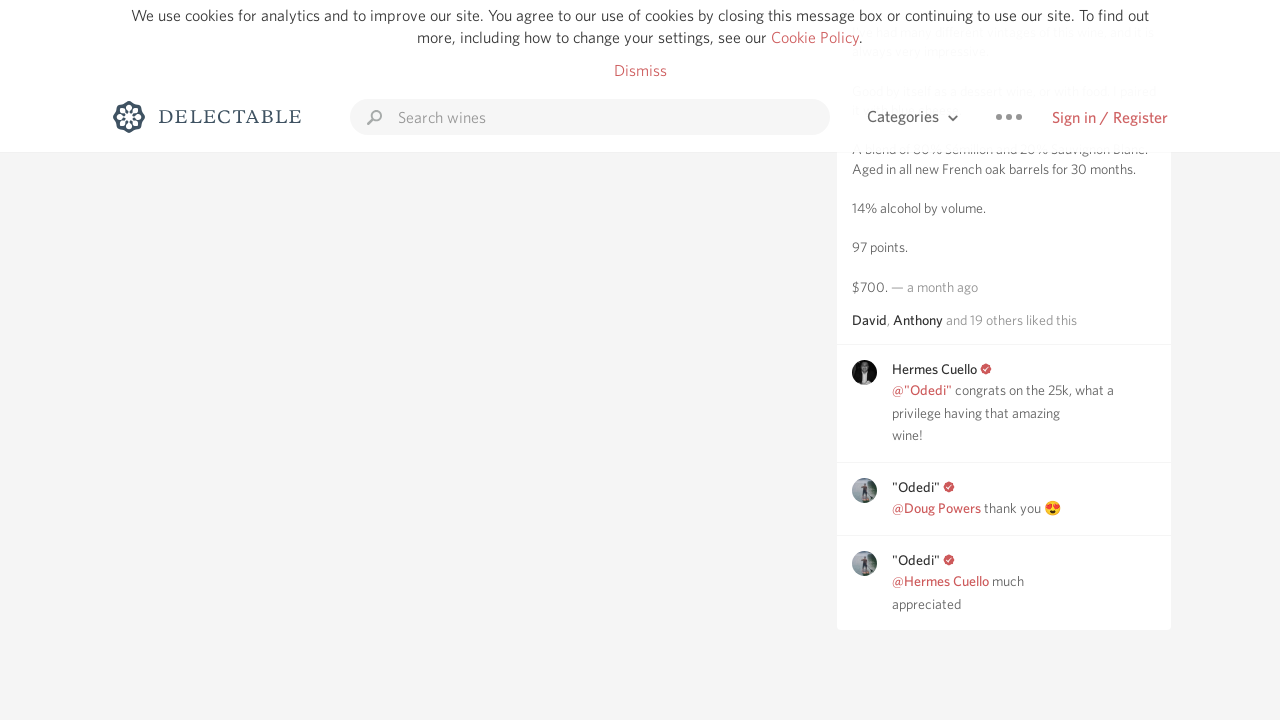

Retrieved new scroll height to check for additional content
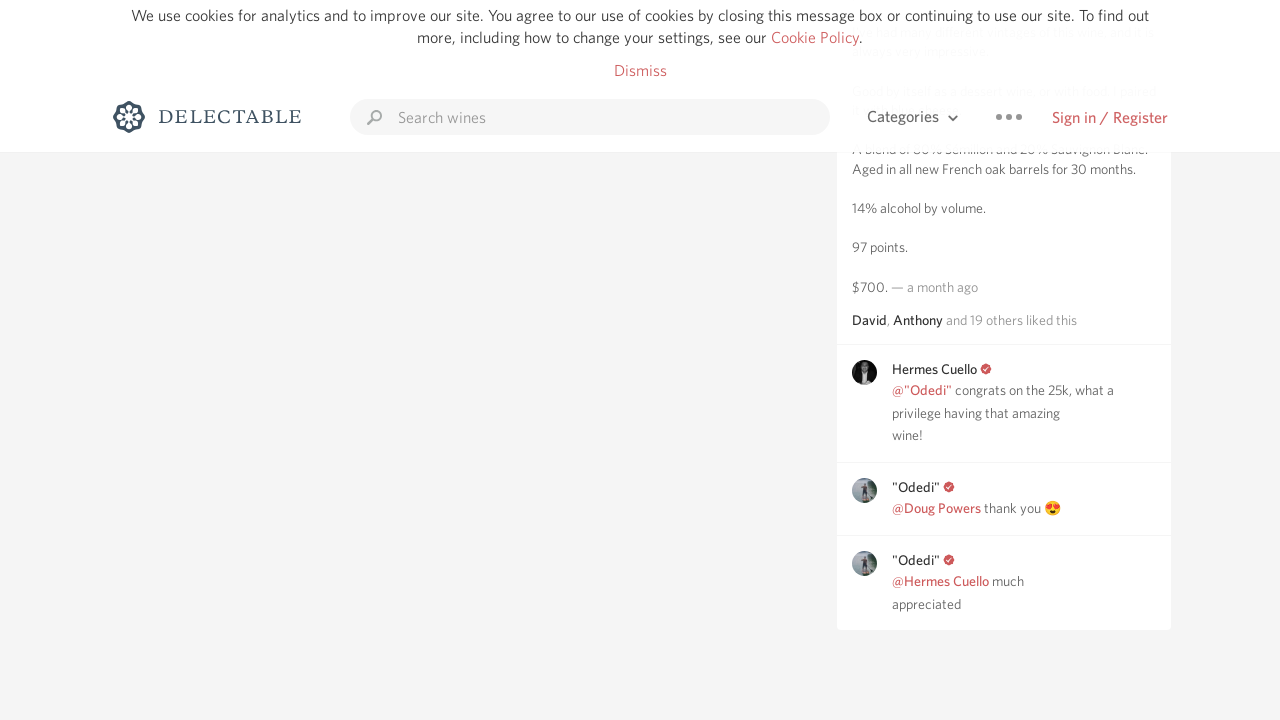

Retrieved current scroll height
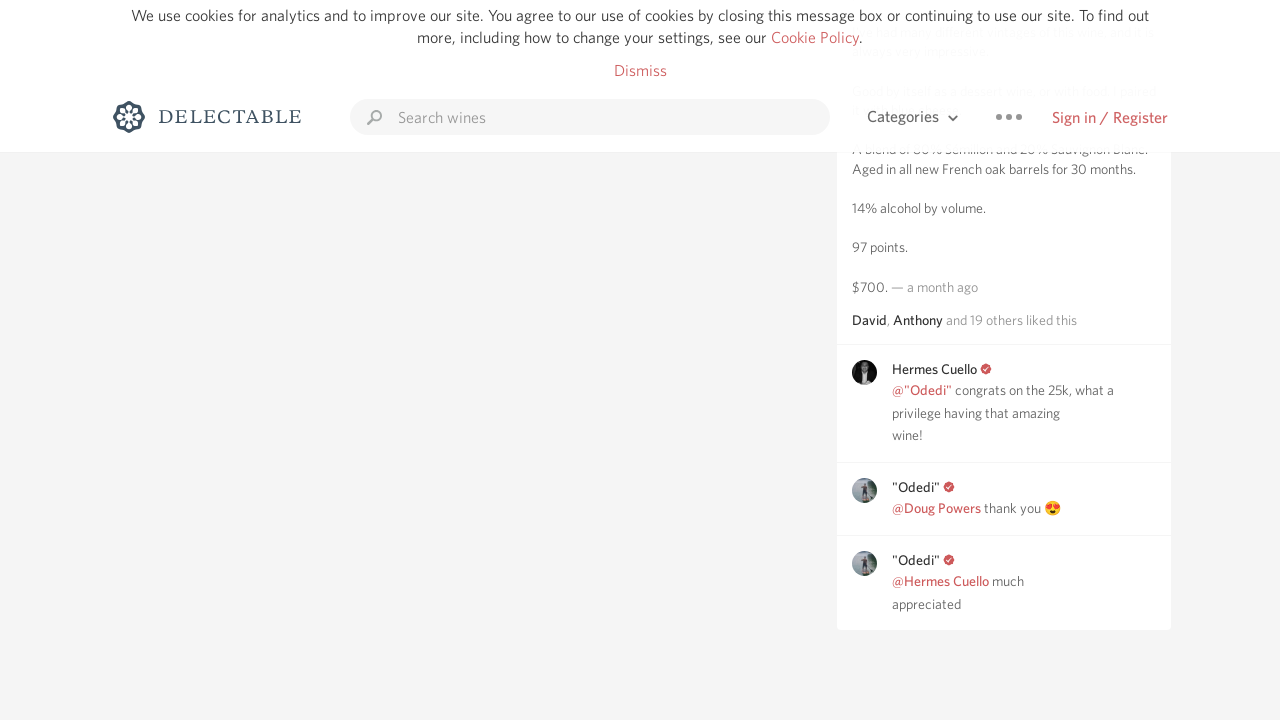

Scrolled to bottom of page
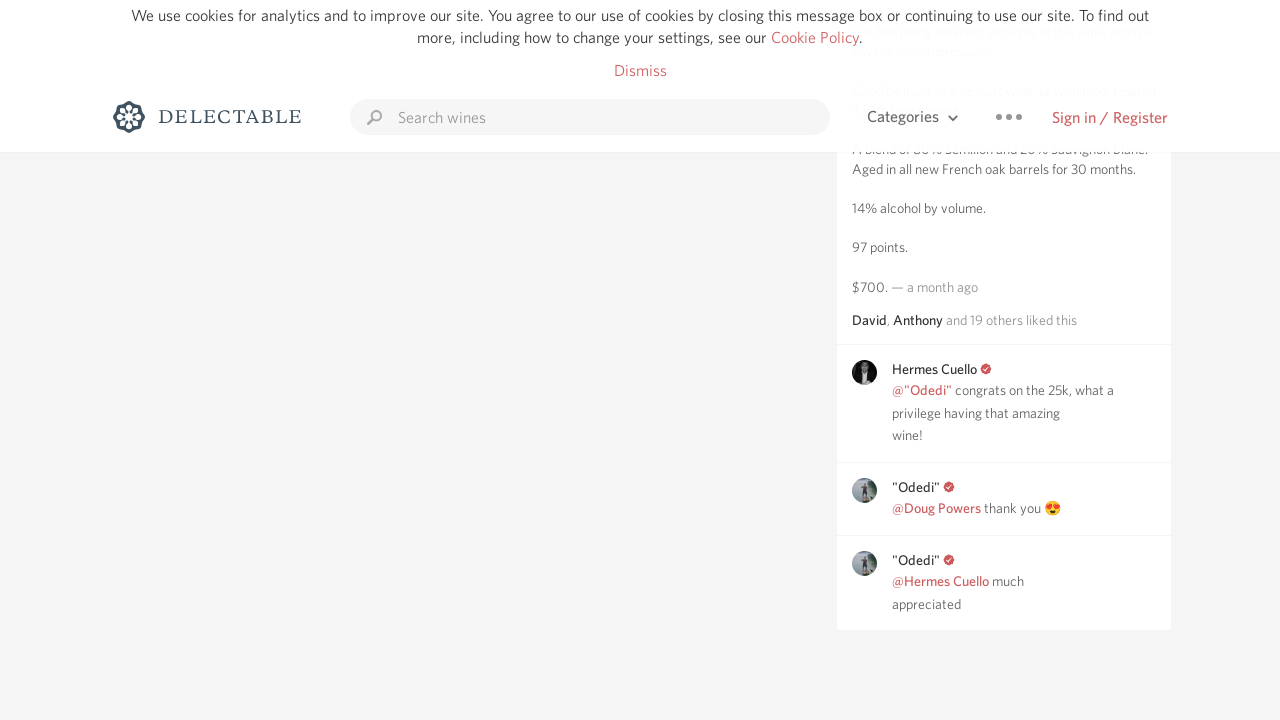

Waited for content to load after scroll
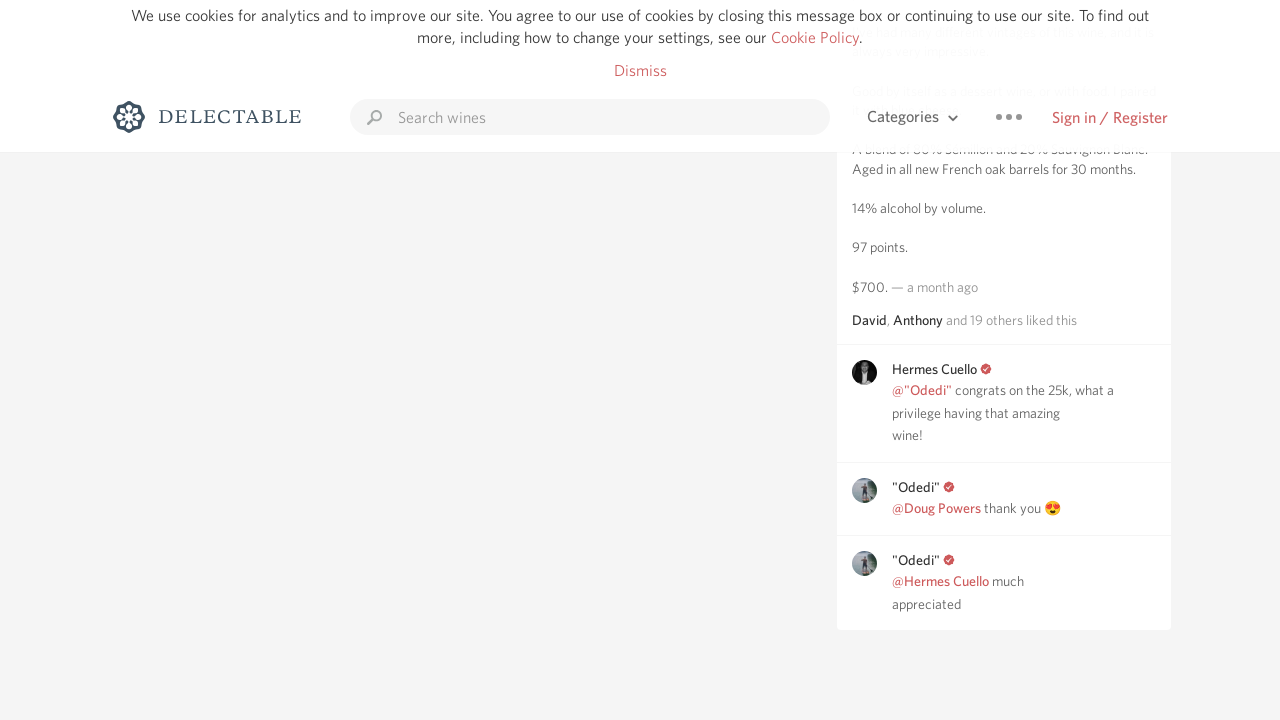

Retrieved new scroll height to check for additional content
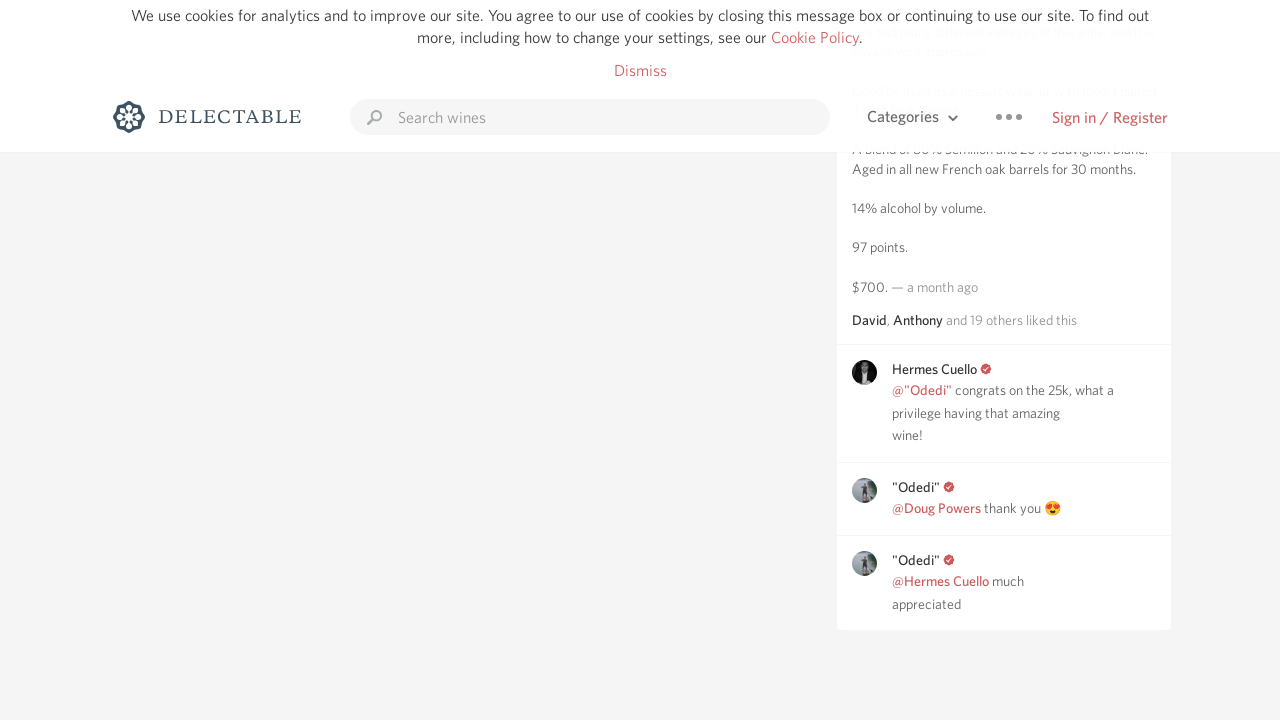

Retrieved current scroll height
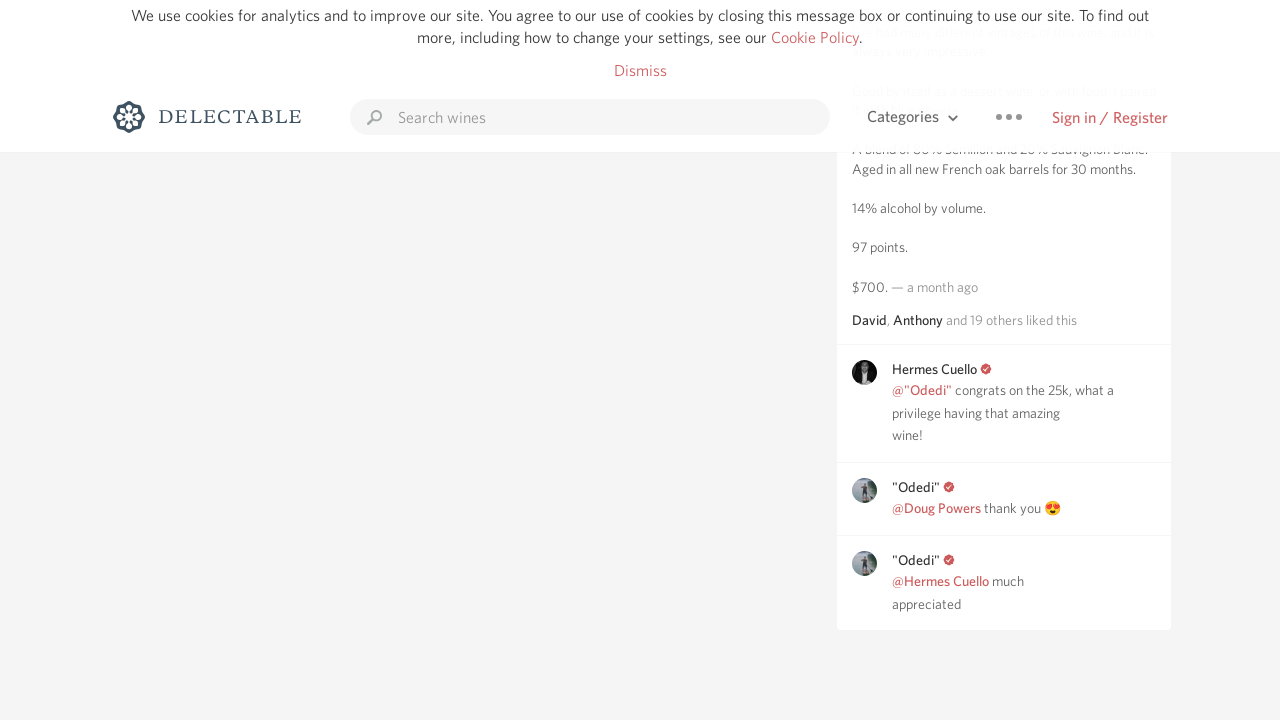

Scrolled to bottom of page
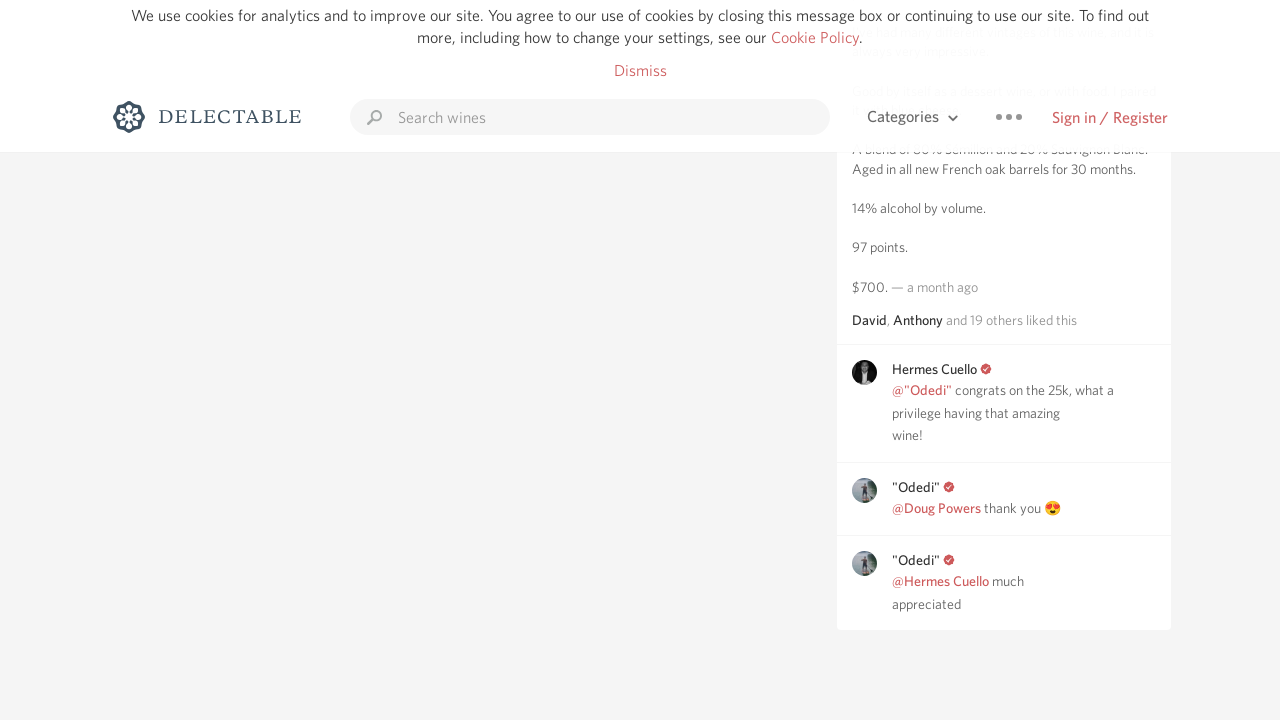

Waited for content to load after scroll
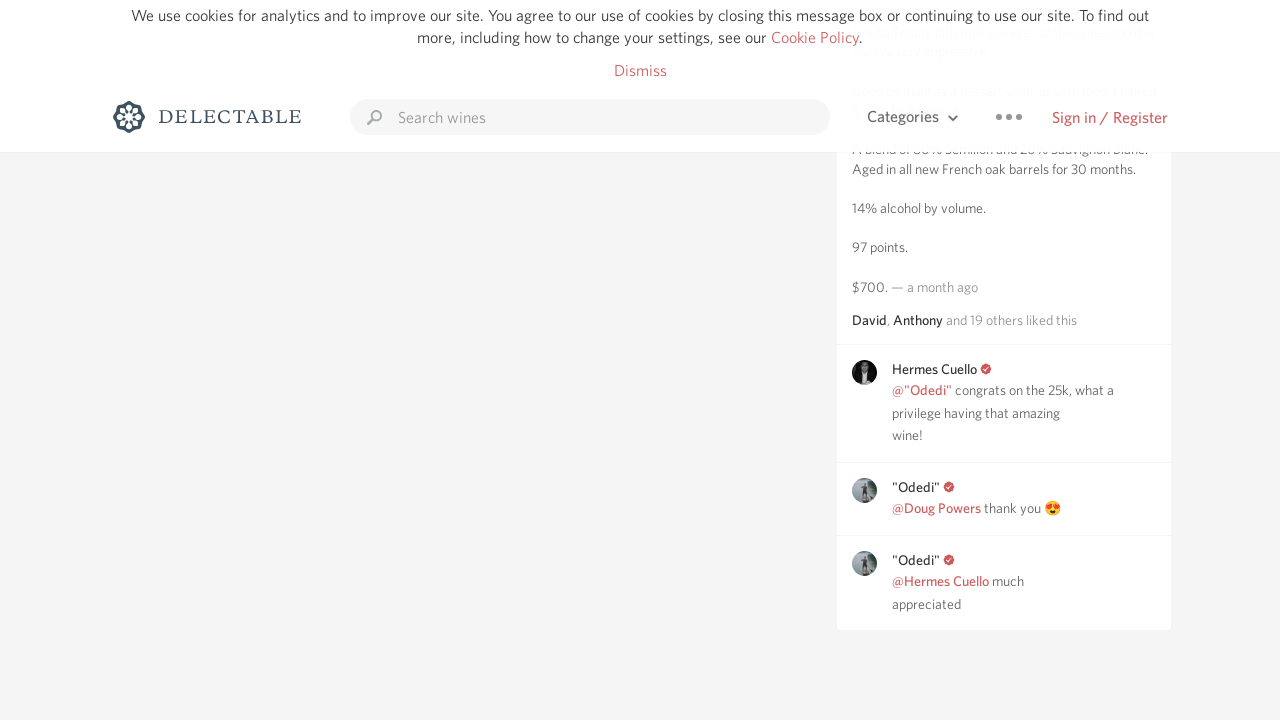

Retrieved new scroll height to check for additional content
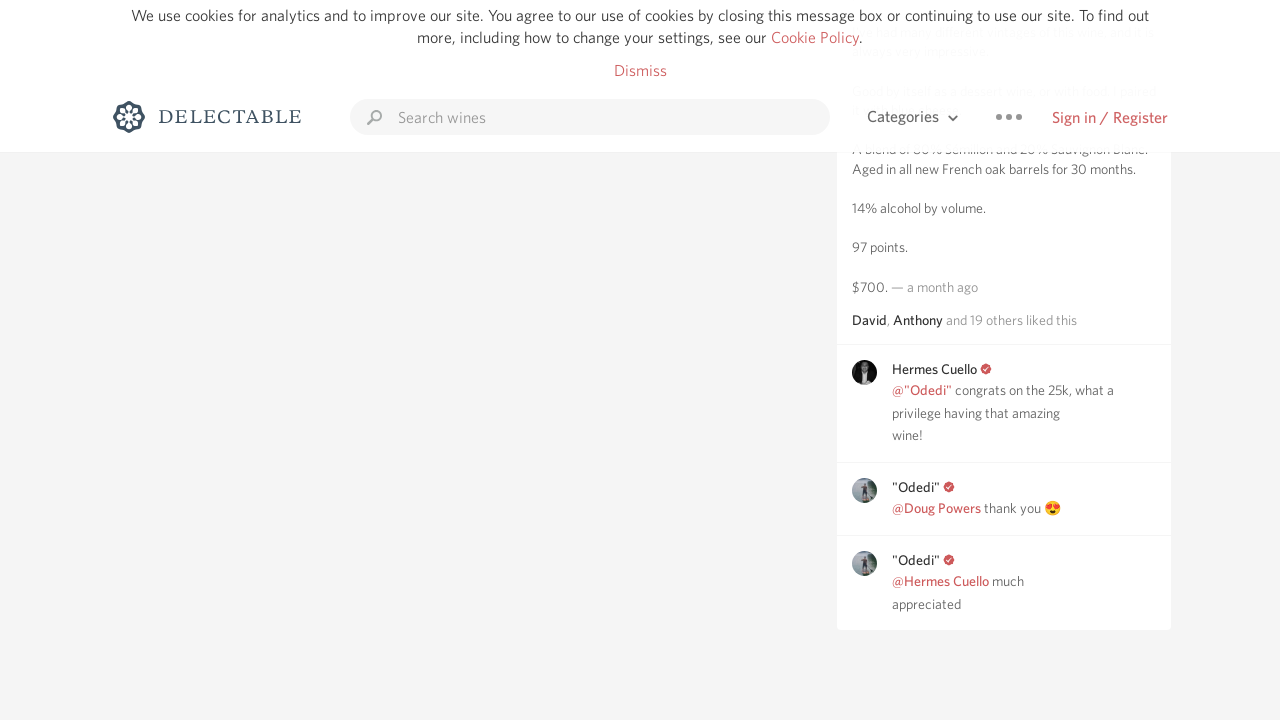

Retrieved current scroll height
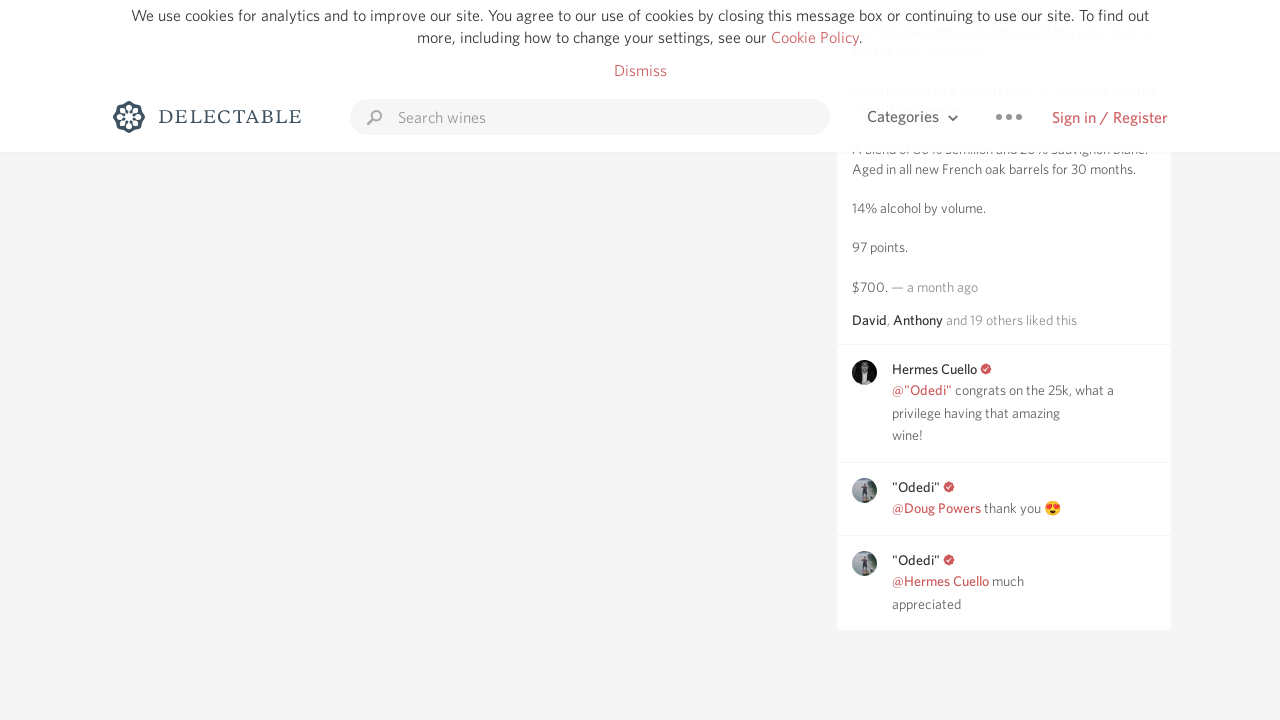

Scrolled to bottom of page
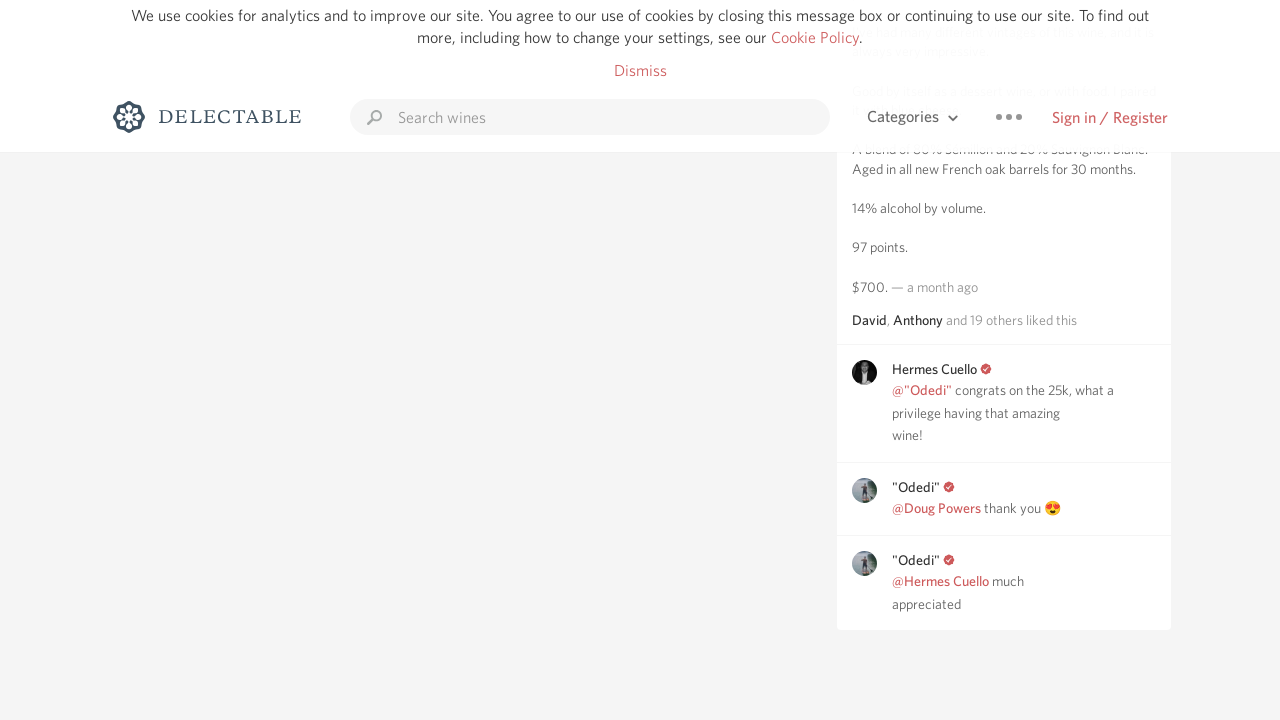

Waited for content to load after scroll
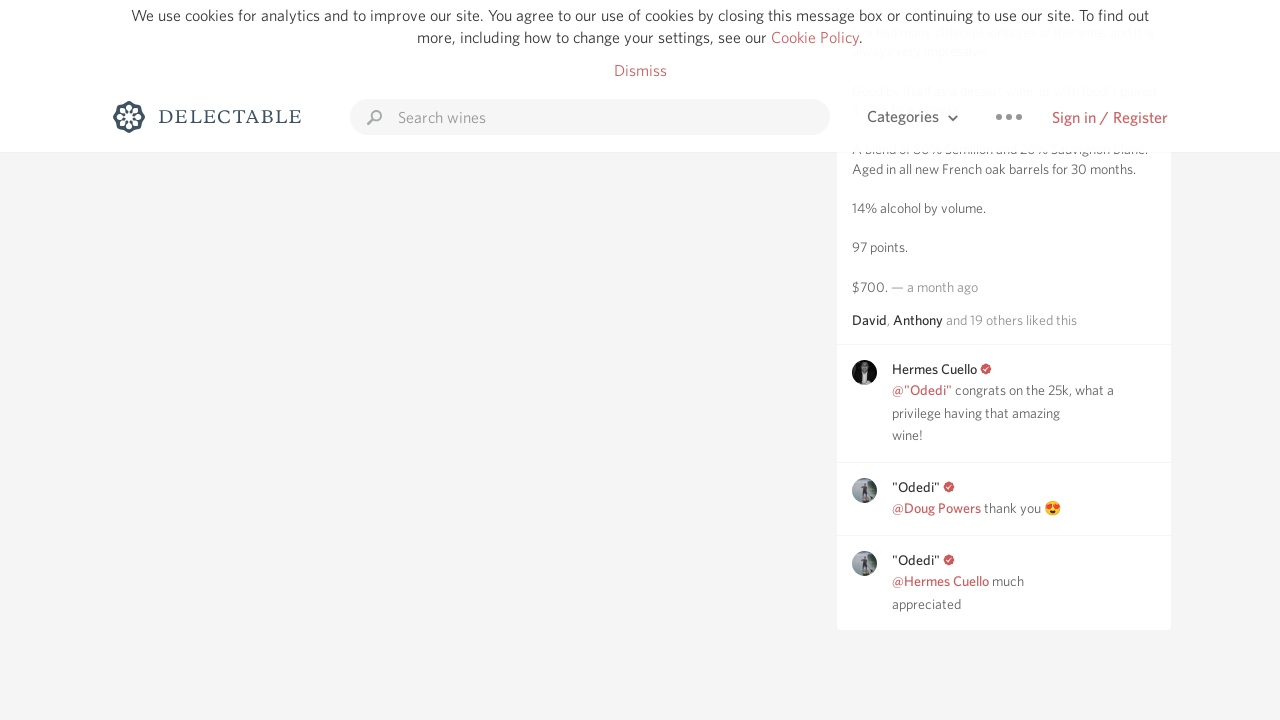

Retrieved new scroll height to check for additional content
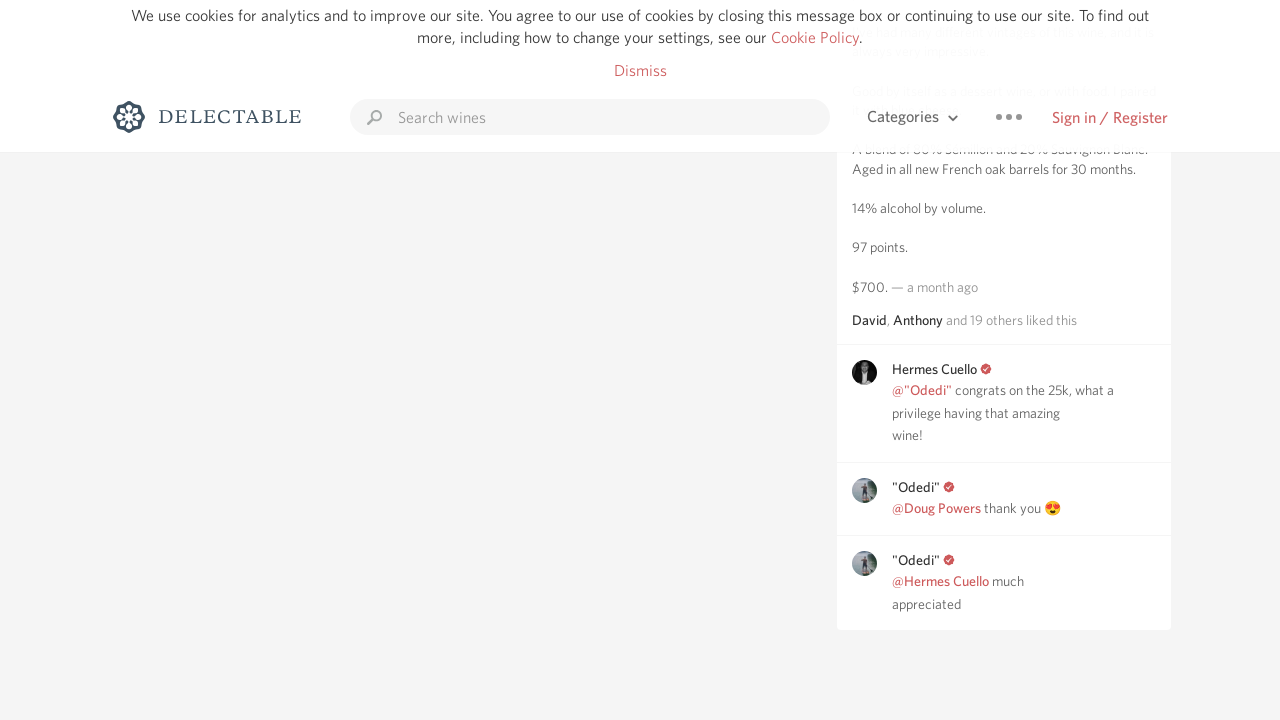

Retrieved current scroll height
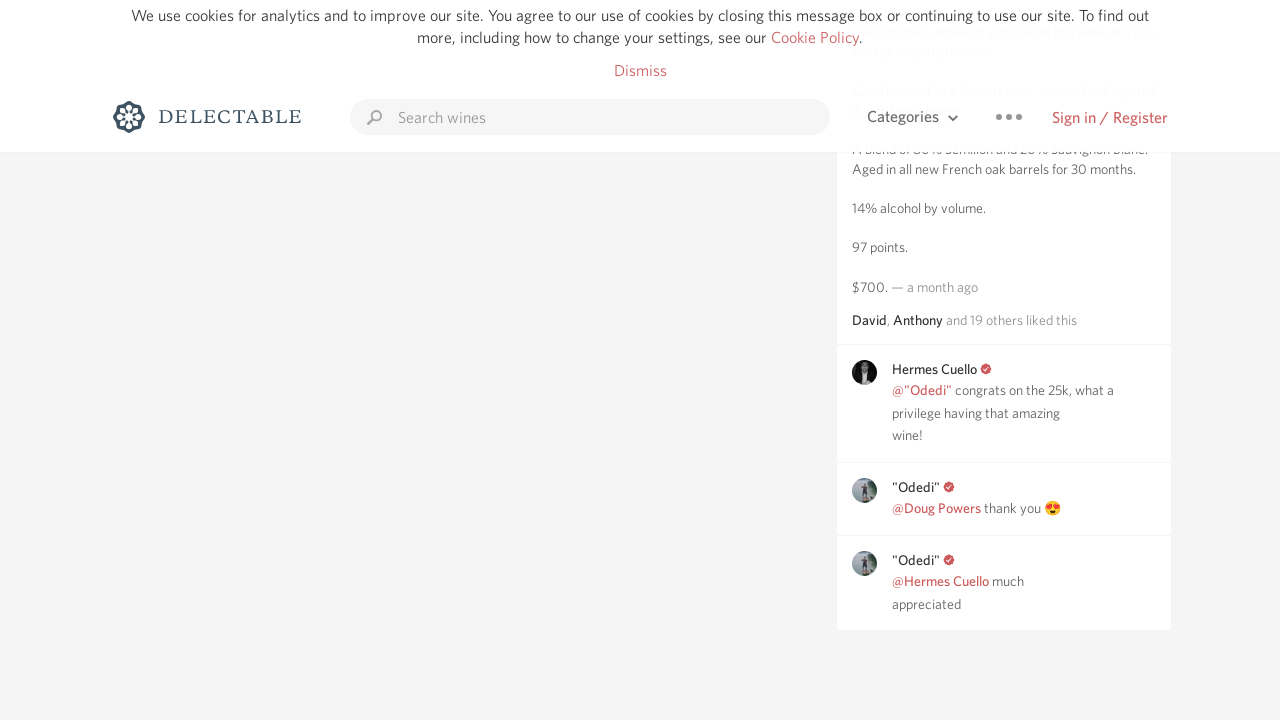

Scrolled to bottom of page
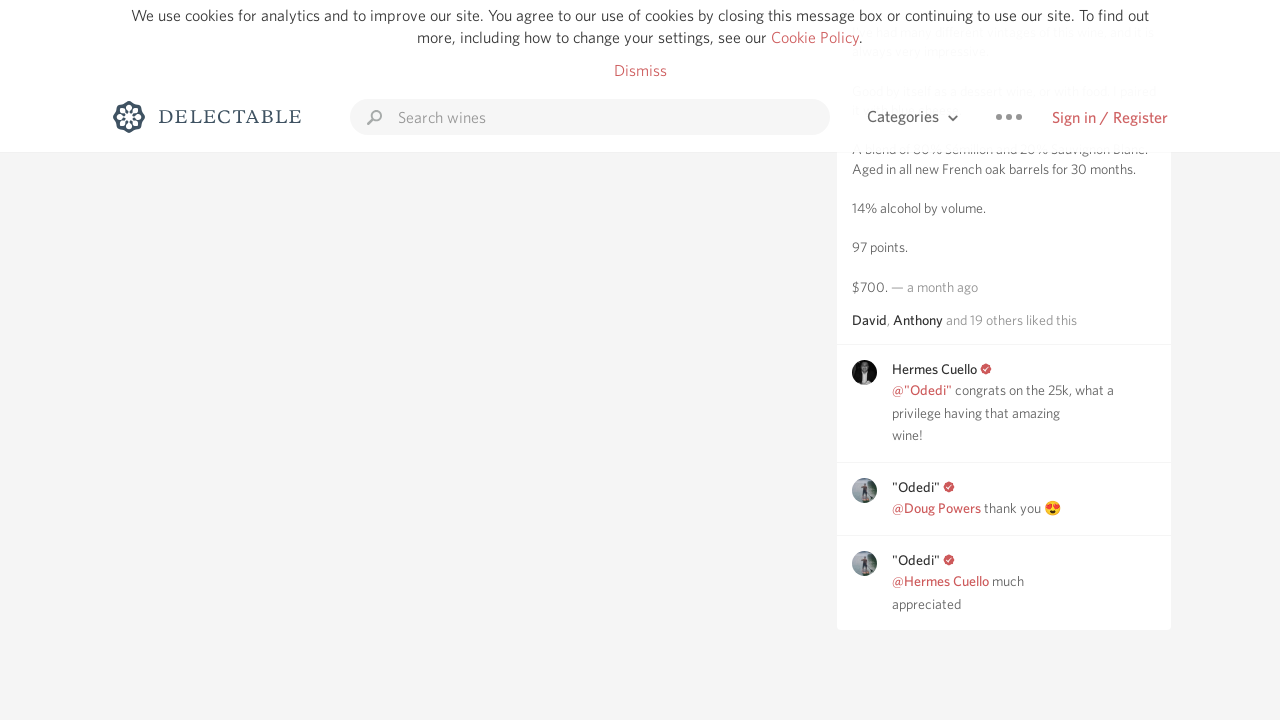

Waited for content to load after scroll
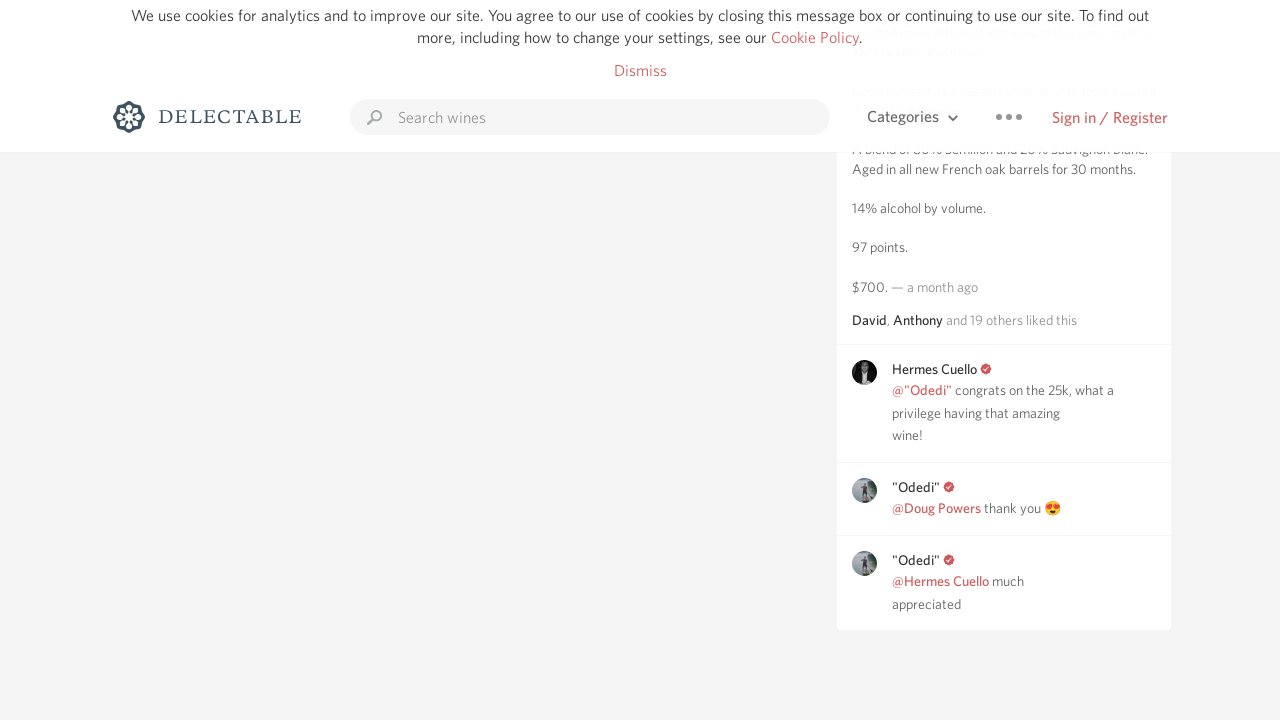

Retrieved new scroll height to check for additional content
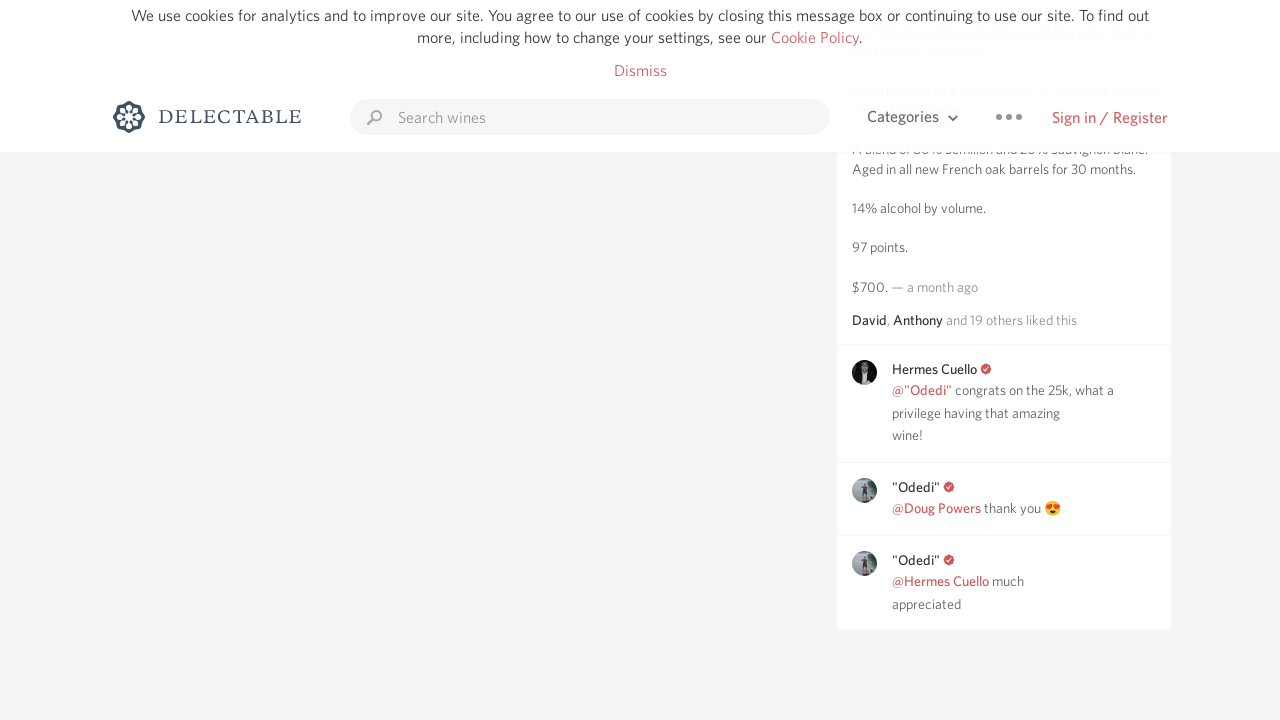

Retrieved current scroll height
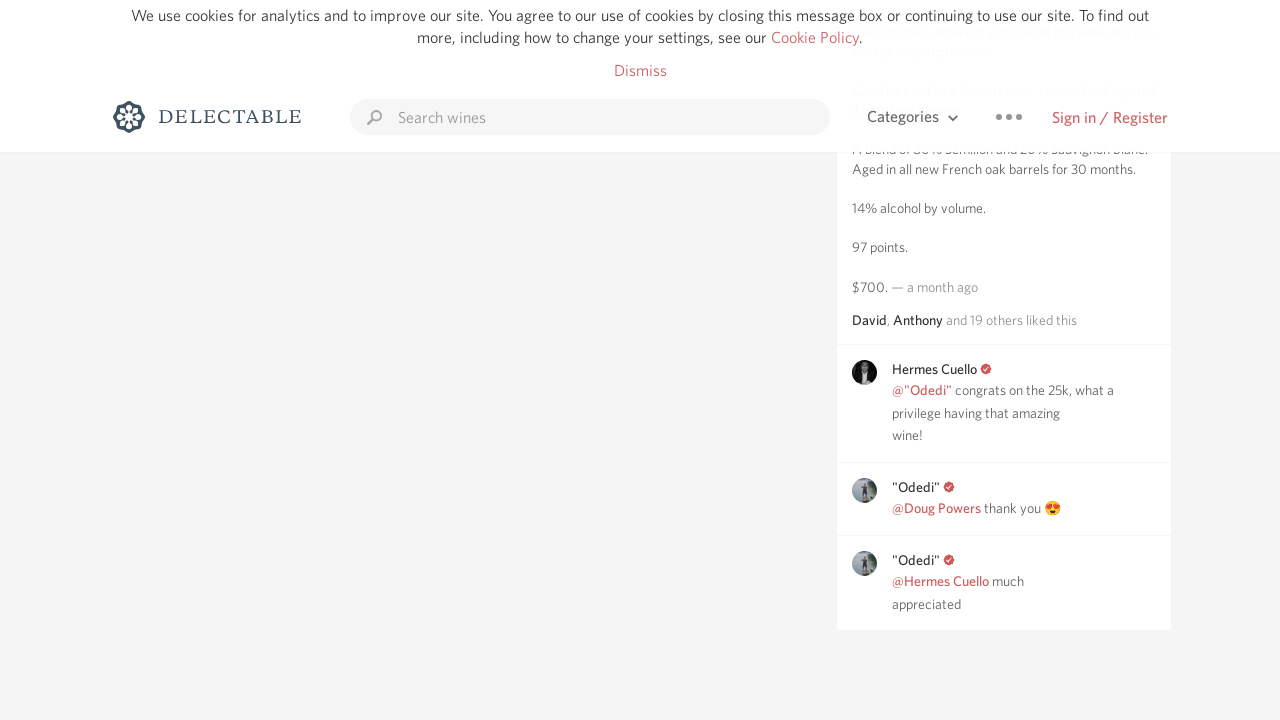

Scrolled to bottom of page
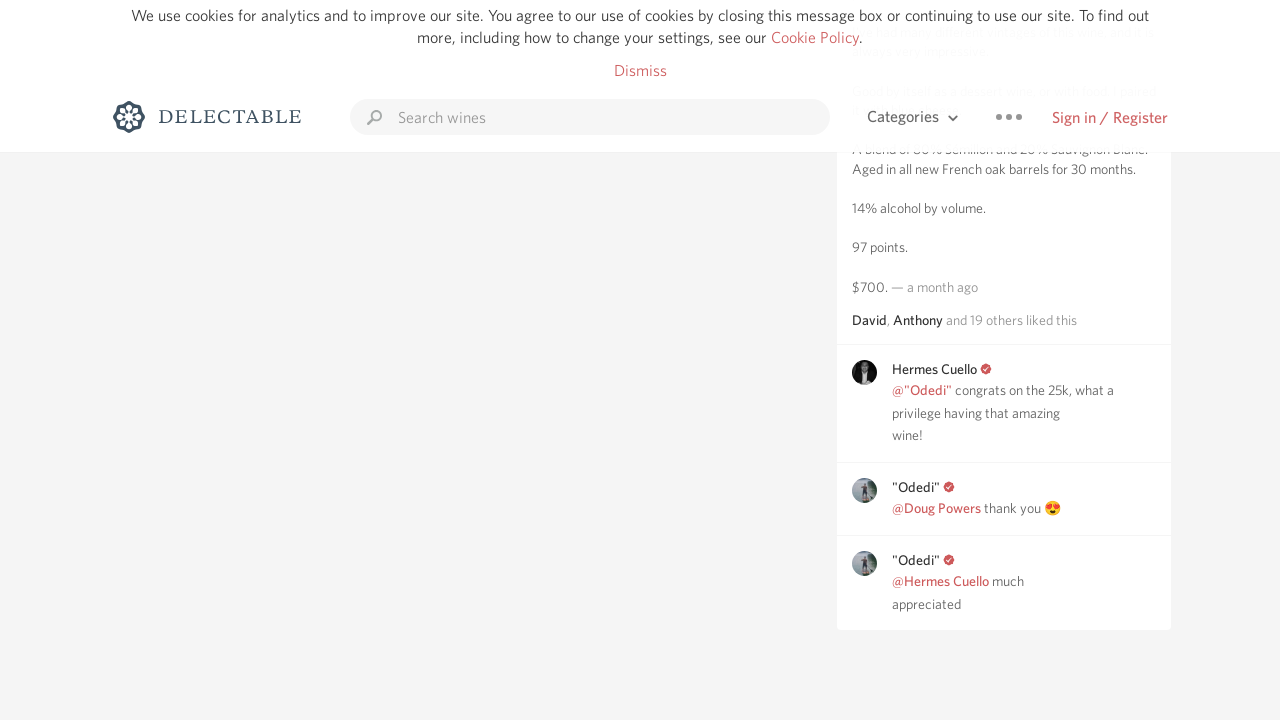

Waited for content to load after scroll
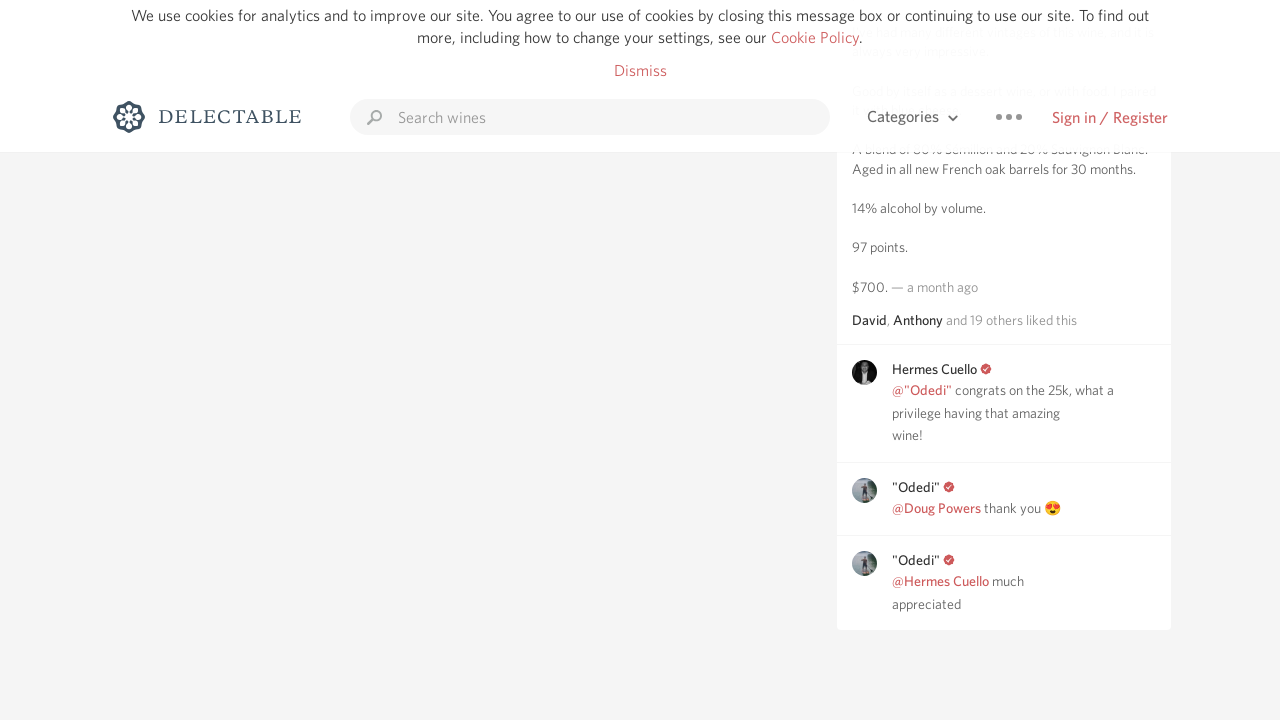

Retrieved new scroll height to check for additional content
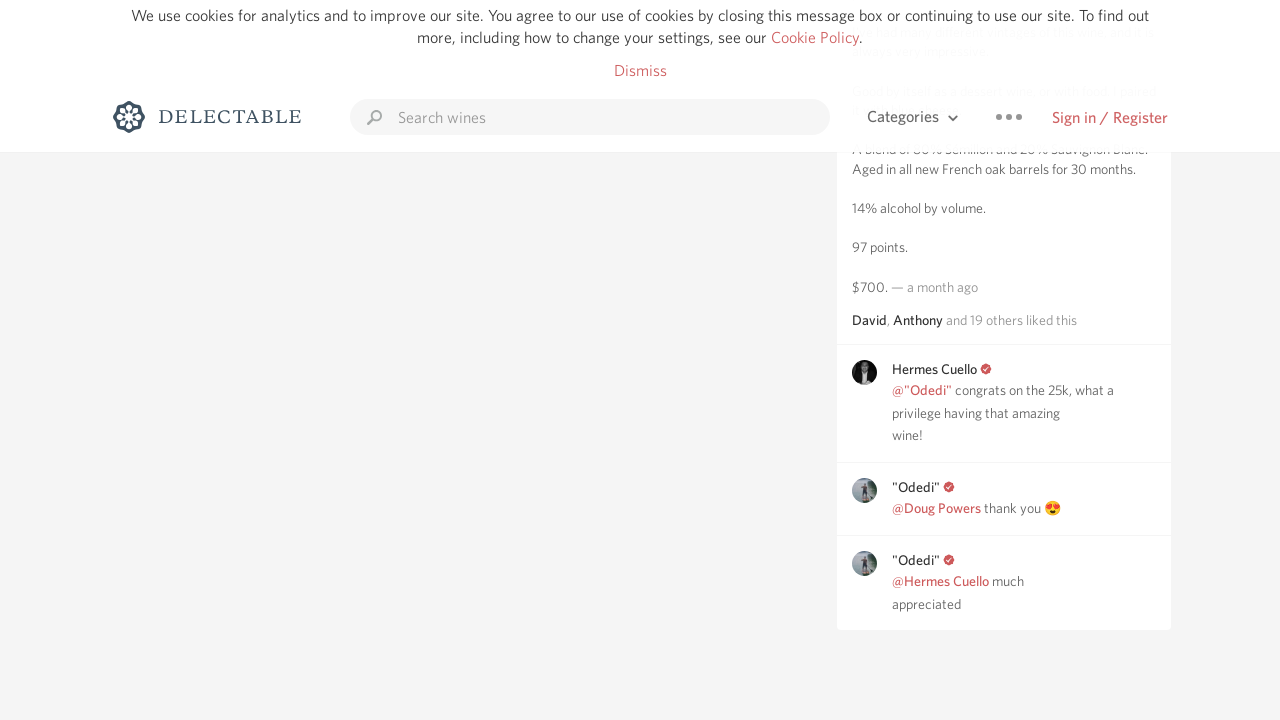

Retrieved current scroll height
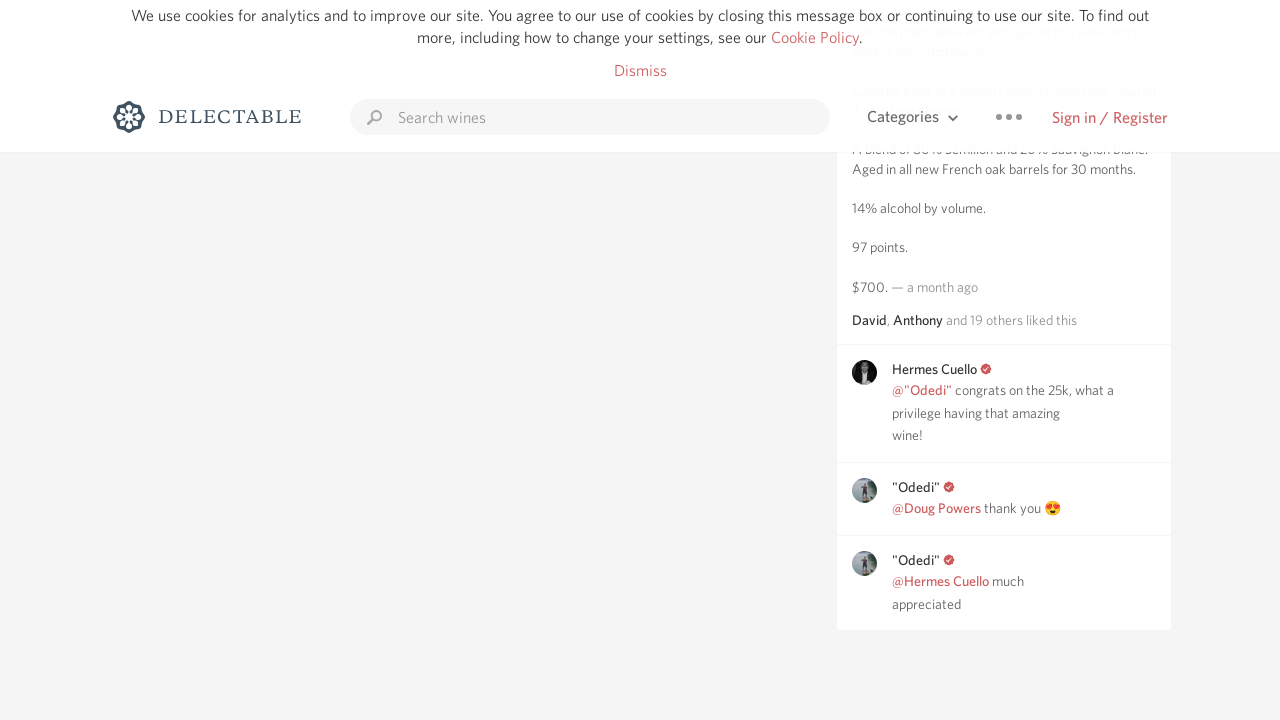

Scrolled to bottom of page
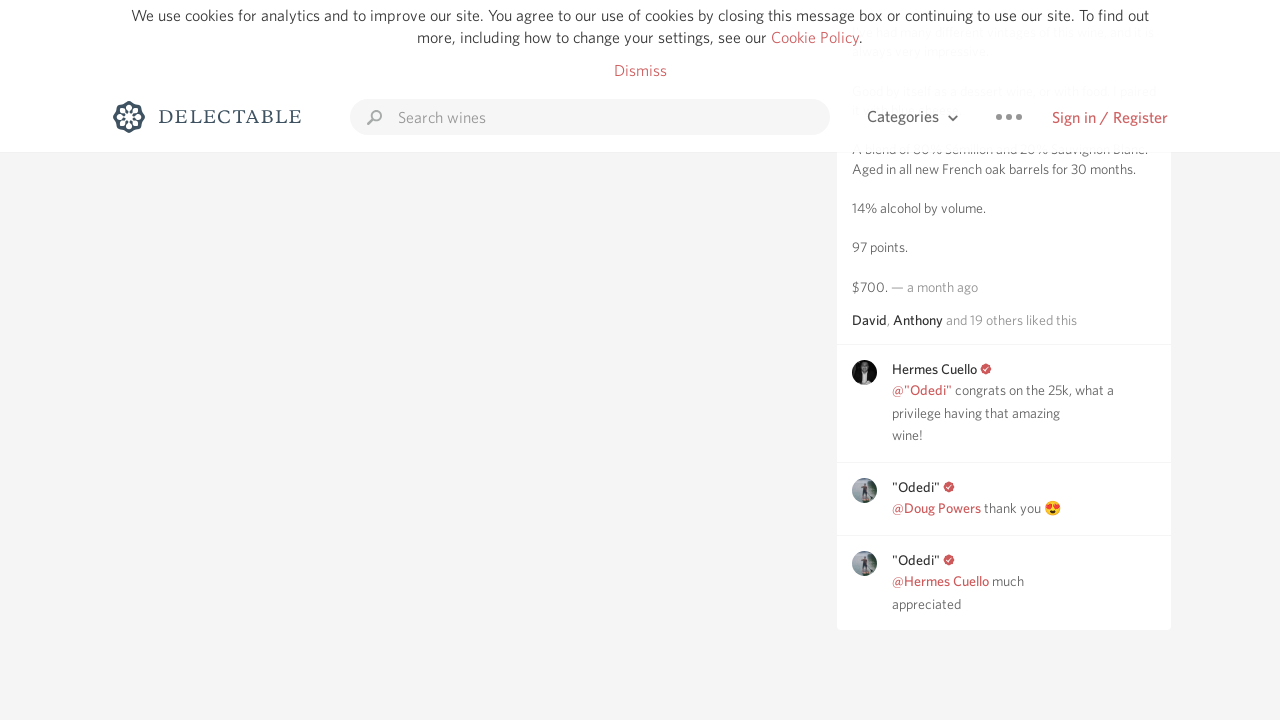

Waited for content to load after scroll
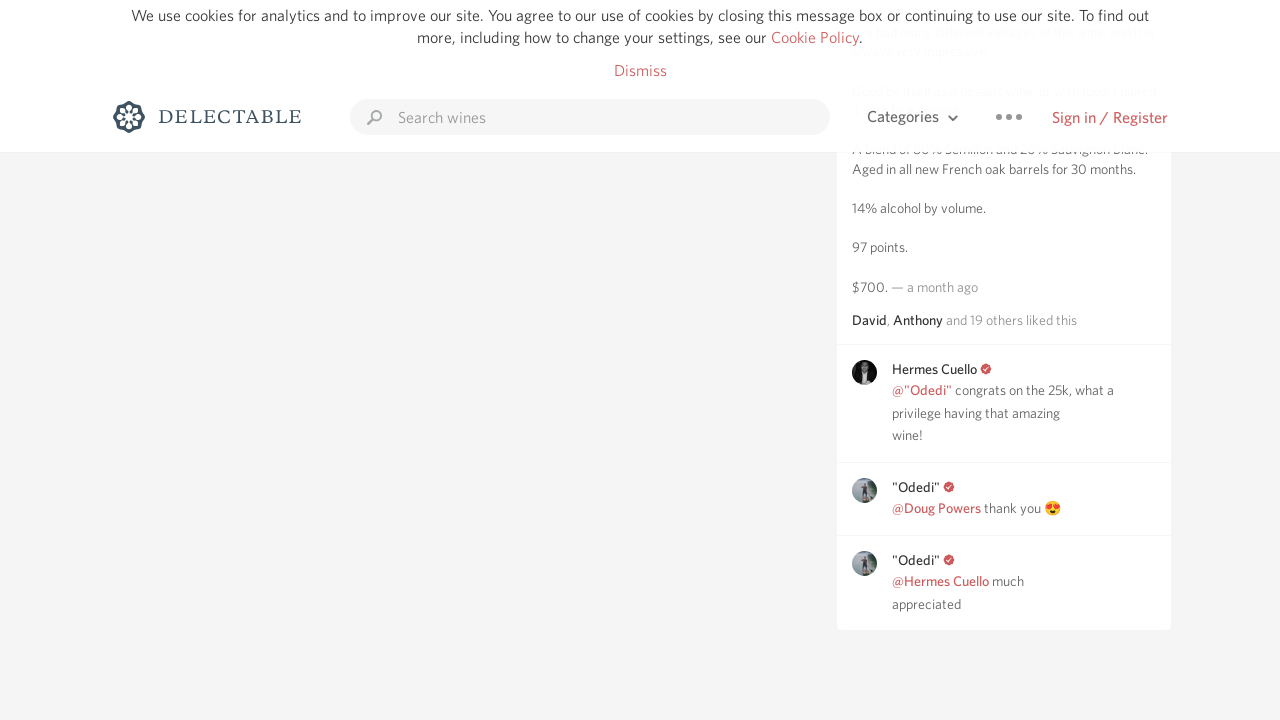

Retrieved new scroll height to check for additional content
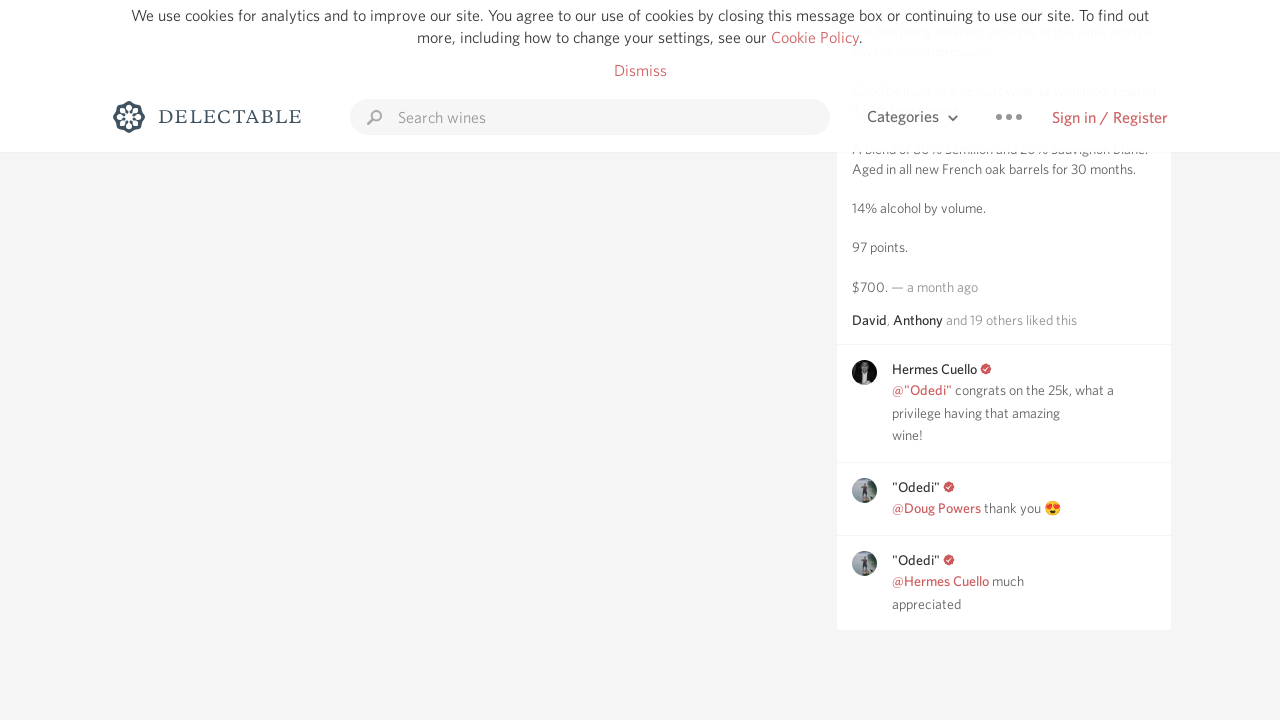

Retrieved current scroll height
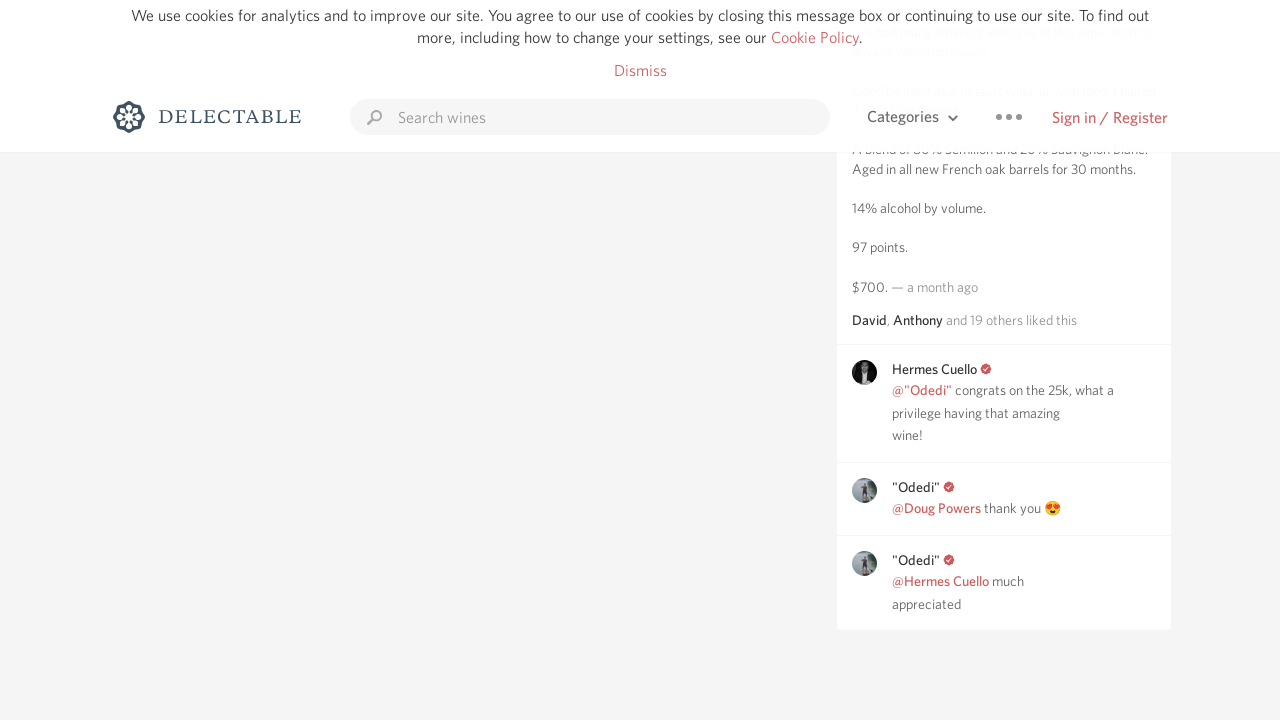

Scrolled to bottom of page
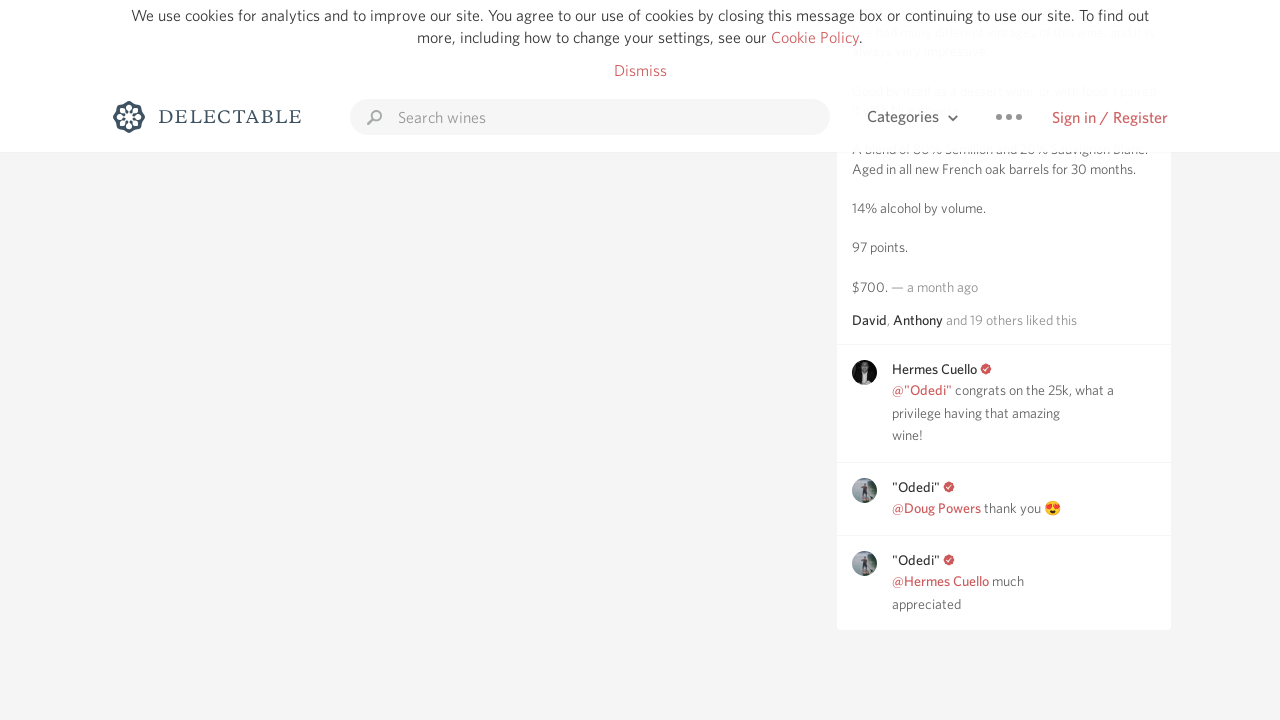

Waited for content to load after scroll
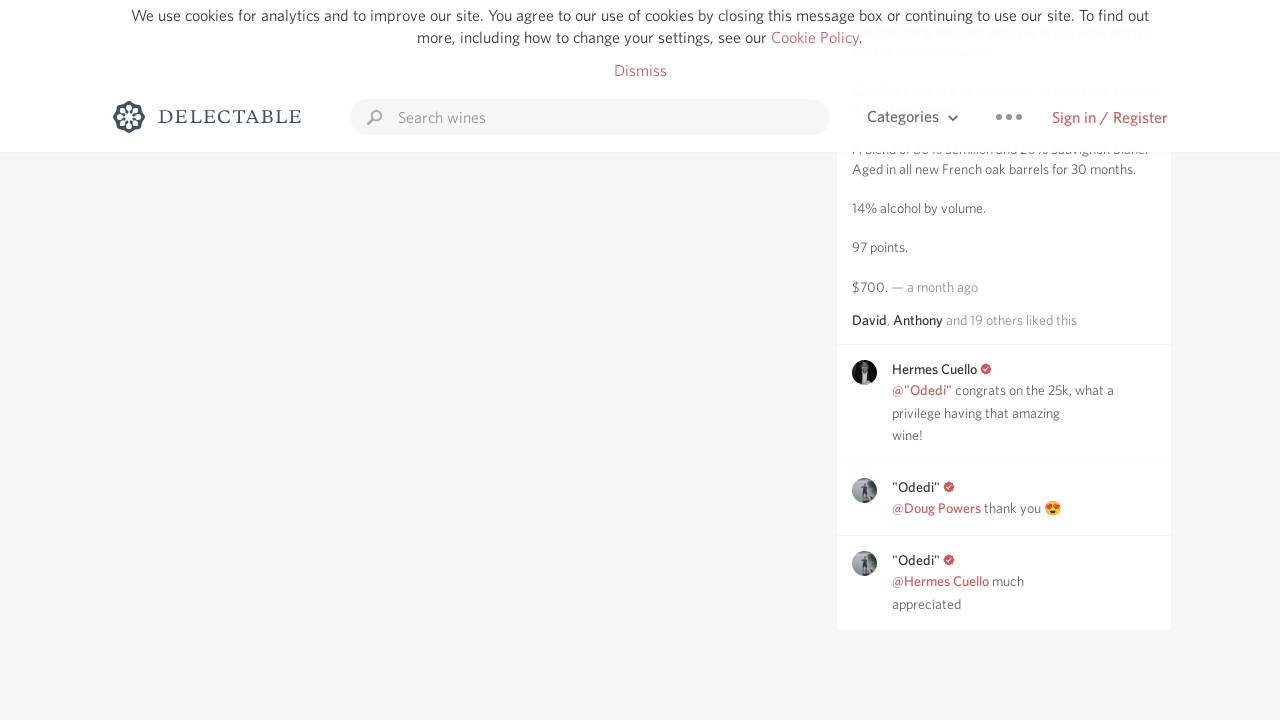

Retrieved new scroll height to check for additional content
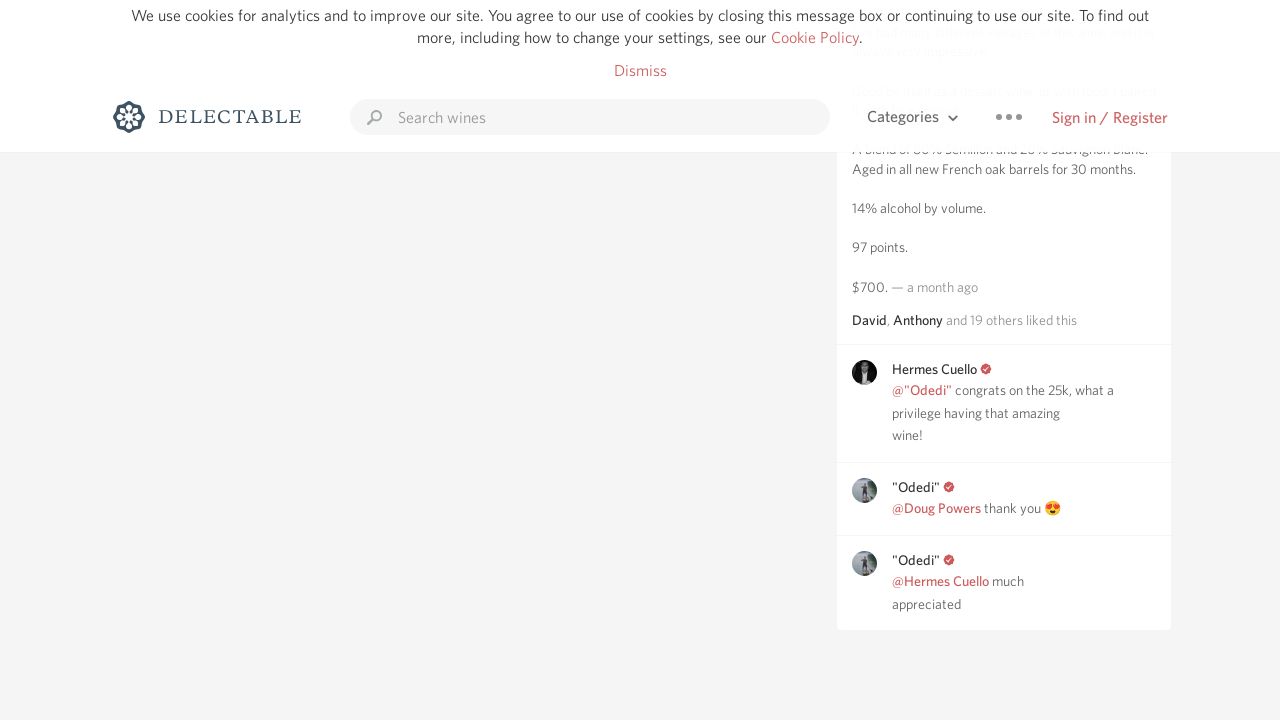

Retrieved current scroll height
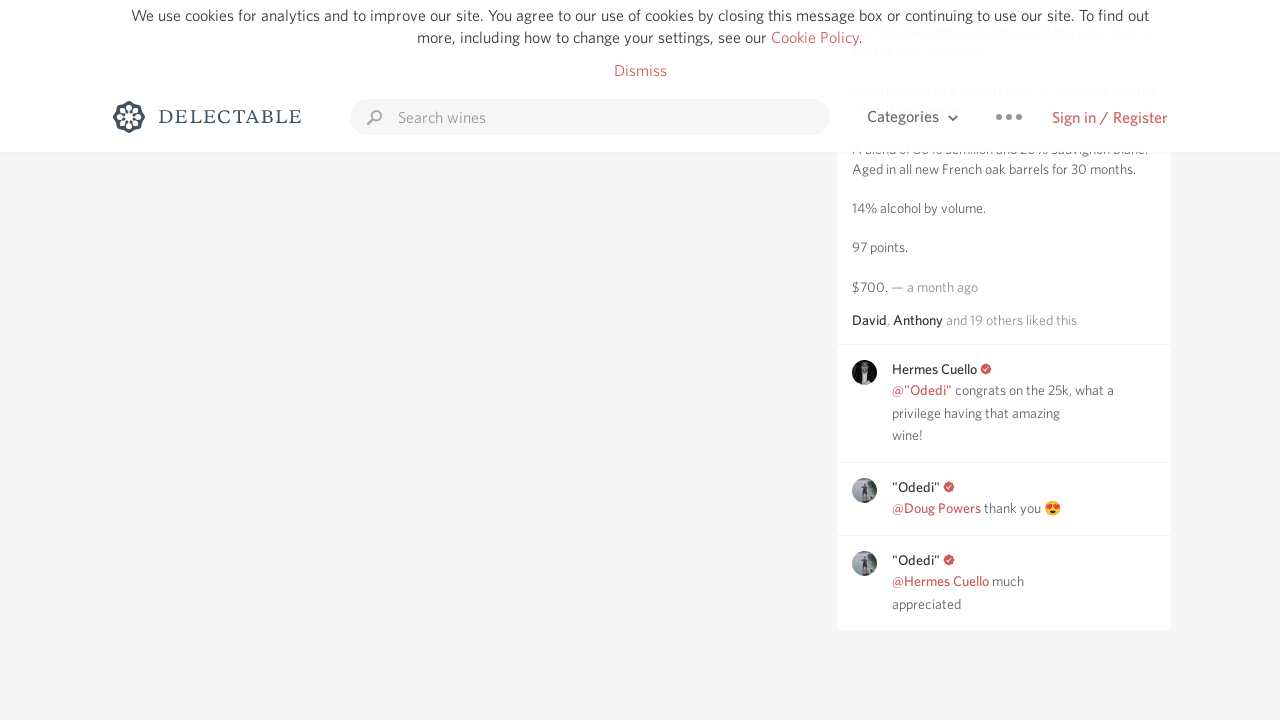

Scrolled to bottom of page
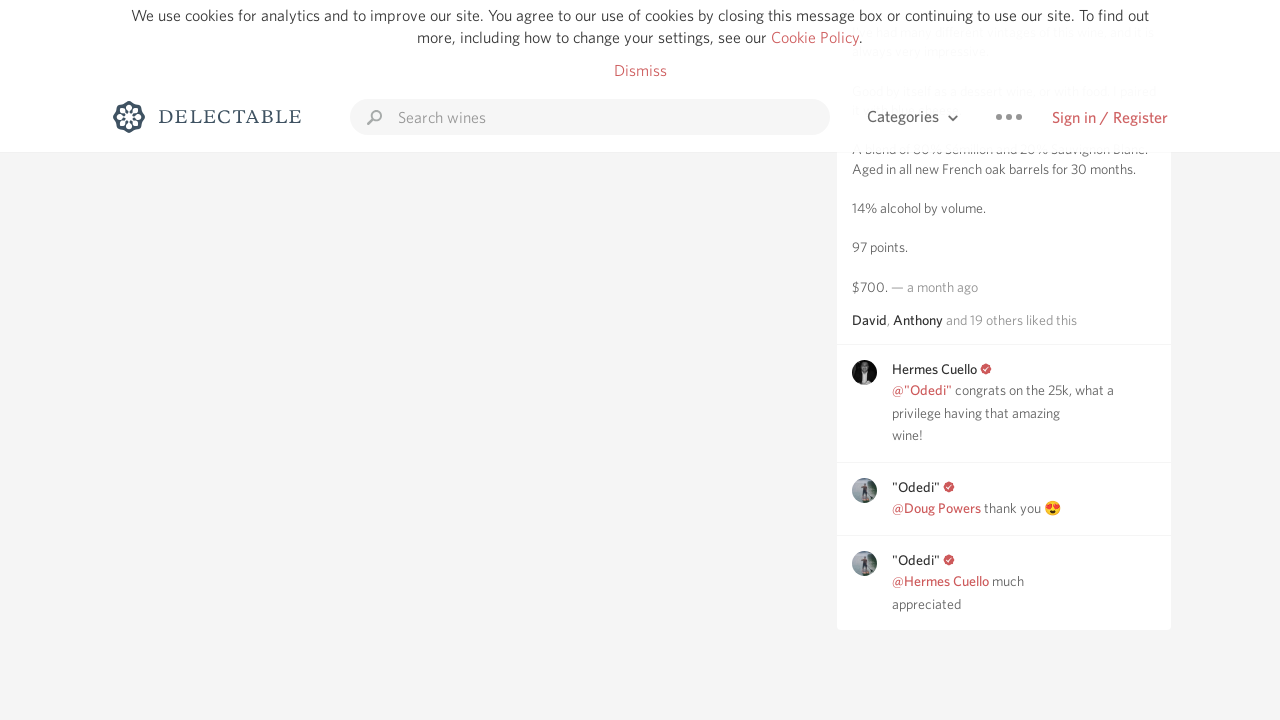

Waited for content to load after scroll
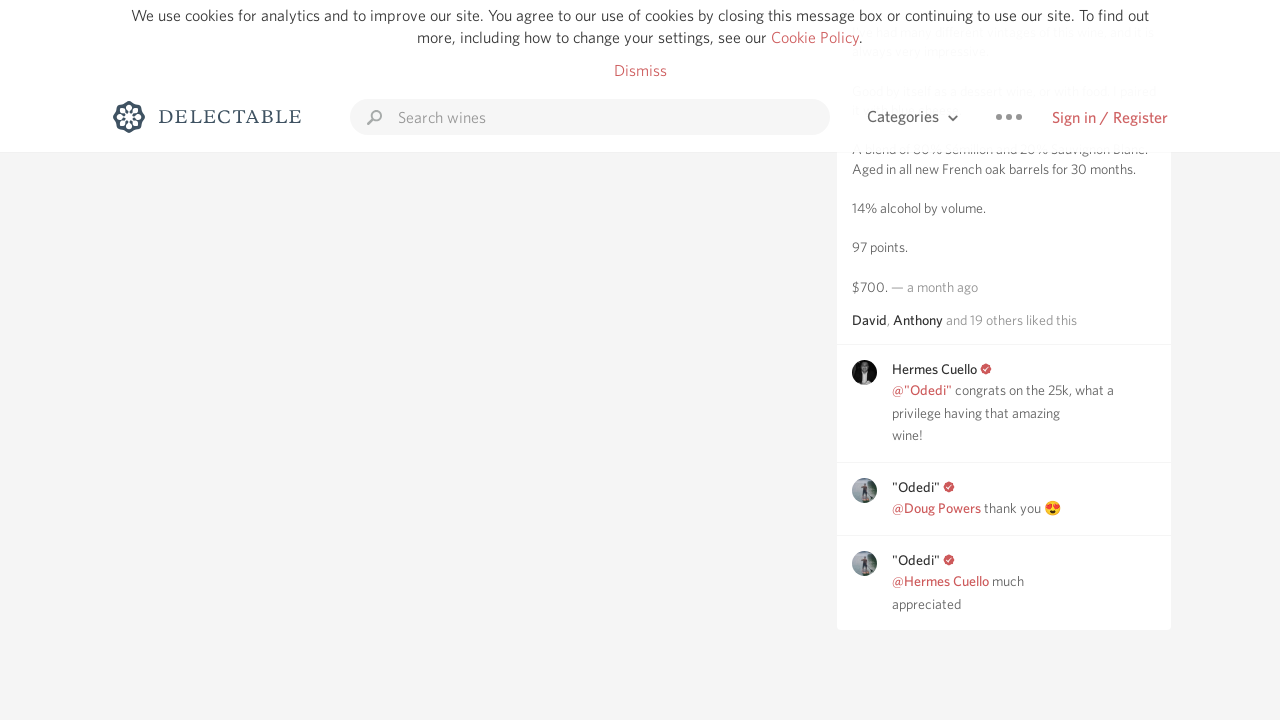

Retrieved new scroll height to check for additional content
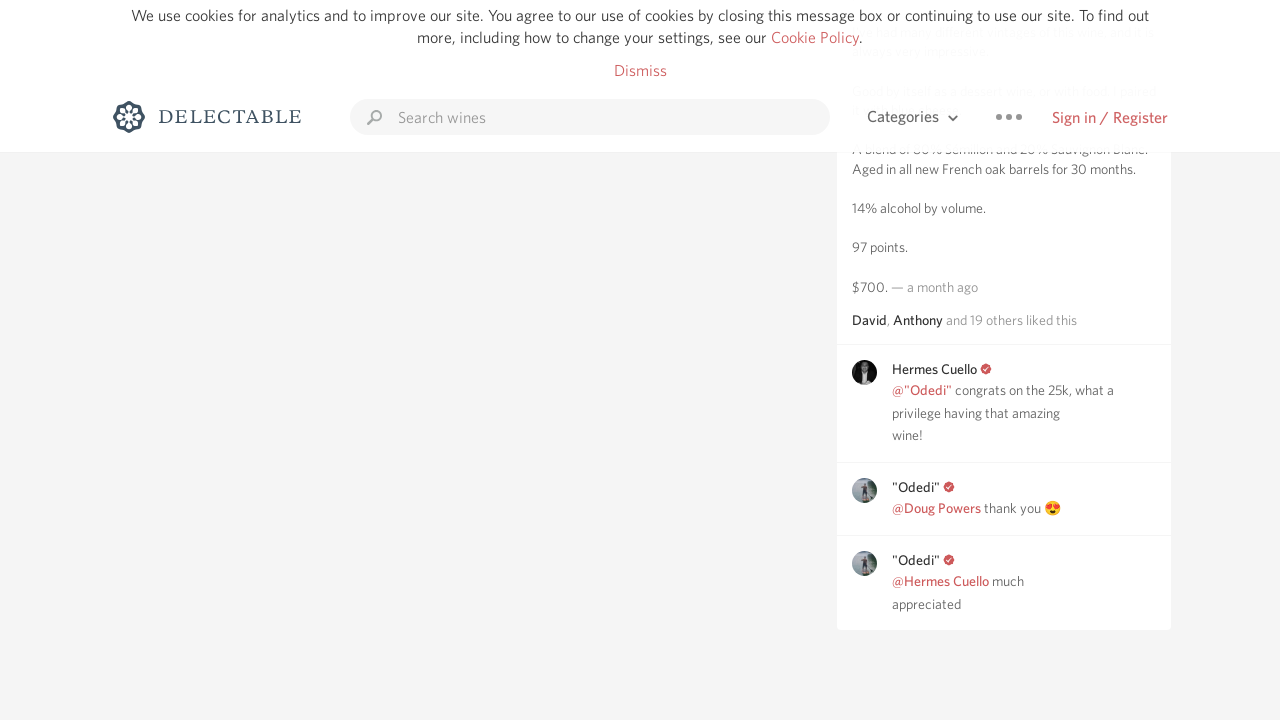

Retrieved current scroll height
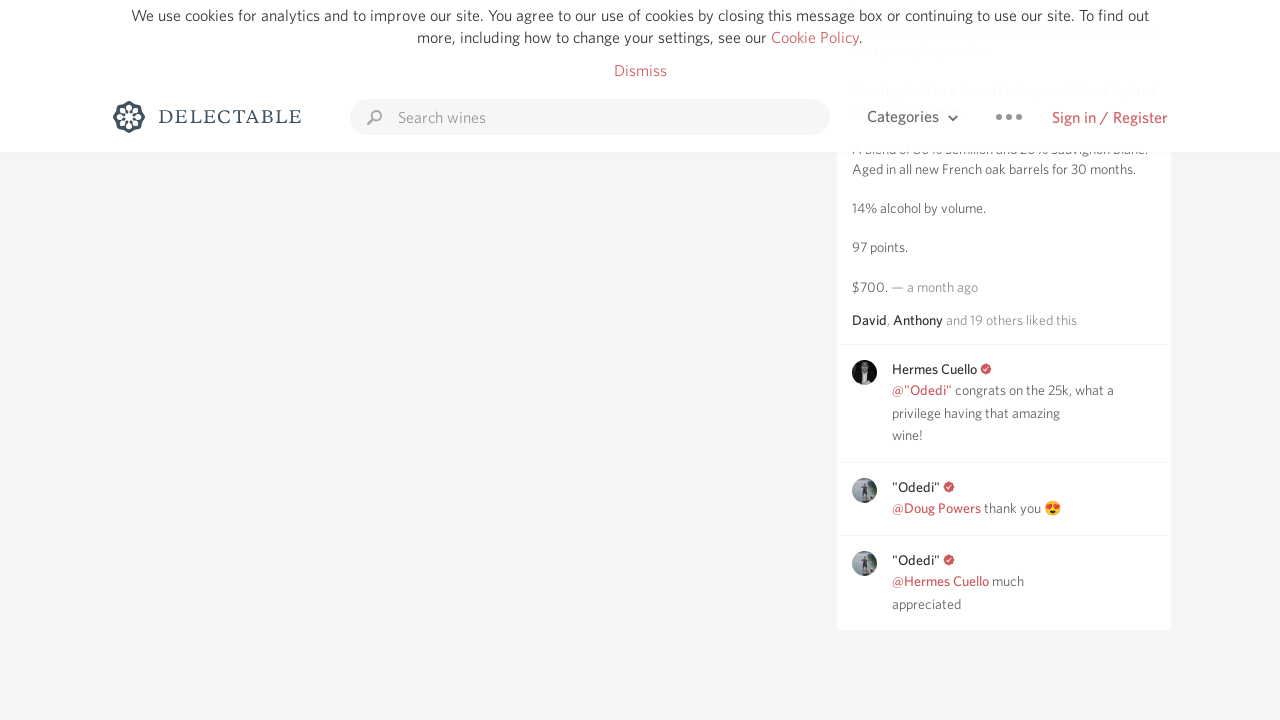

Scrolled to bottom of page
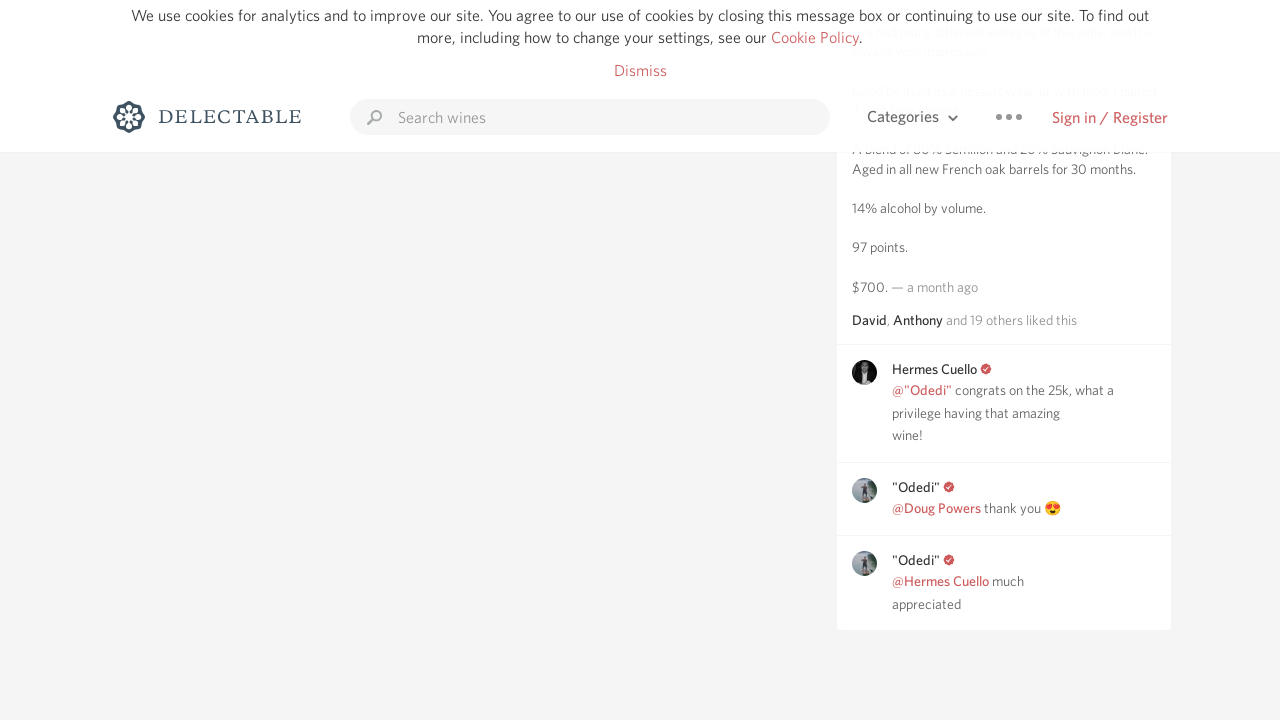

Waited for content to load after scroll
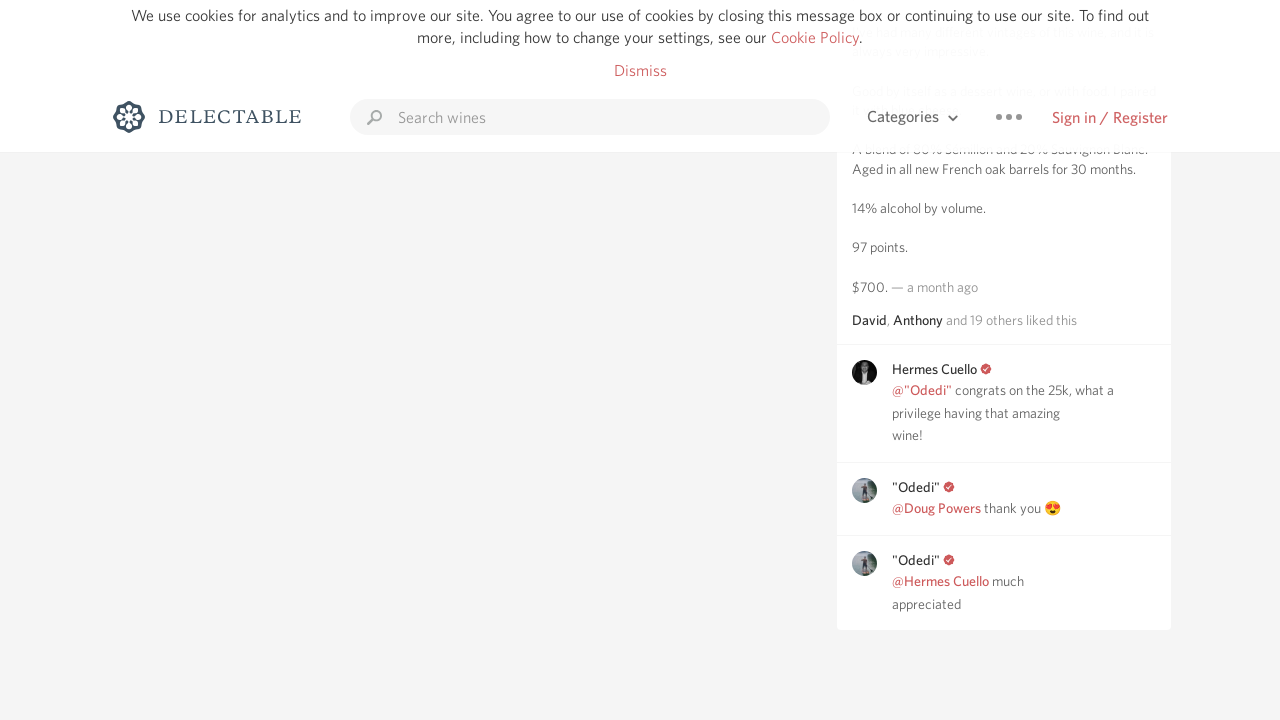

Retrieved new scroll height to check for additional content
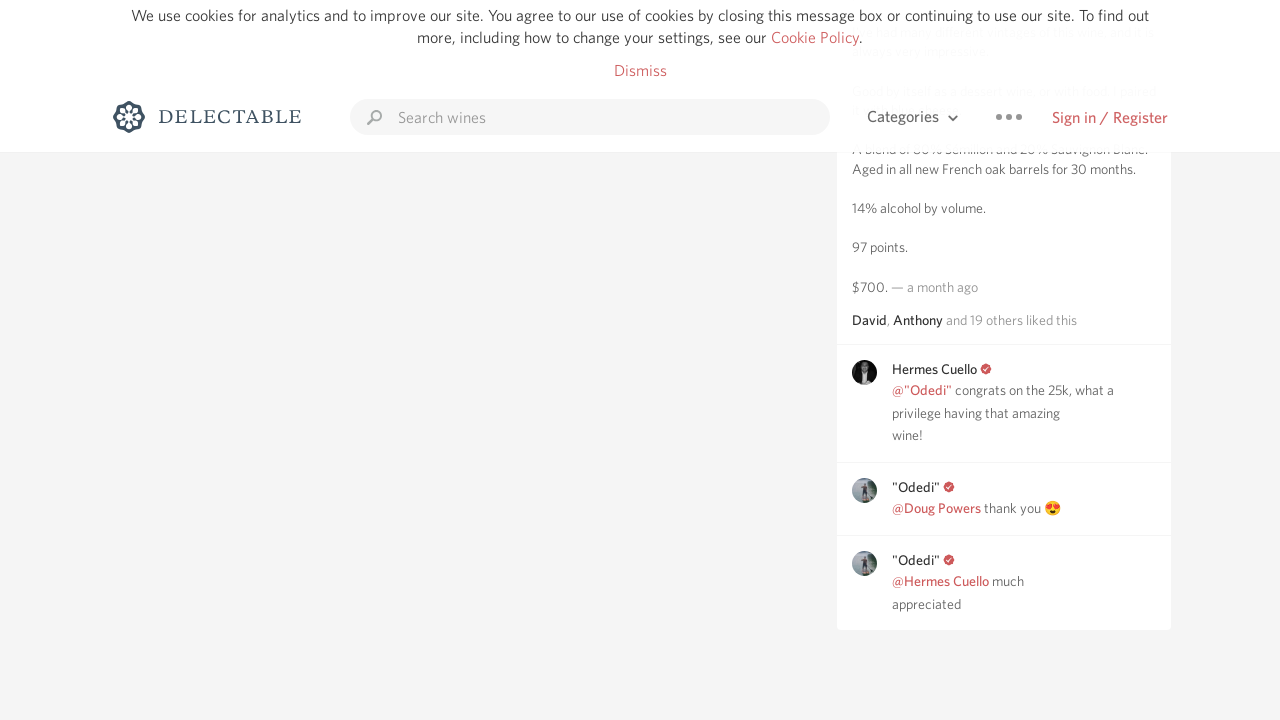

Retrieved current scroll height
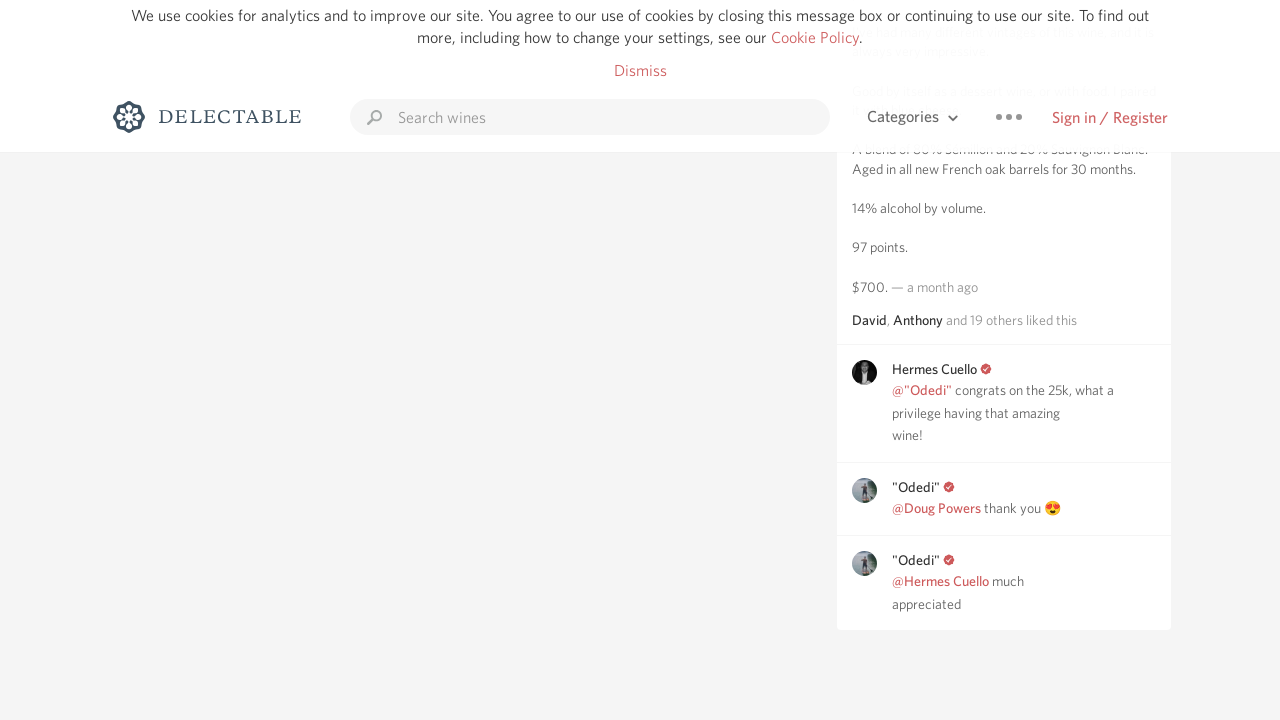

Scrolled to bottom of page
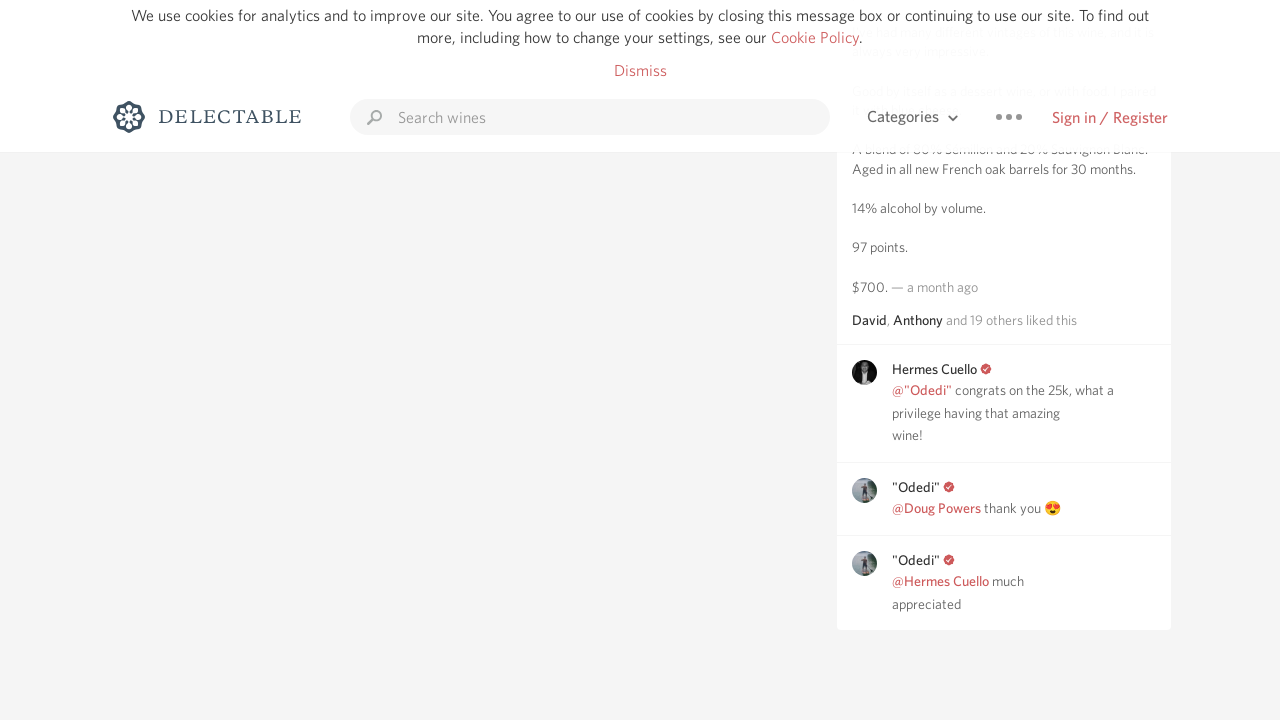

Waited for content to load after scroll
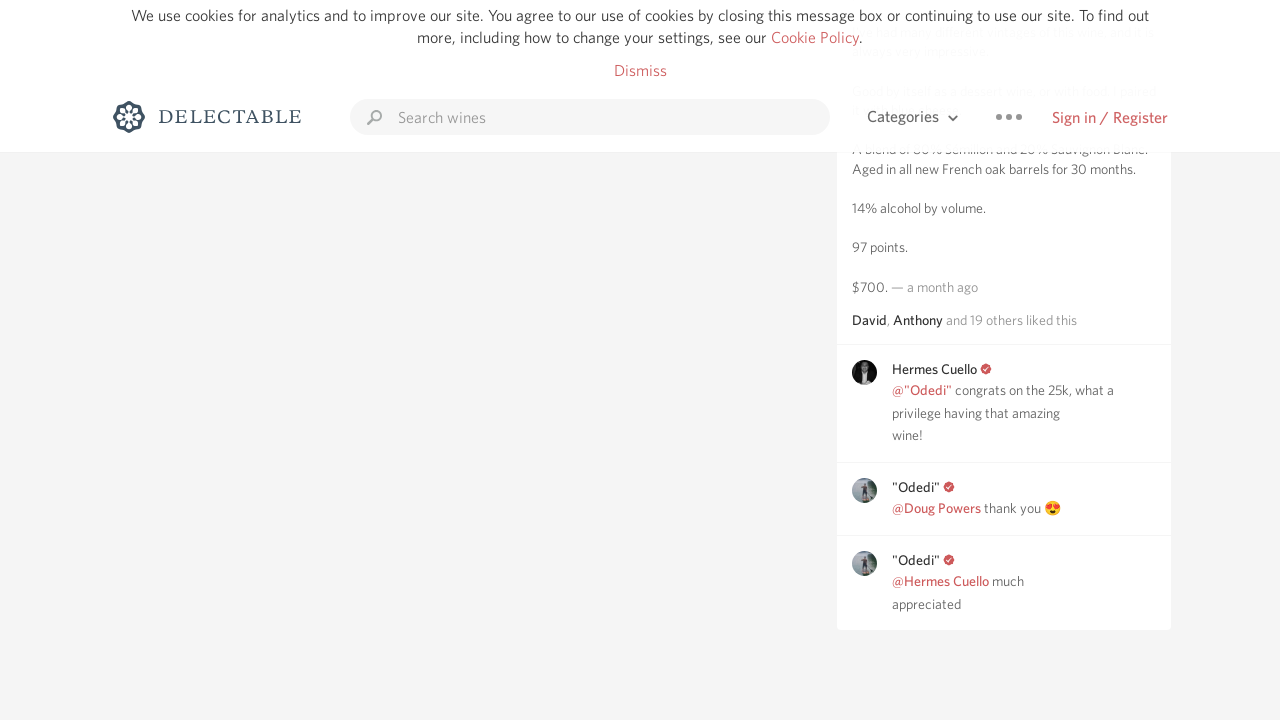

Retrieved new scroll height to check for additional content
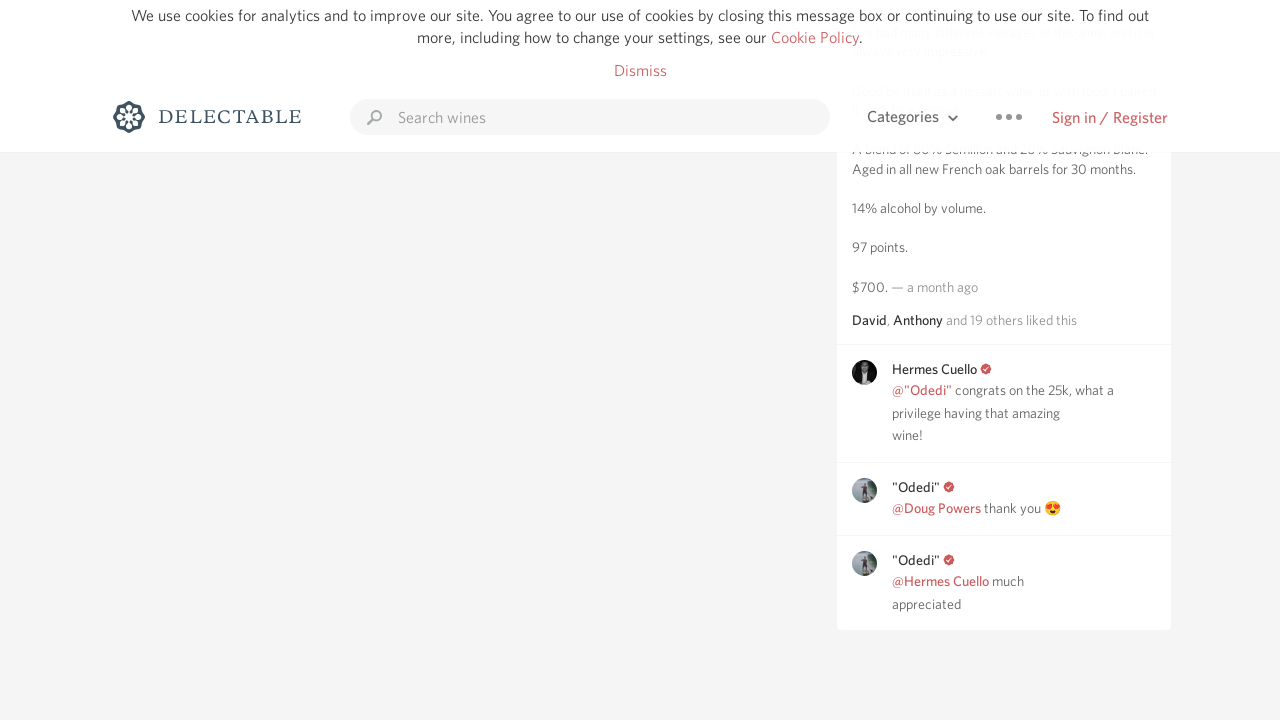

Retrieved current scroll height
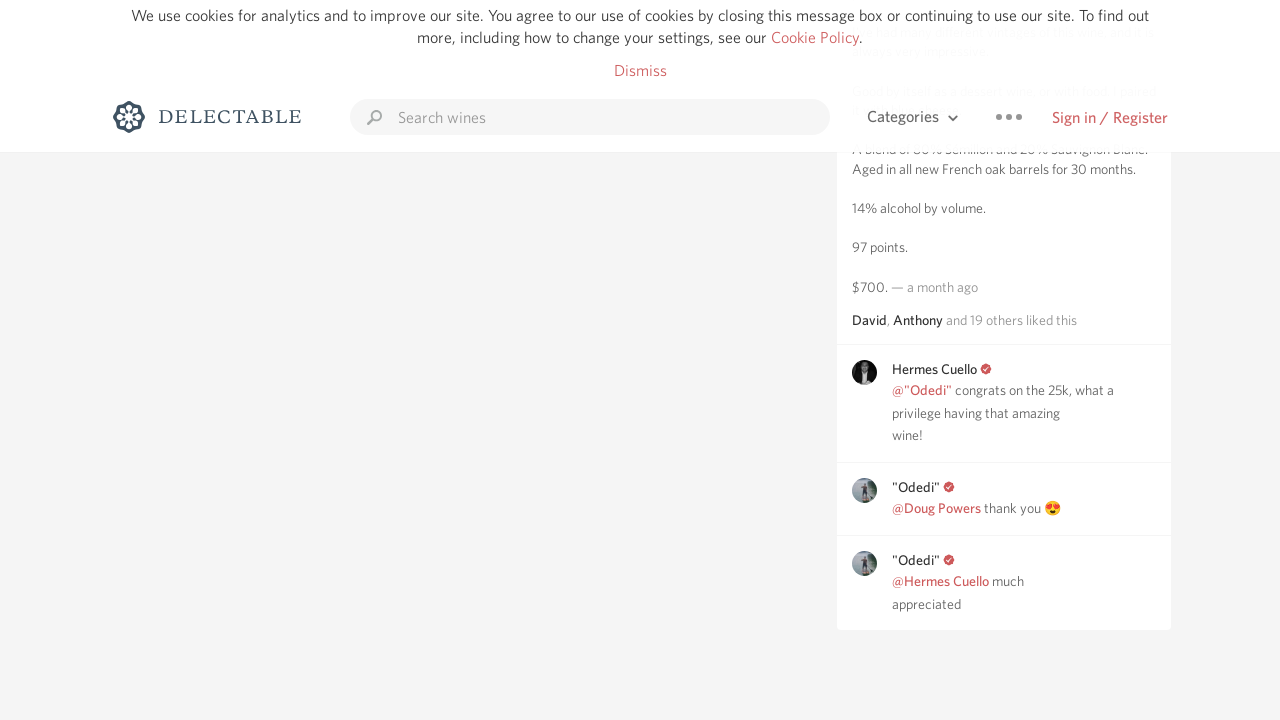

Scrolled to bottom of page
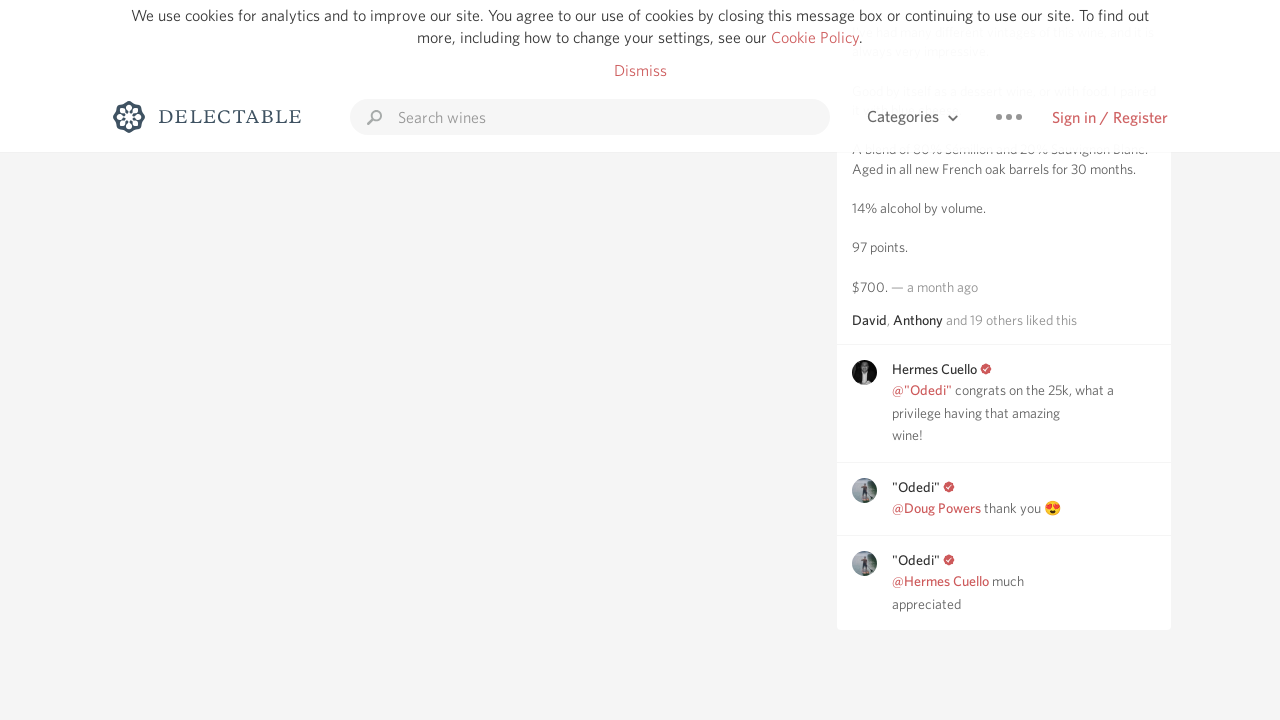

Waited for content to load after scroll
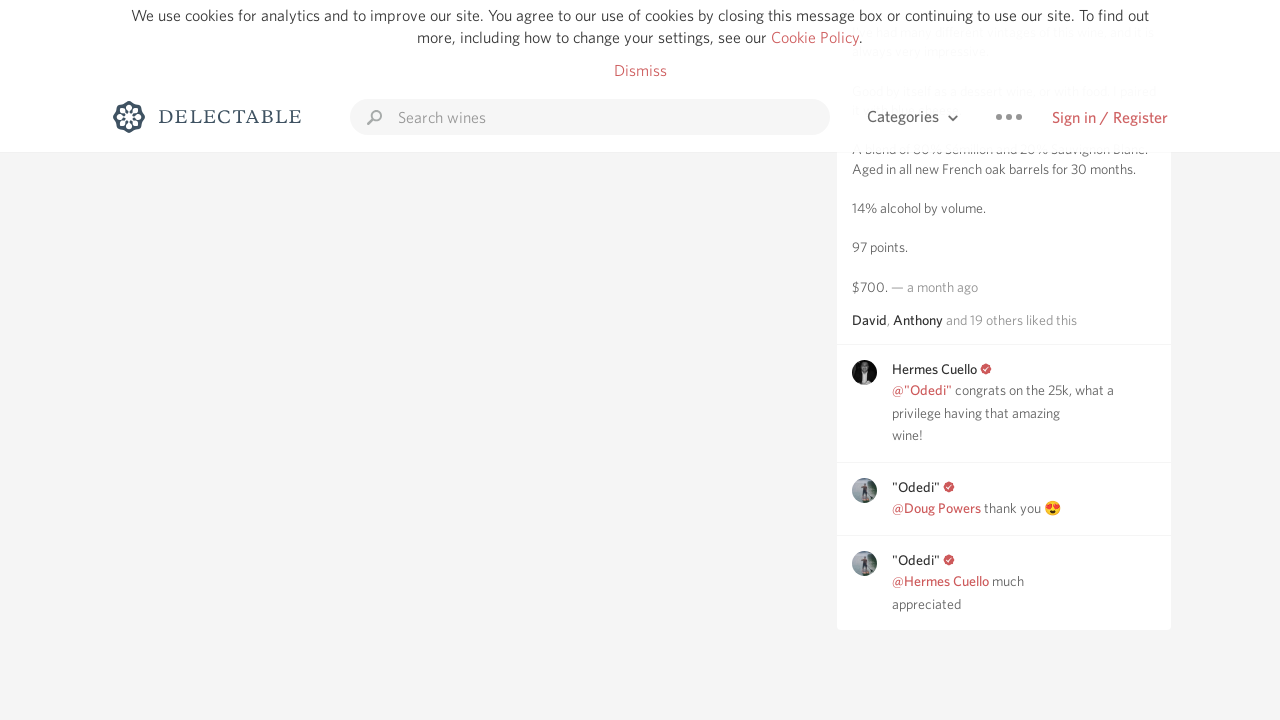

Retrieved new scroll height to check for additional content
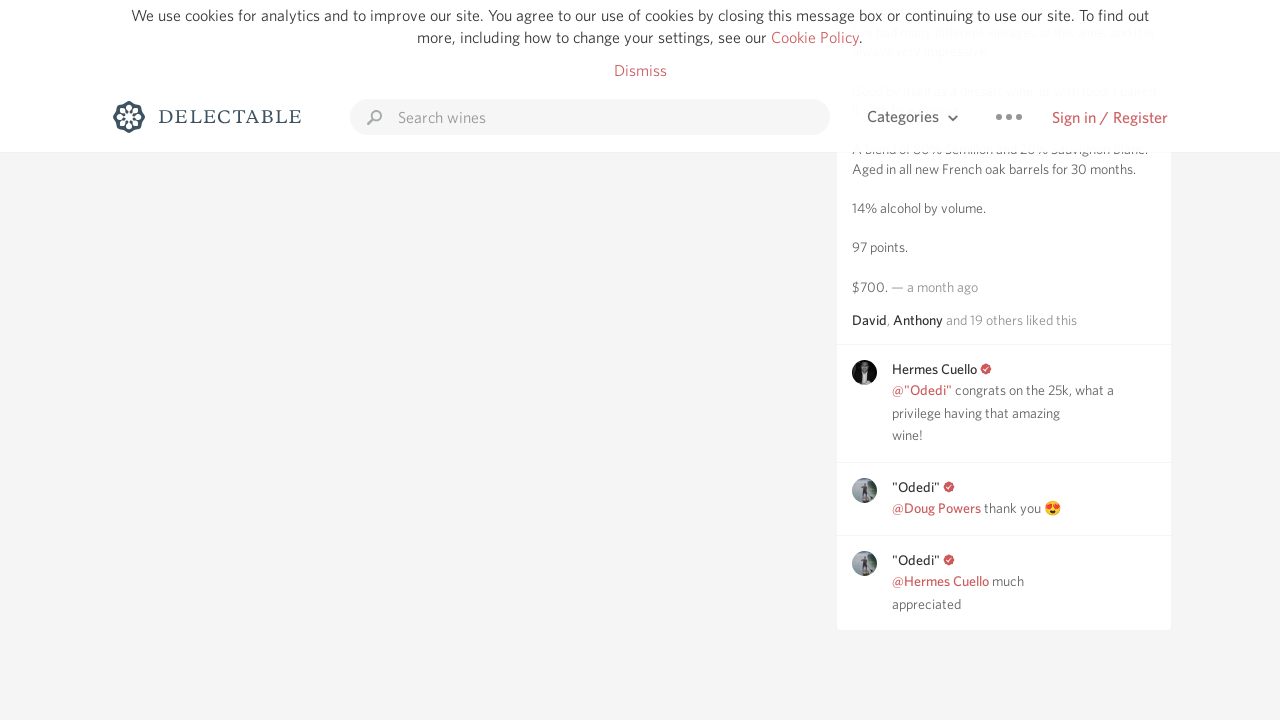

Retrieved current scroll height
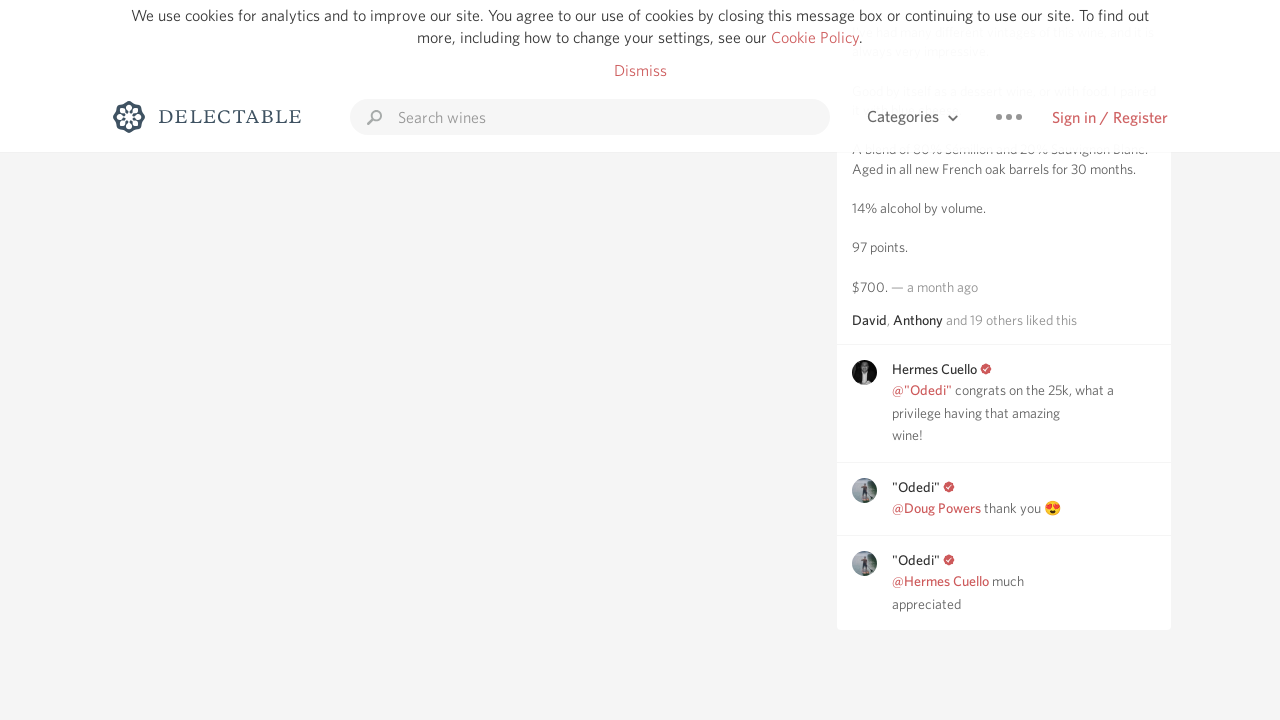

Scrolled to bottom of page
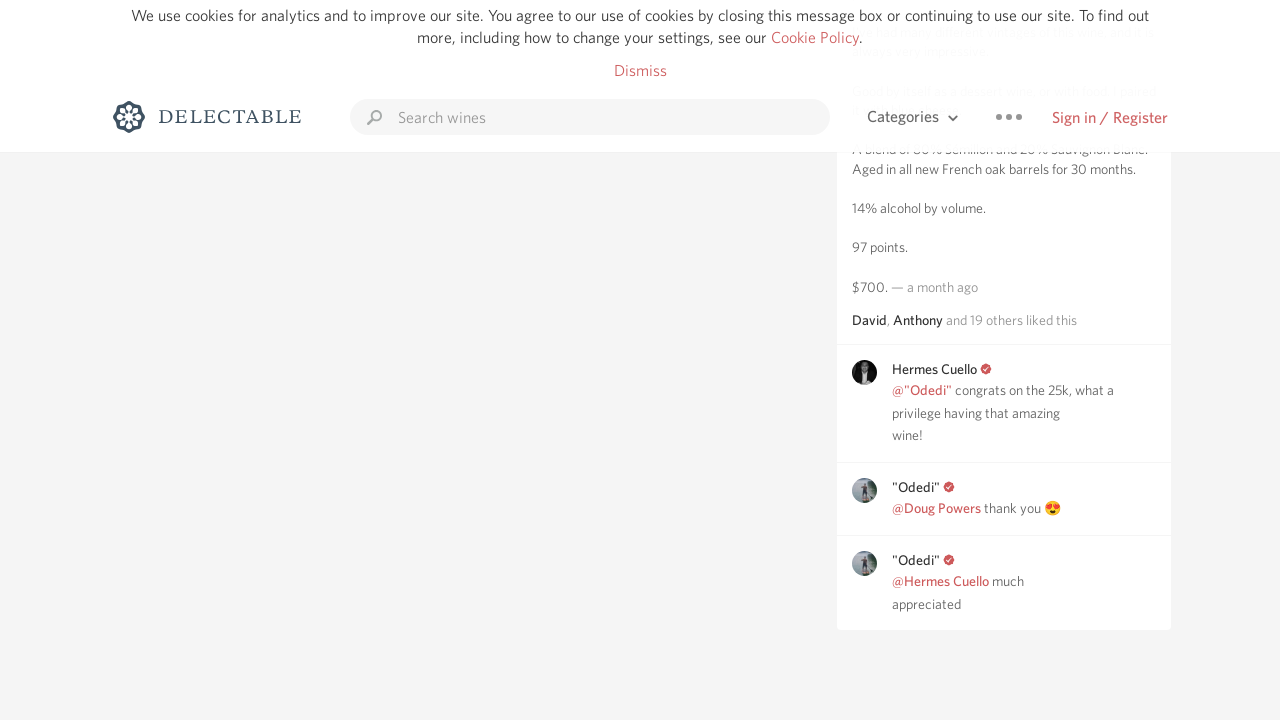

Waited for content to load after scroll
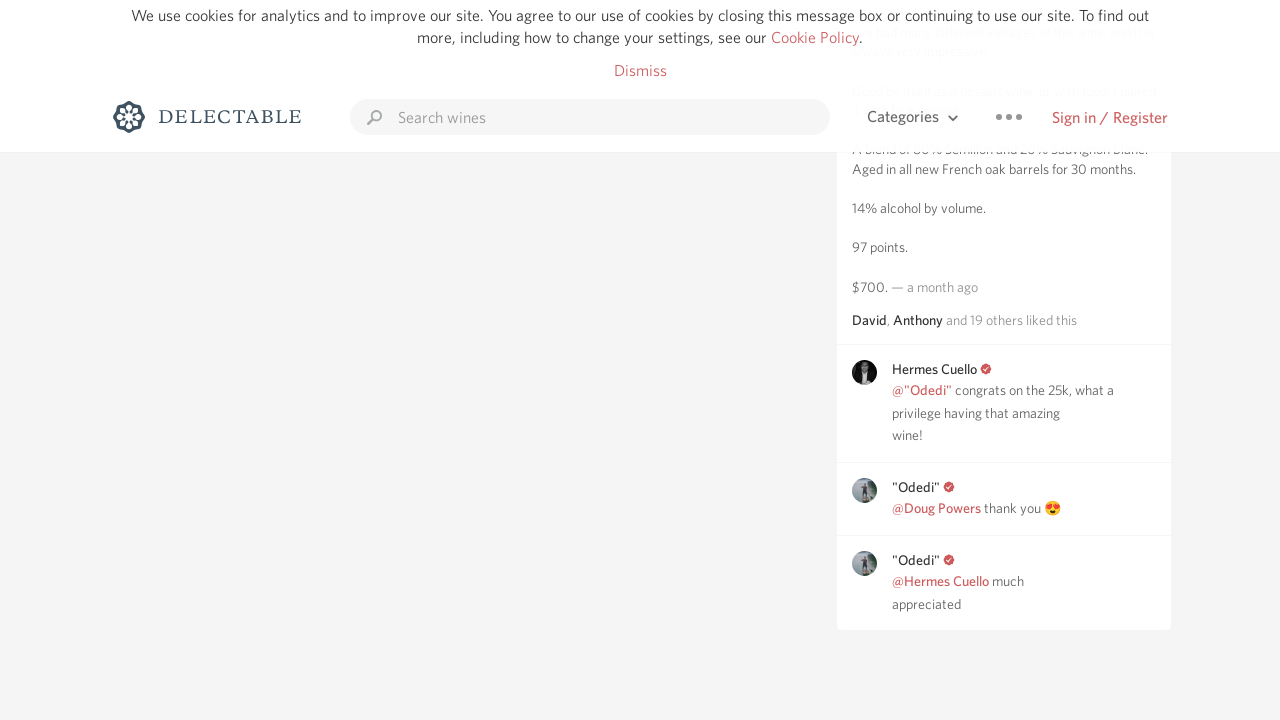

Retrieved new scroll height to check for additional content
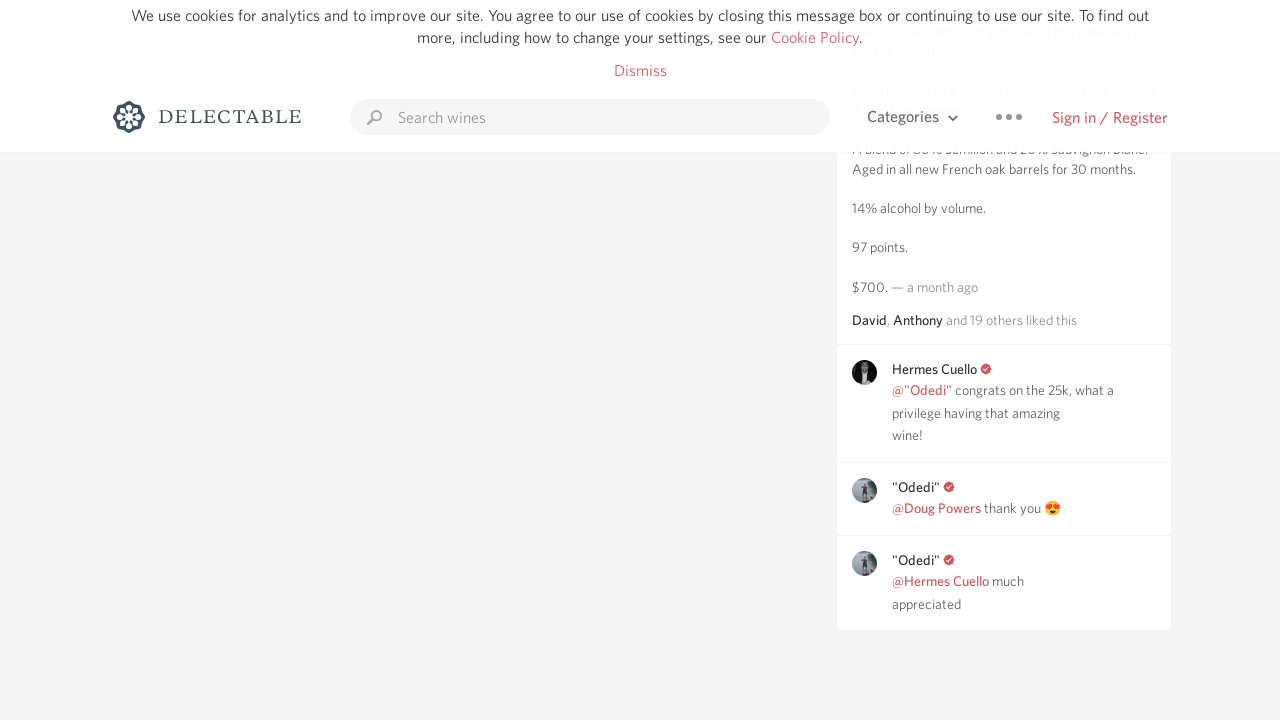

Retrieved current scroll height
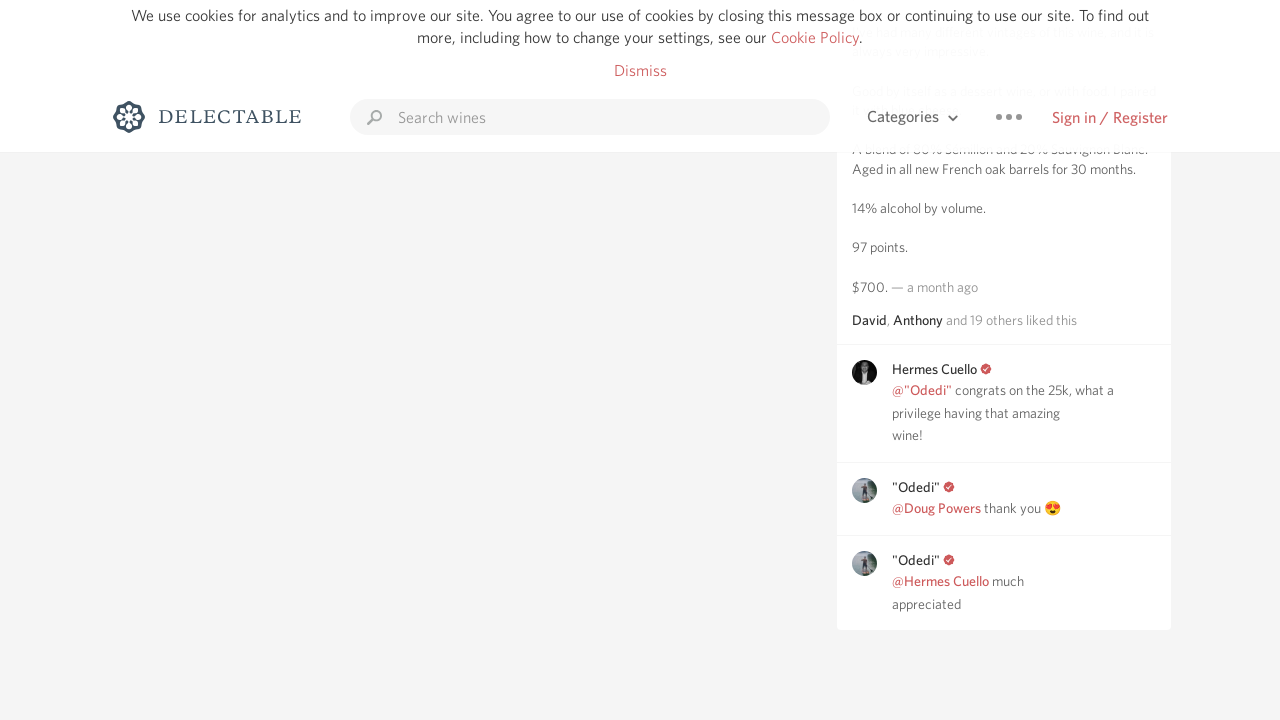

Scrolled to bottom of page
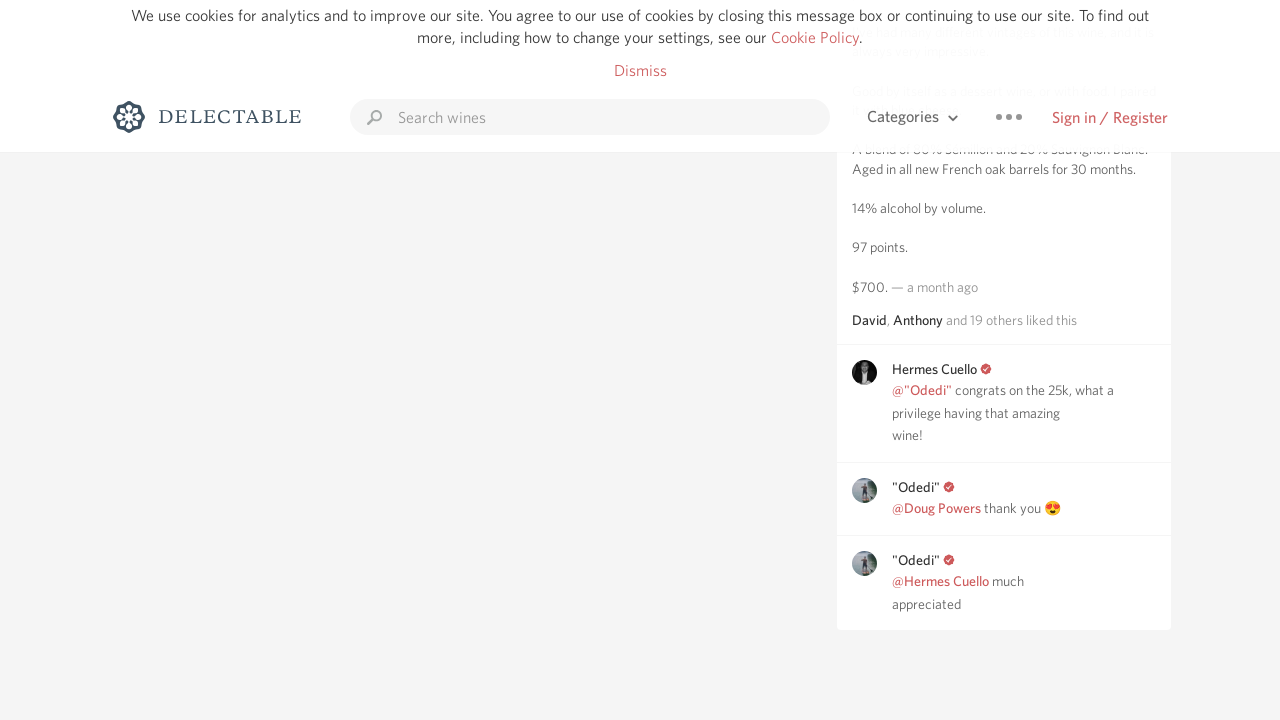

Waited for content to load after scroll
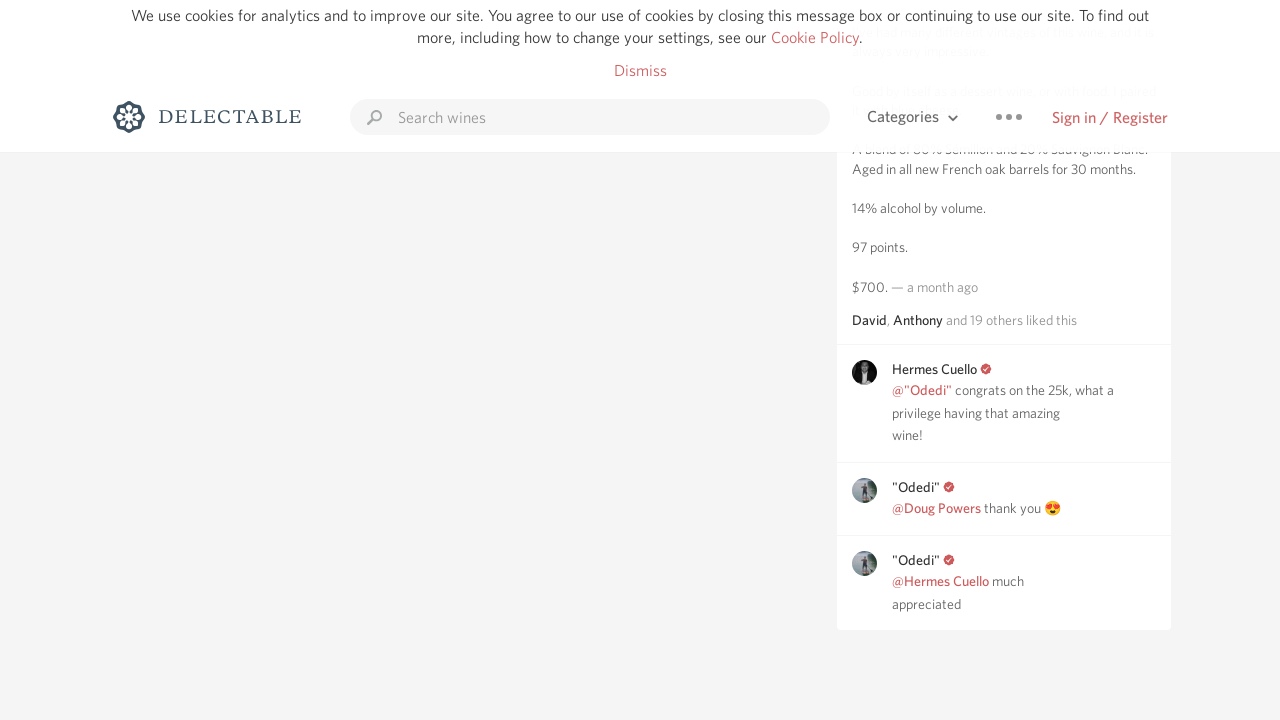

Retrieved new scroll height to check for additional content
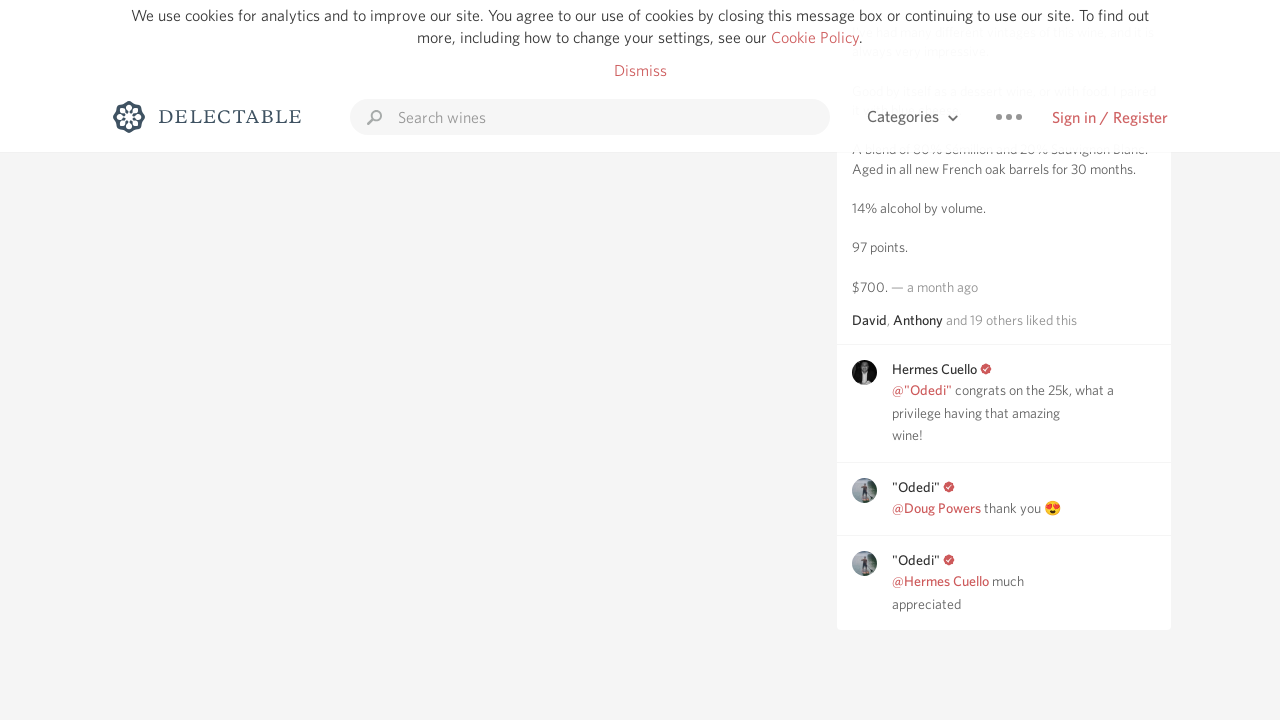

Retrieved current scroll height
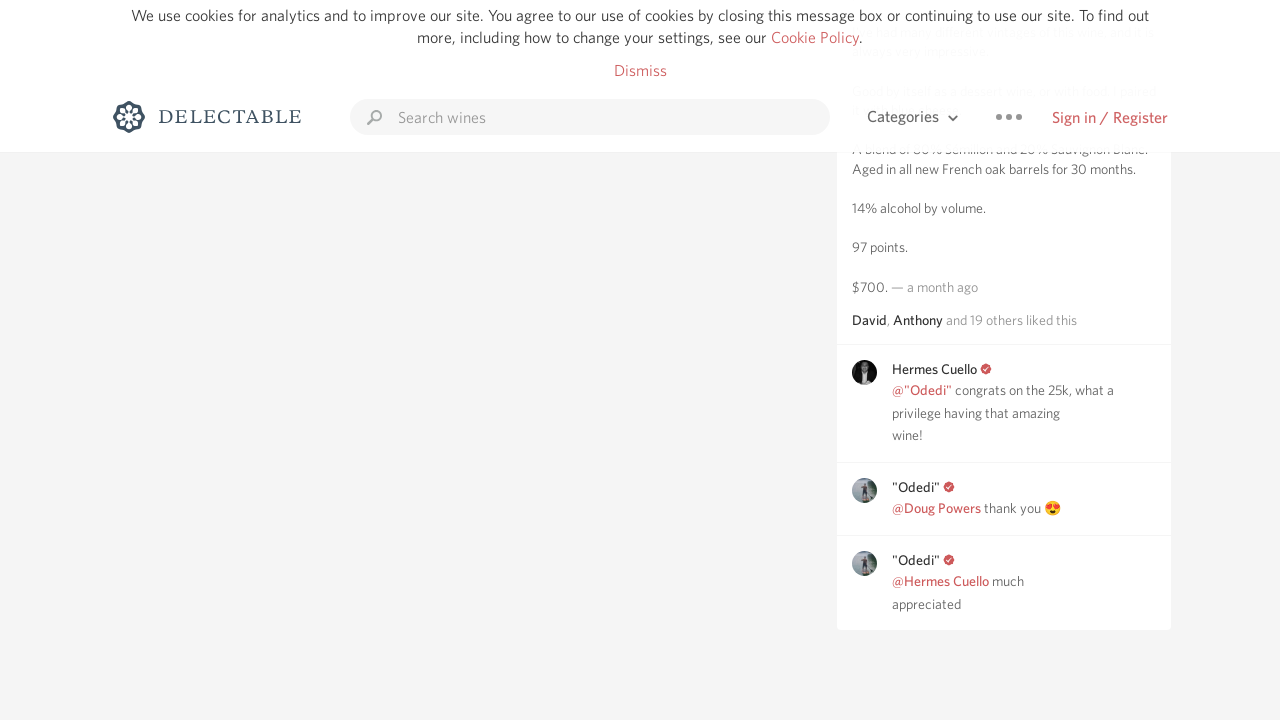

Scrolled to bottom of page
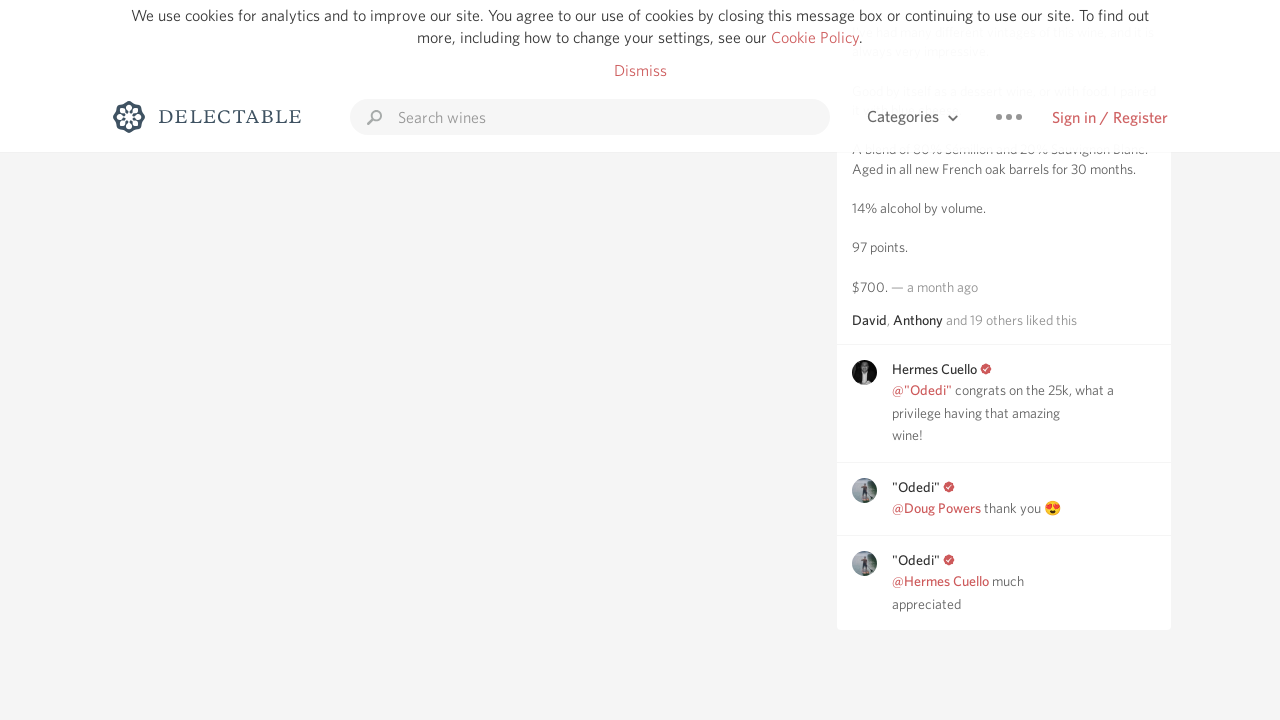

Waited for content to load after scroll
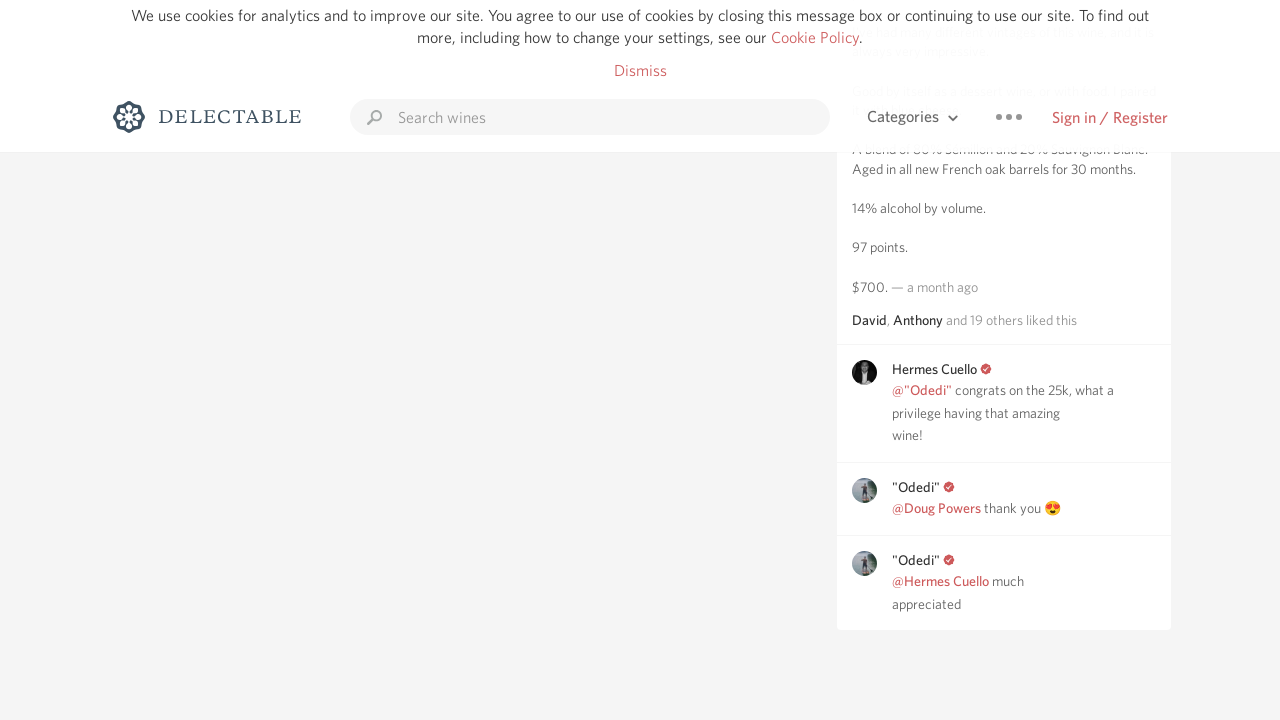

Retrieved new scroll height to check for additional content
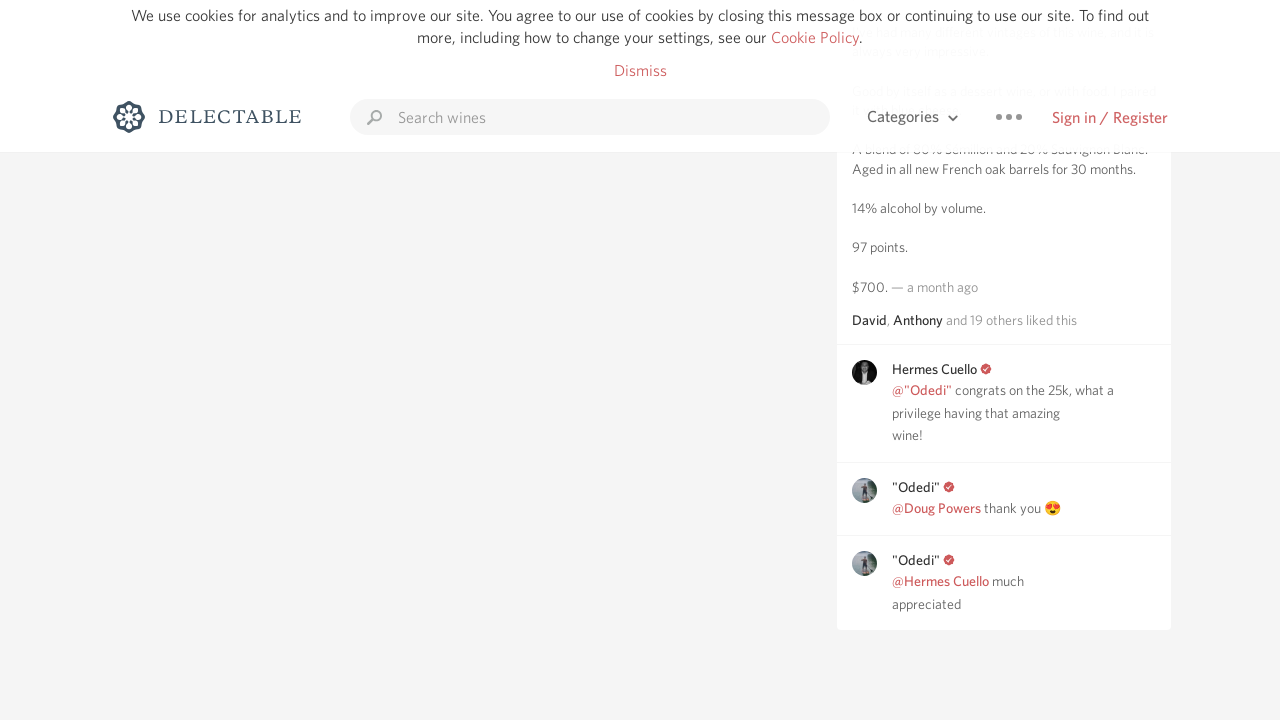

Retrieved current scroll height
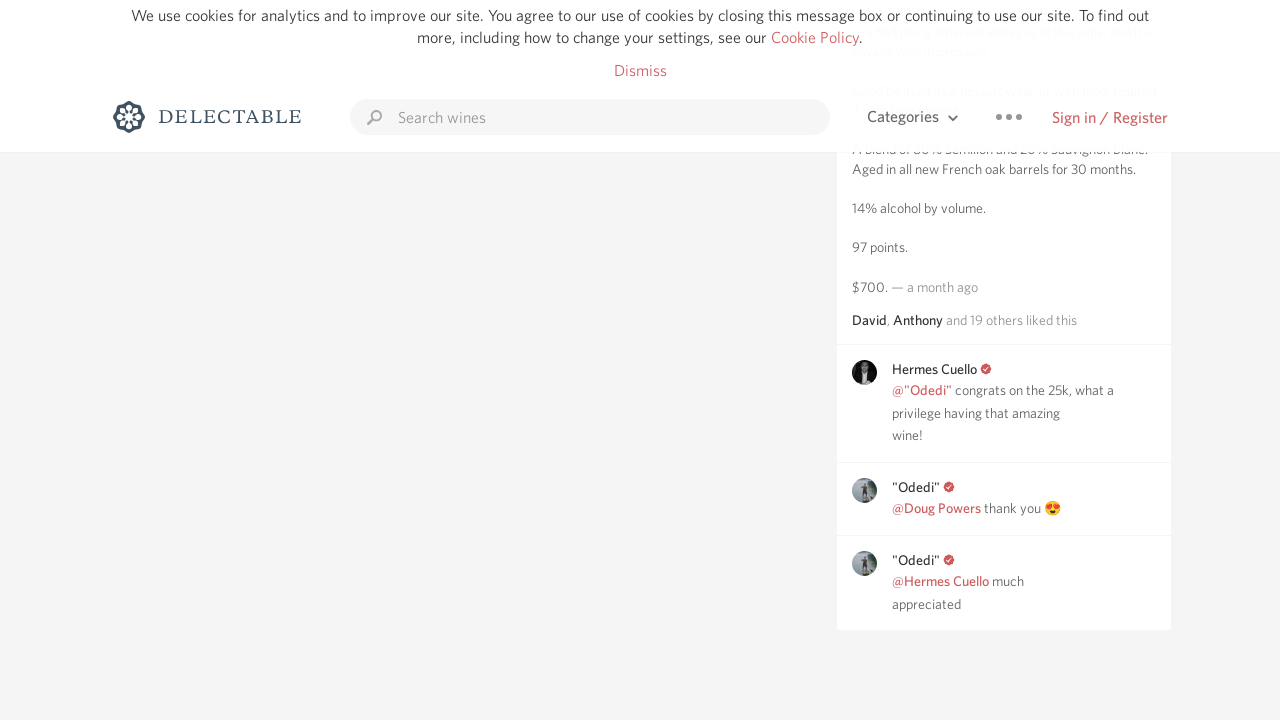

Scrolled to bottom of page
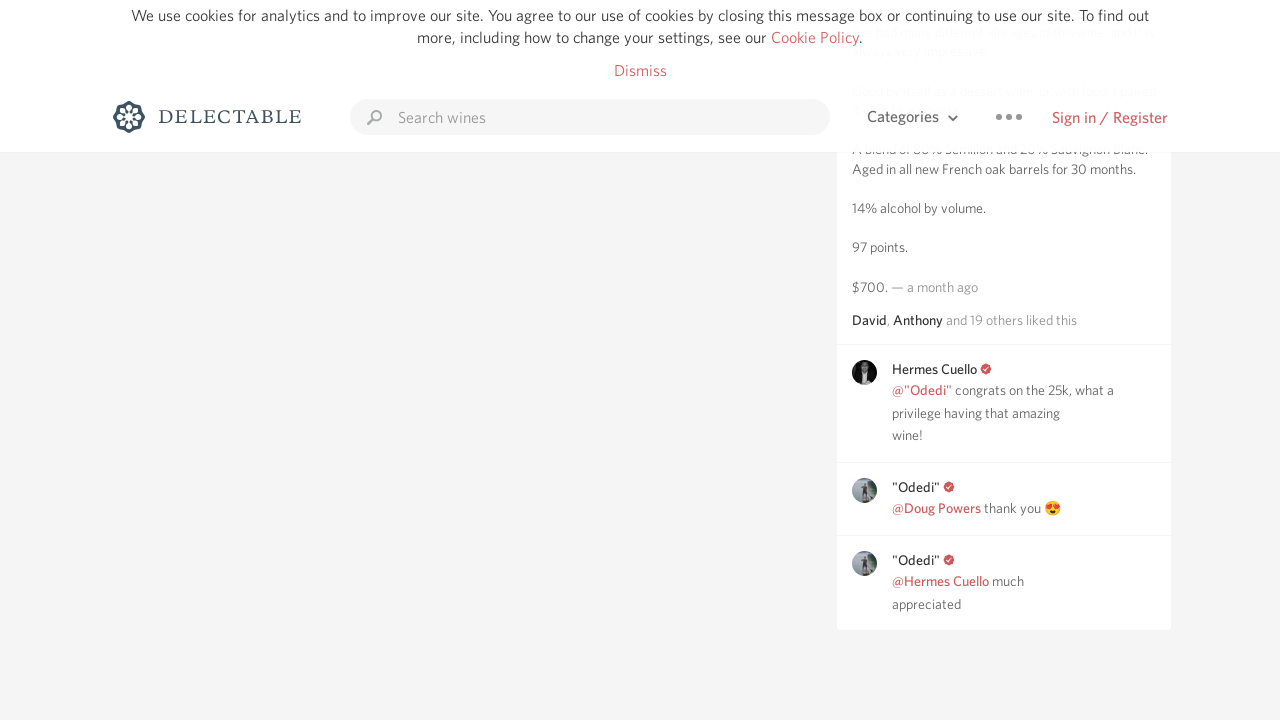

Waited for content to load after scroll
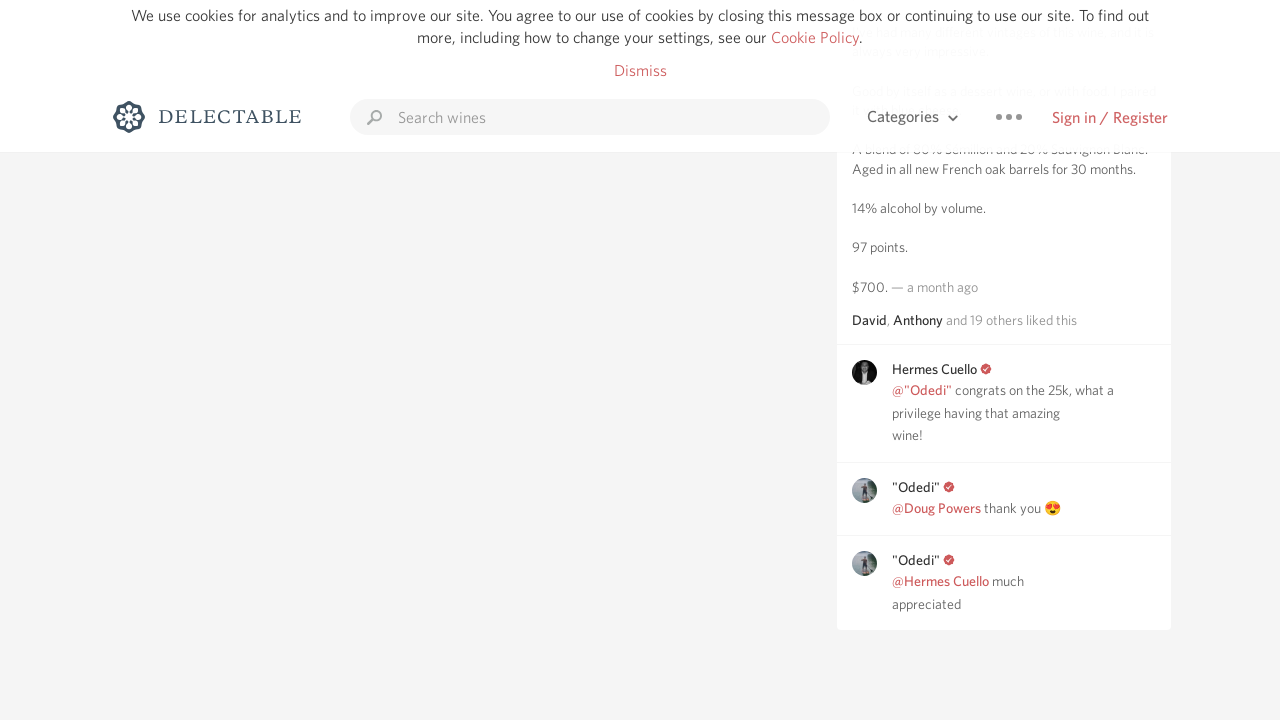

Retrieved new scroll height to check for additional content
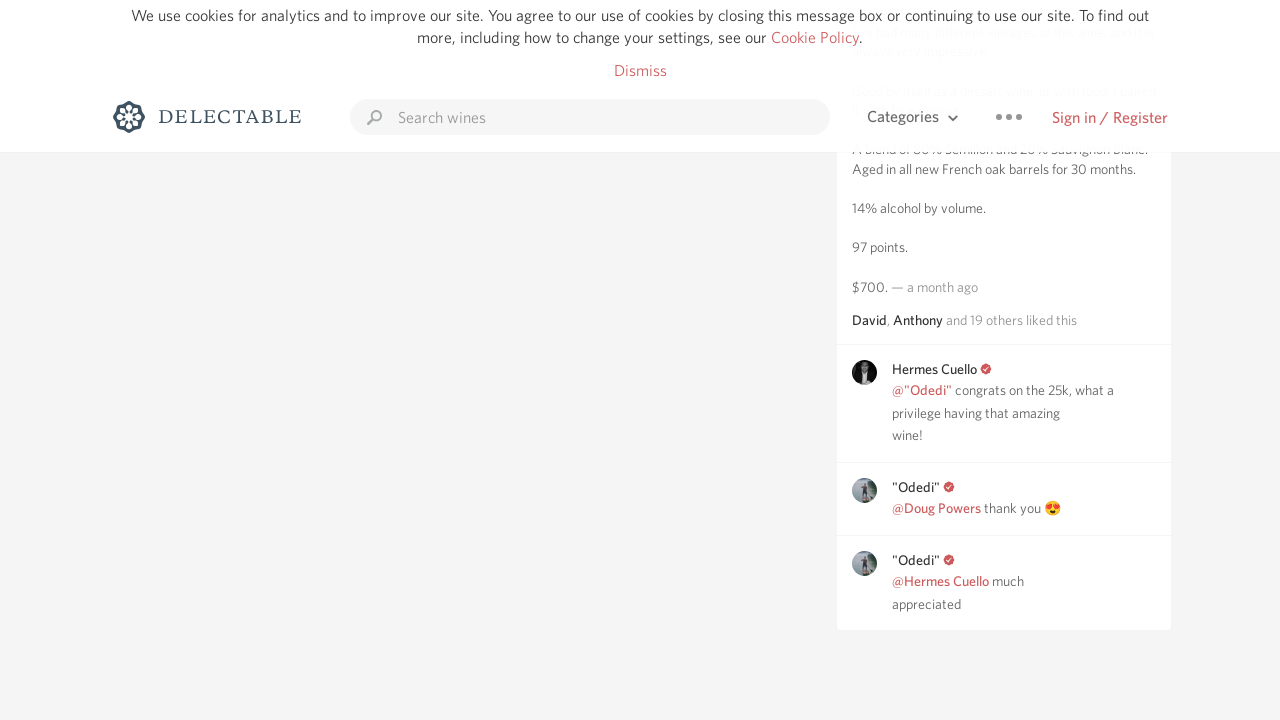

Retrieved current scroll height
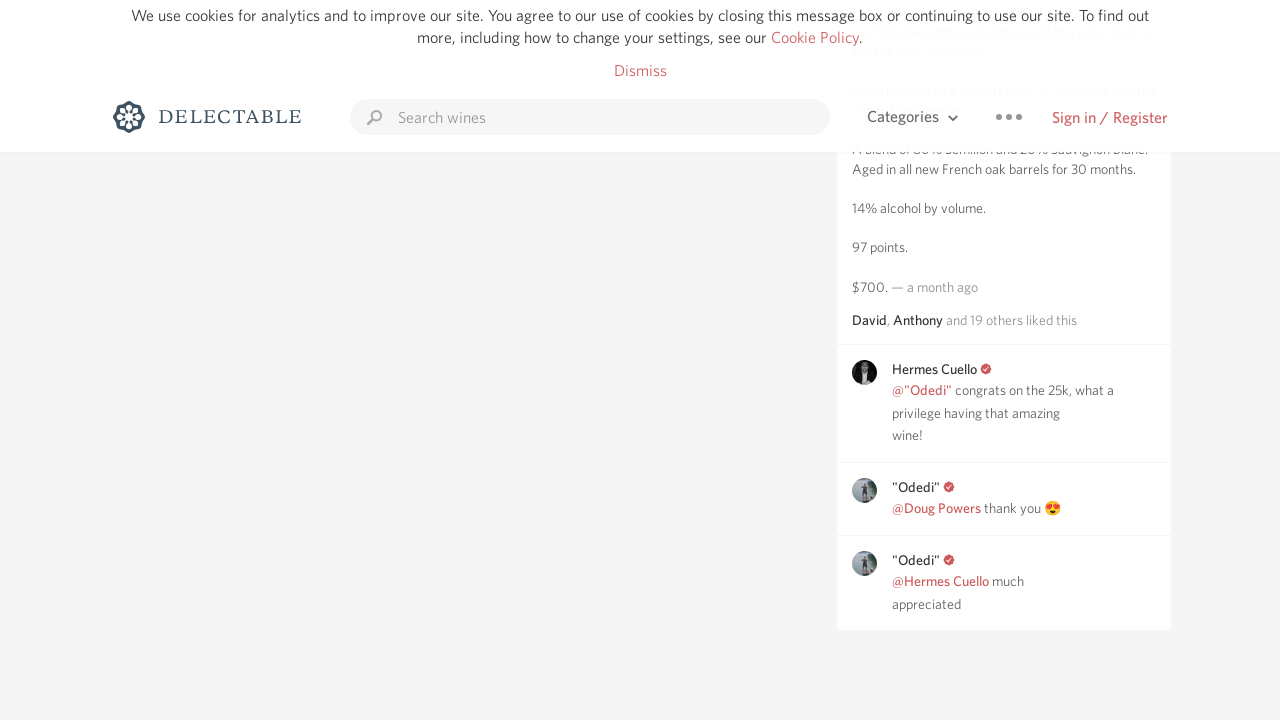

Scrolled to bottom of page
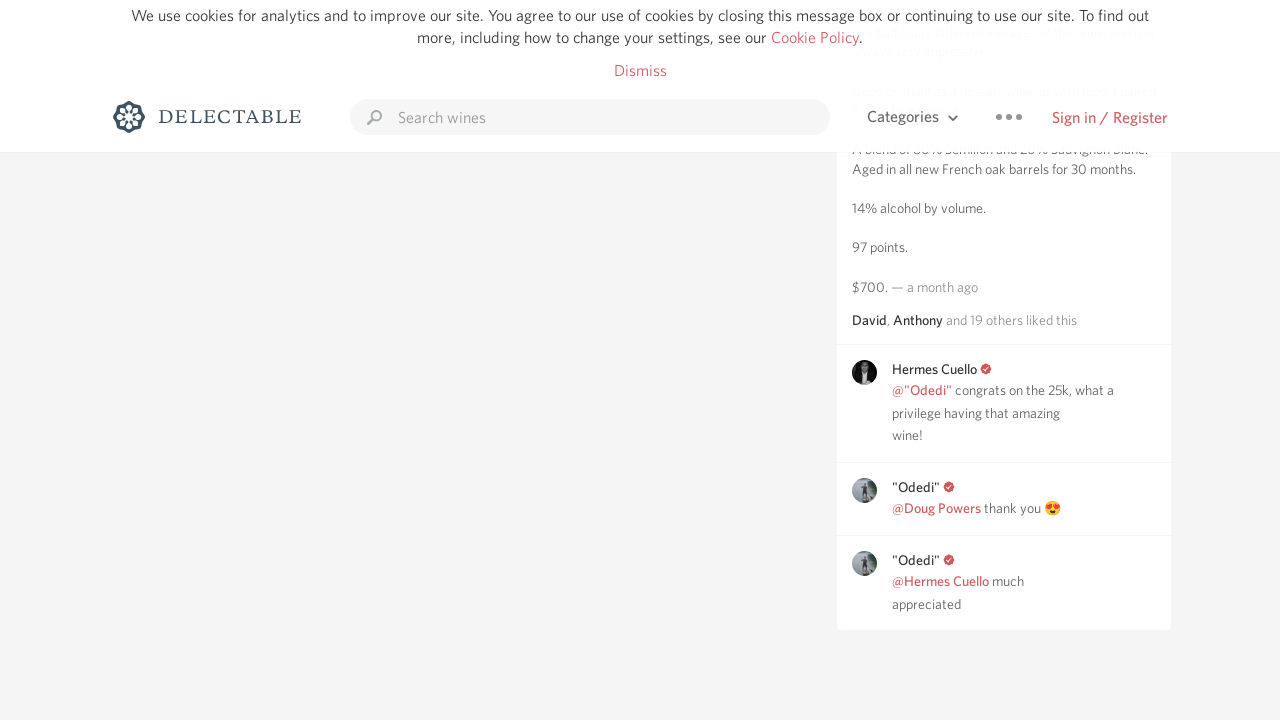

Waited for content to load after scroll
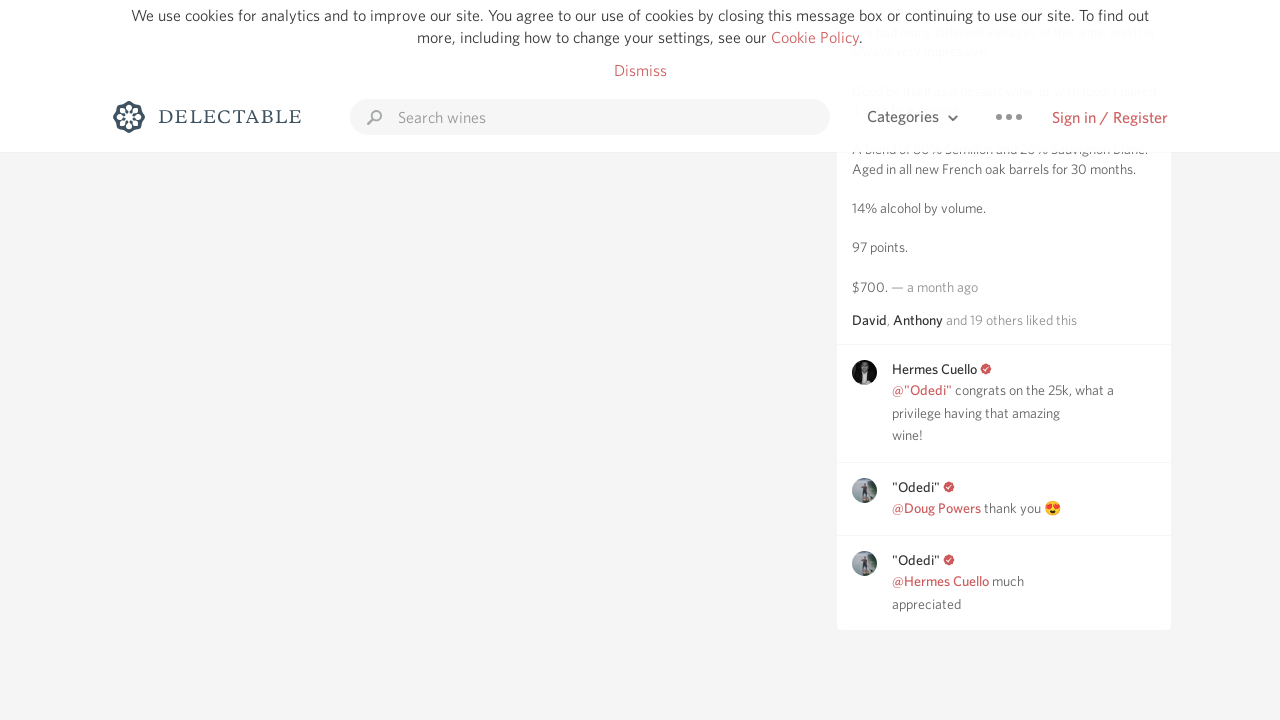

Retrieved new scroll height to check for additional content
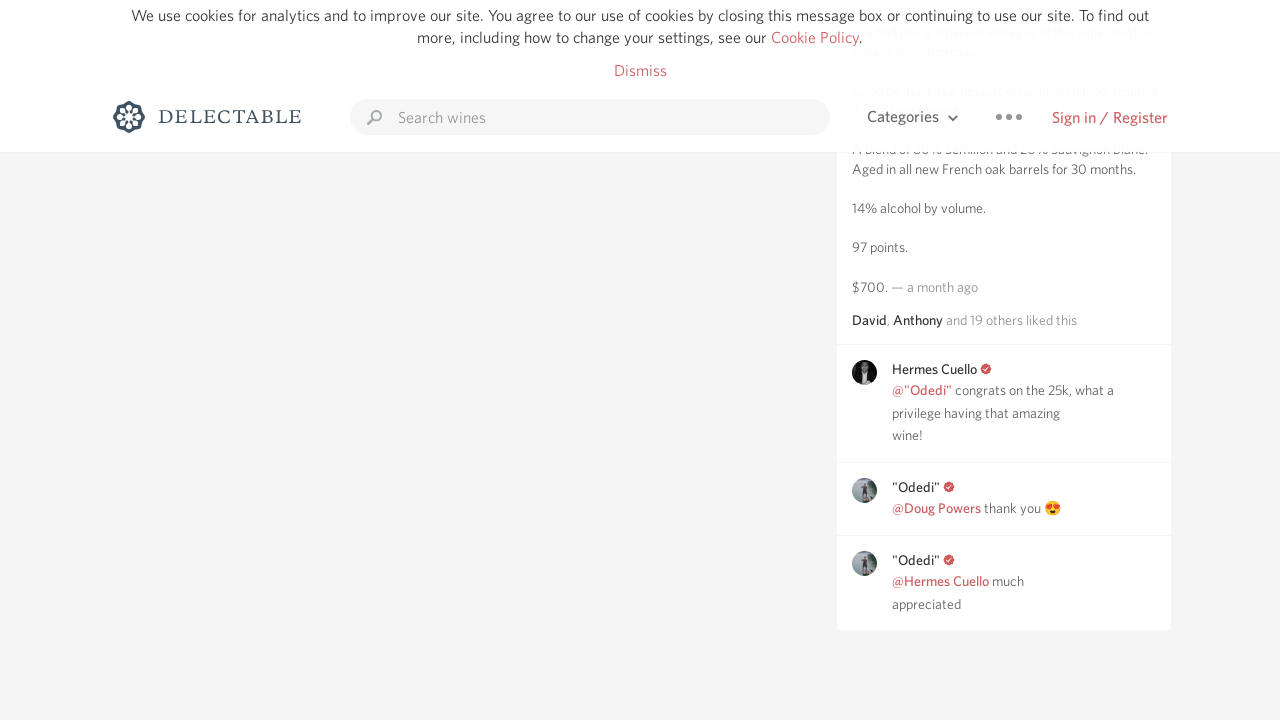

Retrieved current scroll height
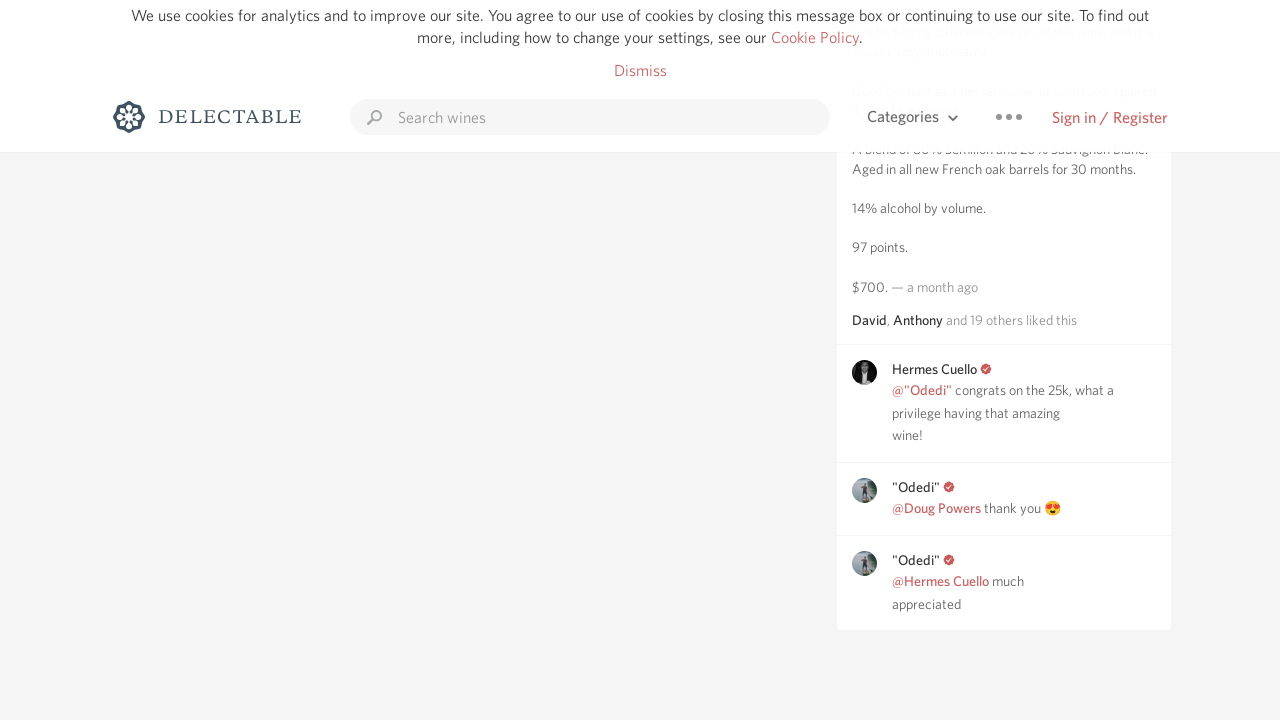

Scrolled to bottom of page
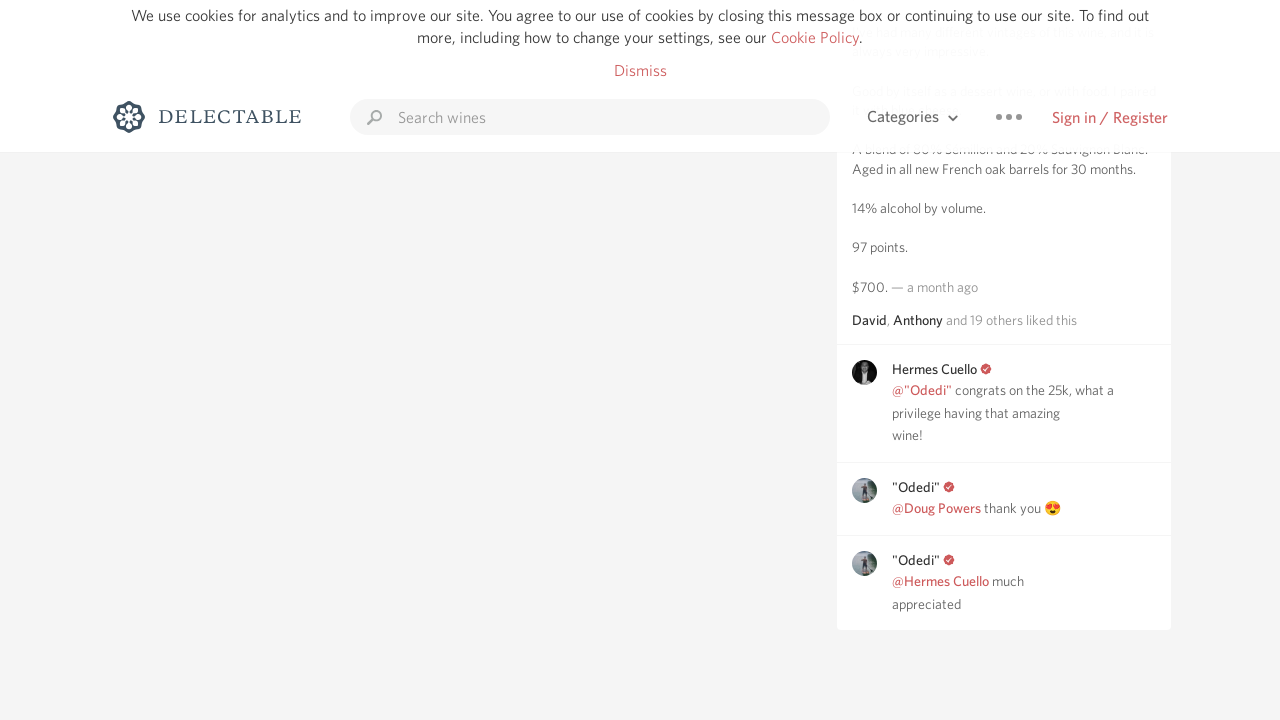

Waited for content to load after scroll
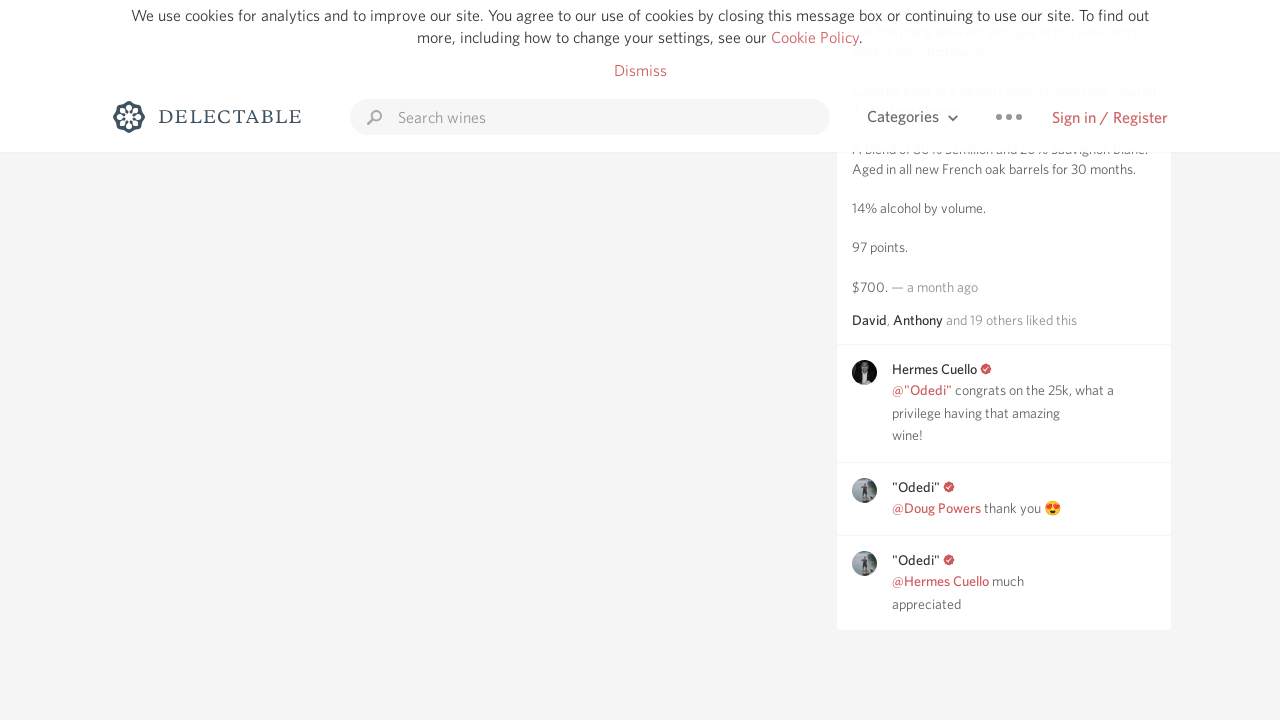

Retrieved new scroll height to check for additional content
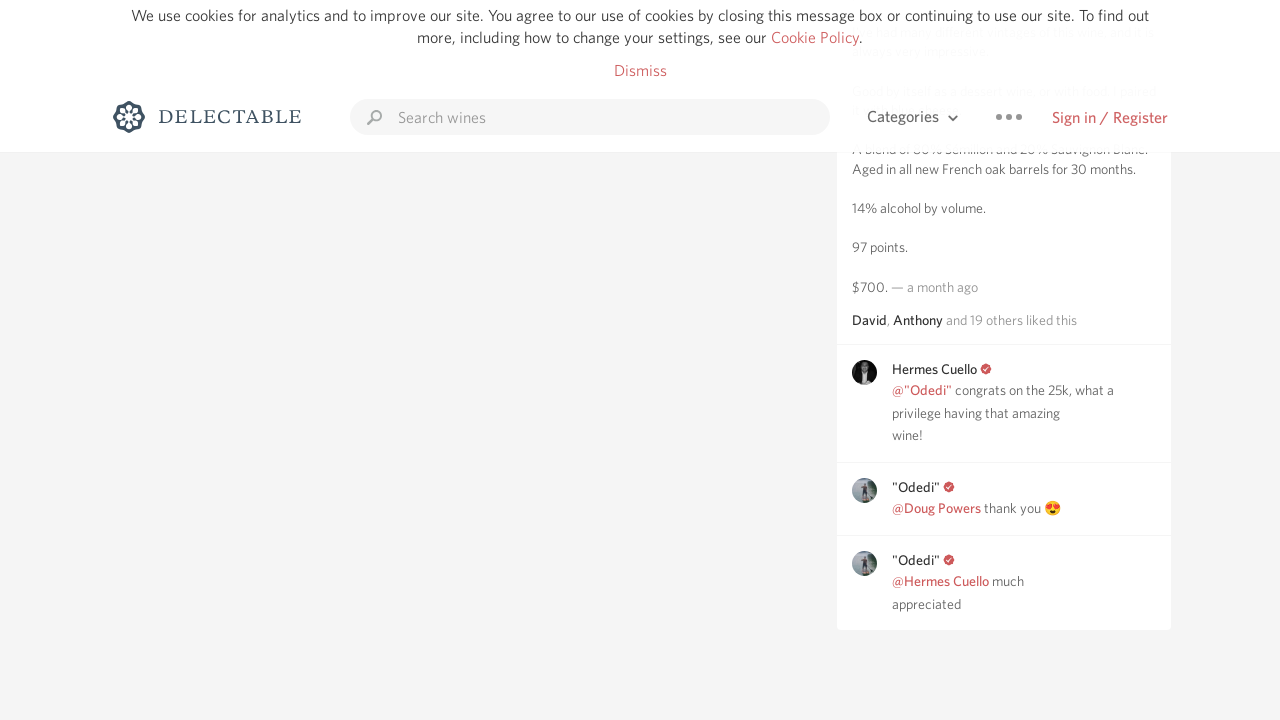

Retrieved current scroll height
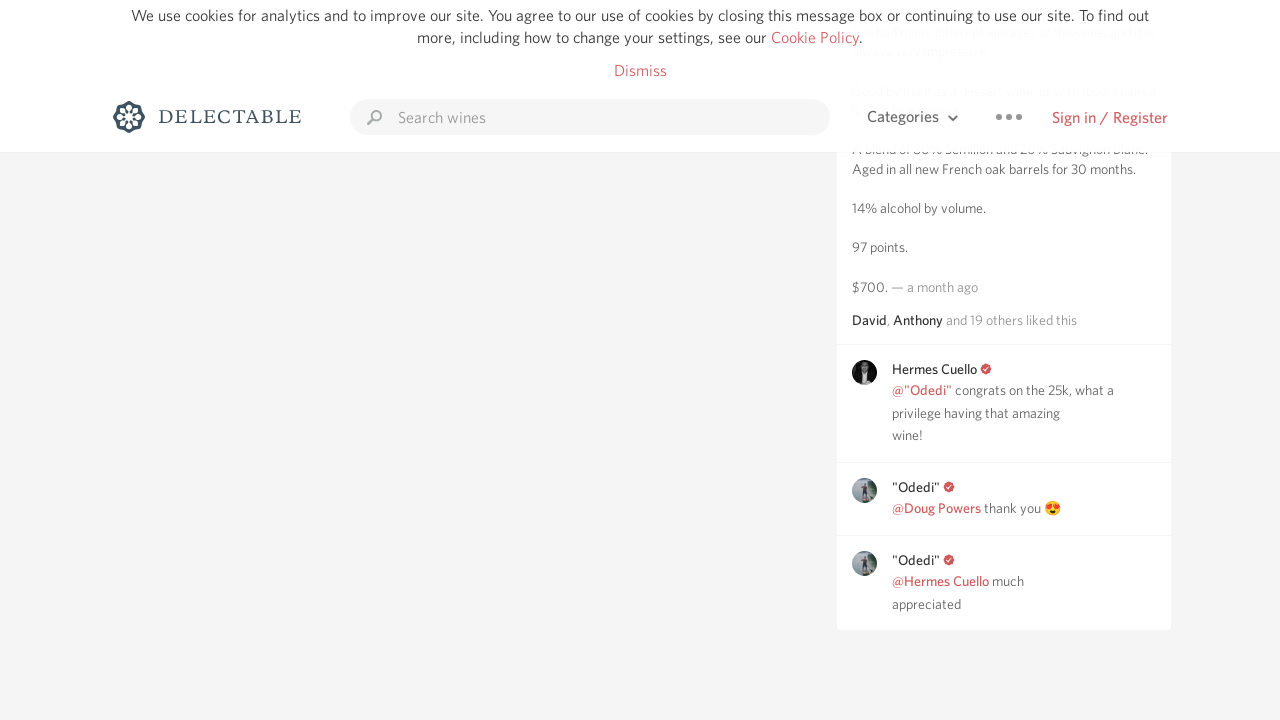

Scrolled to bottom of page
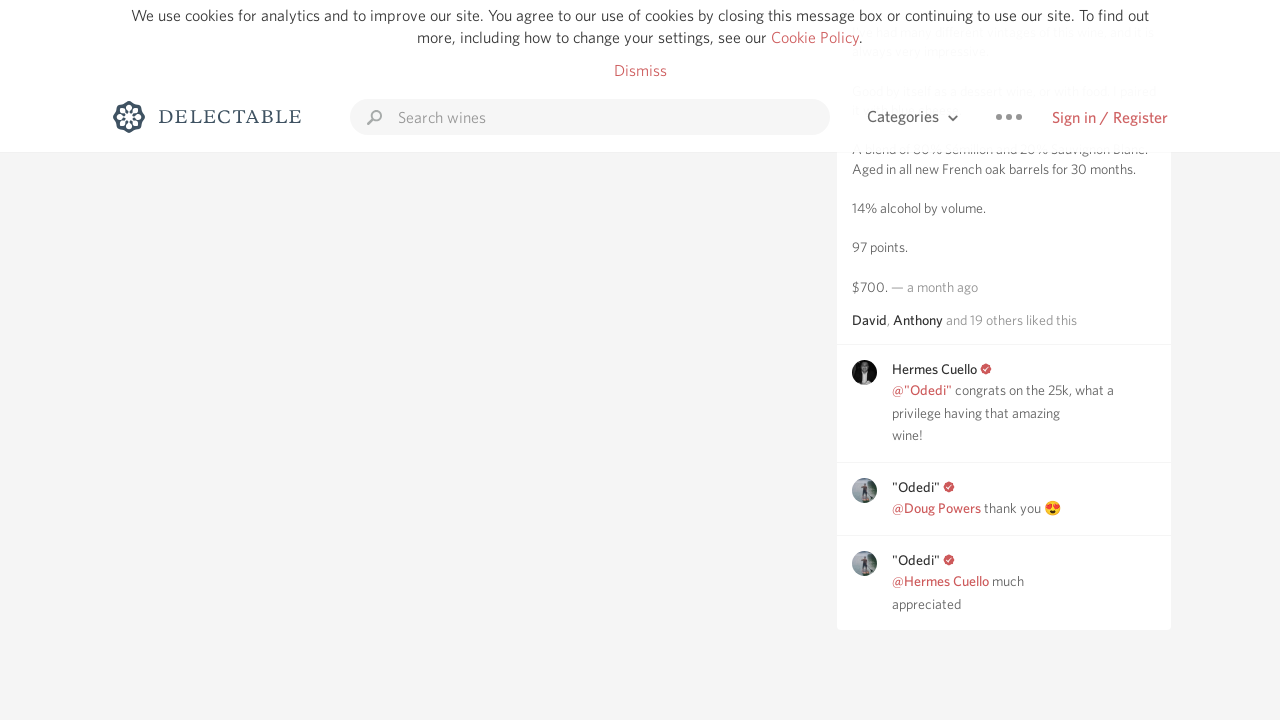

Waited for content to load after scroll
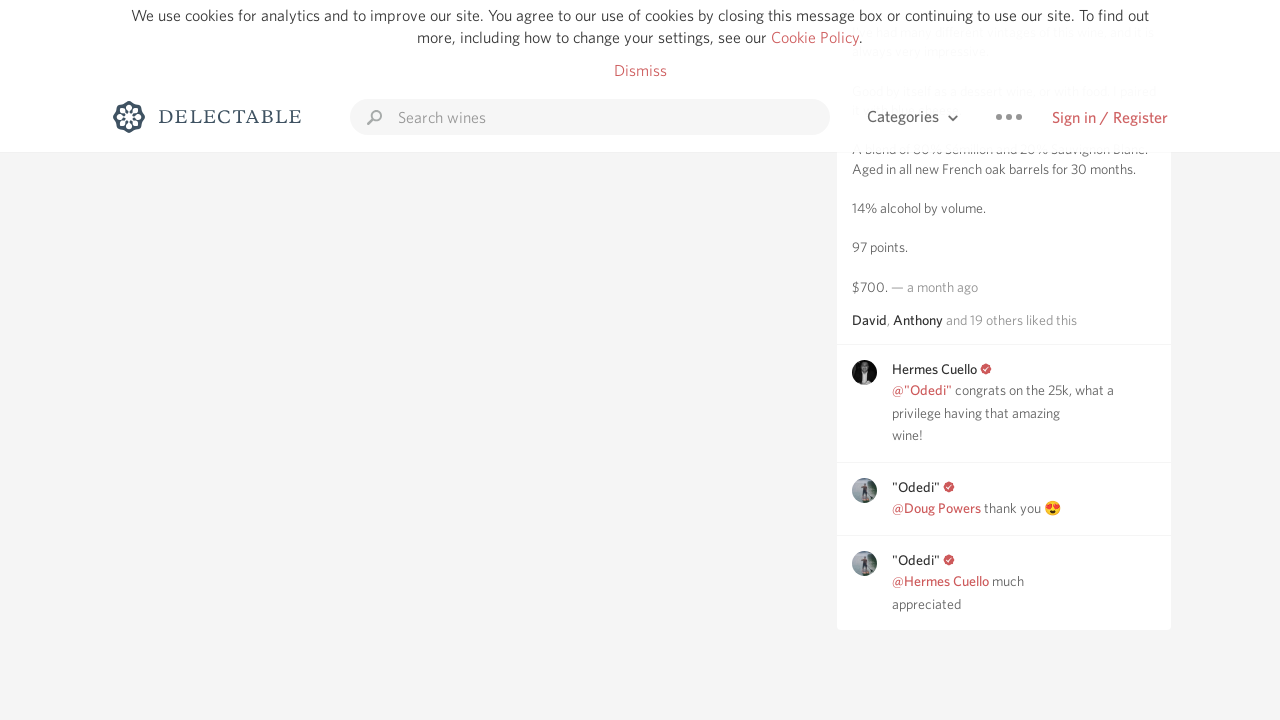

Retrieved new scroll height to check for additional content
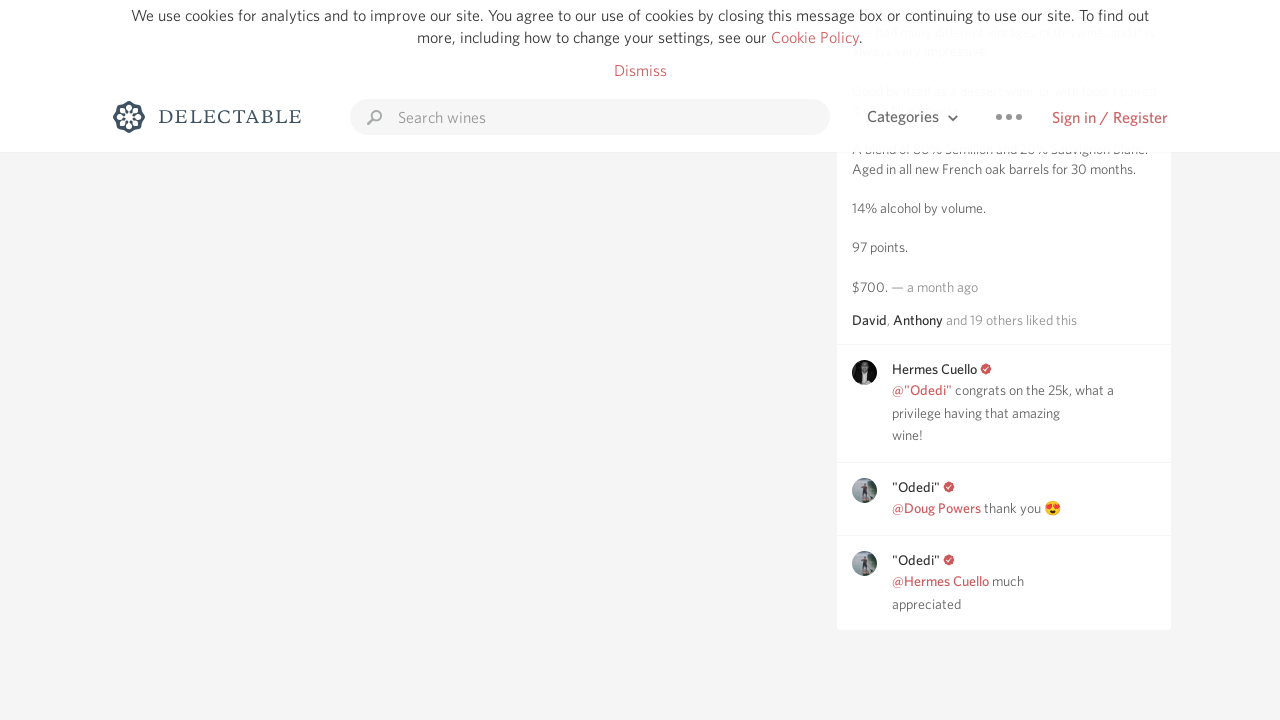

Retrieved current scroll height
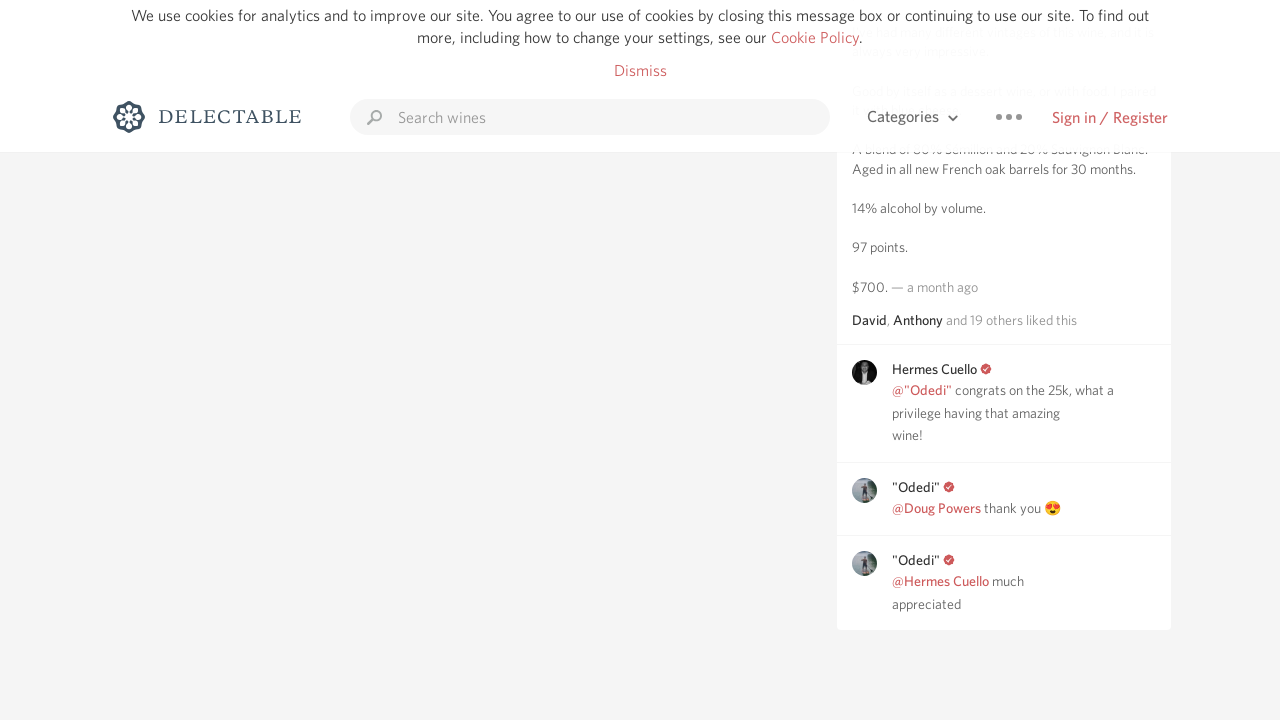

Scrolled to bottom of page
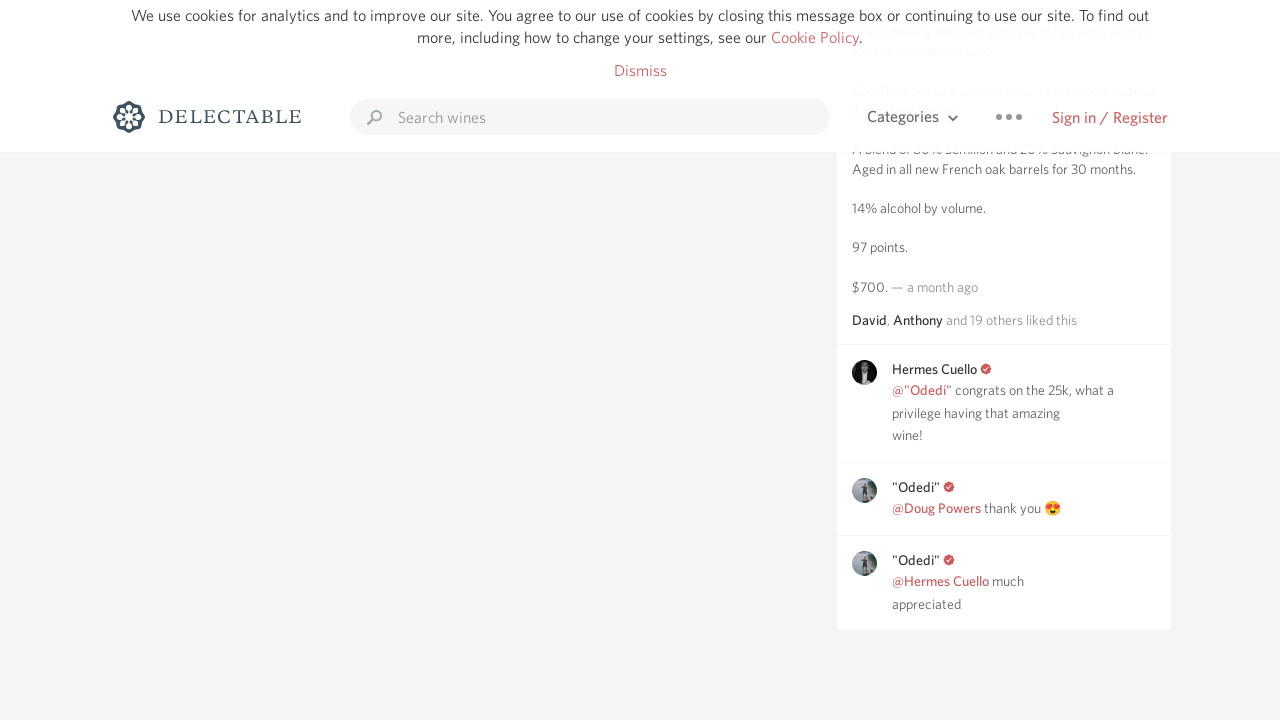

Waited for content to load after scroll
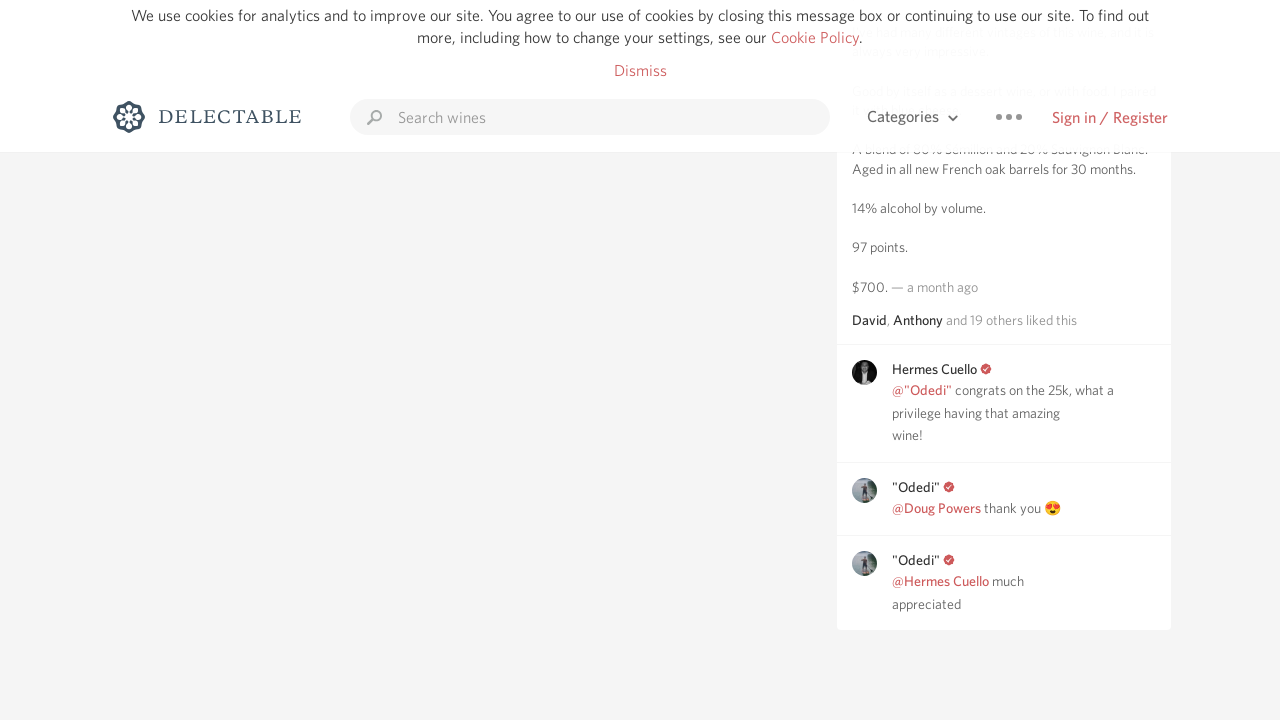

Retrieved new scroll height to check for additional content
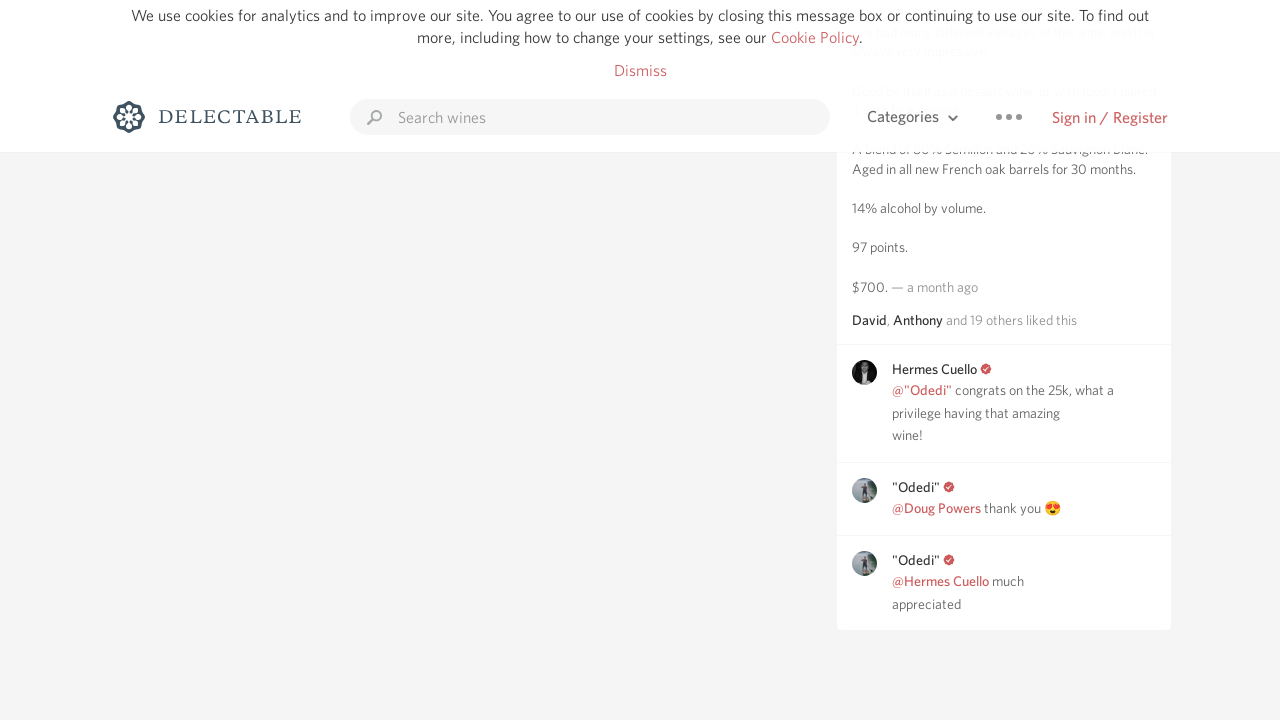

Retrieved current scroll height
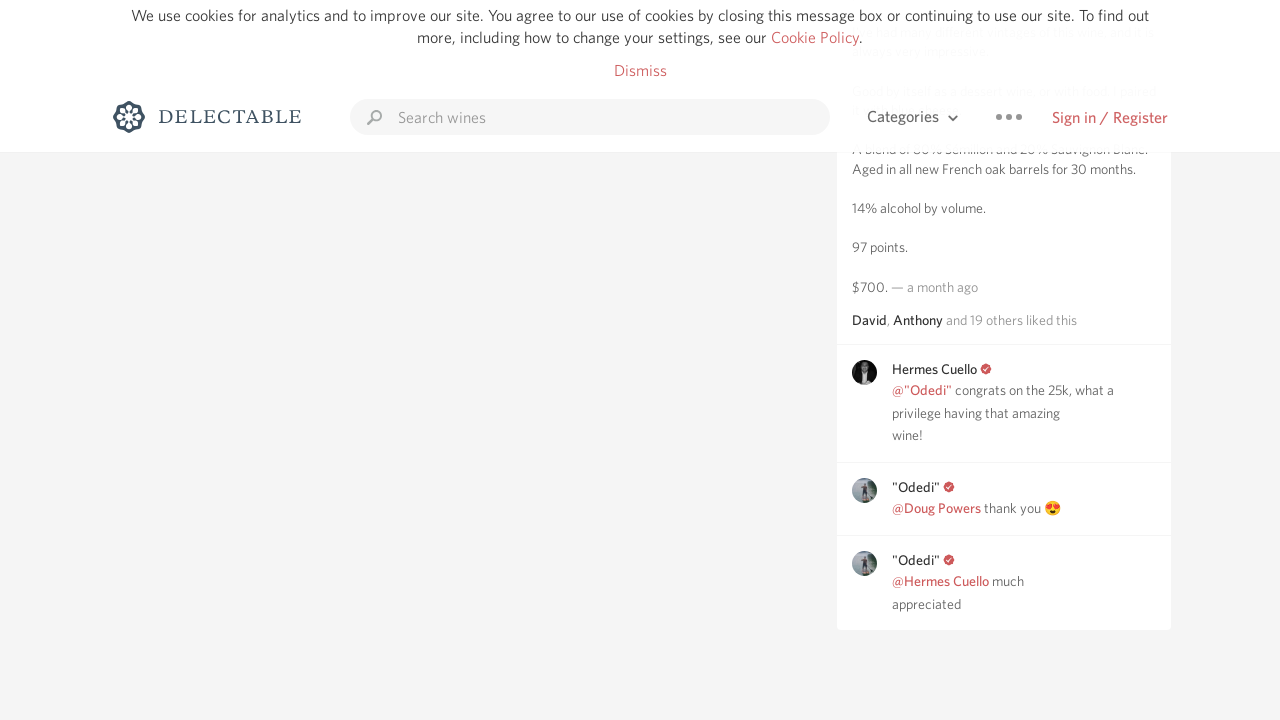

Scrolled to bottom of page
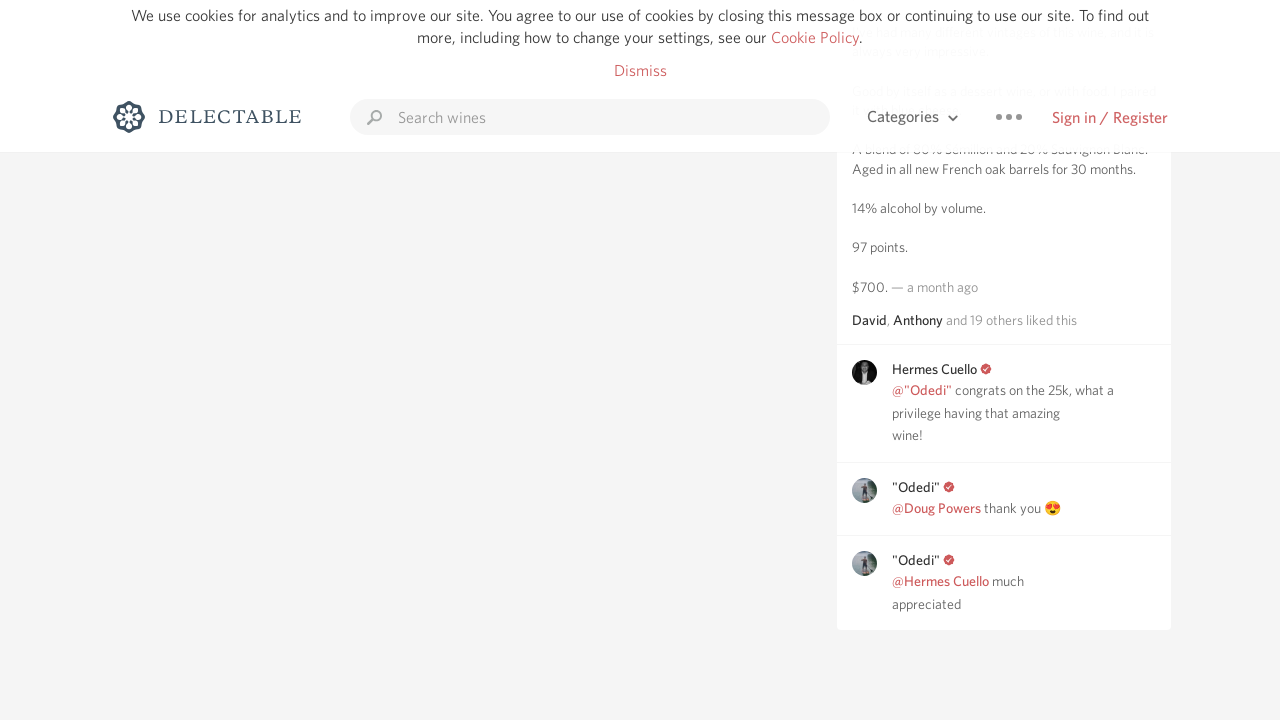

Waited for content to load after scroll
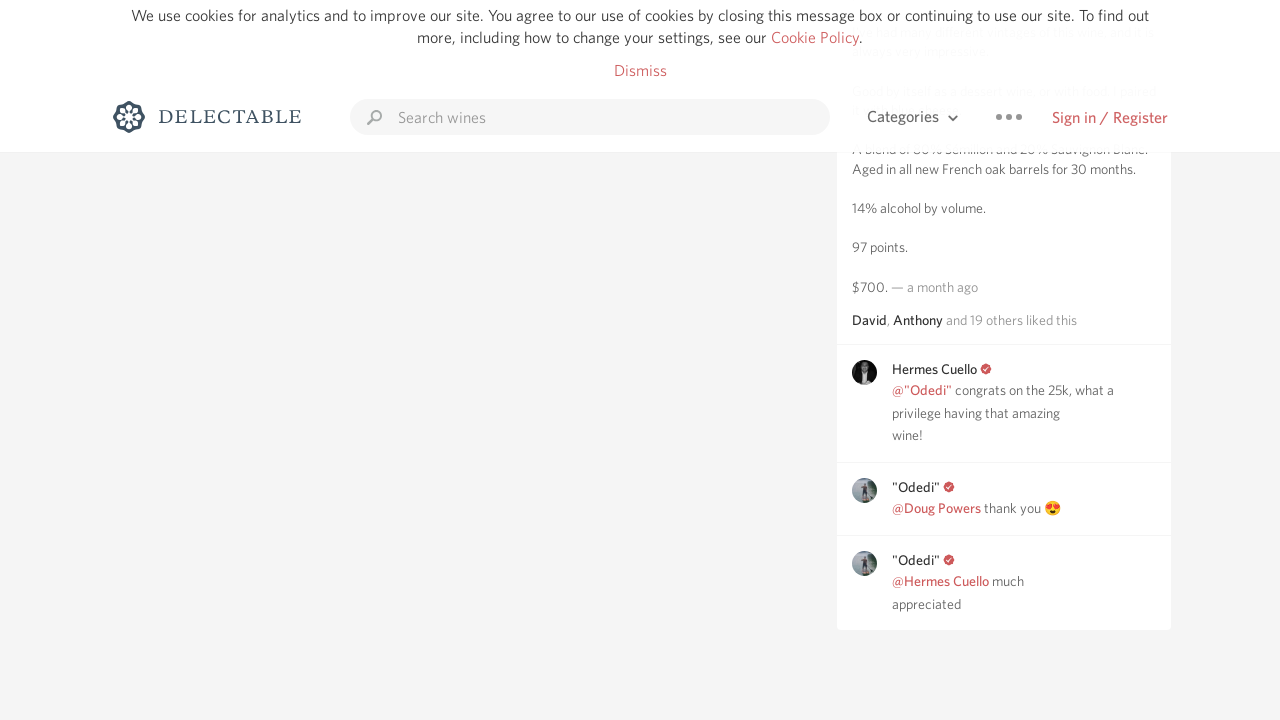

Retrieved new scroll height to check for additional content
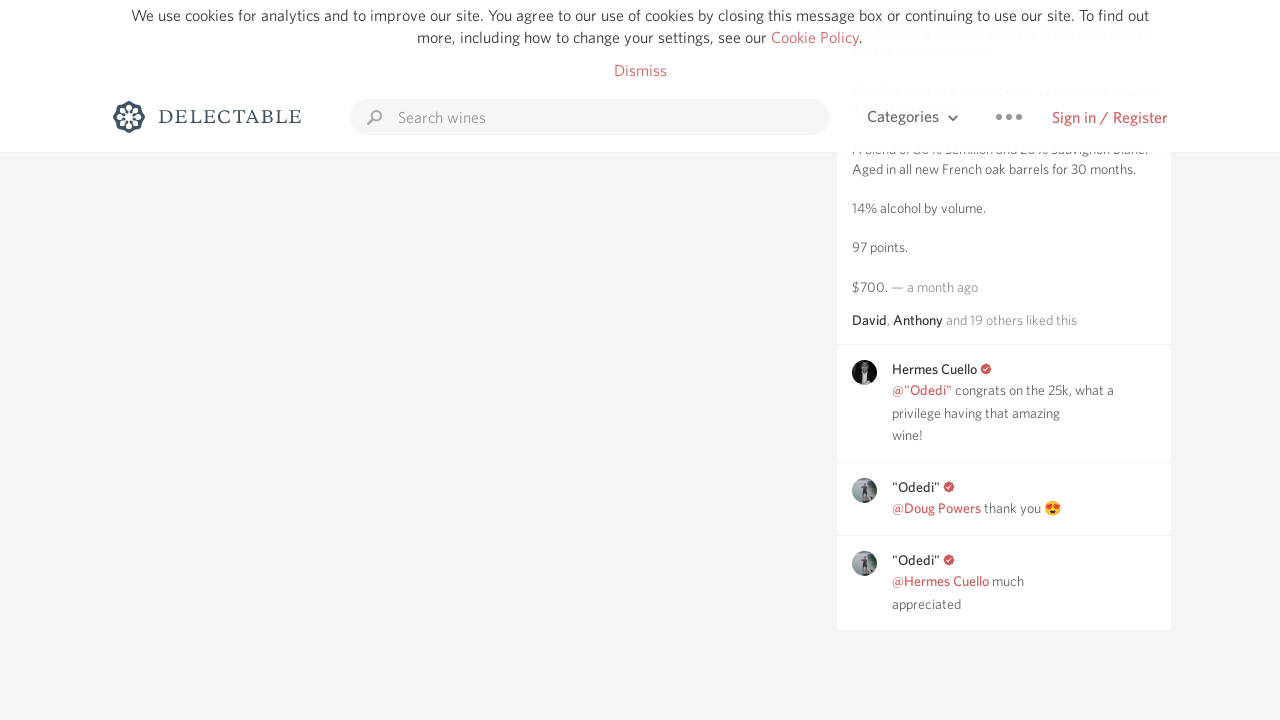

Reached maximum scroll attempts (50), no more content to load
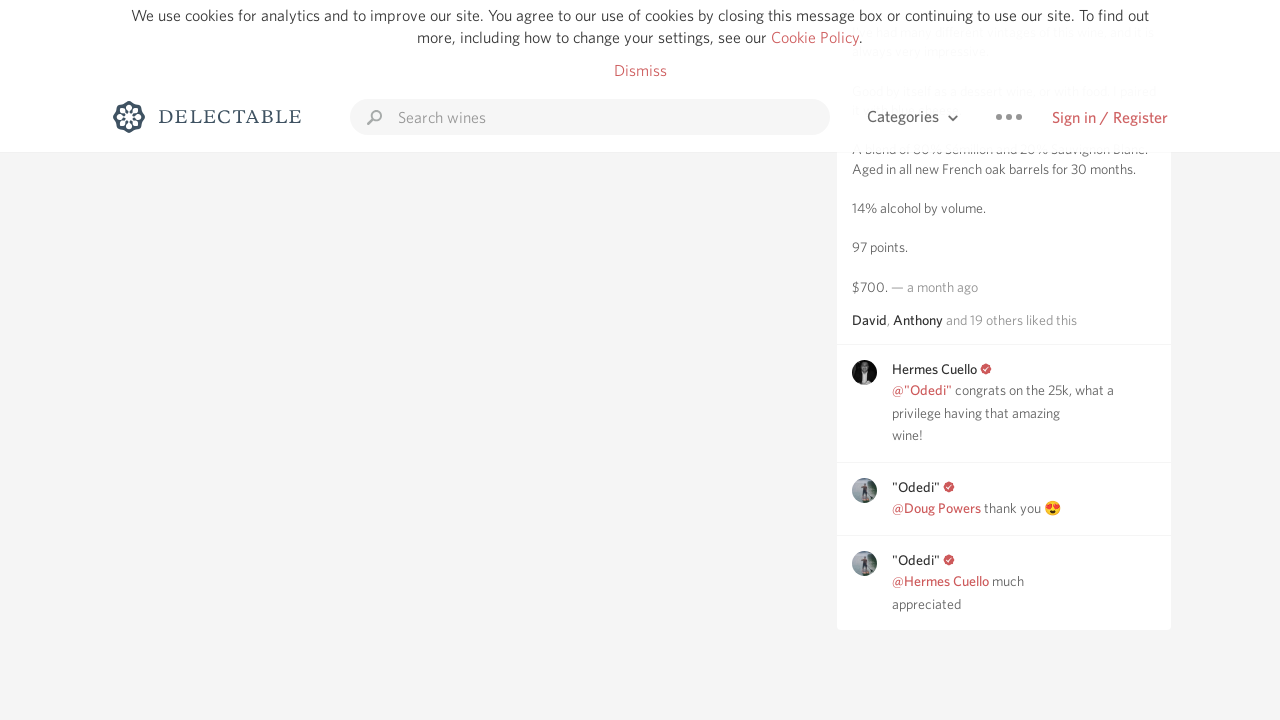

Waited for final content to settle
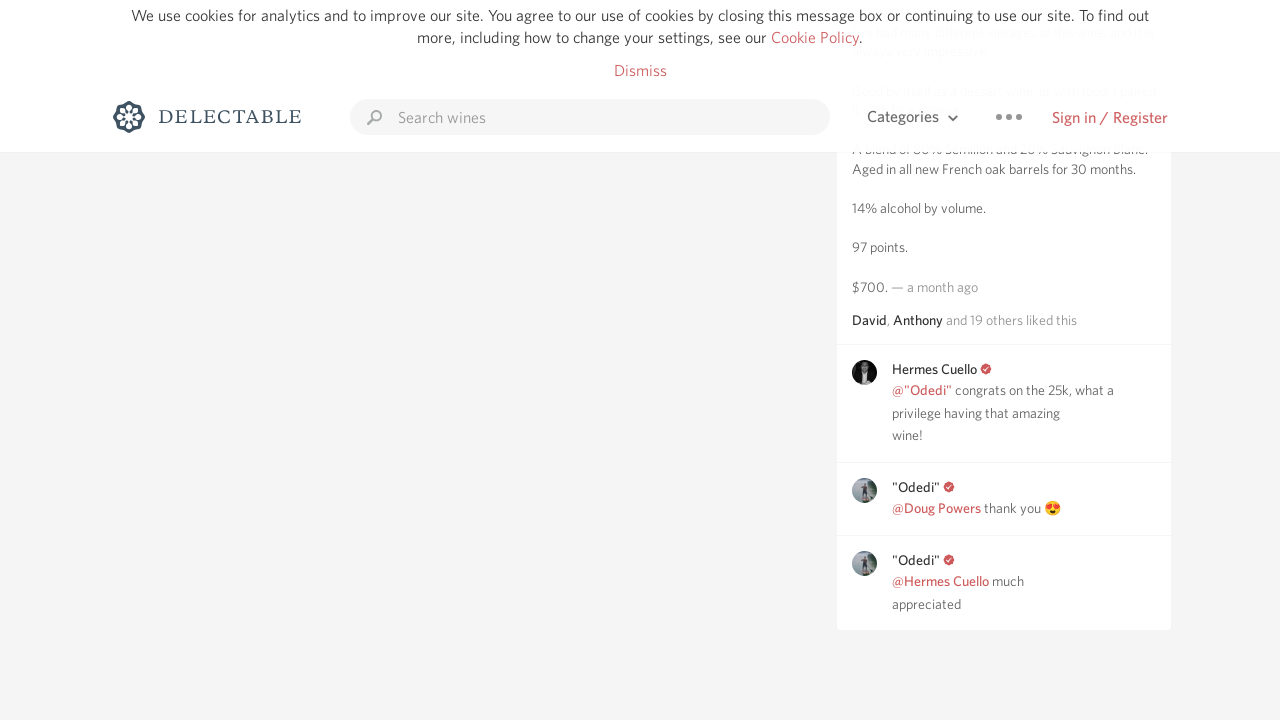

Verified wine items are visible on the page
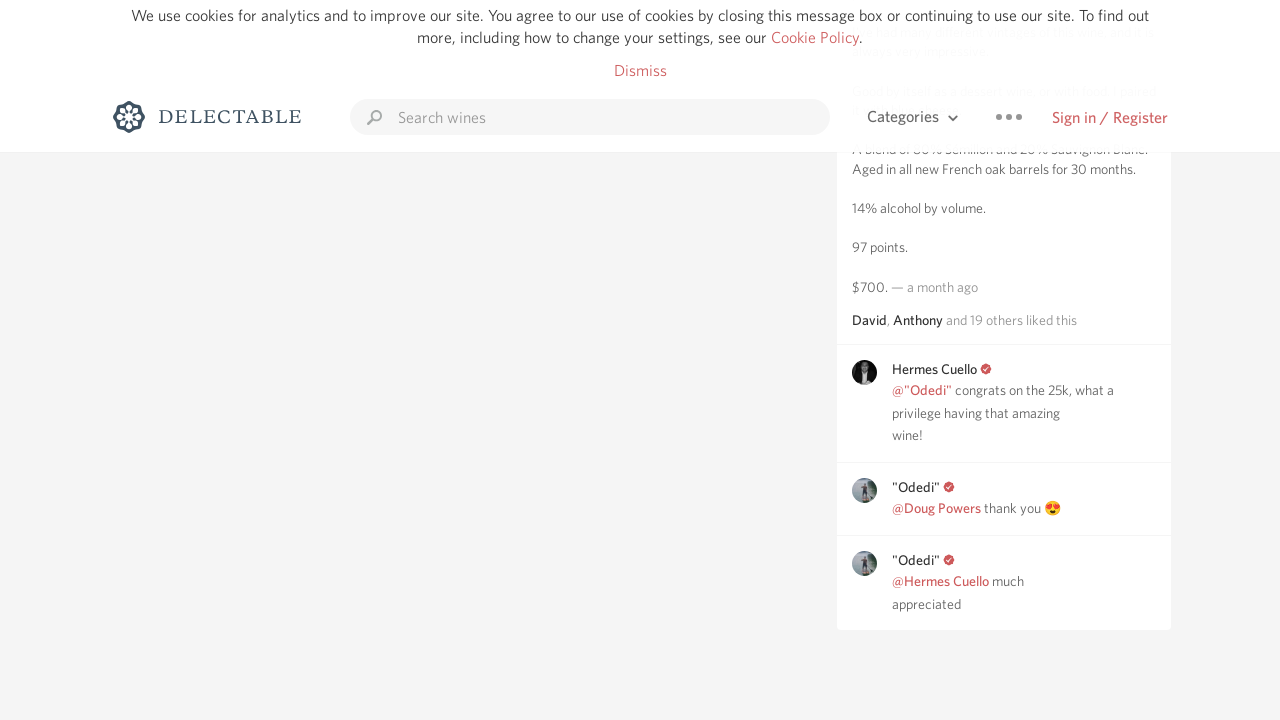

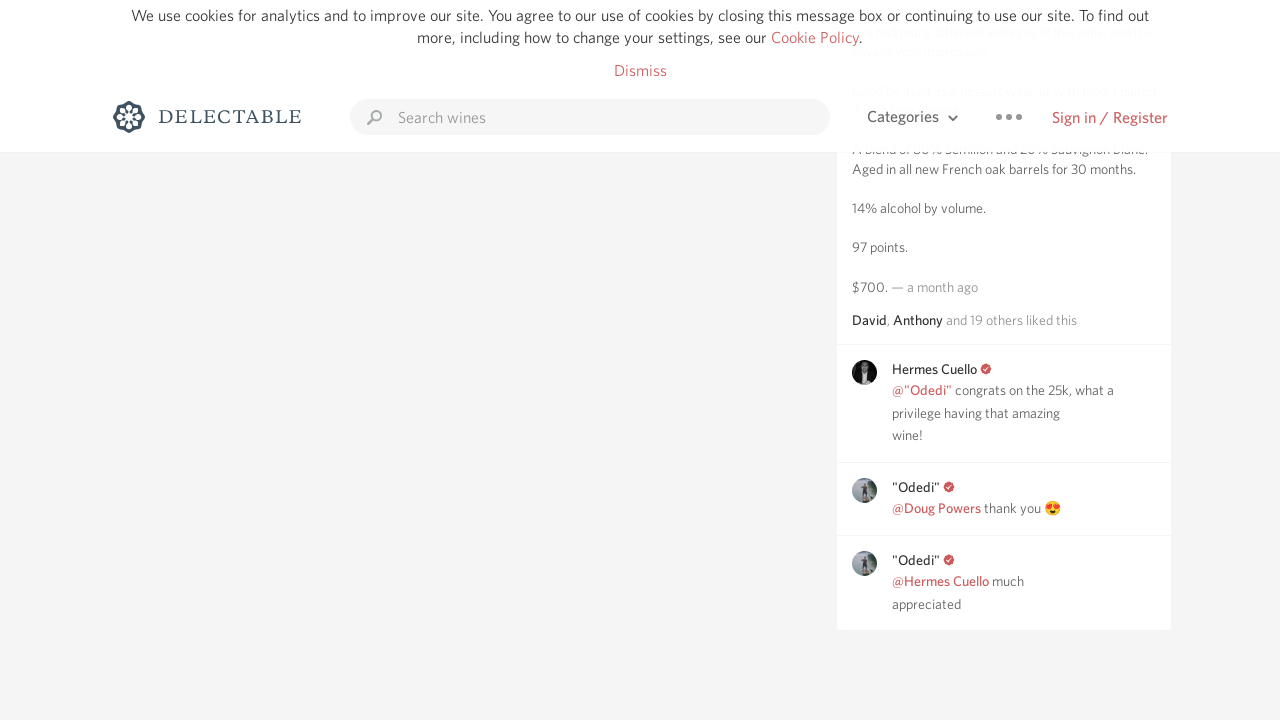